Tests dynamic element creation and deletion by adding 100 elements, verifying they exist, then deleting 90 of them and verifying the remaining count

Starting URL: https://the-internet.herokuapp.com/add_remove_elements/

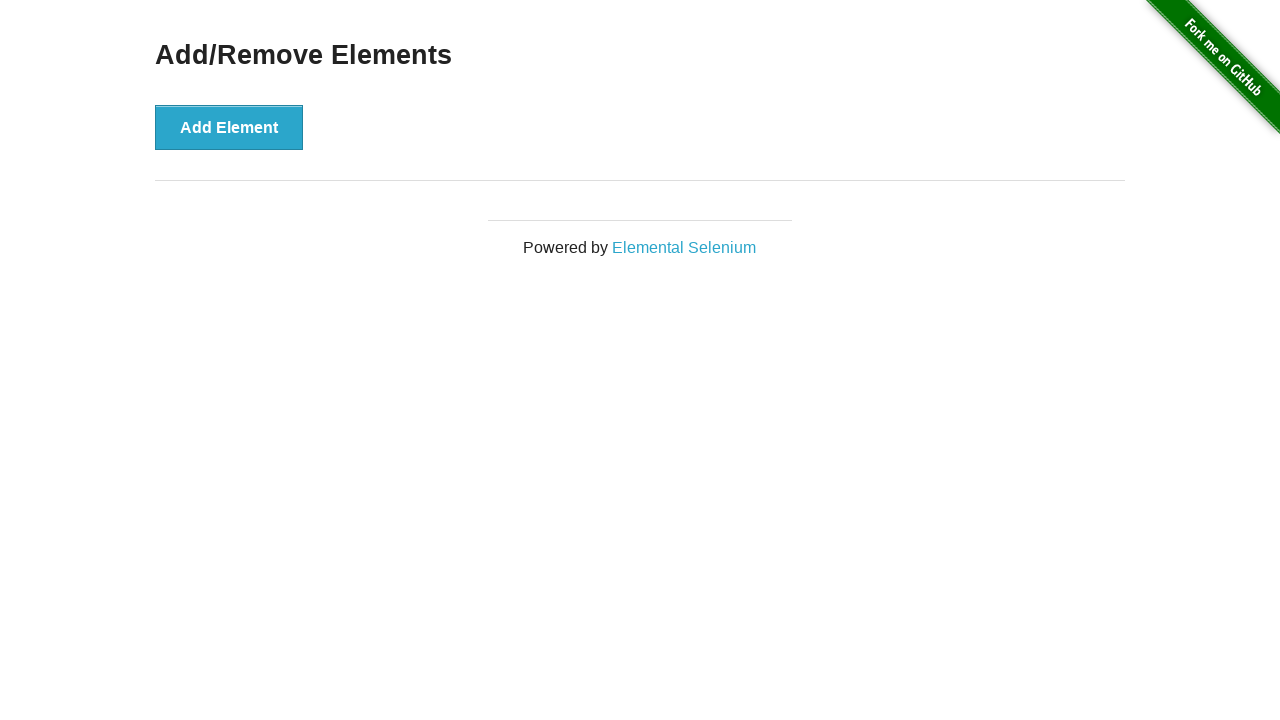

Navigated to Add/Remove Elements page
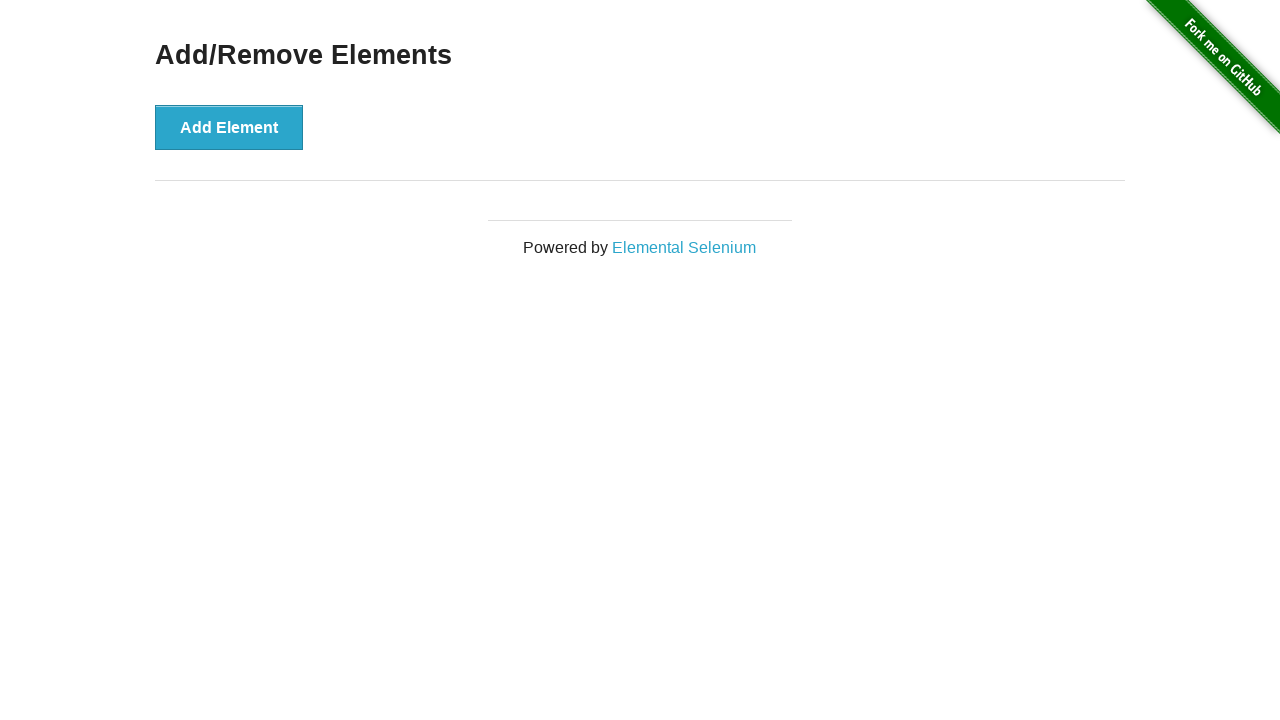

Clicked Add Element button (iteration 1/100) at (229, 127) on button[onclick='addElement()']
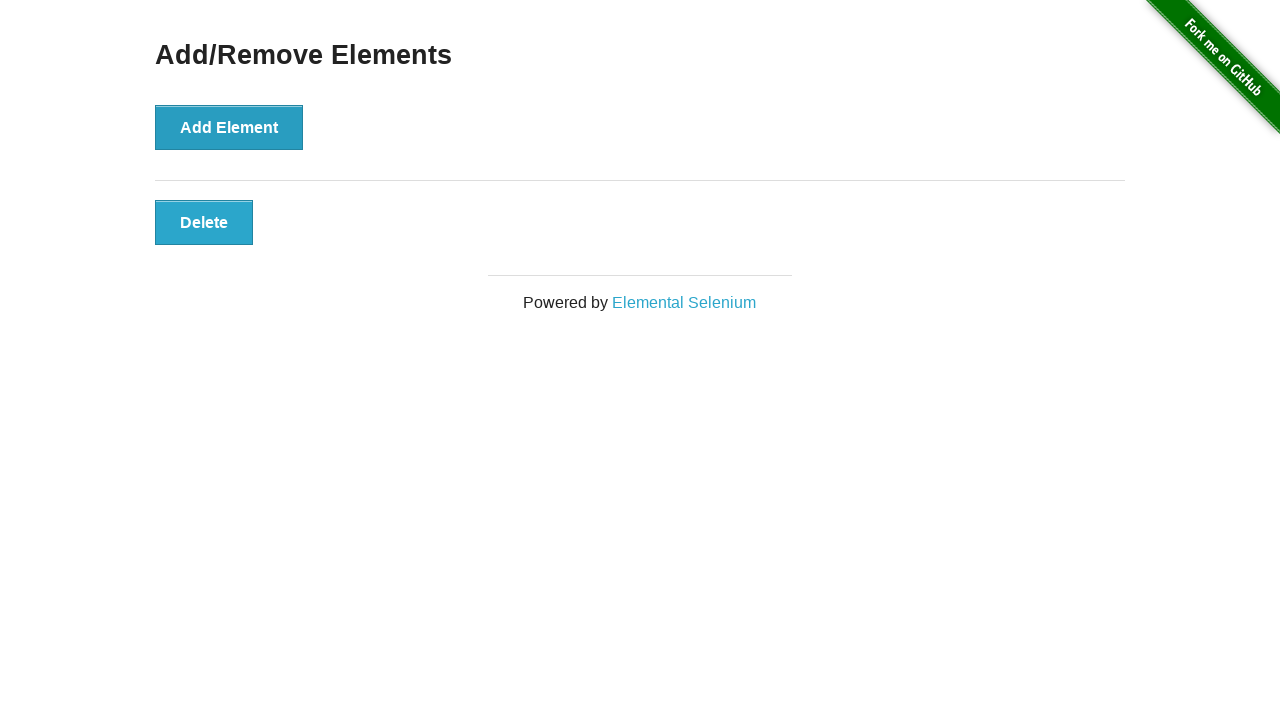

Clicked Add Element button (iteration 2/100) at (229, 127) on button[onclick='addElement()']
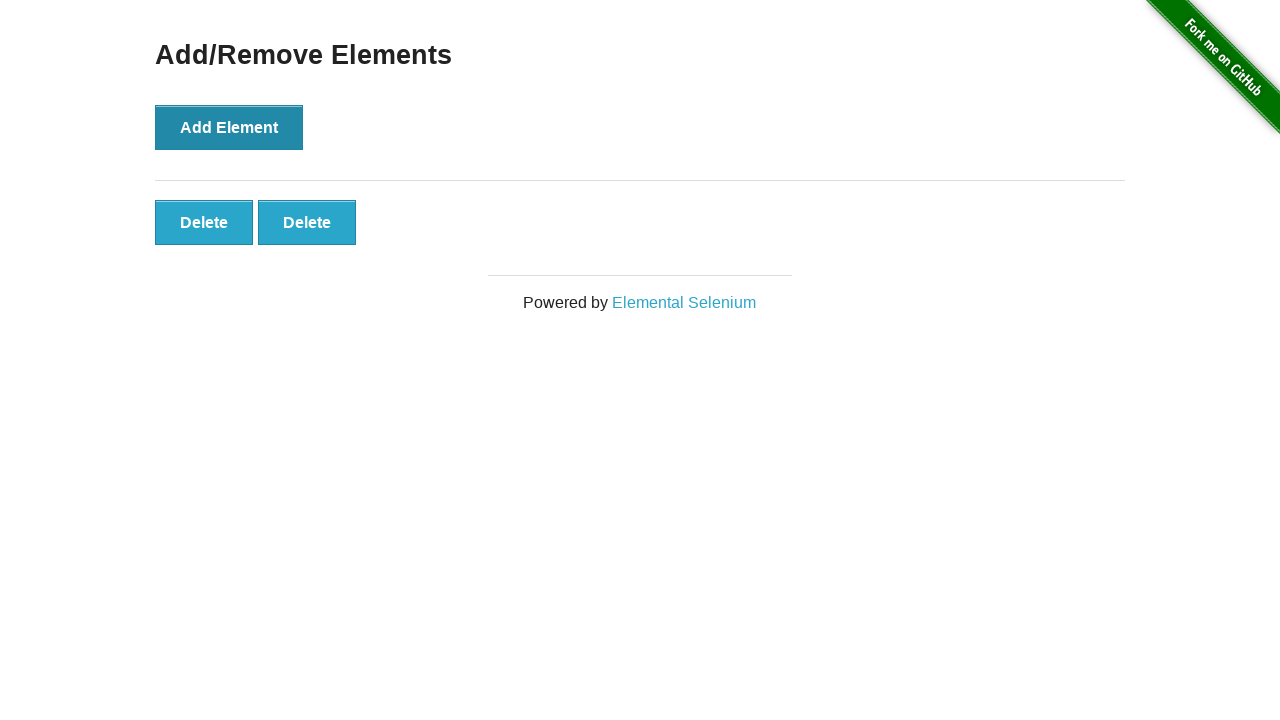

Clicked Add Element button (iteration 3/100) at (229, 127) on button[onclick='addElement()']
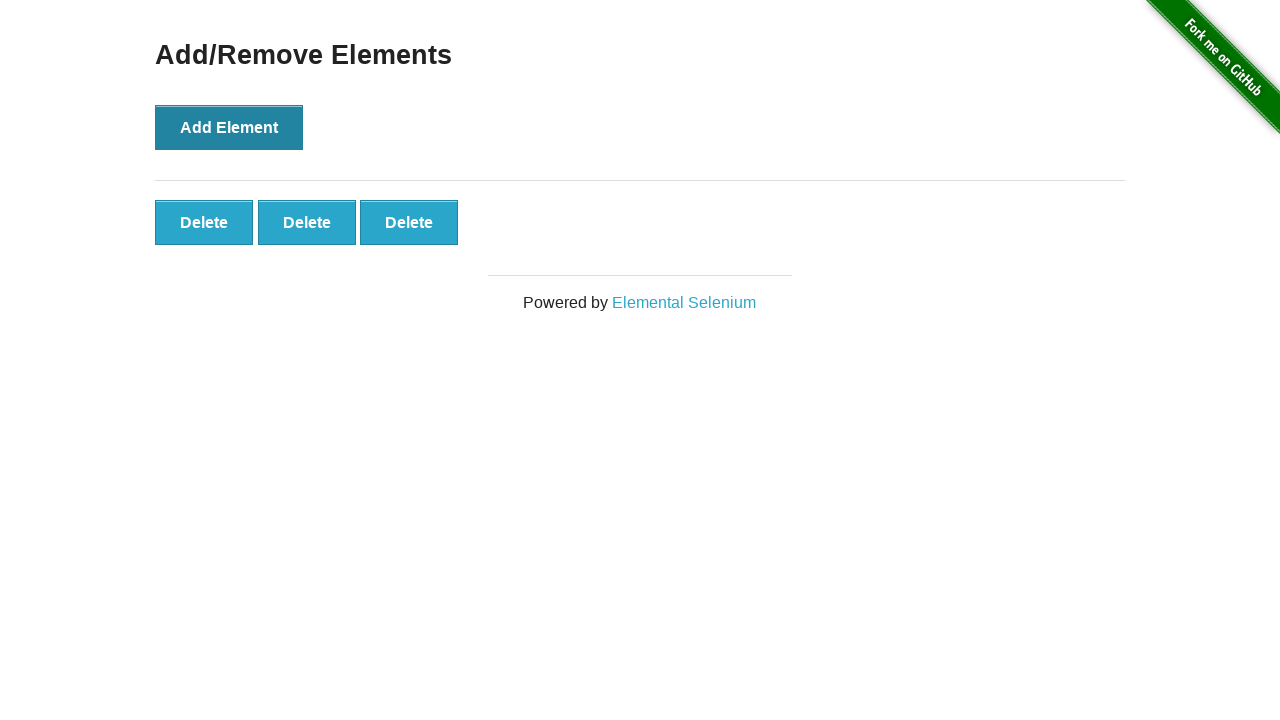

Clicked Add Element button (iteration 4/100) at (229, 127) on button[onclick='addElement()']
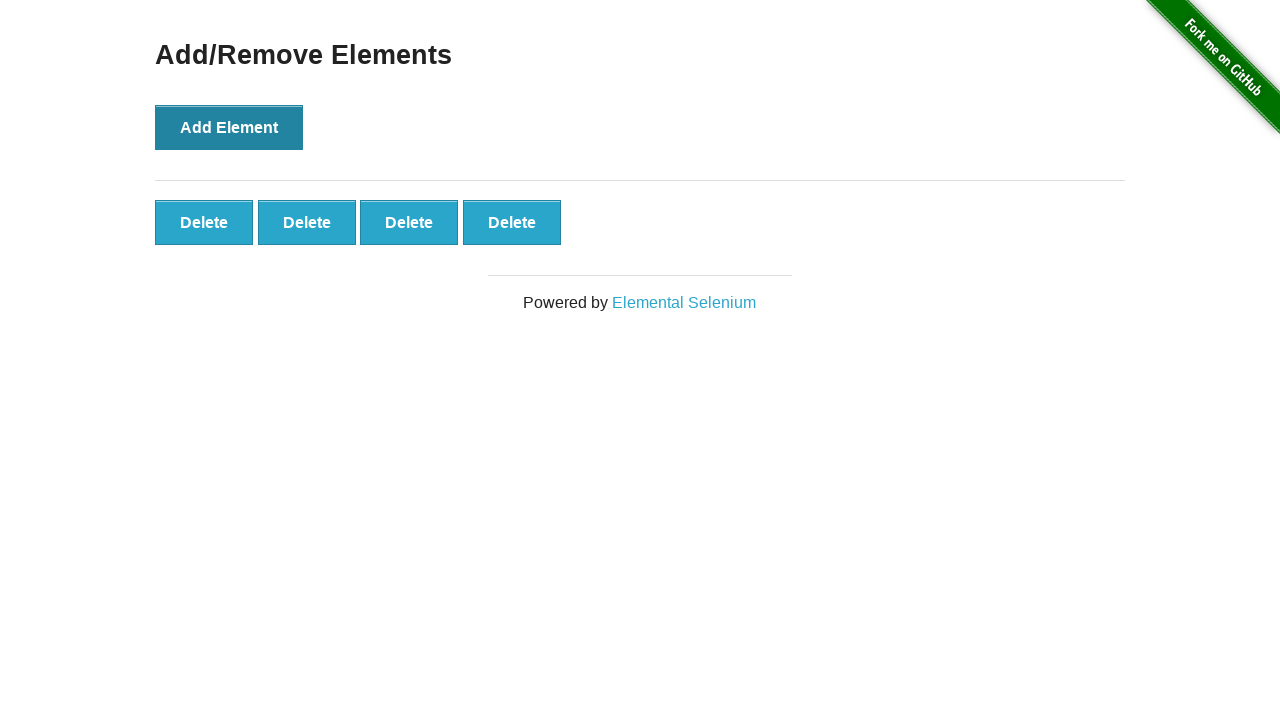

Clicked Add Element button (iteration 5/100) at (229, 127) on button[onclick='addElement()']
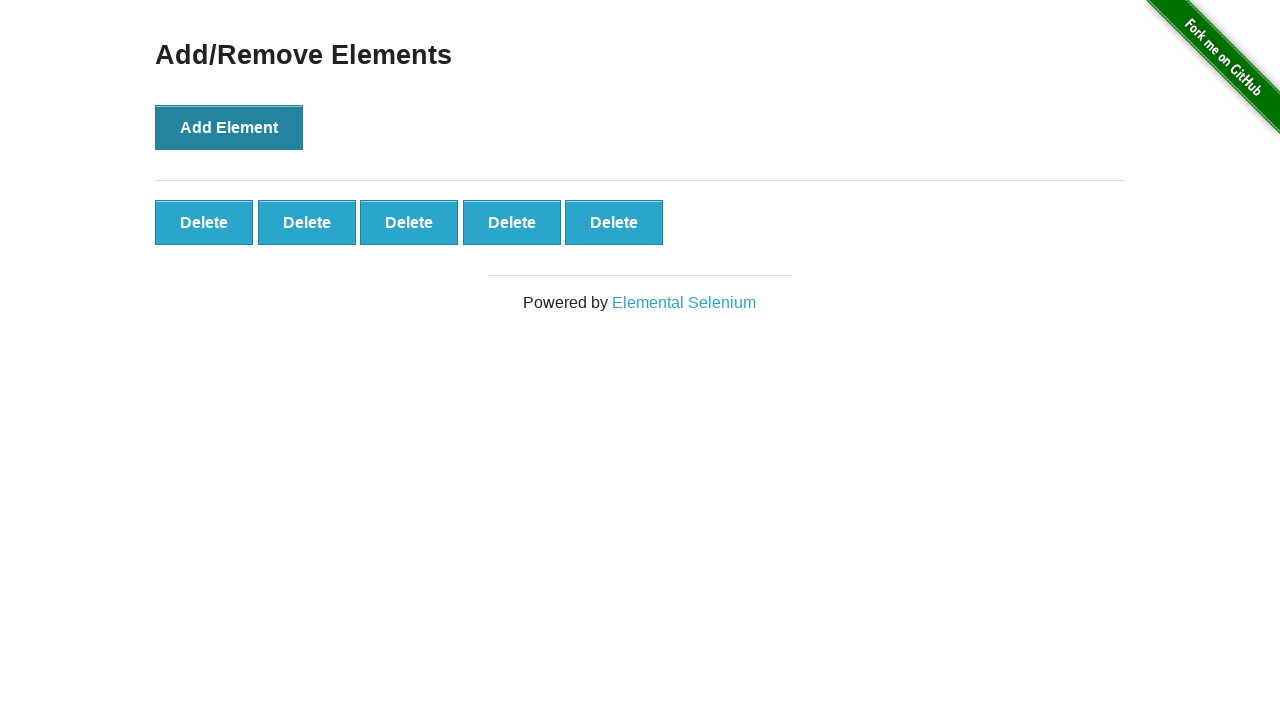

Clicked Add Element button (iteration 6/100) at (229, 127) on button[onclick='addElement()']
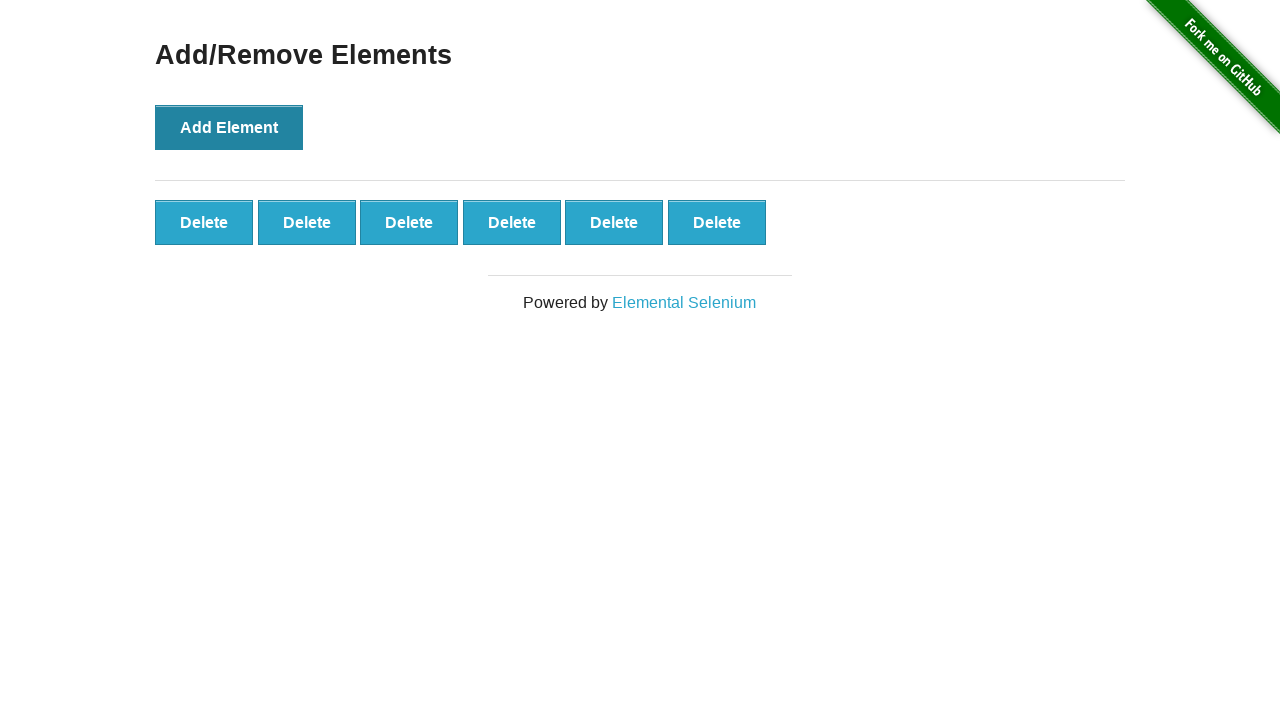

Clicked Add Element button (iteration 7/100) at (229, 127) on button[onclick='addElement()']
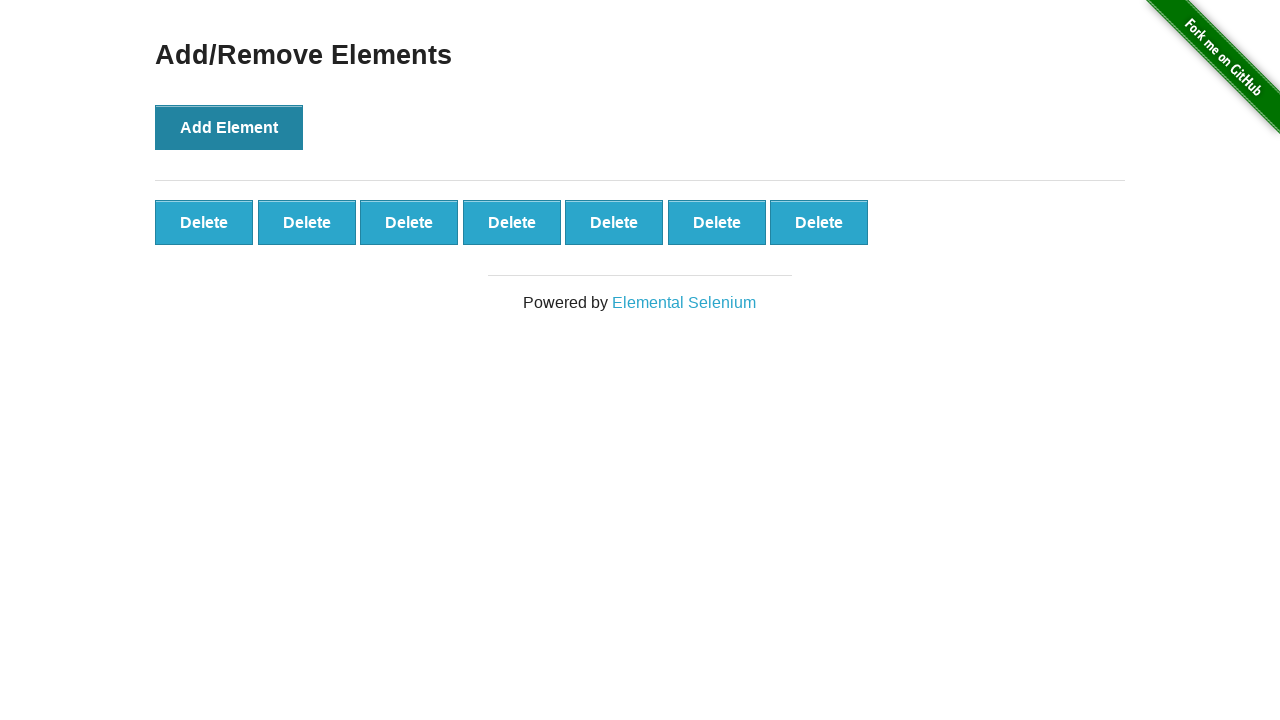

Clicked Add Element button (iteration 8/100) at (229, 127) on button[onclick='addElement()']
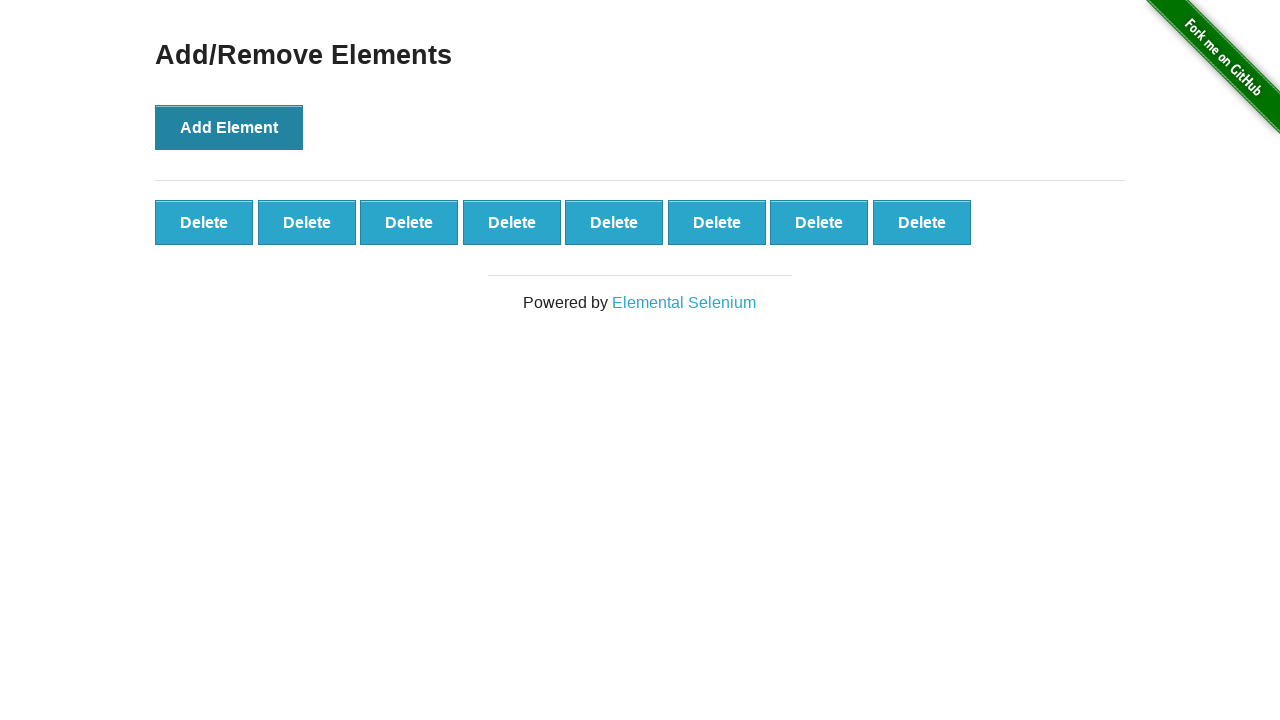

Clicked Add Element button (iteration 9/100) at (229, 127) on button[onclick='addElement()']
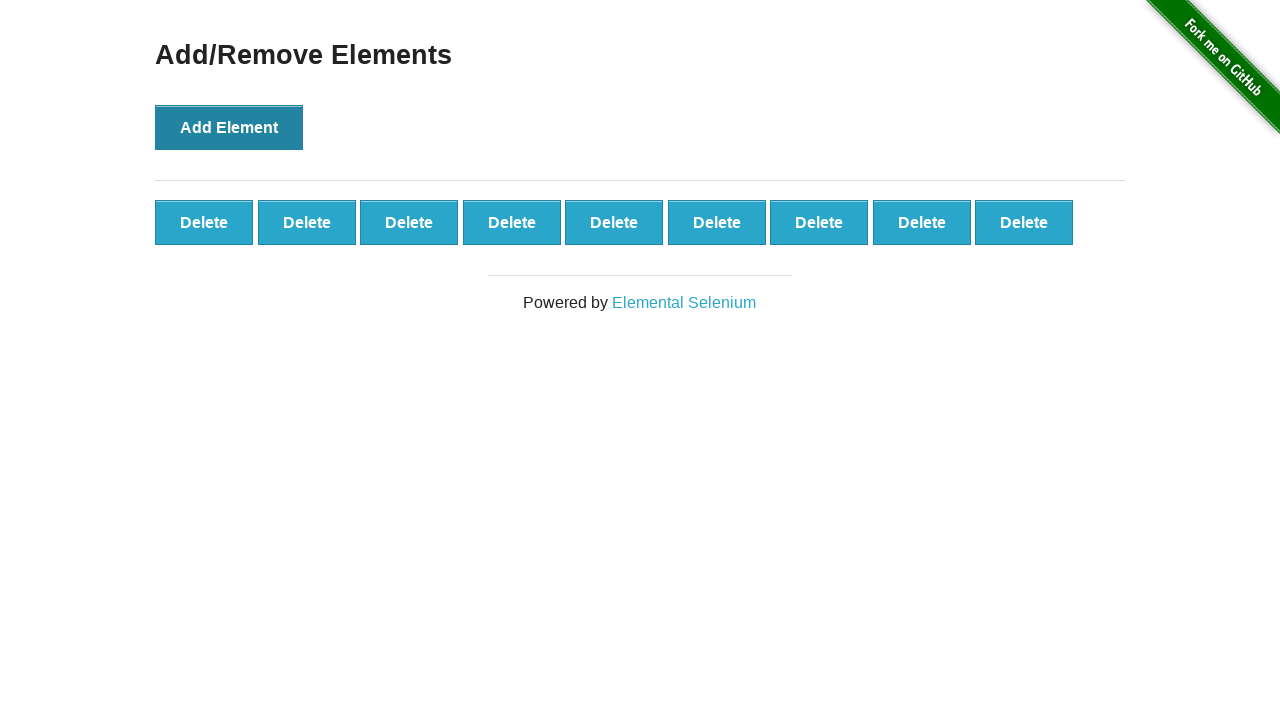

Clicked Add Element button (iteration 10/100) at (229, 127) on button[onclick='addElement()']
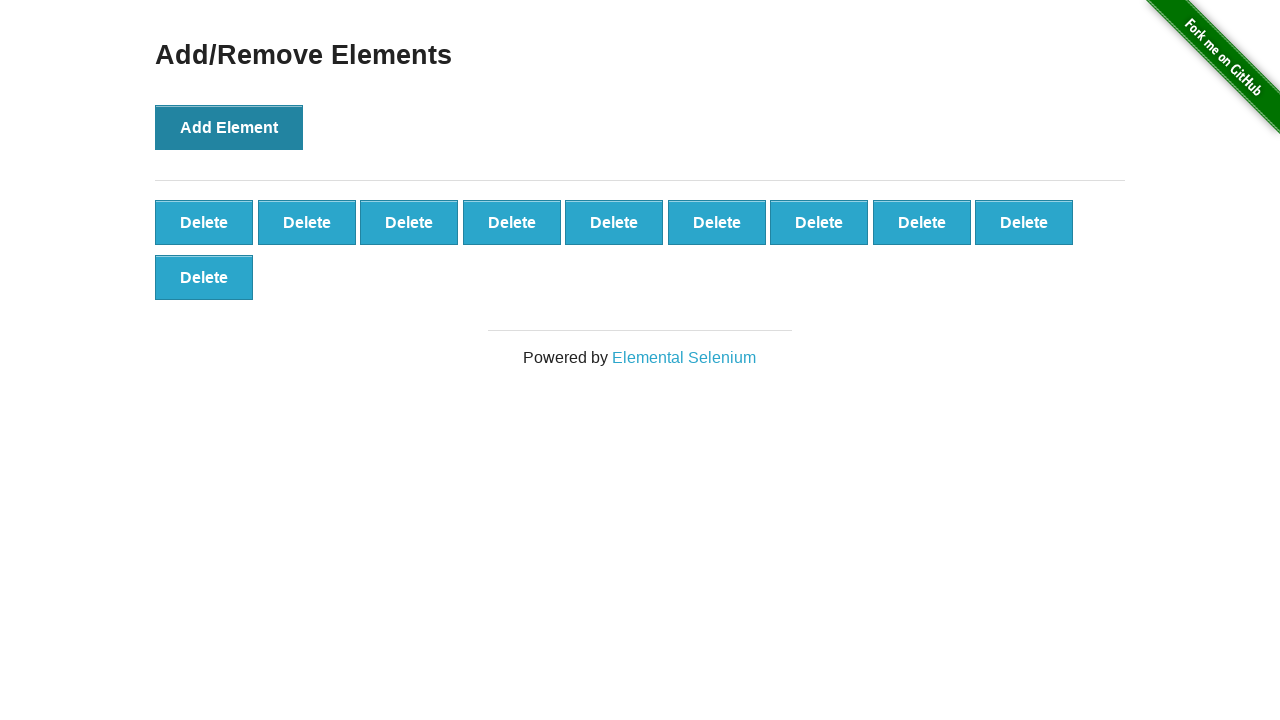

Clicked Add Element button (iteration 11/100) at (229, 127) on button[onclick='addElement()']
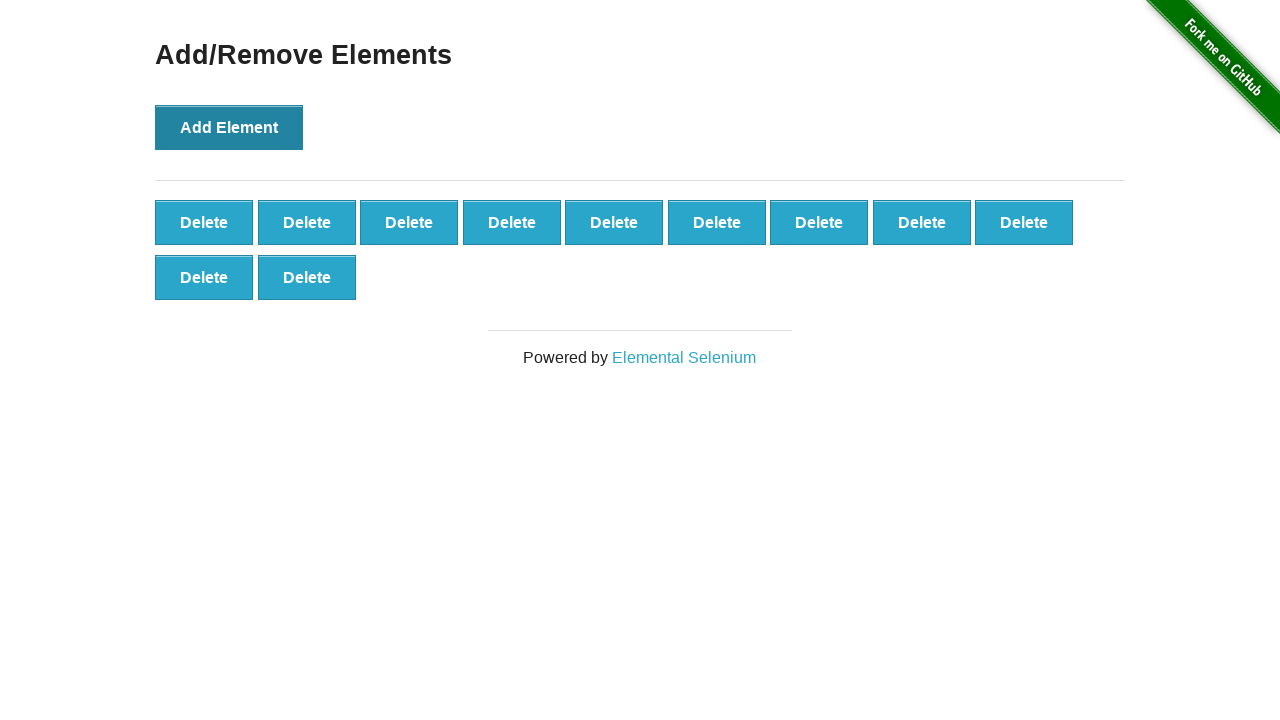

Clicked Add Element button (iteration 12/100) at (229, 127) on button[onclick='addElement()']
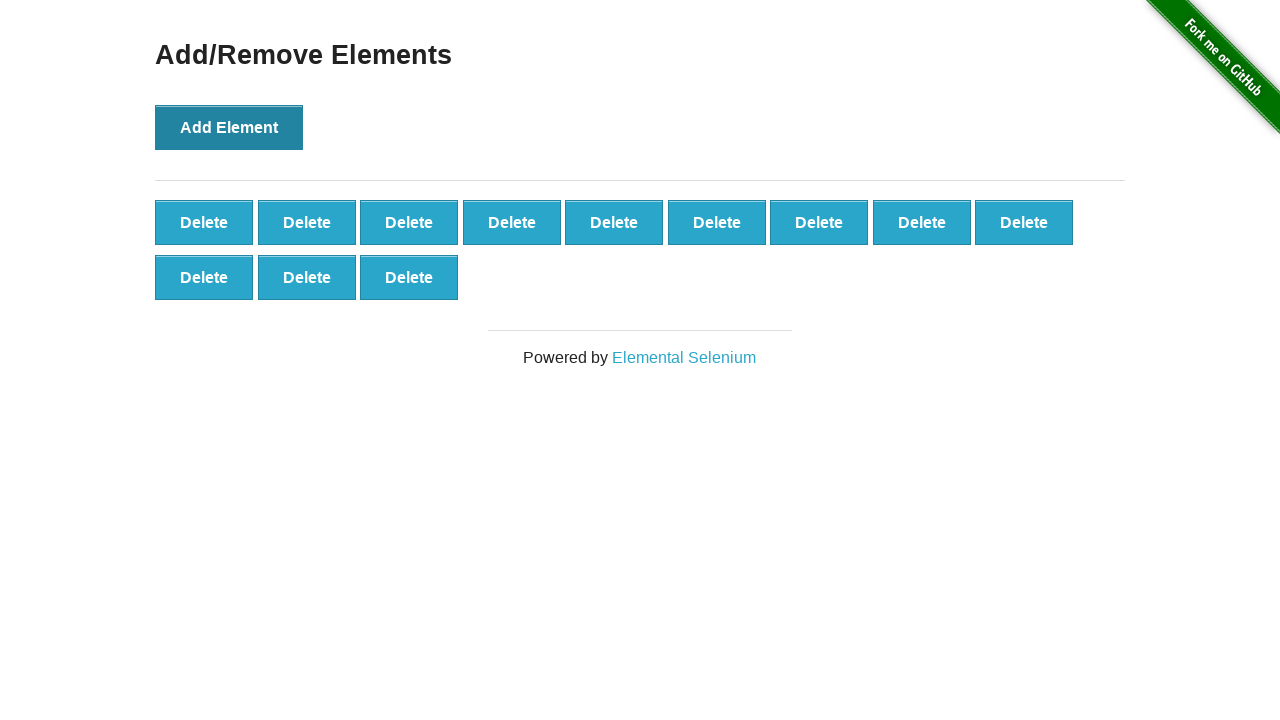

Clicked Add Element button (iteration 13/100) at (229, 127) on button[onclick='addElement()']
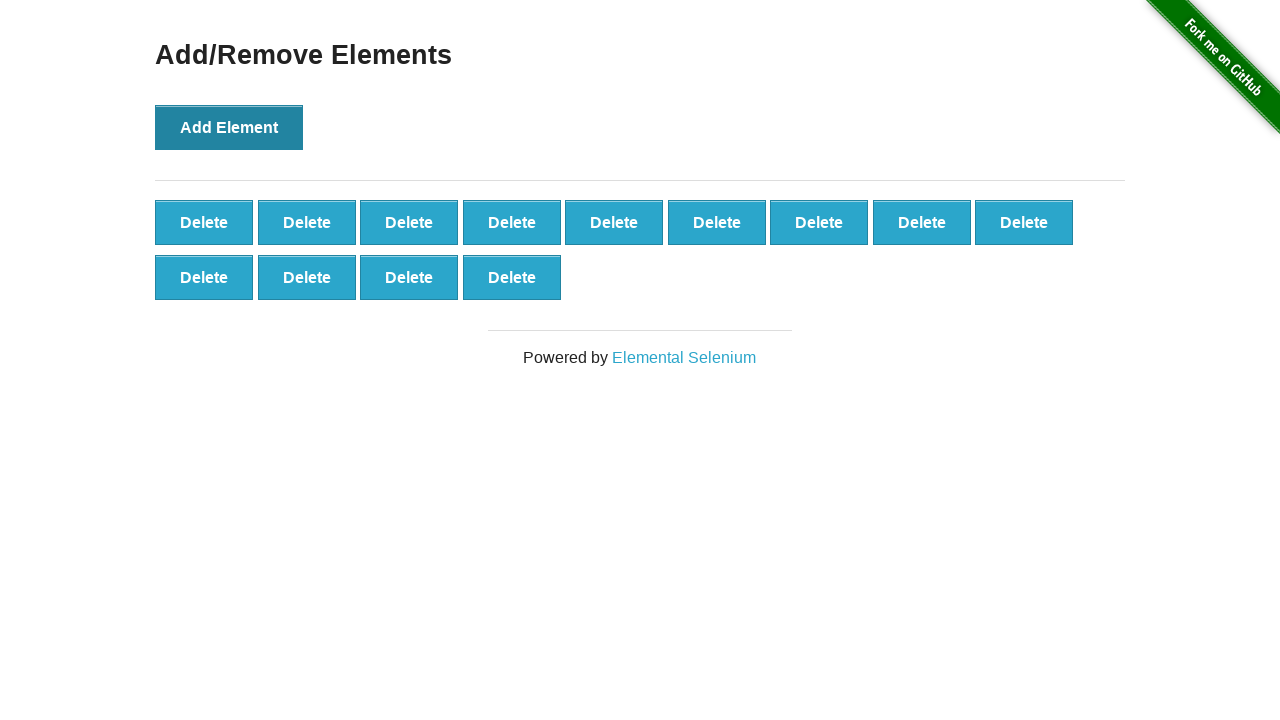

Clicked Add Element button (iteration 14/100) at (229, 127) on button[onclick='addElement()']
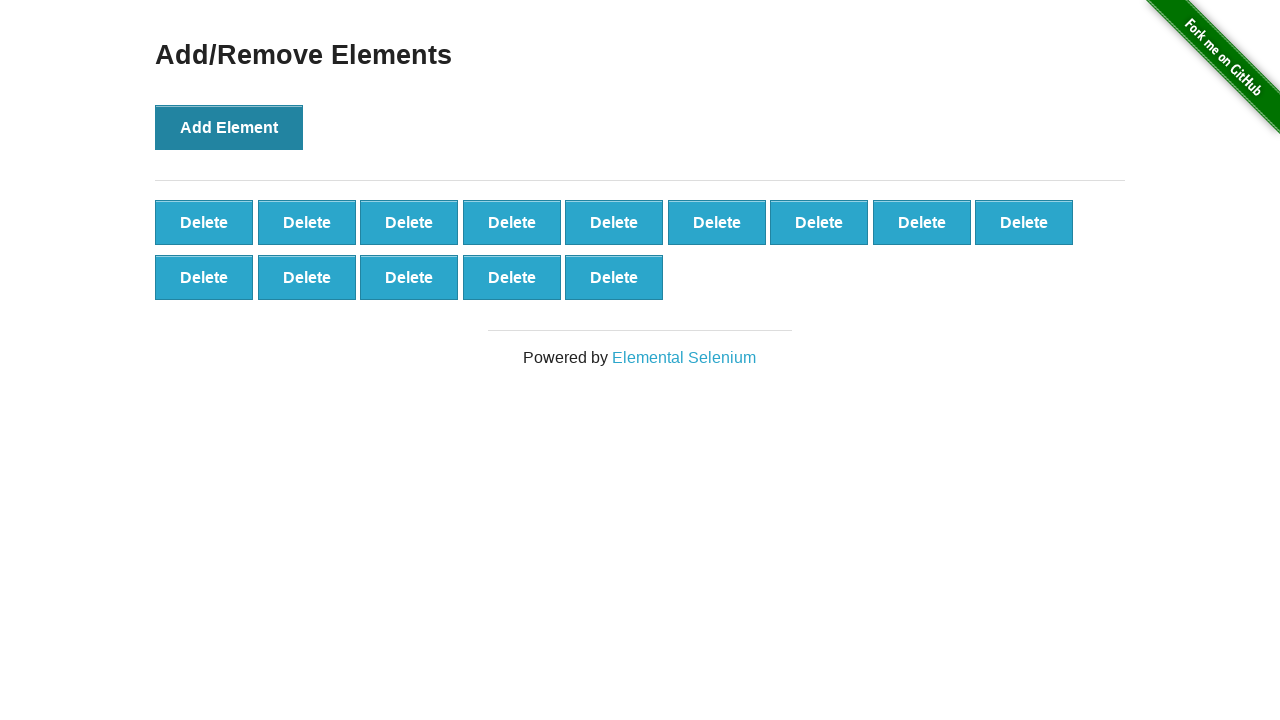

Clicked Add Element button (iteration 15/100) at (229, 127) on button[onclick='addElement()']
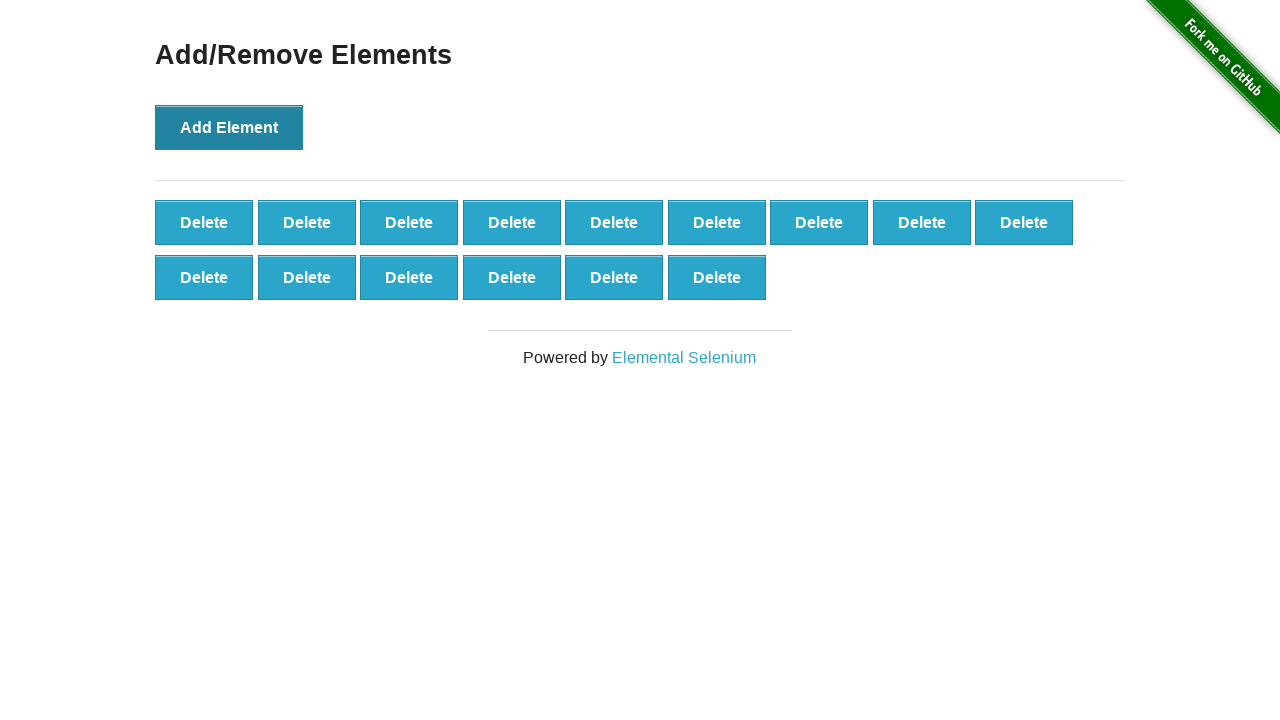

Clicked Add Element button (iteration 16/100) at (229, 127) on button[onclick='addElement()']
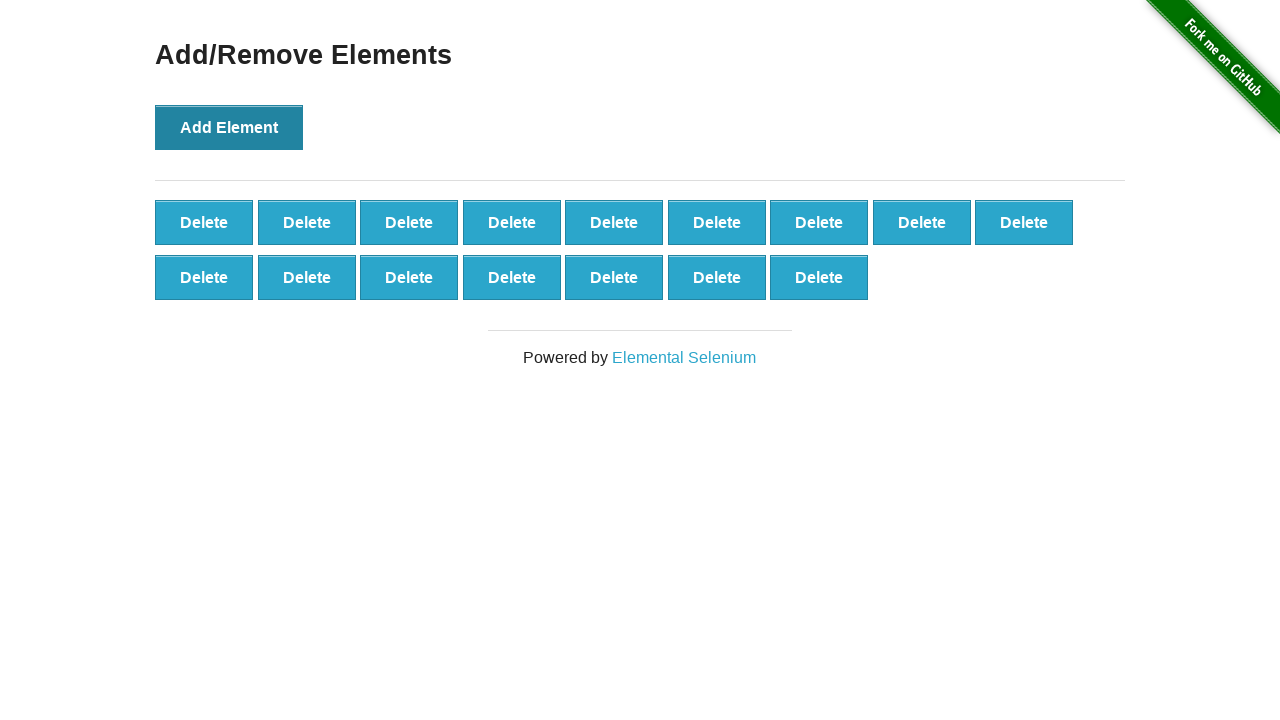

Clicked Add Element button (iteration 17/100) at (229, 127) on button[onclick='addElement()']
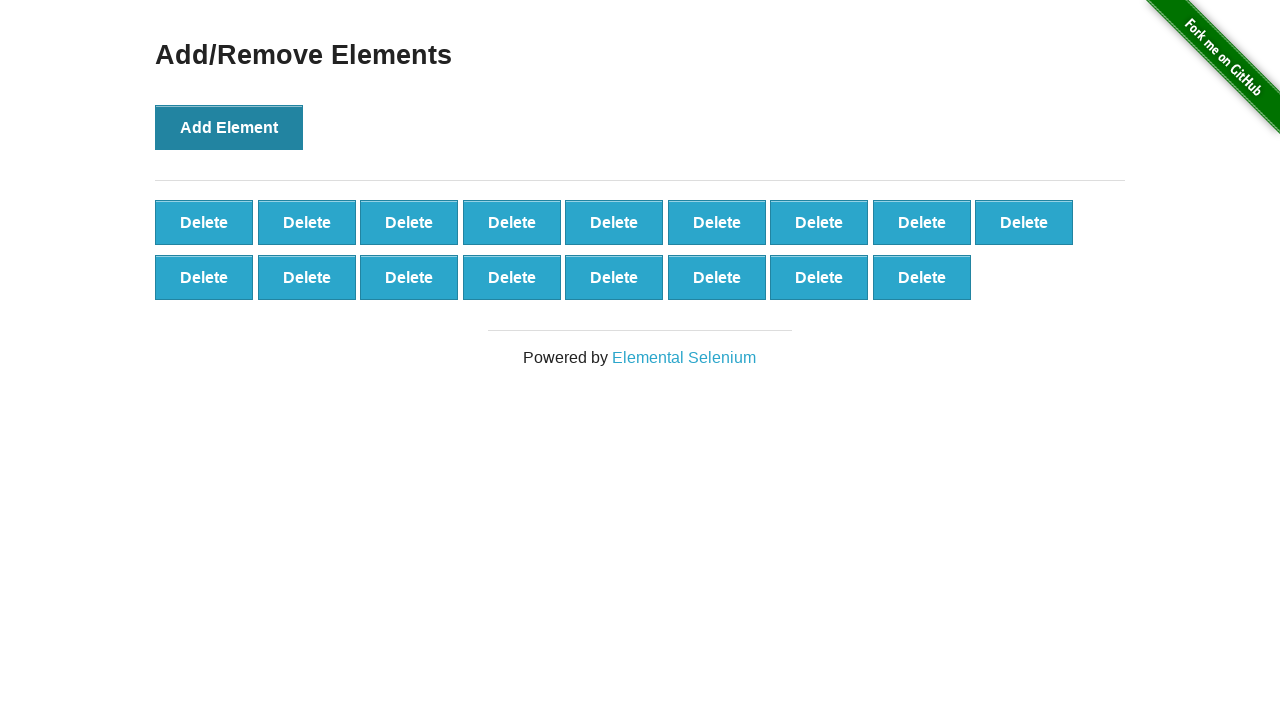

Clicked Add Element button (iteration 18/100) at (229, 127) on button[onclick='addElement()']
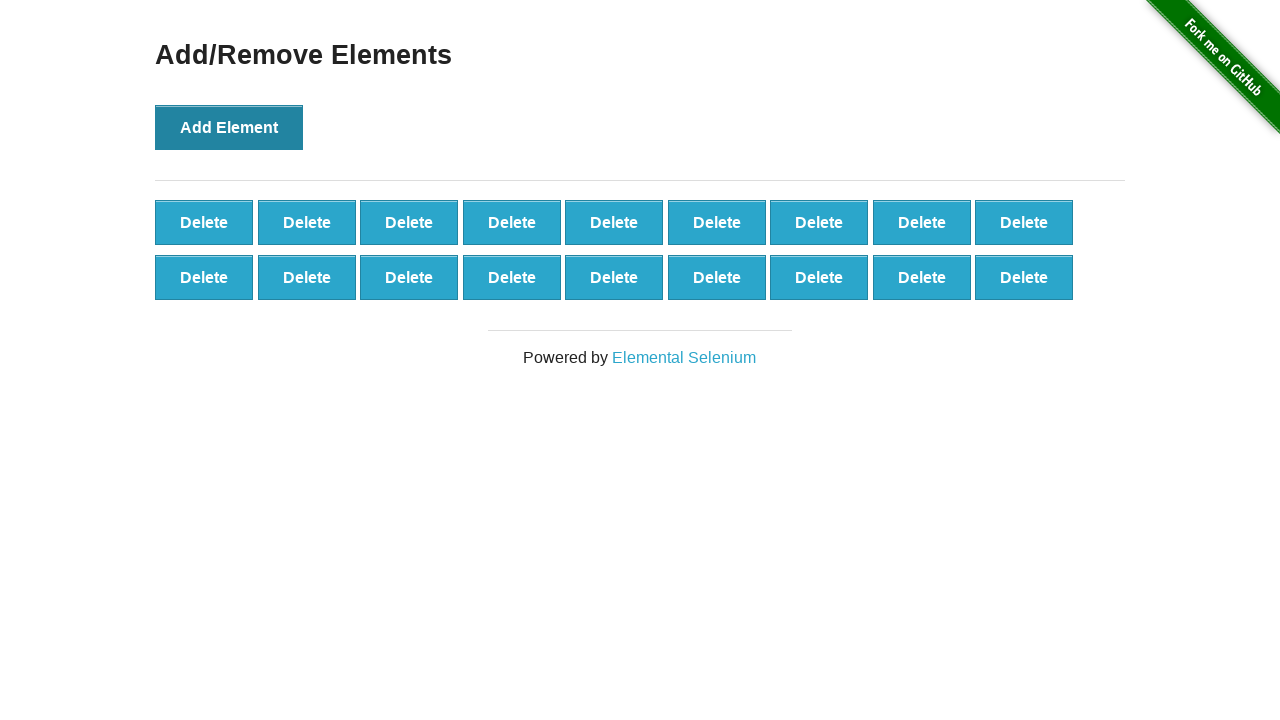

Clicked Add Element button (iteration 19/100) at (229, 127) on button[onclick='addElement()']
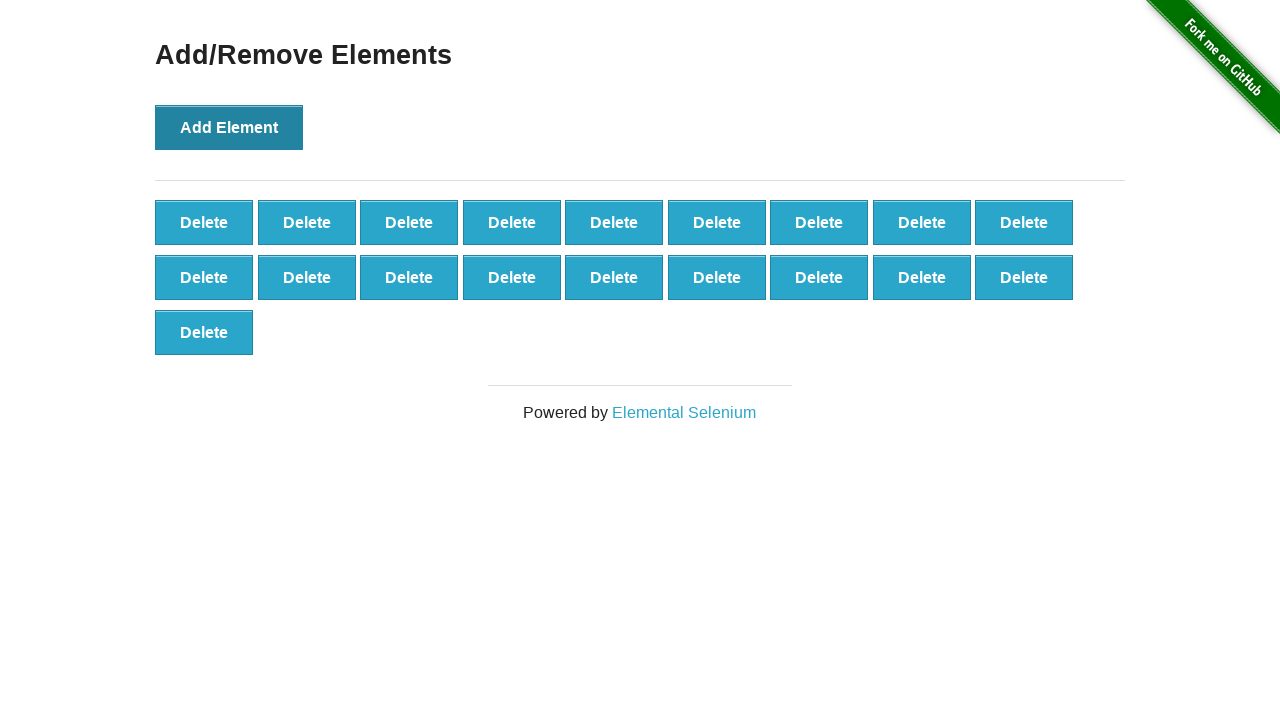

Clicked Add Element button (iteration 20/100) at (229, 127) on button[onclick='addElement()']
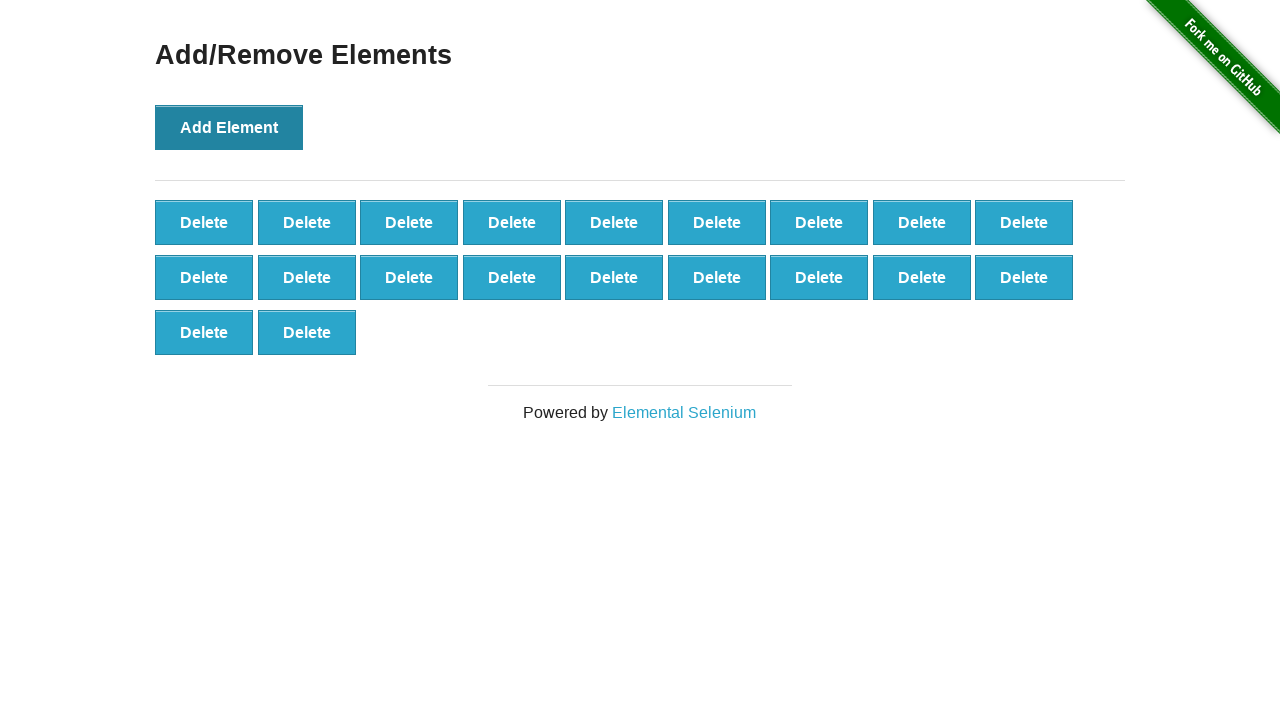

Clicked Add Element button (iteration 21/100) at (229, 127) on button[onclick='addElement()']
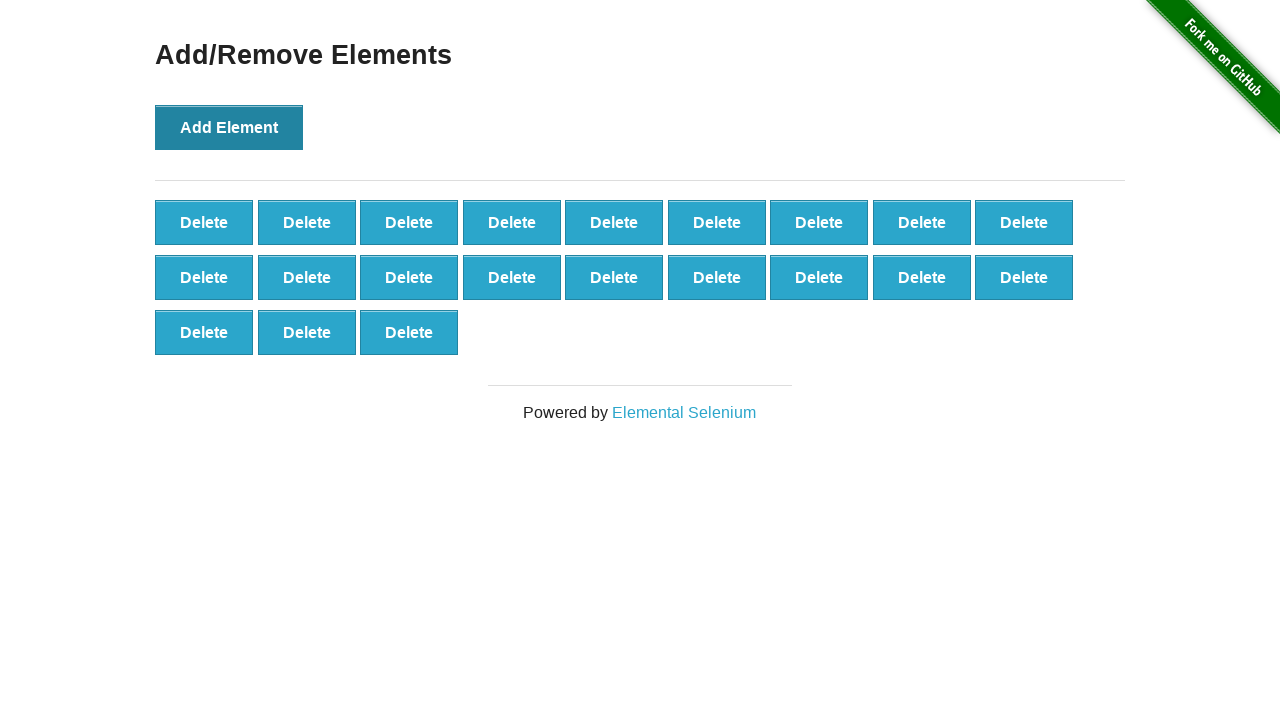

Clicked Add Element button (iteration 22/100) at (229, 127) on button[onclick='addElement()']
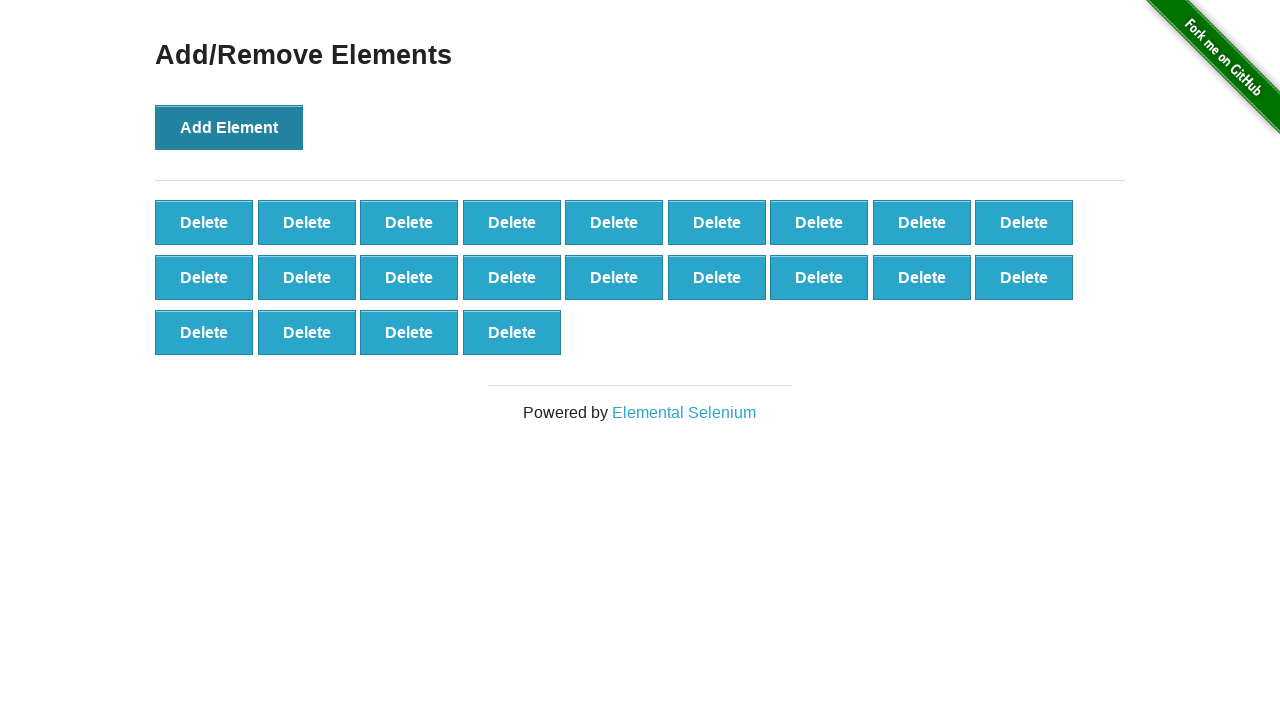

Clicked Add Element button (iteration 23/100) at (229, 127) on button[onclick='addElement()']
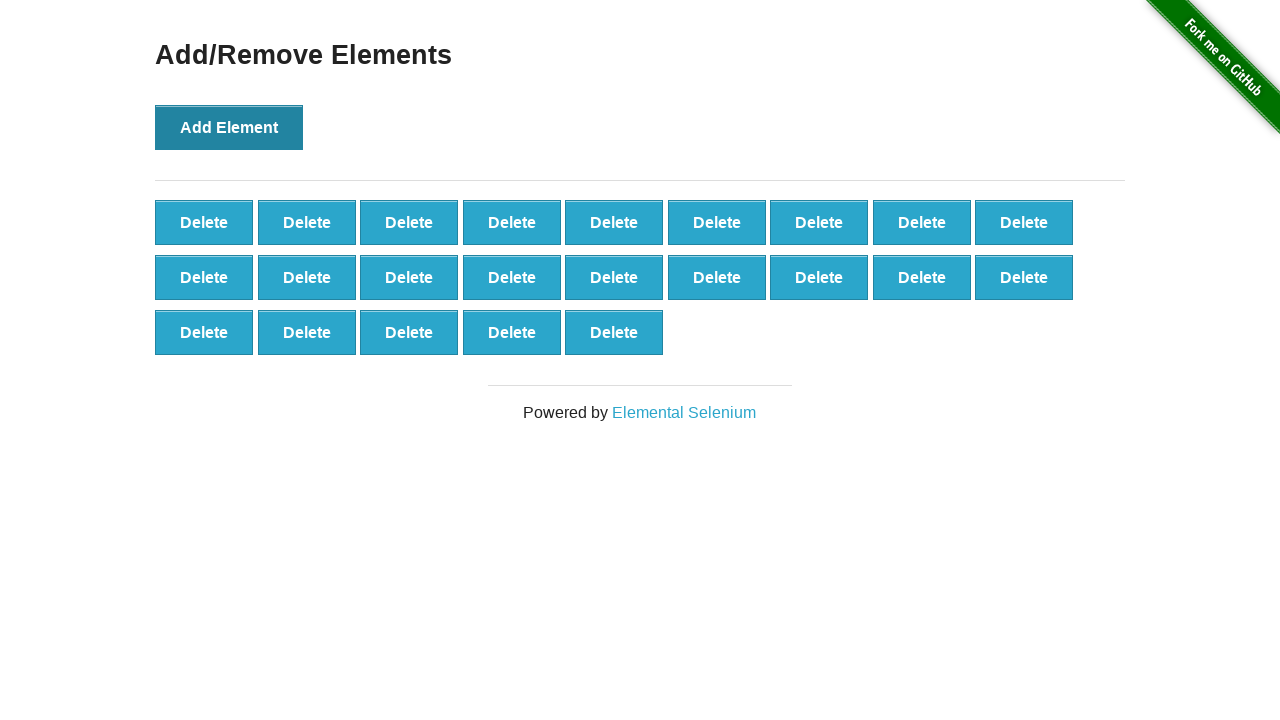

Clicked Add Element button (iteration 24/100) at (229, 127) on button[onclick='addElement()']
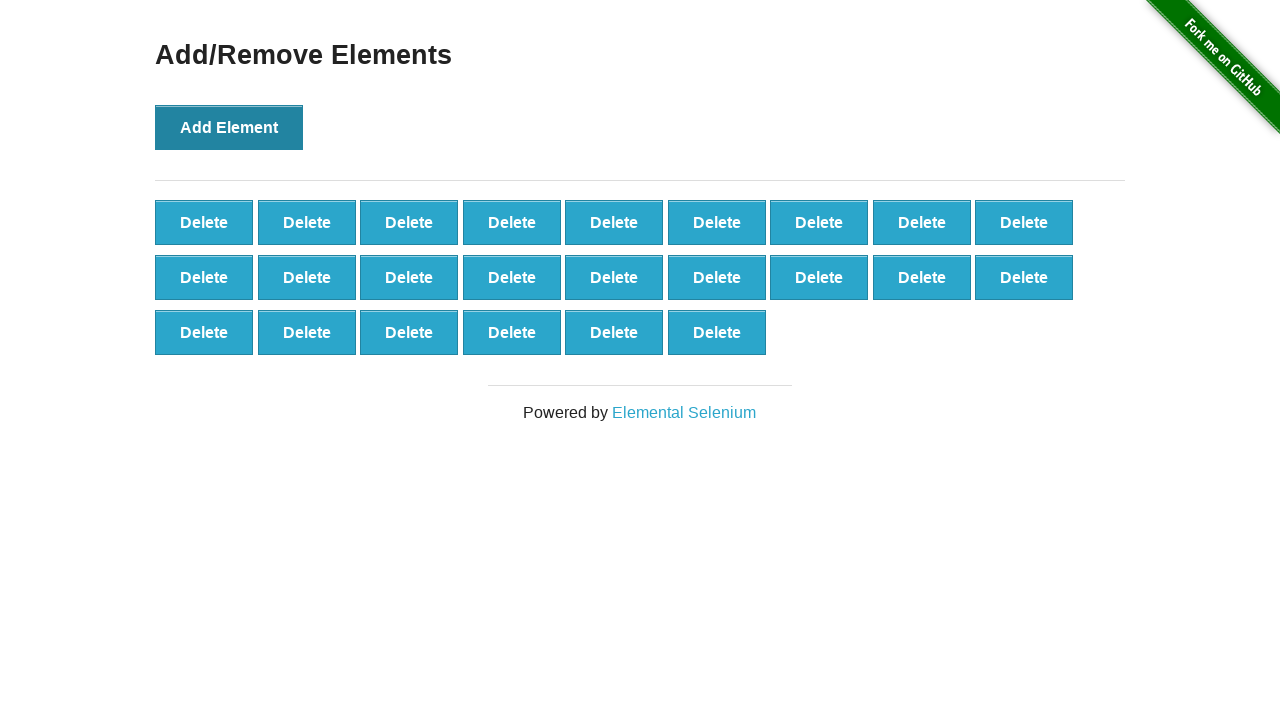

Clicked Add Element button (iteration 25/100) at (229, 127) on button[onclick='addElement()']
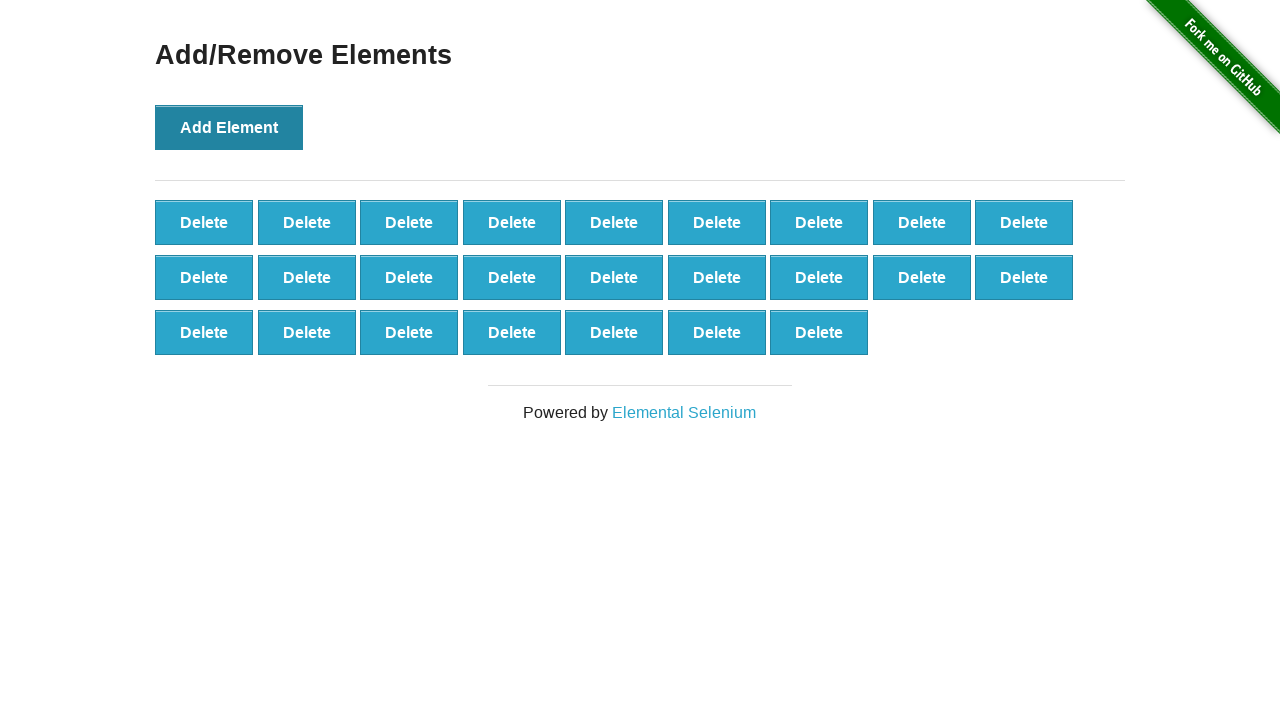

Clicked Add Element button (iteration 26/100) at (229, 127) on button[onclick='addElement()']
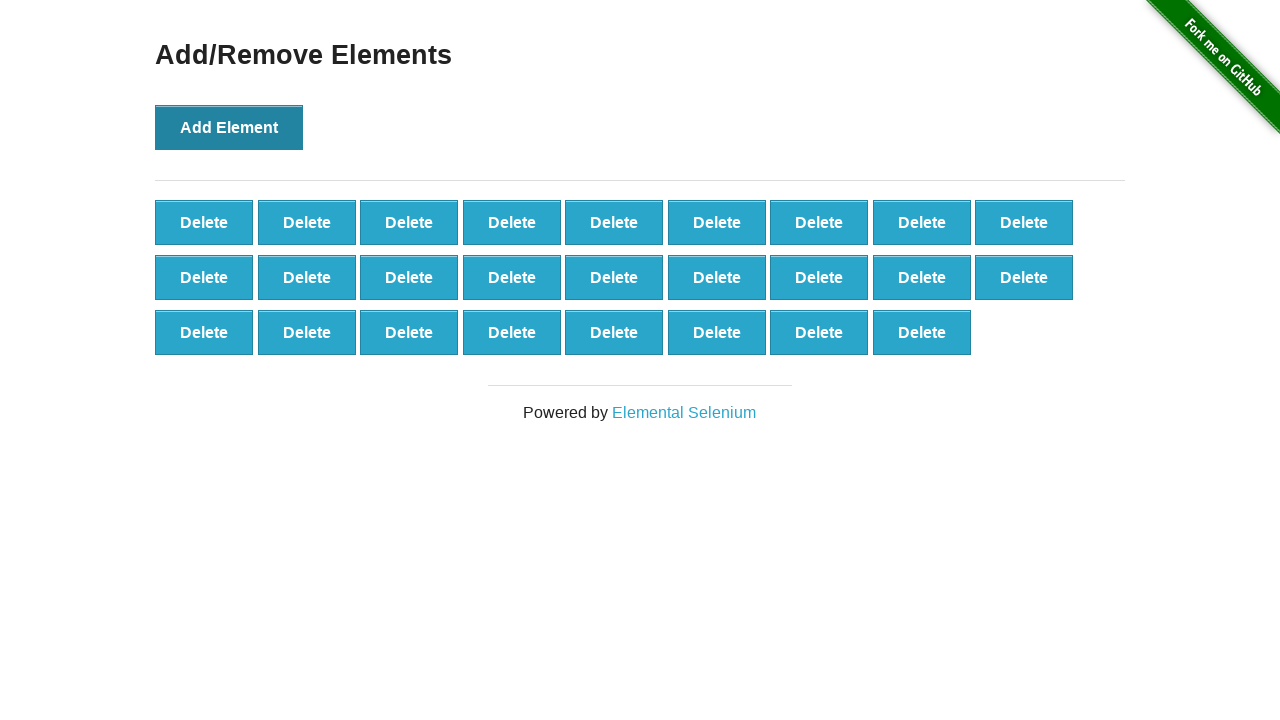

Clicked Add Element button (iteration 27/100) at (229, 127) on button[onclick='addElement()']
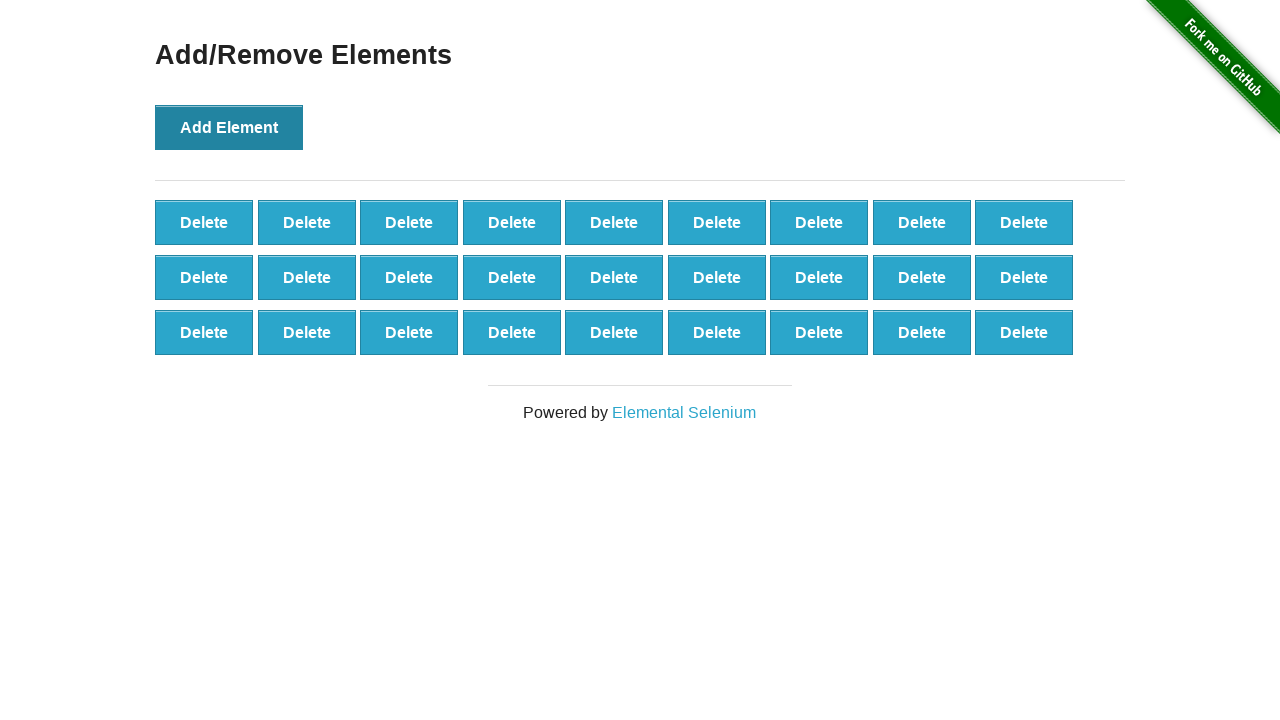

Clicked Add Element button (iteration 28/100) at (229, 127) on button[onclick='addElement()']
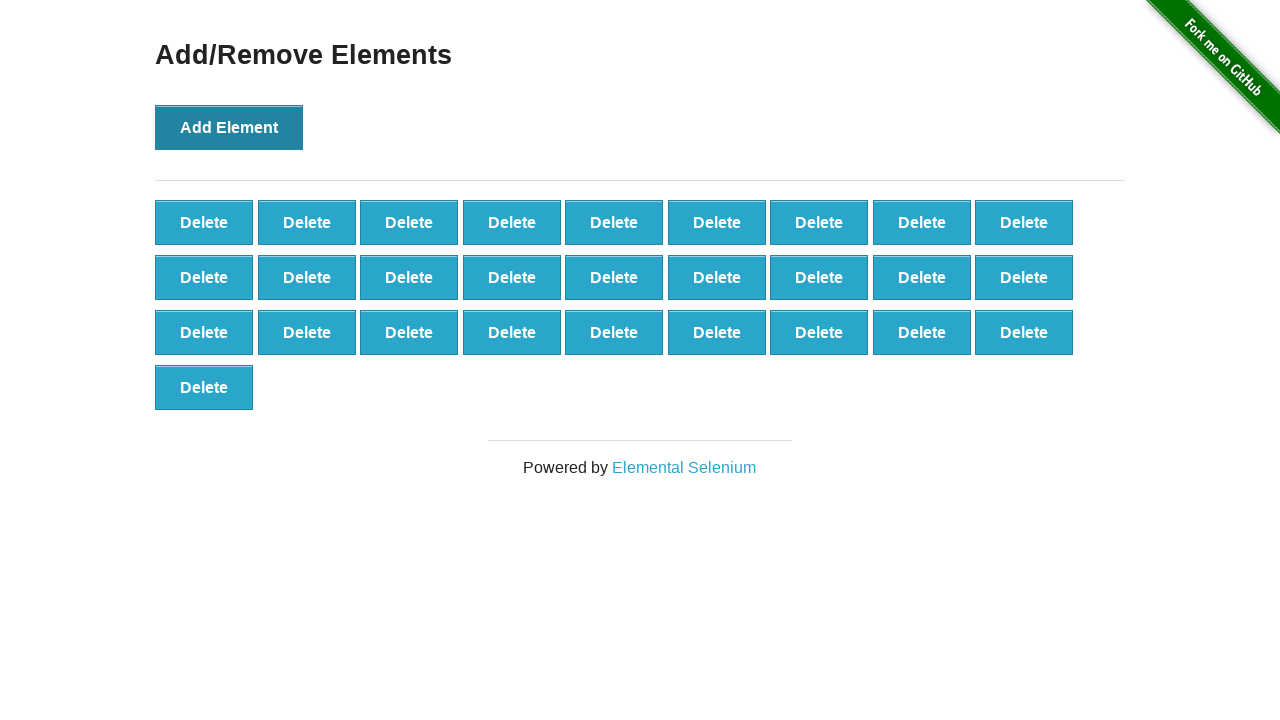

Clicked Add Element button (iteration 29/100) at (229, 127) on button[onclick='addElement()']
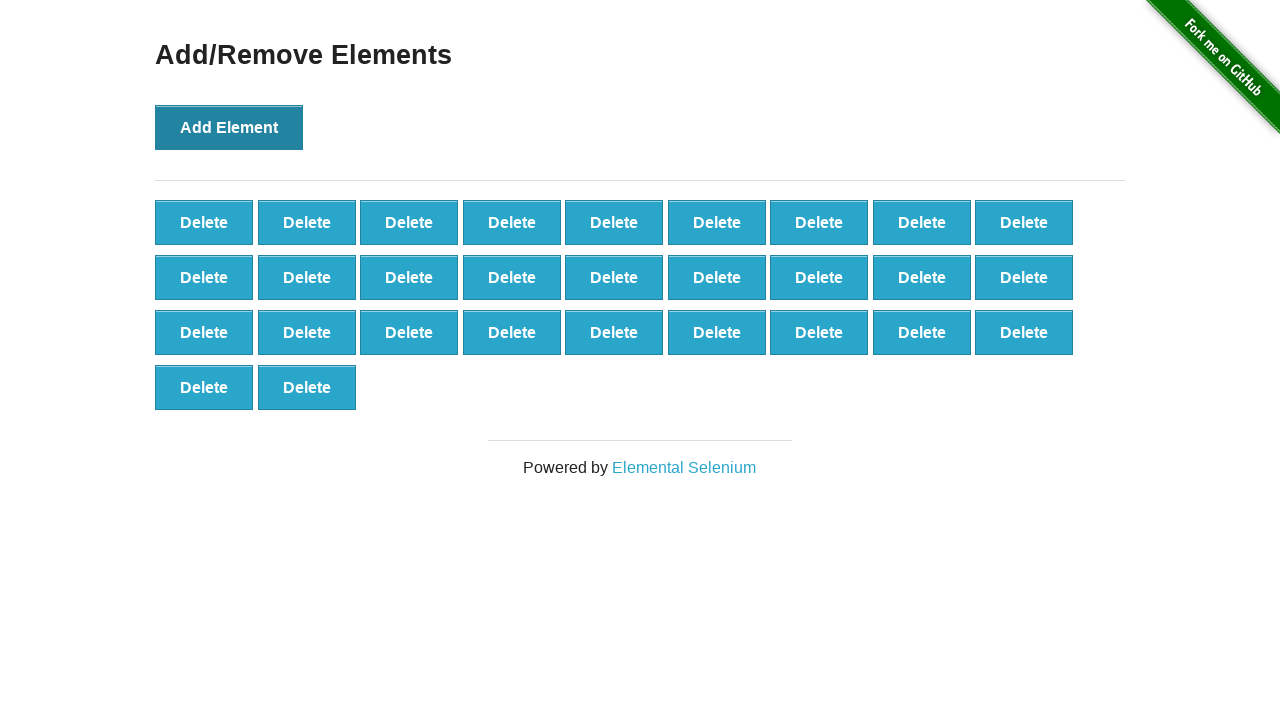

Clicked Add Element button (iteration 30/100) at (229, 127) on button[onclick='addElement()']
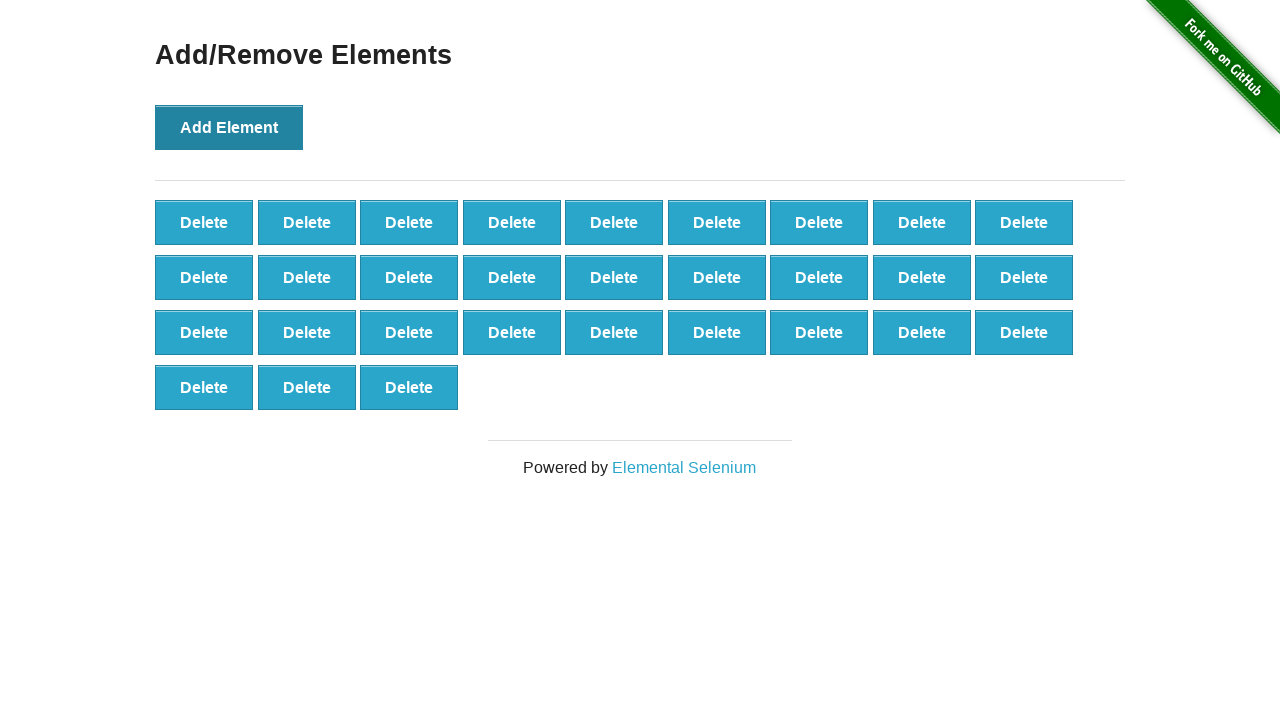

Clicked Add Element button (iteration 31/100) at (229, 127) on button[onclick='addElement()']
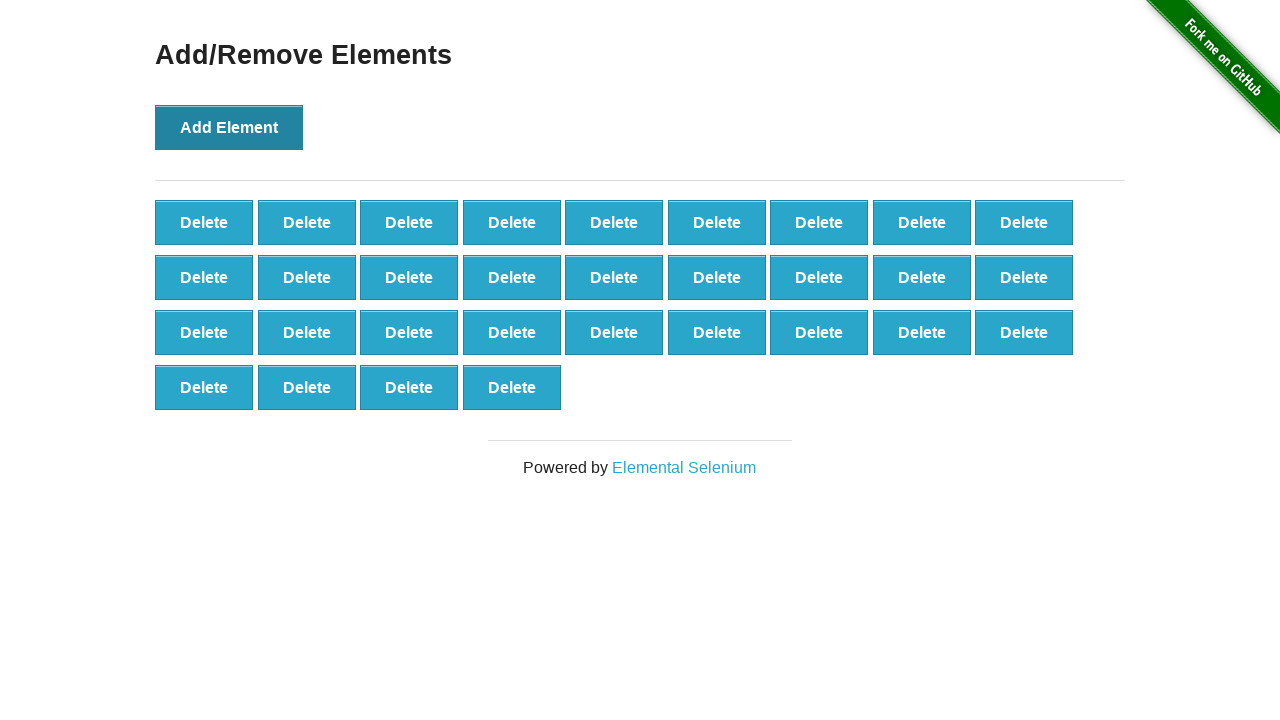

Clicked Add Element button (iteration 32/100) at (229, 127) on button[onclick='addElement()']
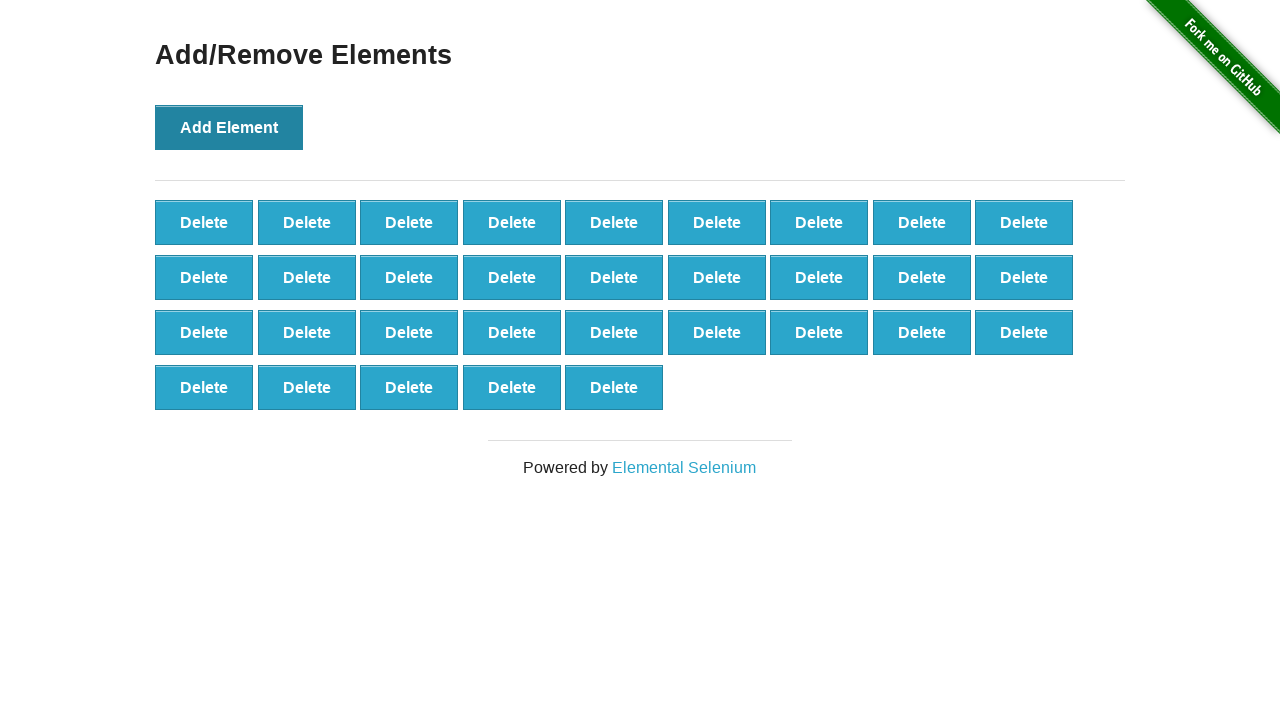

Clicked Add Element button (iteration 33/100) at (229, 127) on button[onclick='addElement()']
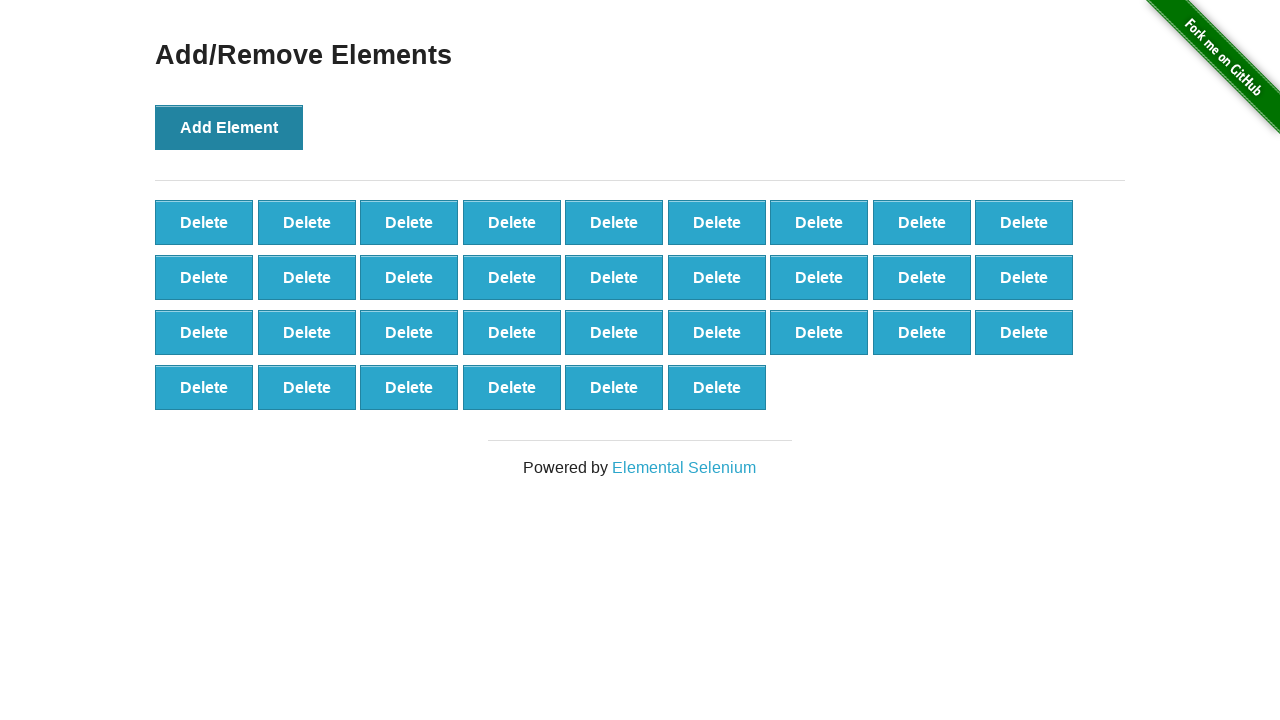

Clicked Add Element button (iteration 34/100) at (229, 127) on button[onclick='addElement()']
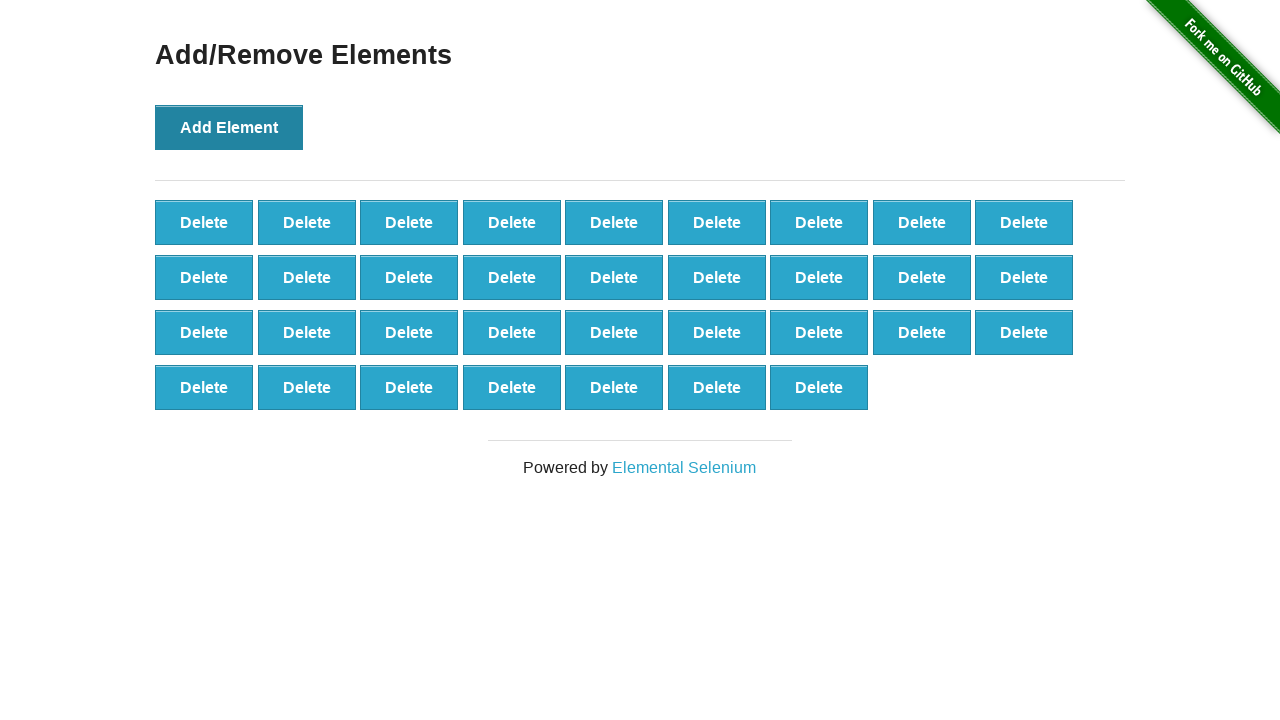

Clicked Add Element button (iteration 35/100) at (229, 127) on button[onclick='addElement()']
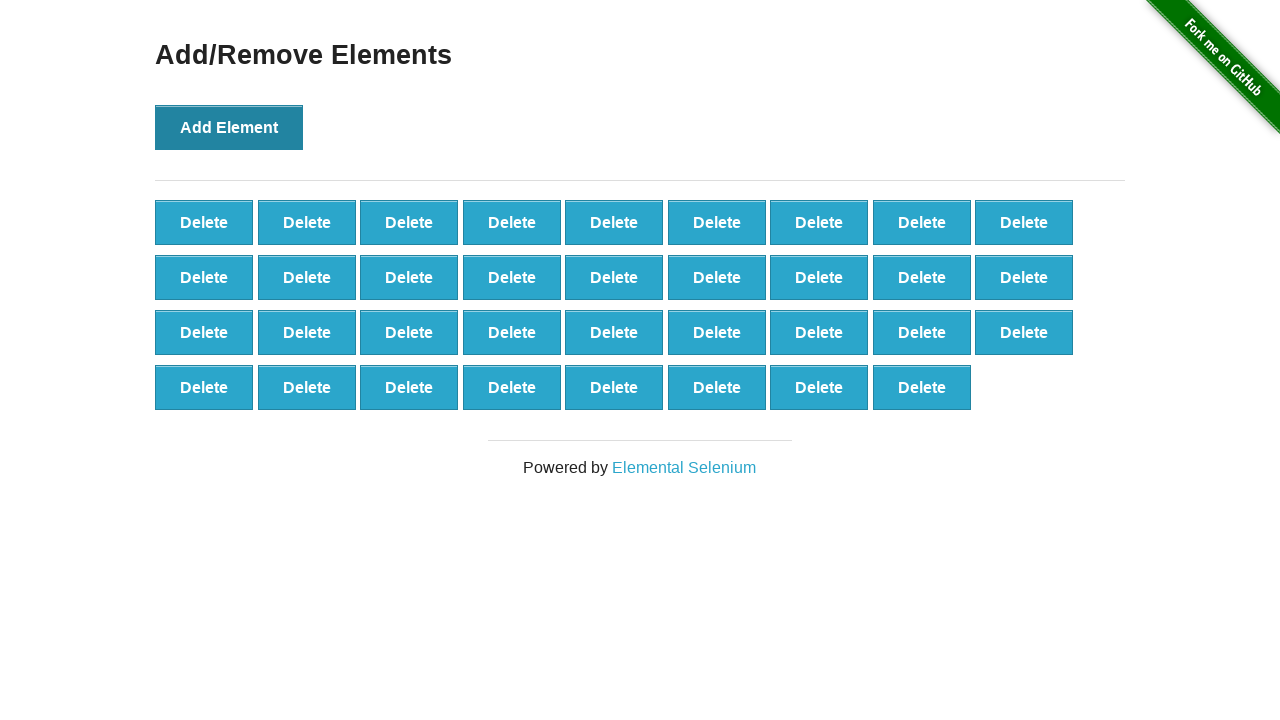

Clicked Add Element button (iteration 36/100) at (229, 127) on button[onclick='addElement()']
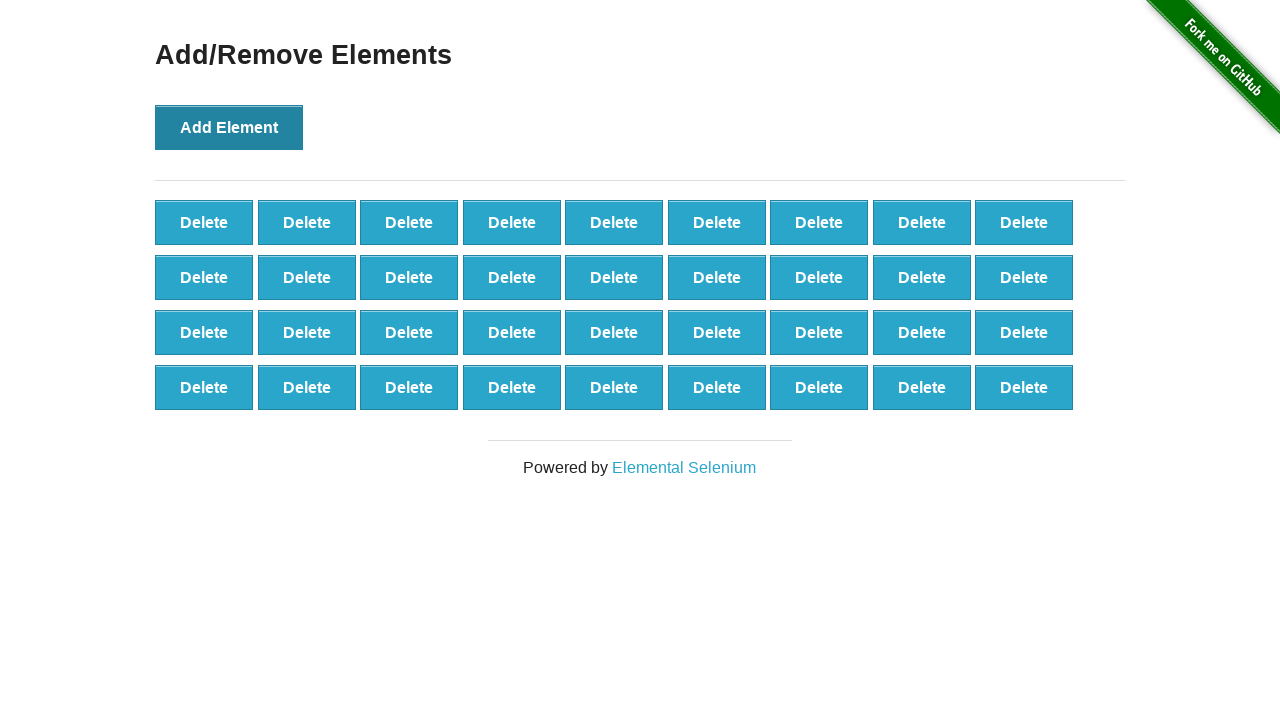

Clicked Add Element button (iteration 37/100) at (229, 127) on button[onclick='addElement()']
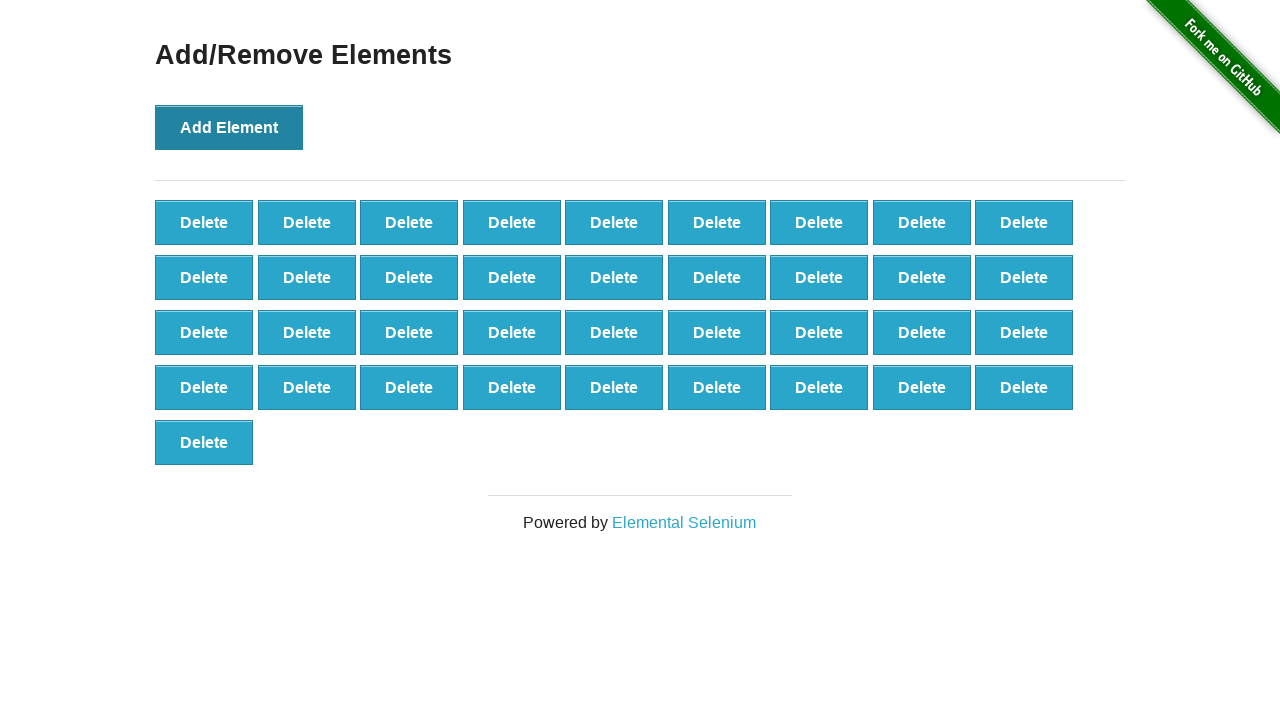

Clicked Add Element button (iteration 38/100) at (229, 127) on button[onclick='addElement()']
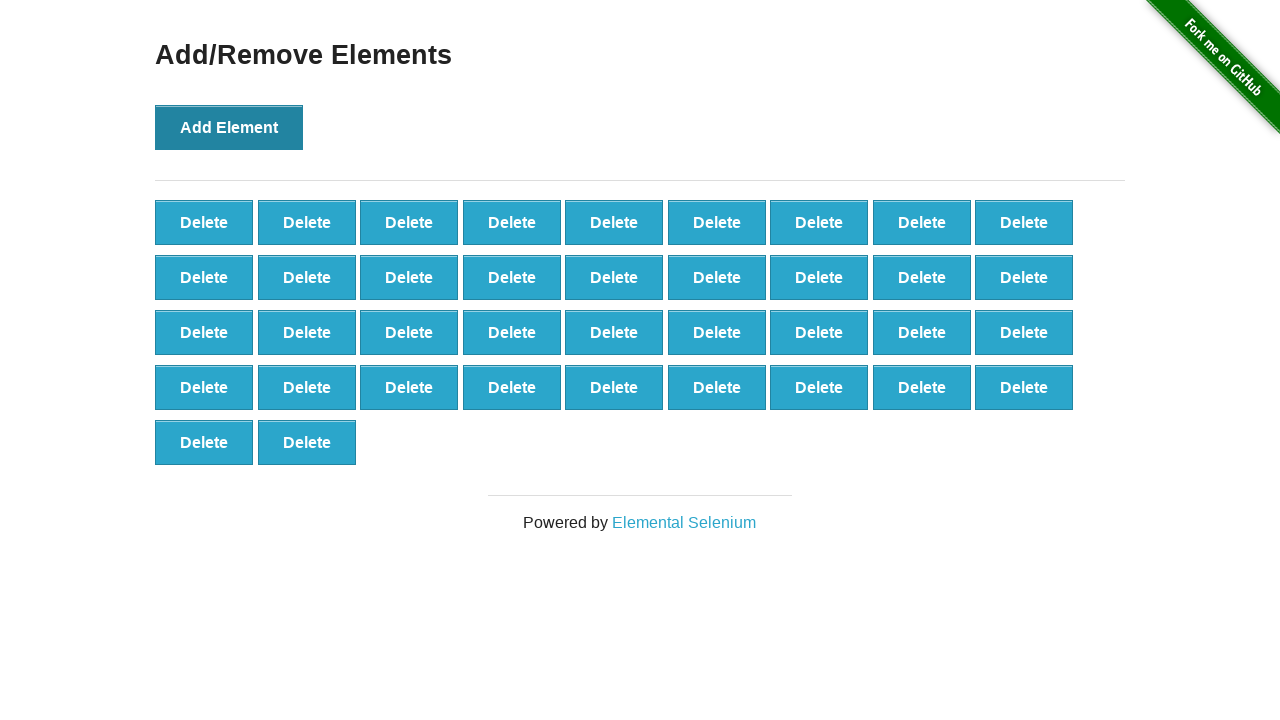

Clicked Add Element button (iteration 39/100) at (229, 127) on button[onclick='addElement()']
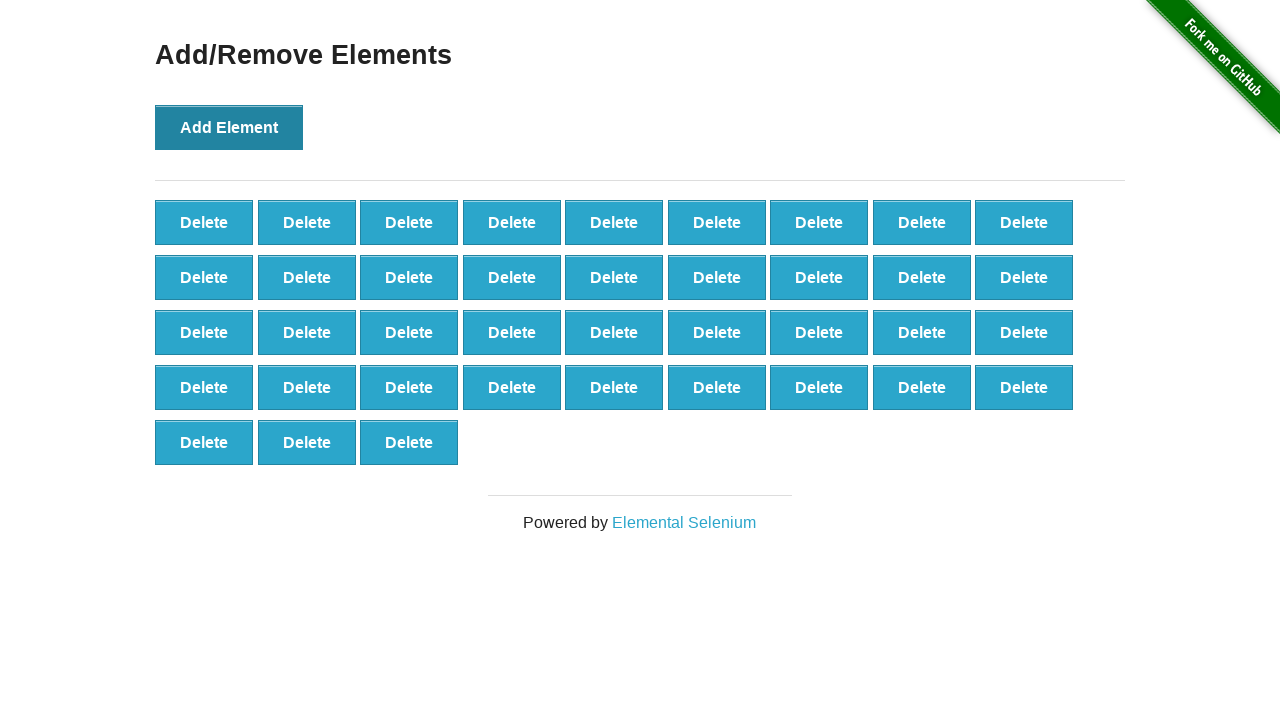

Clicked Add Element button (iteration 40/100) at (229, 127) on button[onclick='addElement()']
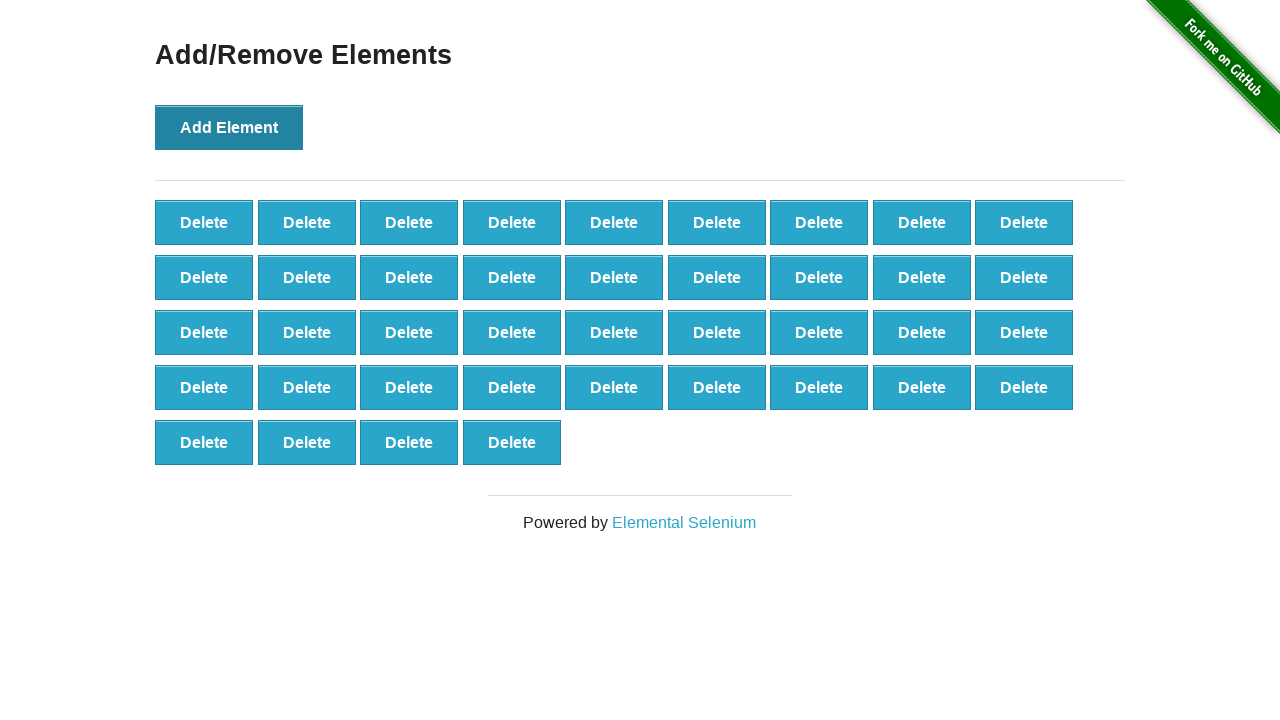

Clicked Add Element button (iteration 41/100) at (229, 127) on button[onclick='addElement()']
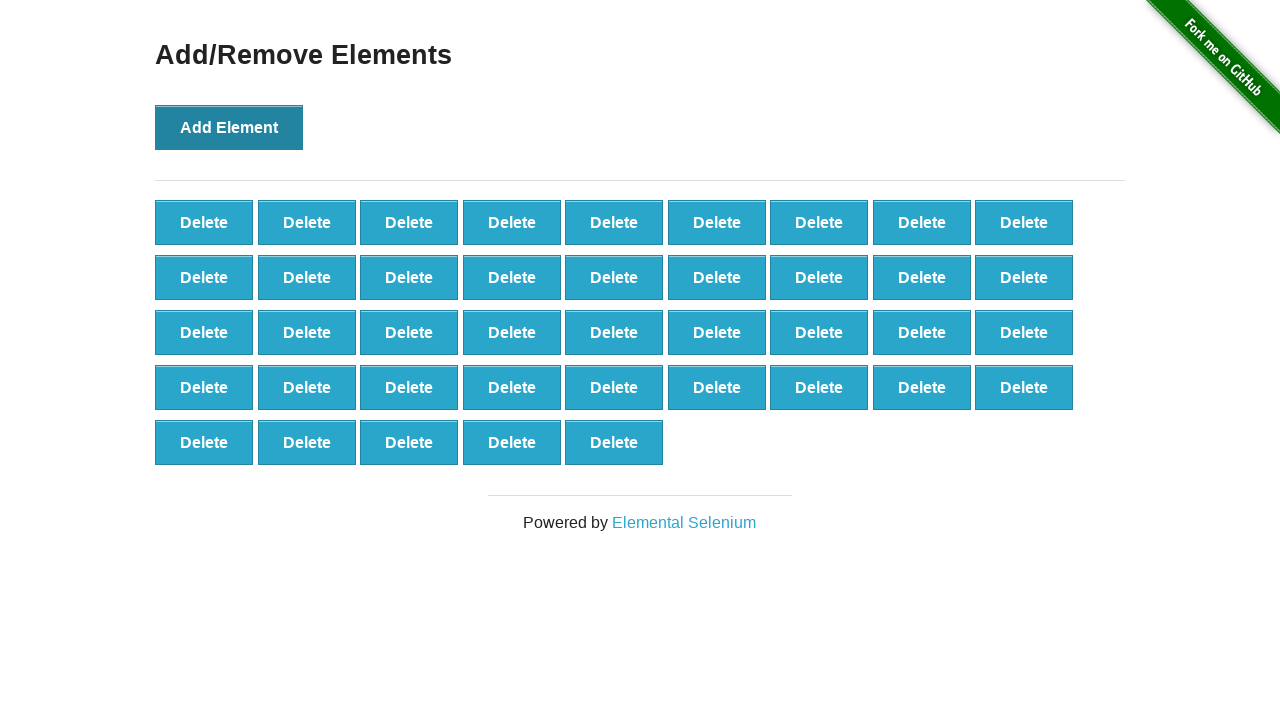

Clicked Add Element button (iteration 42/100) at (229, 127) on button[onclick='addElement()']
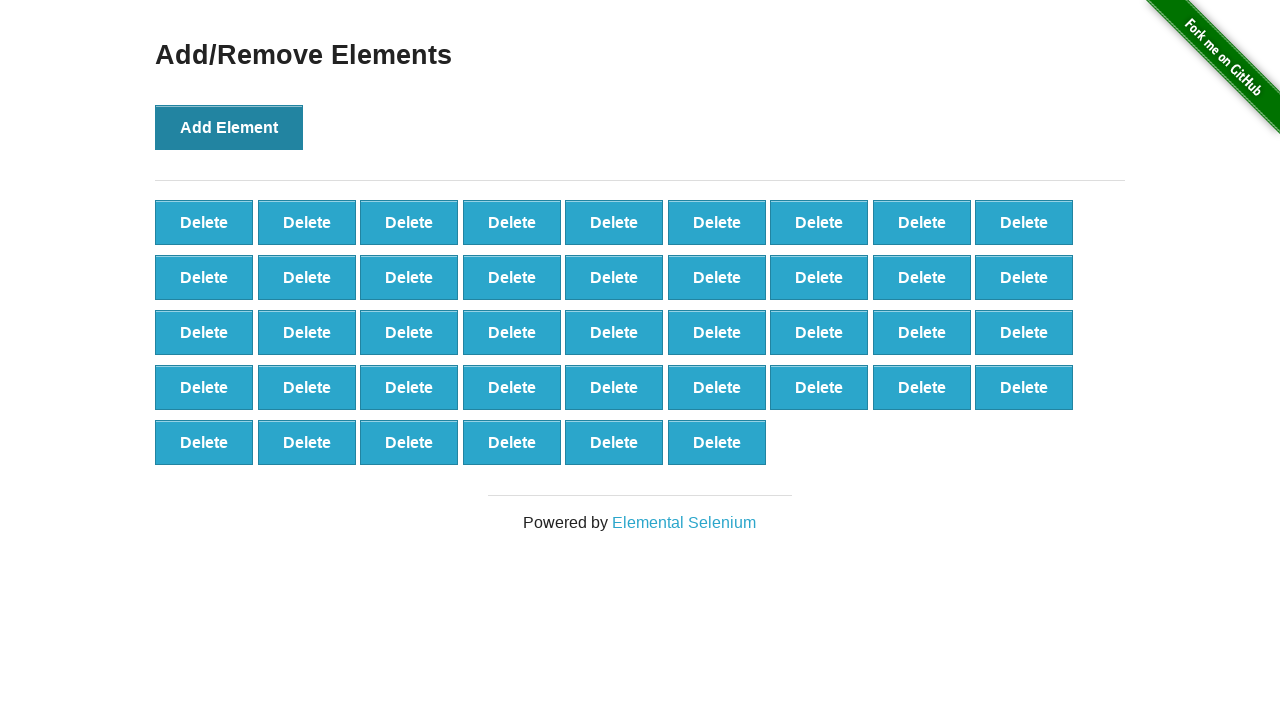

Clicked Add Element button (iteration 43/100) at (229, 127) on button[onclick='addElement()']
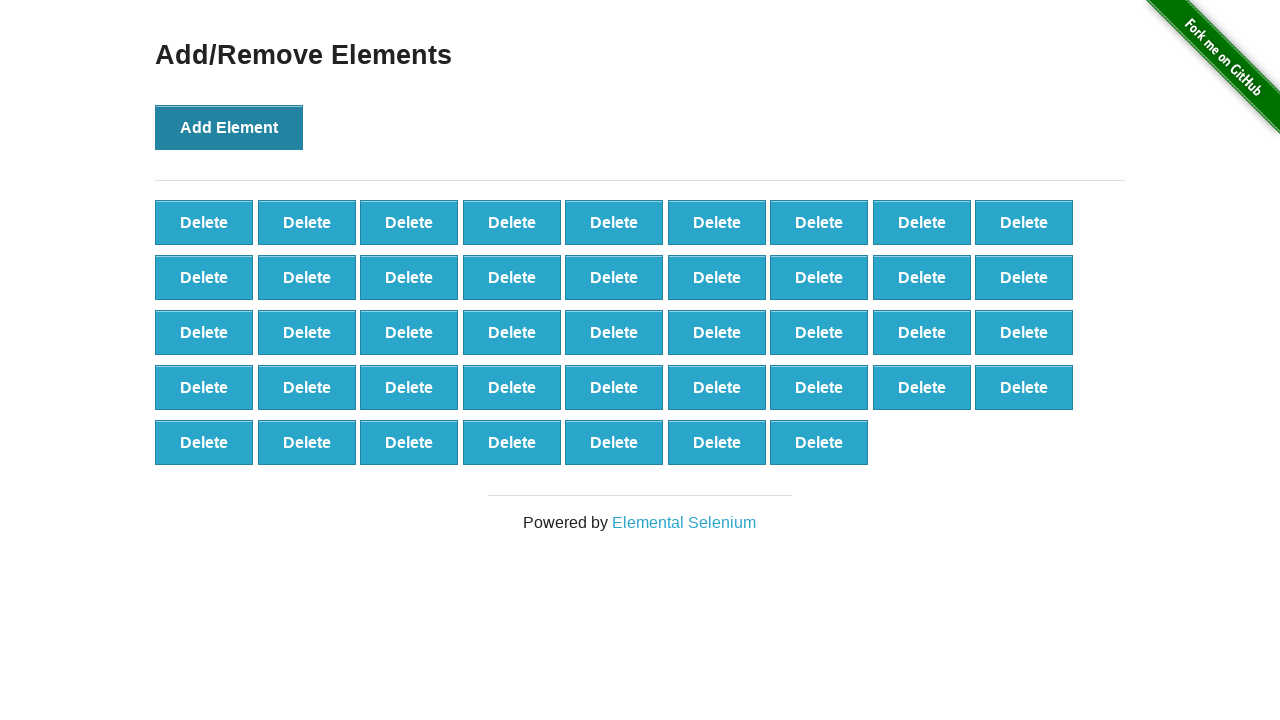

Clicked Add Element button (iteration 44/100) at (229, 127) on button[onclick='addElement()']
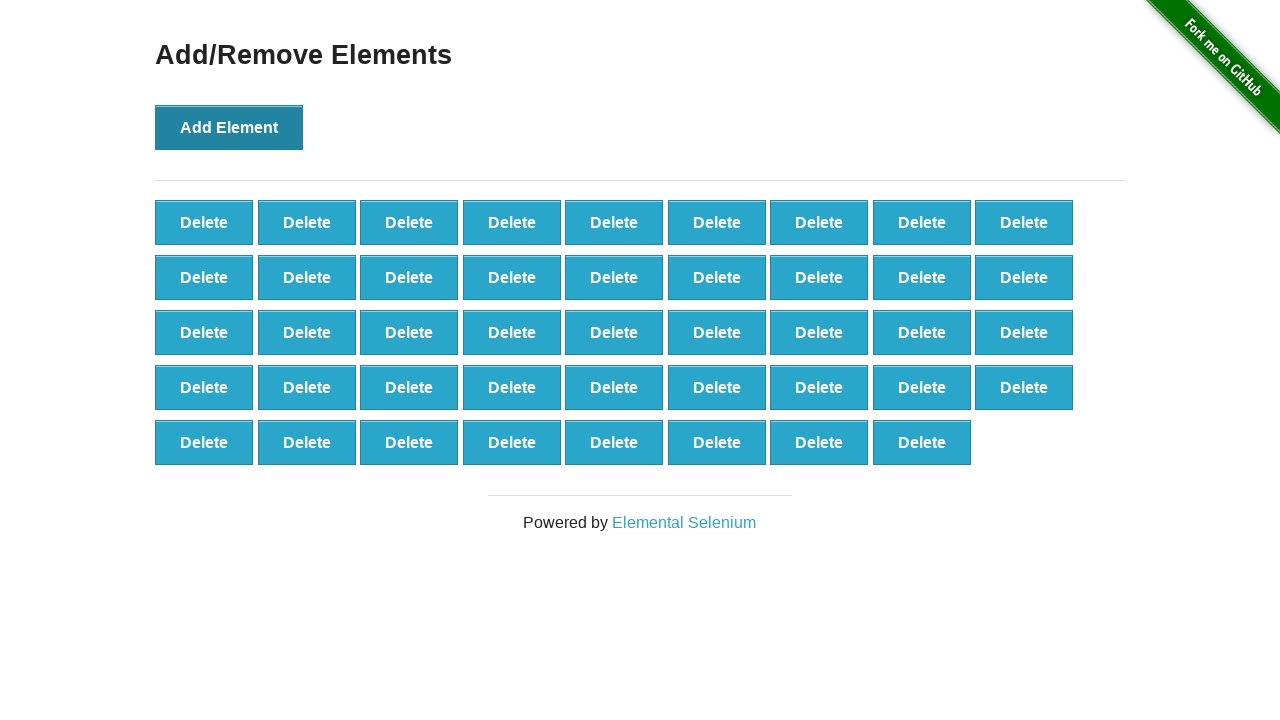

Clicked Add Element button (iteration 45/100) at (229, 127) on button[onclick='addElement()']
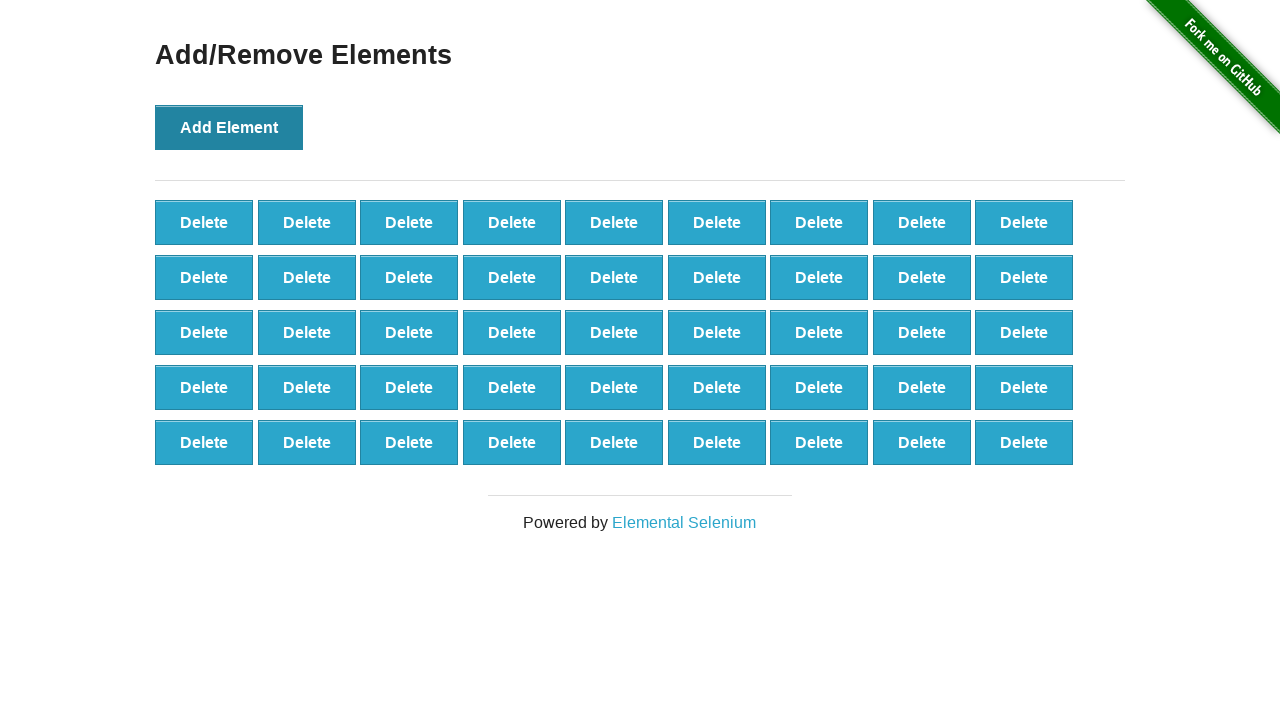

Clicked Add Element button (iteration 46/100) at (229, 127) on button[onclick='addElement()']
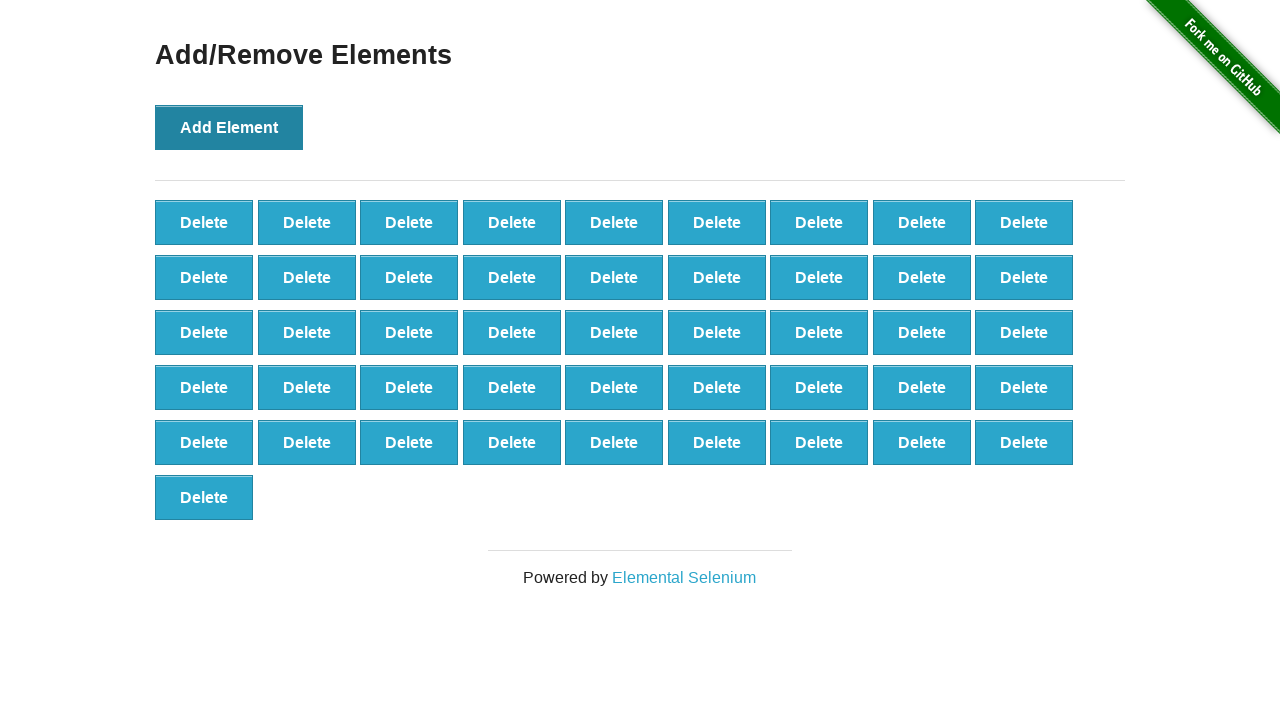

Clicked Add Element button (iteration 47/100) at (229, 127) on button[onclick='addElement()']
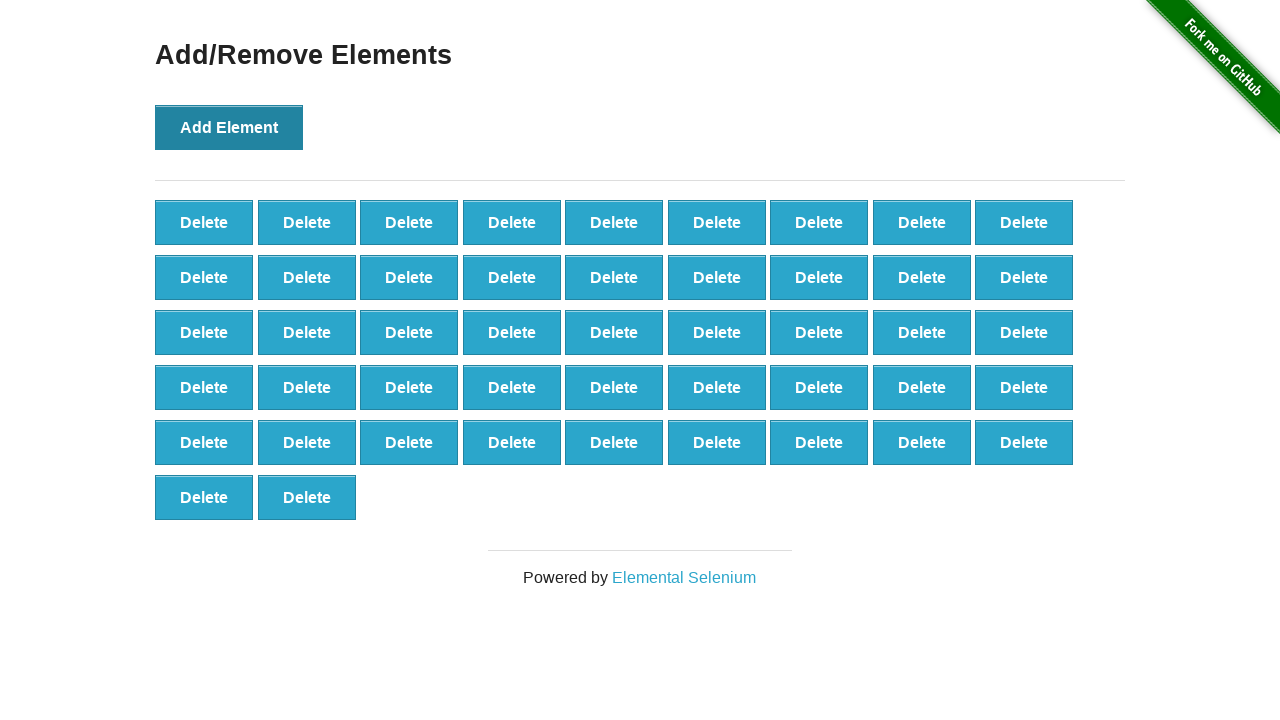

Clicked Add Element button (iteration 48/100) at (229, 127) on button[onclick='addElement()']
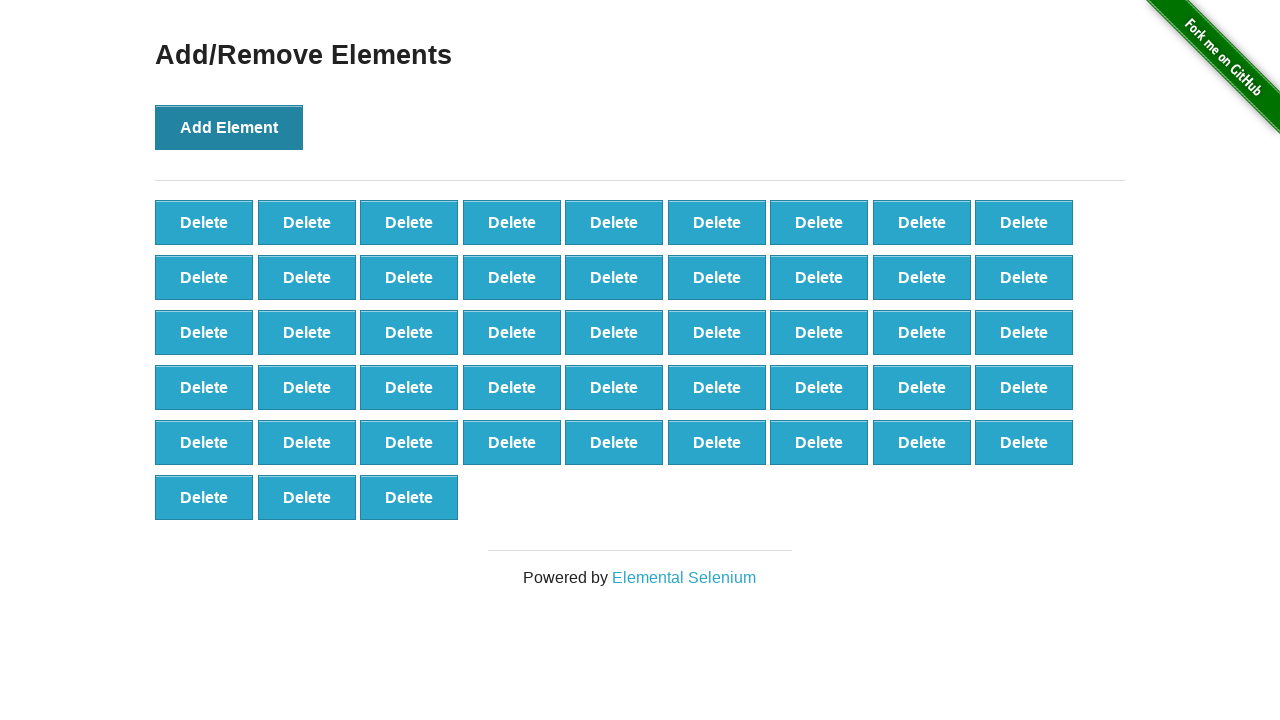

Clicked Add Element button (iteration 49/100) at (229, 127) on button[onclick='addElement()']
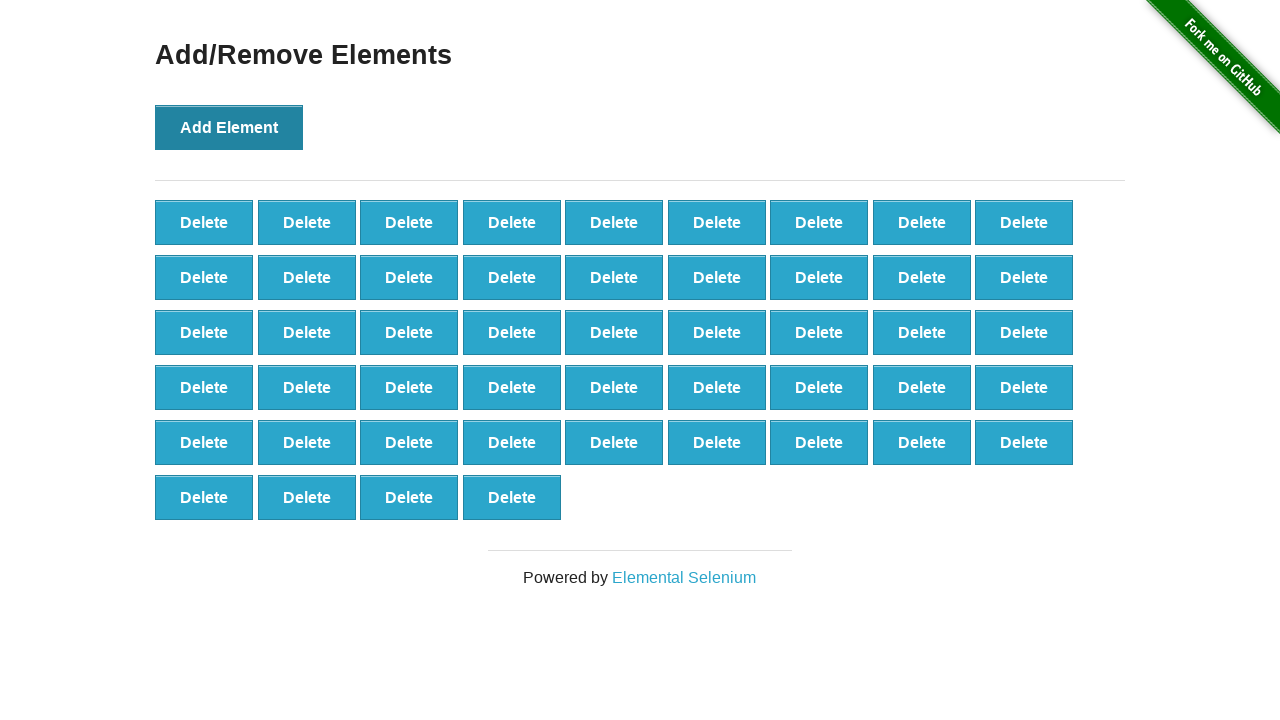

Clicked Add Element button (iteration 50/100) at (229, 127) on button[onclick='addElement()']
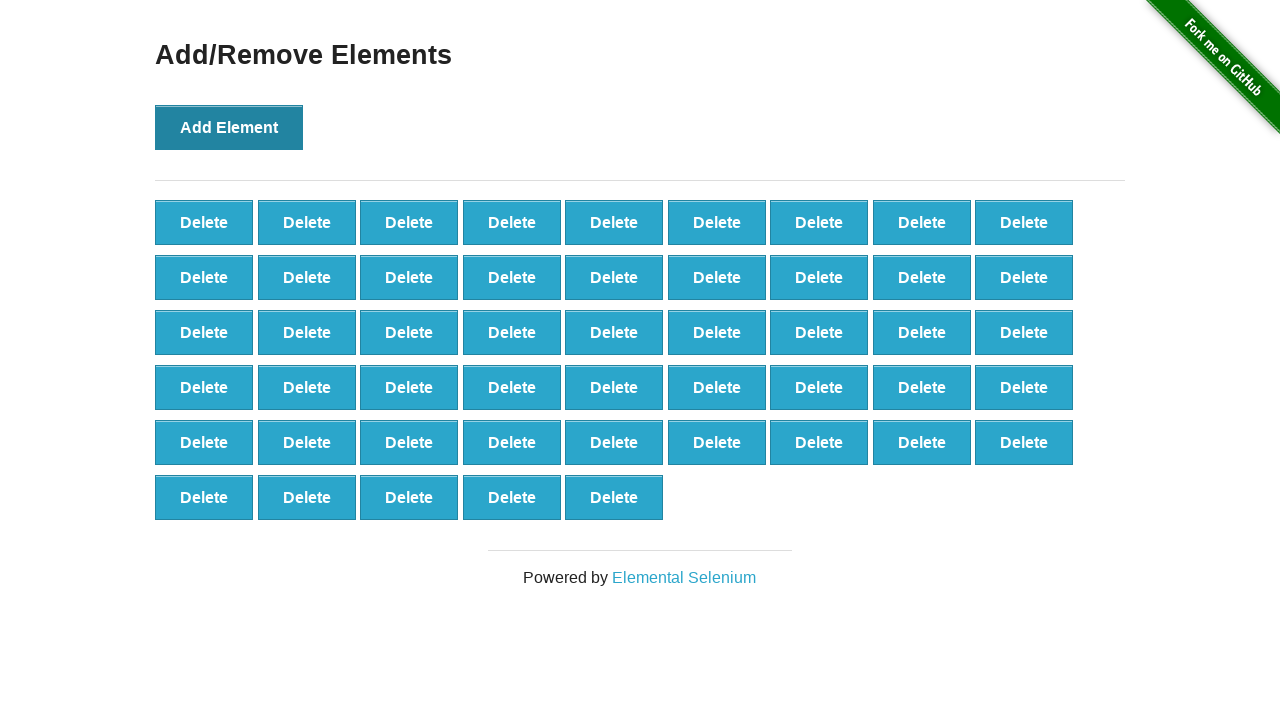

Clicked Add Element button (iteration 51/100) at (229, 127) on button[onclick='addElement()']
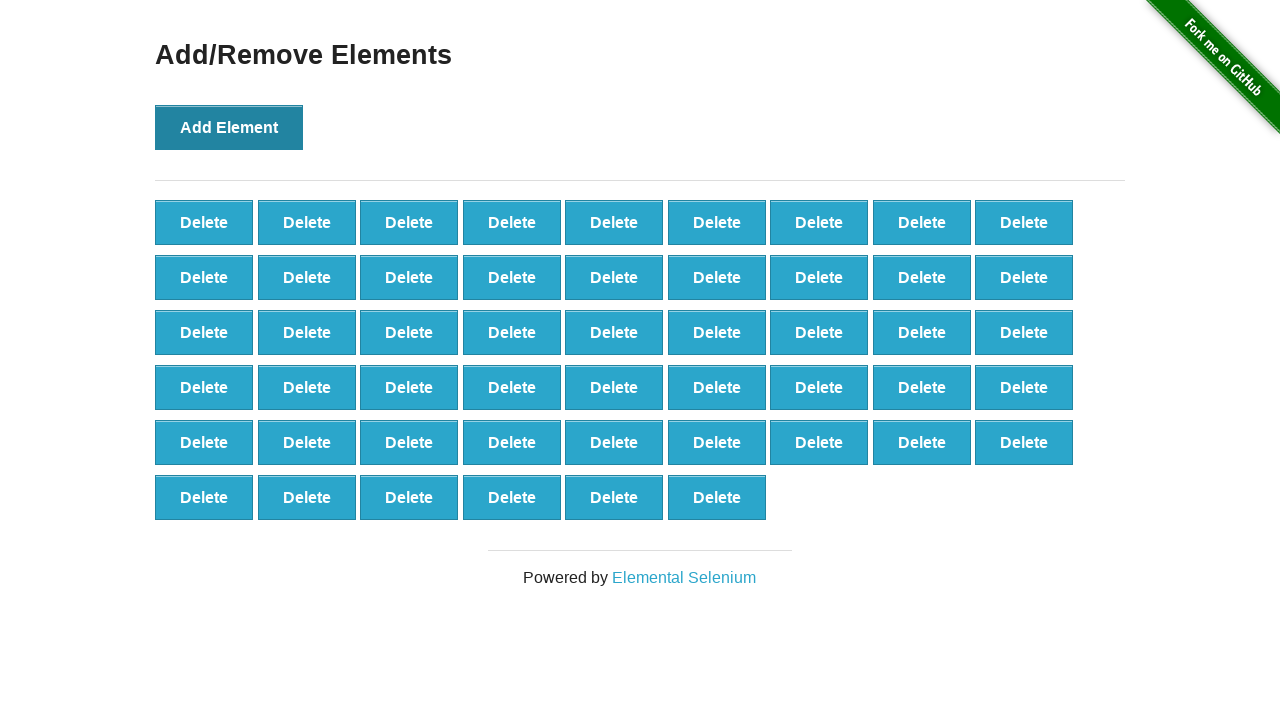

Clicked Add Element button (iteration 52/100) at (229, 127) on button[onclick='addElement()']
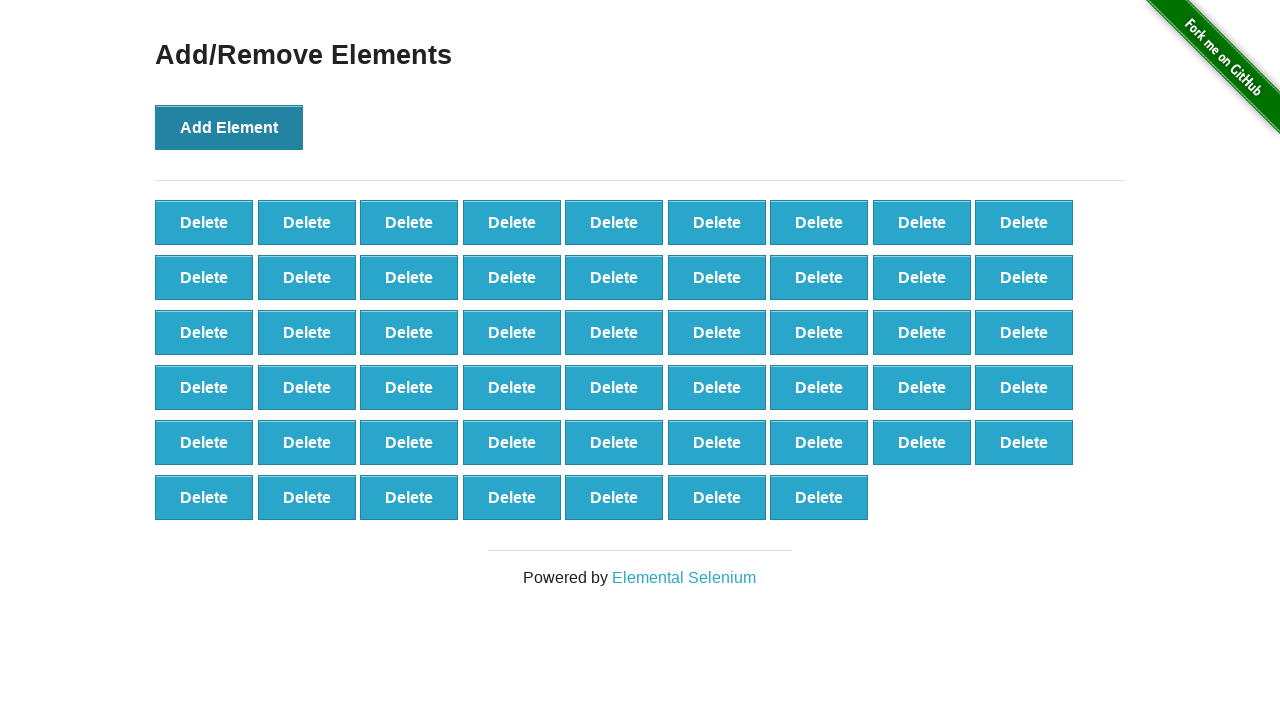

Clicked Add Element button (iteration 53/100) at (229, 127) on button[onclick='addElement()']
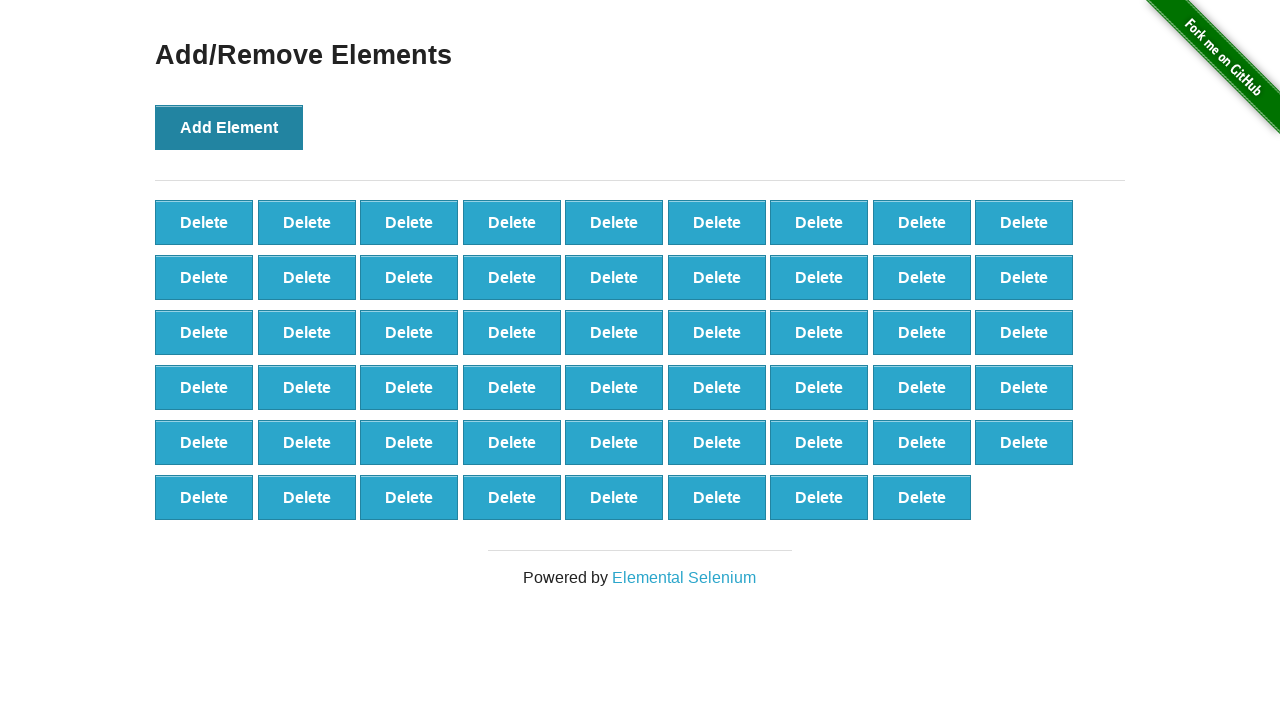

Clicked Add Element button (iteration 54/100) at (229, 127) on button[onclick='addElement()']
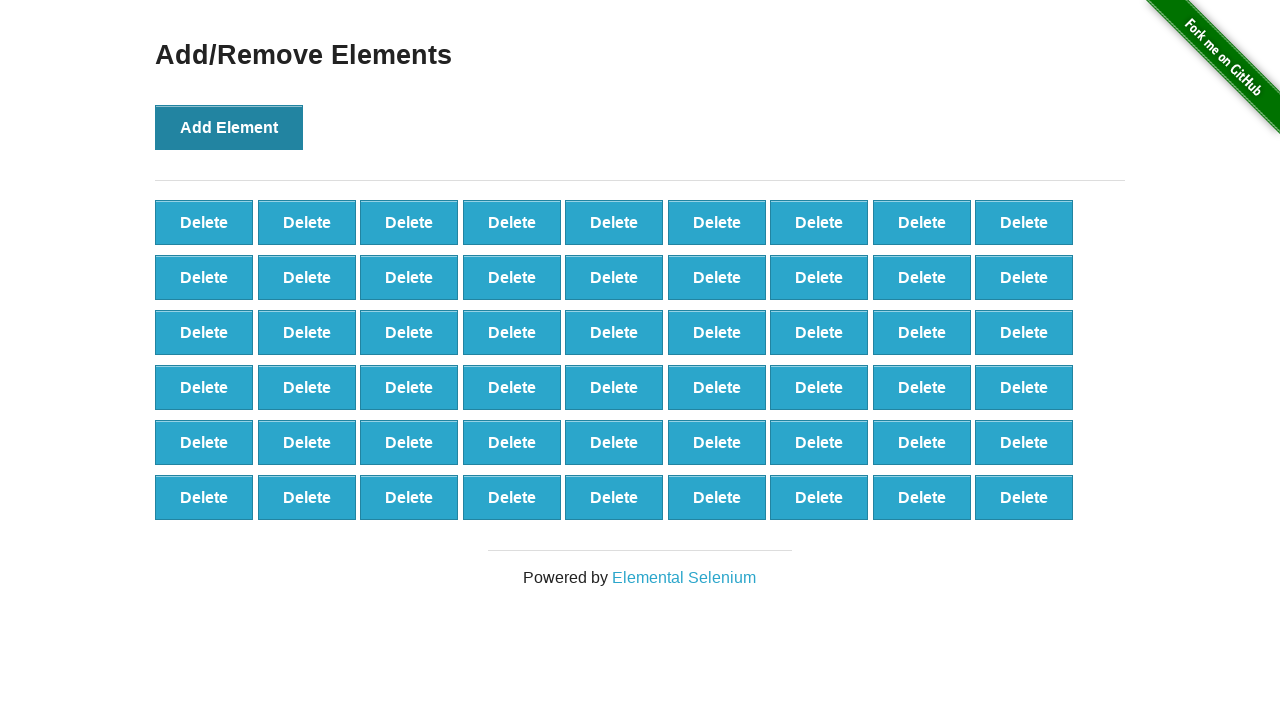

Clicked Add Element button (iteration 55/100) at (229, 127) on button[onclick='addElement()']
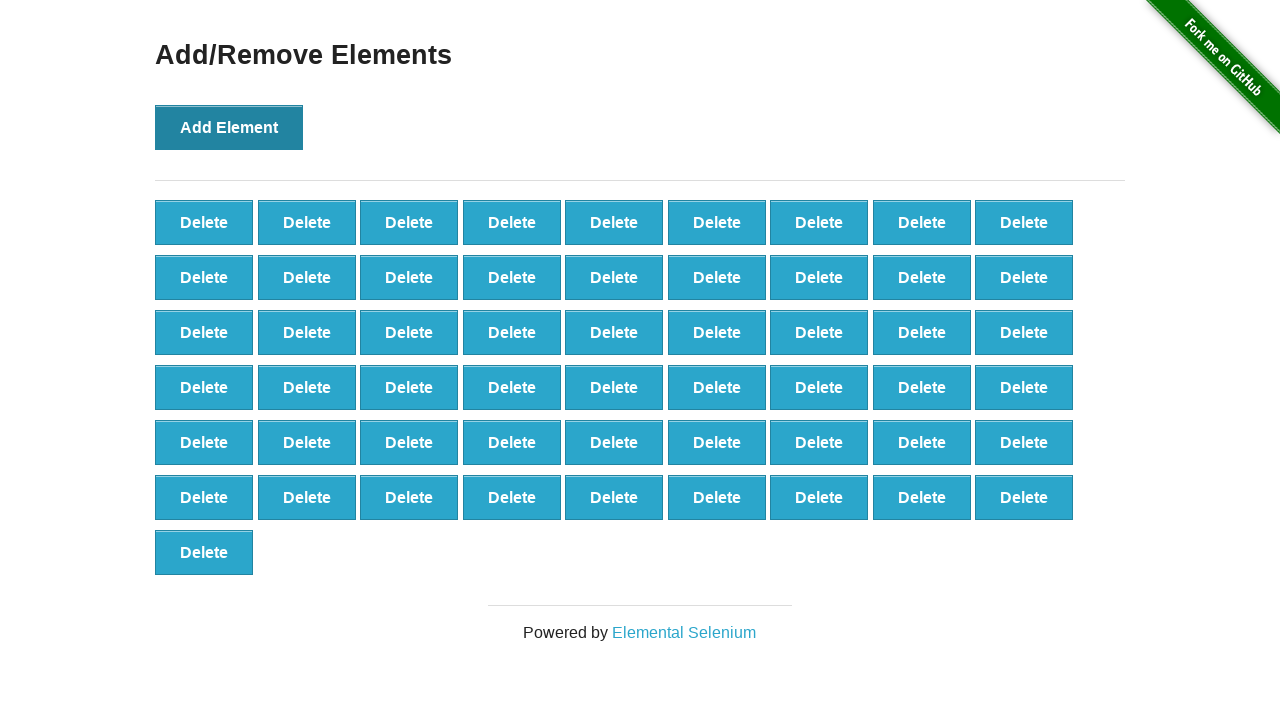

Clicked Add Element button (iteration 56/100) at (229, 127) on button[onclick='addElement()']
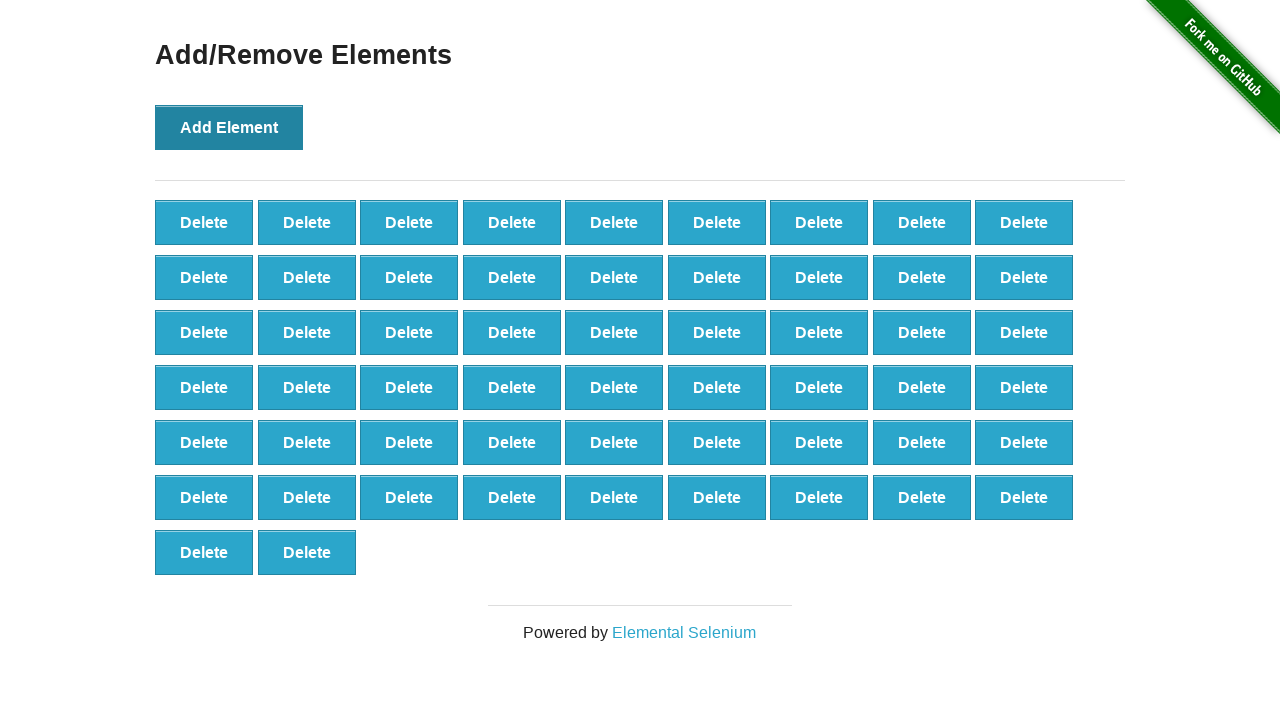

Clicked Add Element button (iteration 57/100) at (229, 127) on button[onclick='addElement()']
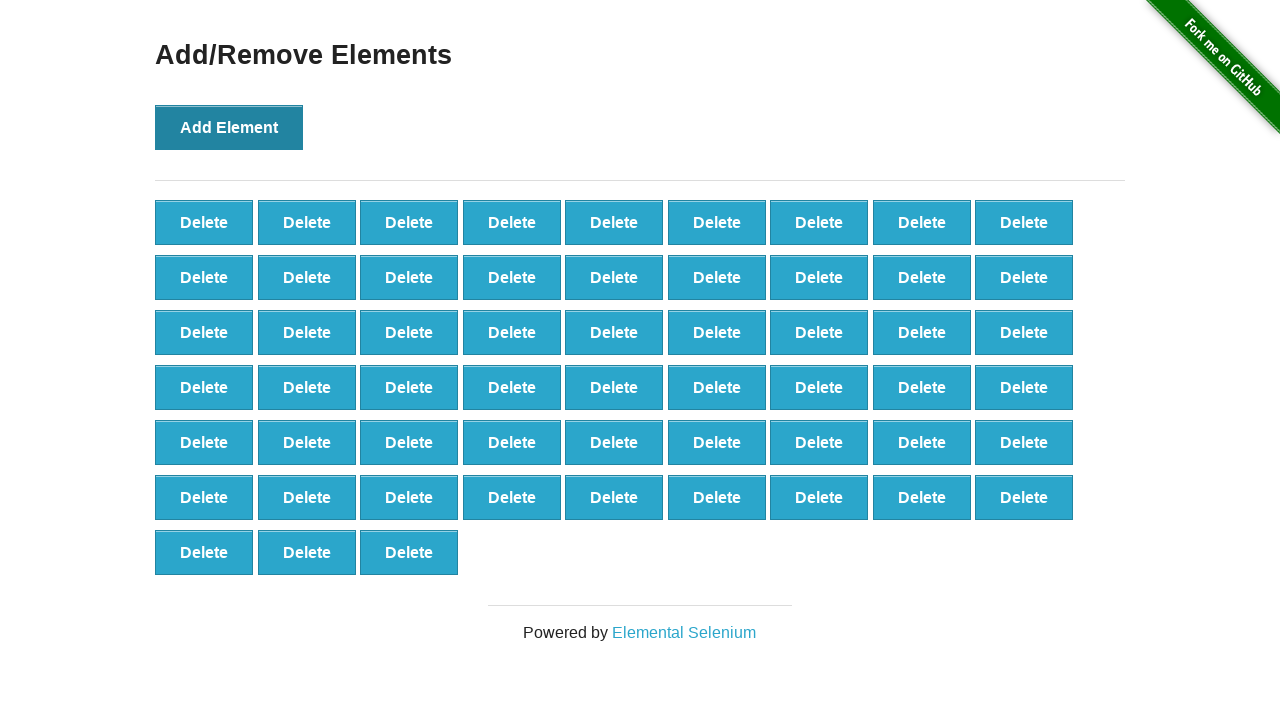

Clicked Add Element button (iteration 58/100) at (229, 127) on button[onclick='addElement()']
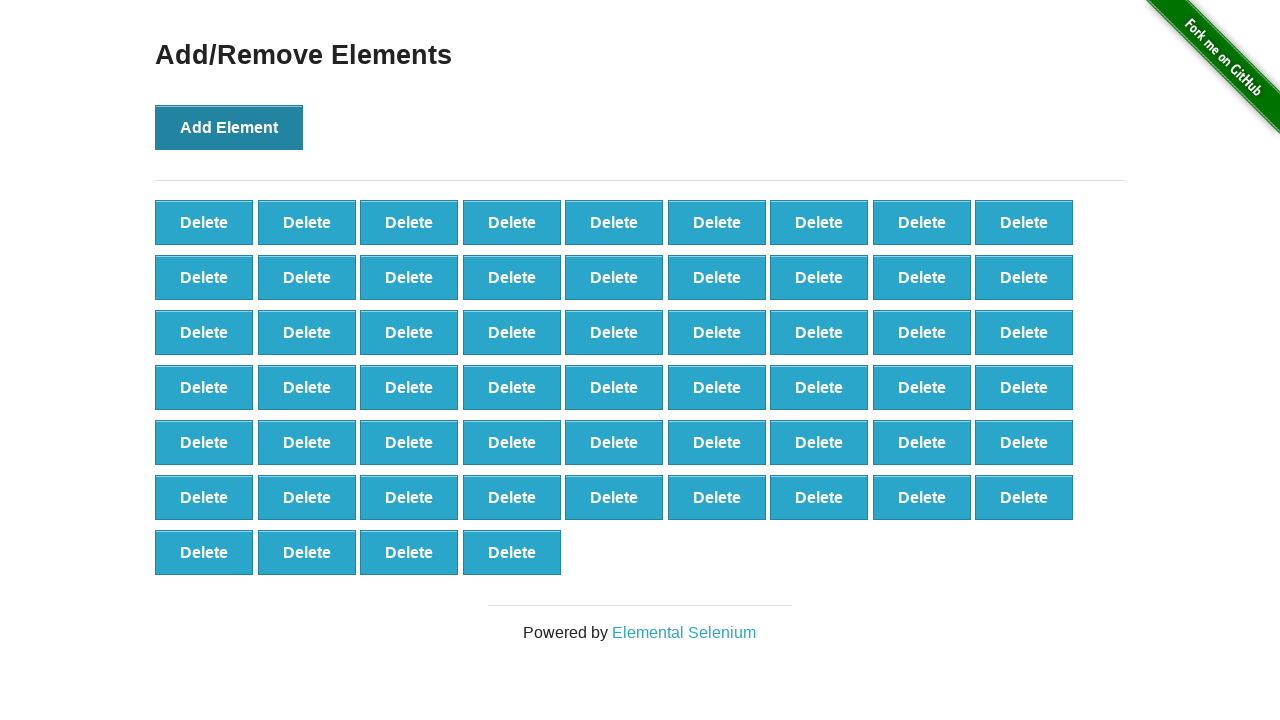

Clicked Add Element button (iteration 59/100) at (229, 127) on button[onclick='addElement()']
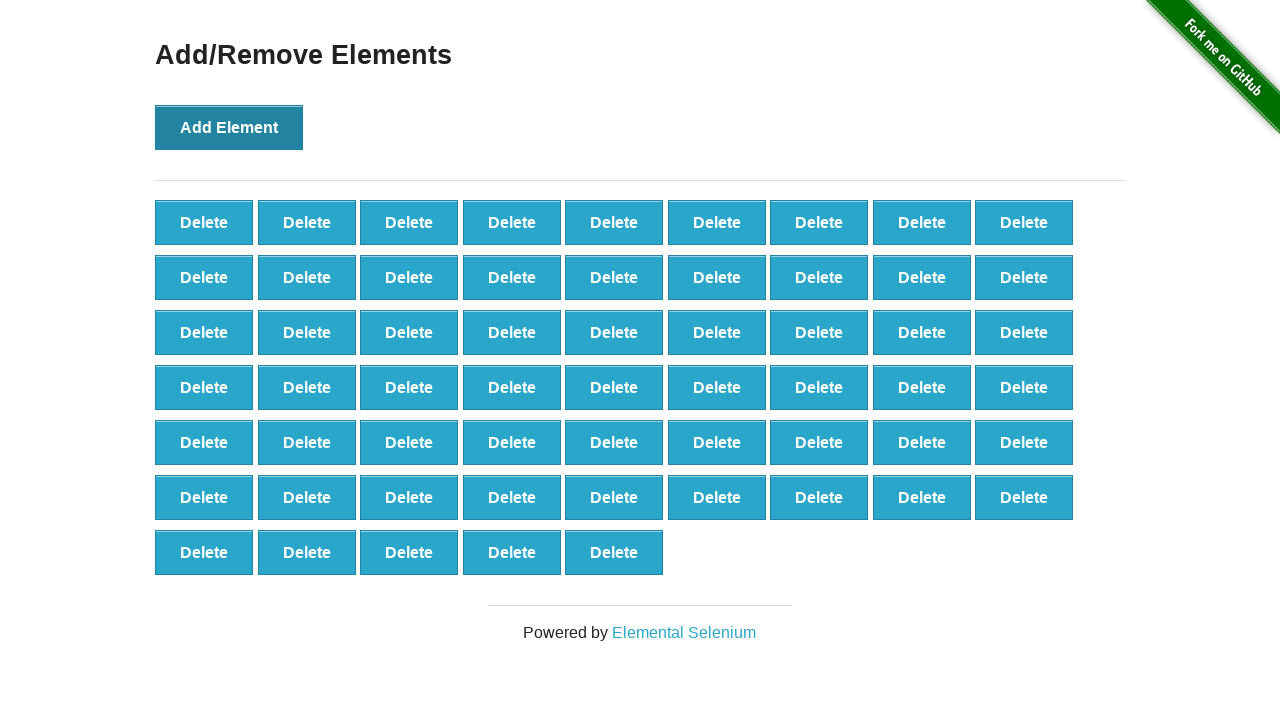

Clicked Add Element button (iteration 60/100) at (229, 127) on button[onclick='addElement()']
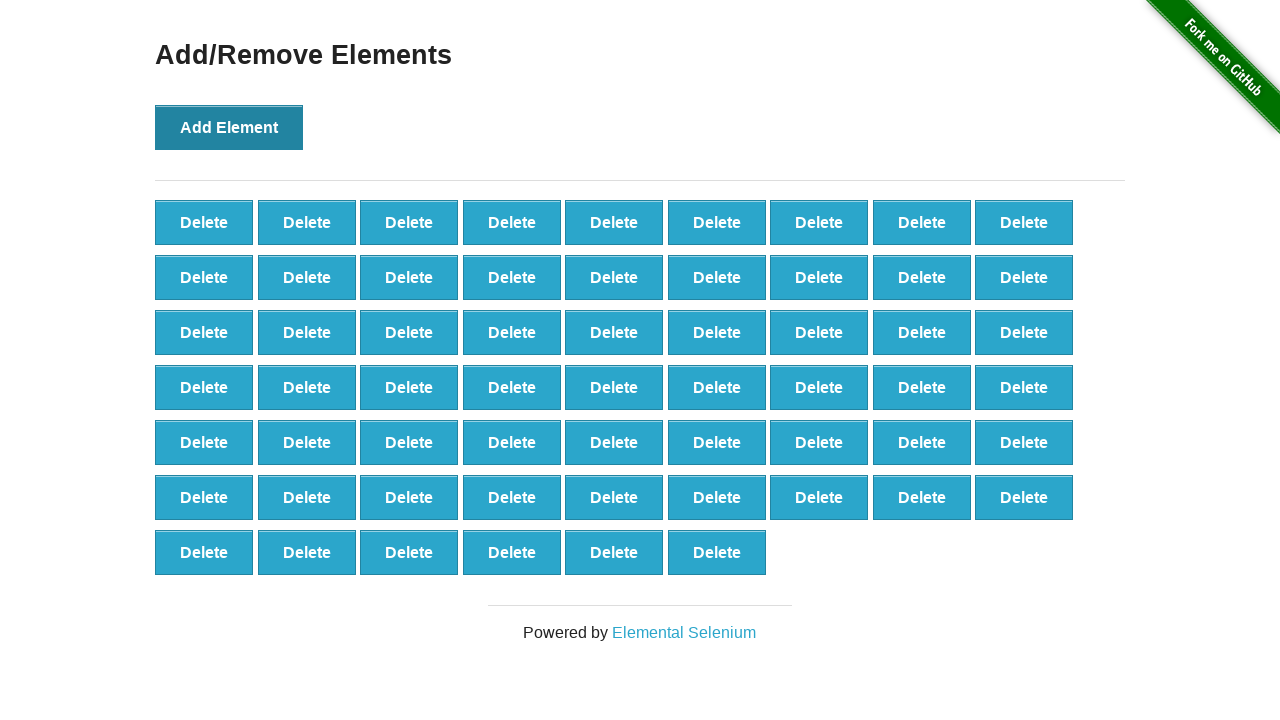

Clicked Add Element button (iteration 61/100) at (229, 127) on button[onclick='addElement()']
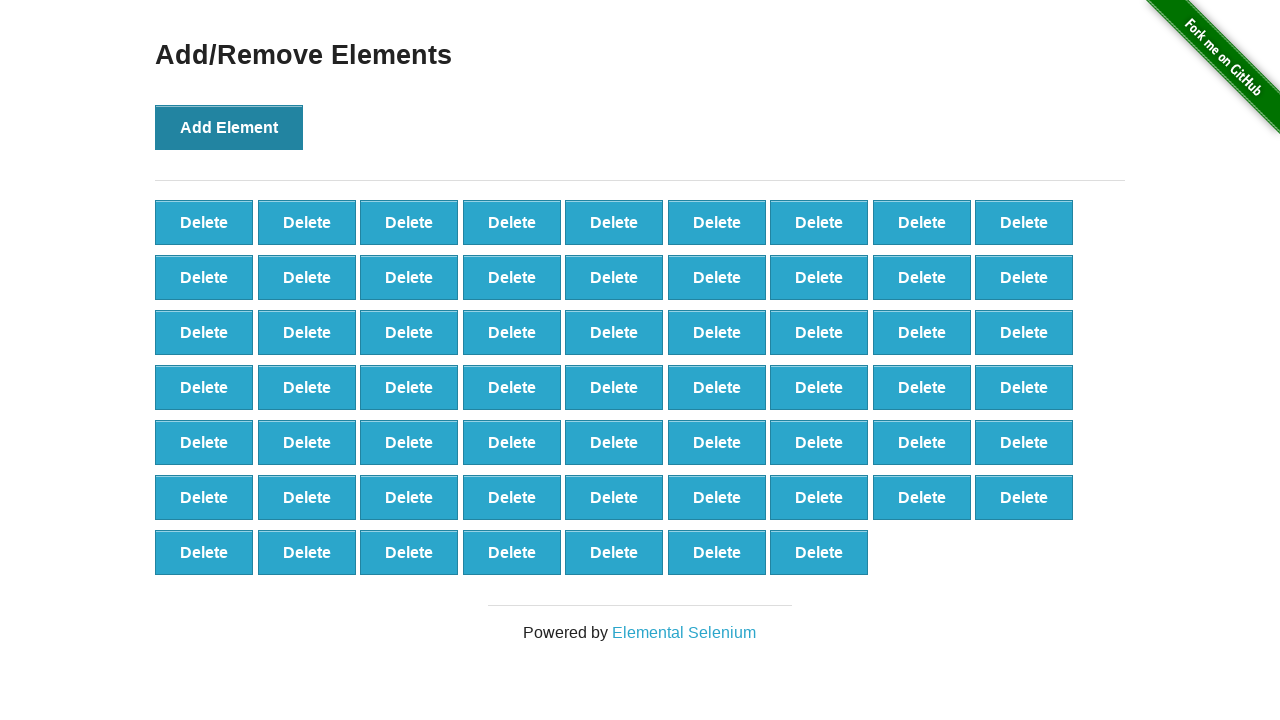

Clicked Add Element button (iteration 62/100) at (229, 127) on button[onclick='addElement()']
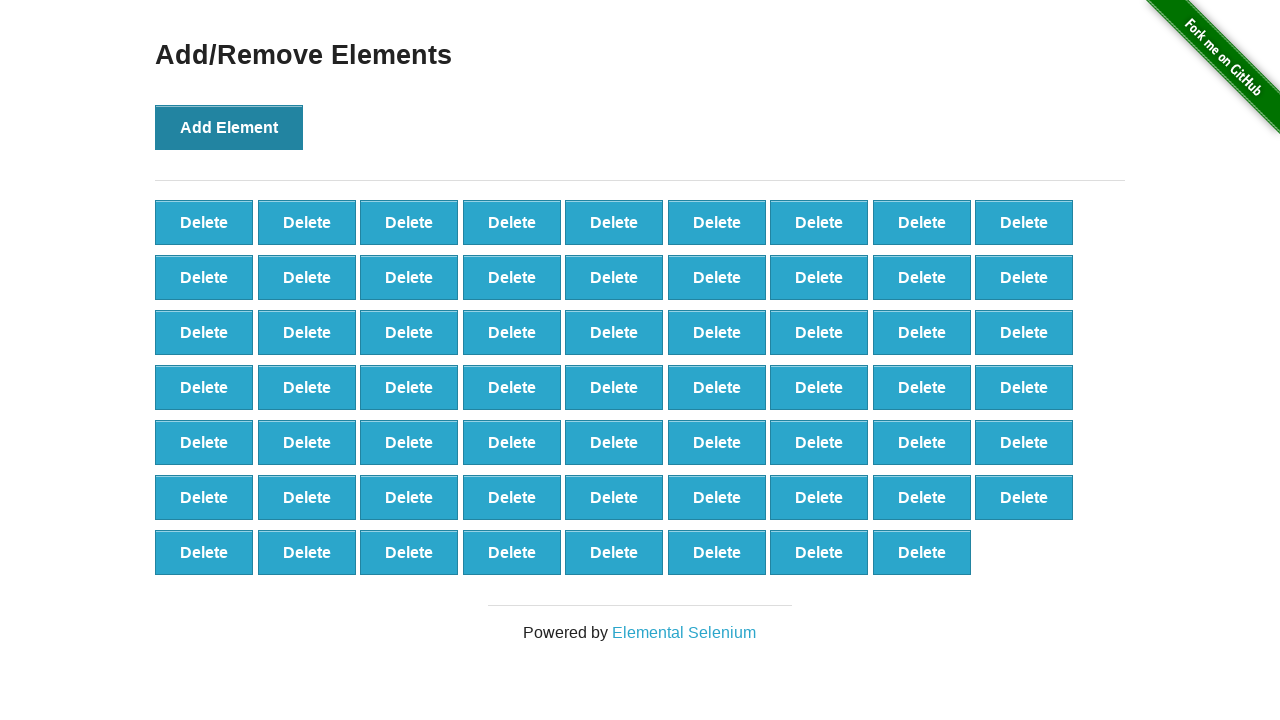

Clicked Add Element button (iteration 63/100) at (229, 127) on button[onclick='addElement()']
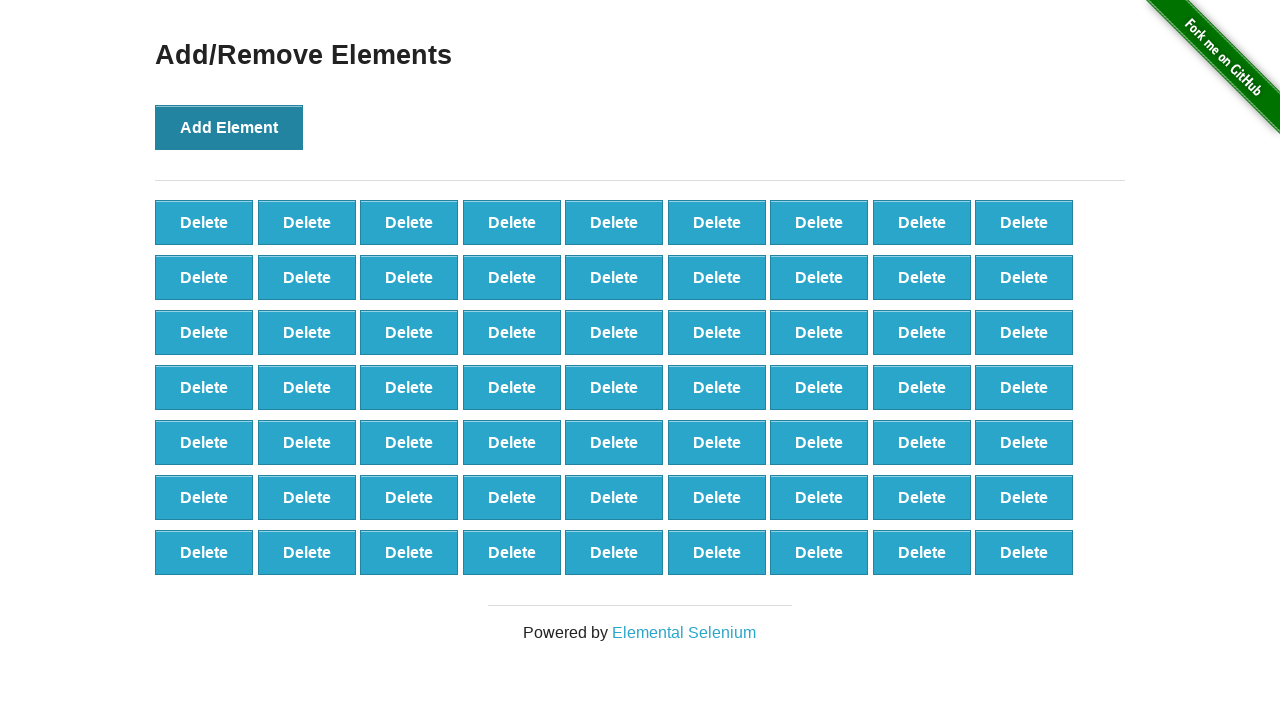

Clicked Add Element button (iteration 64/100) at (229, 127) on button[onclick='addElement()']
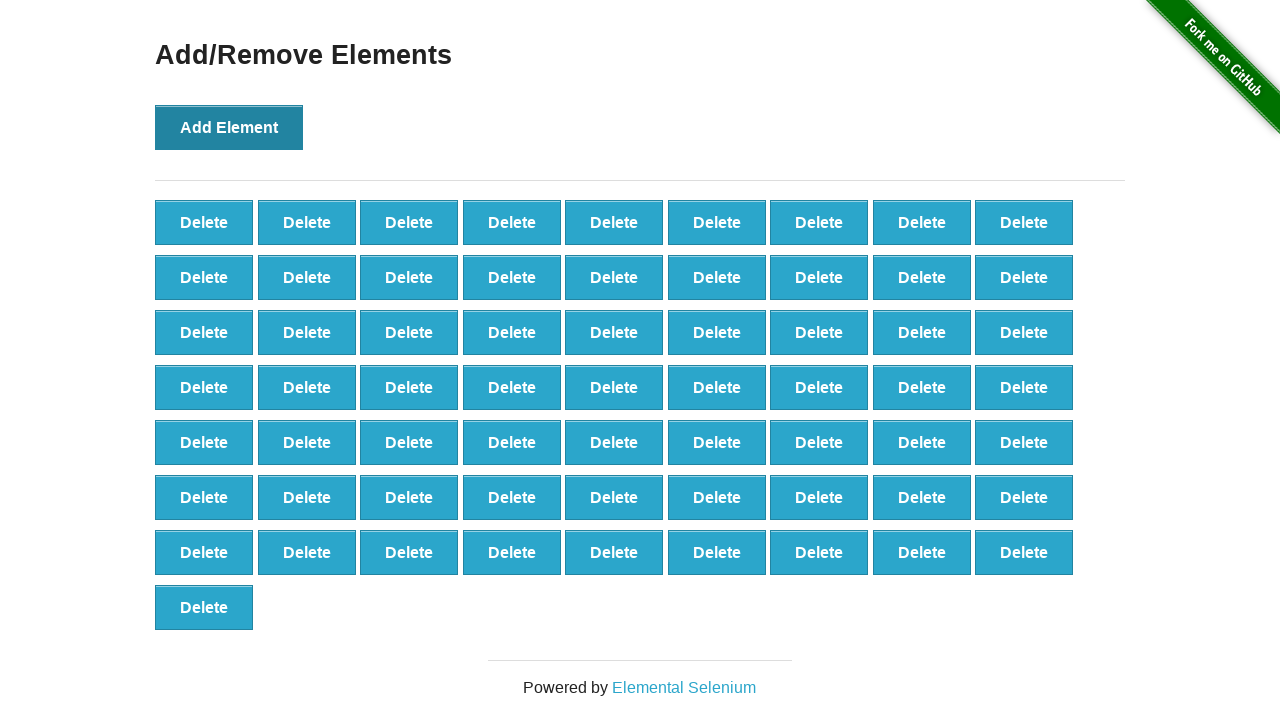

Clicked Add Element button (iteration 65/100) at (229, 127) on button[onclick='addElement()']
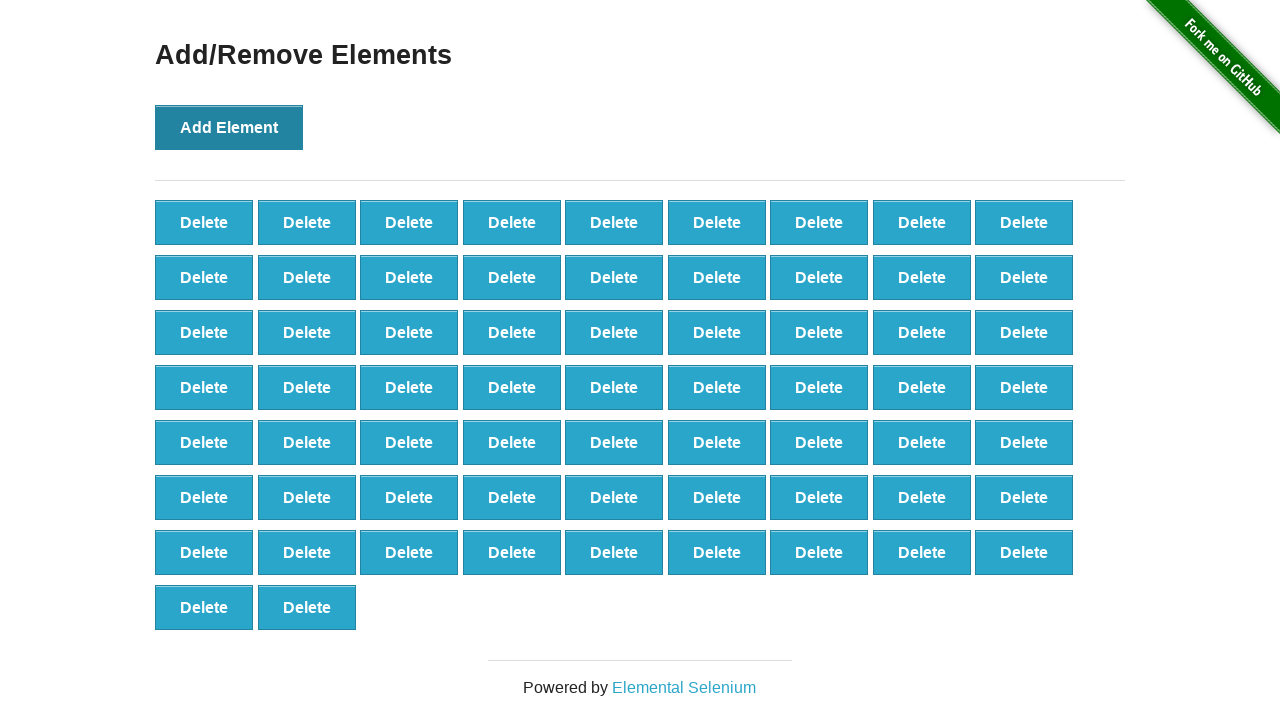

Clicked Add Element button (iteration 66/100) at (229, 127) on button[onclick='addElement()']
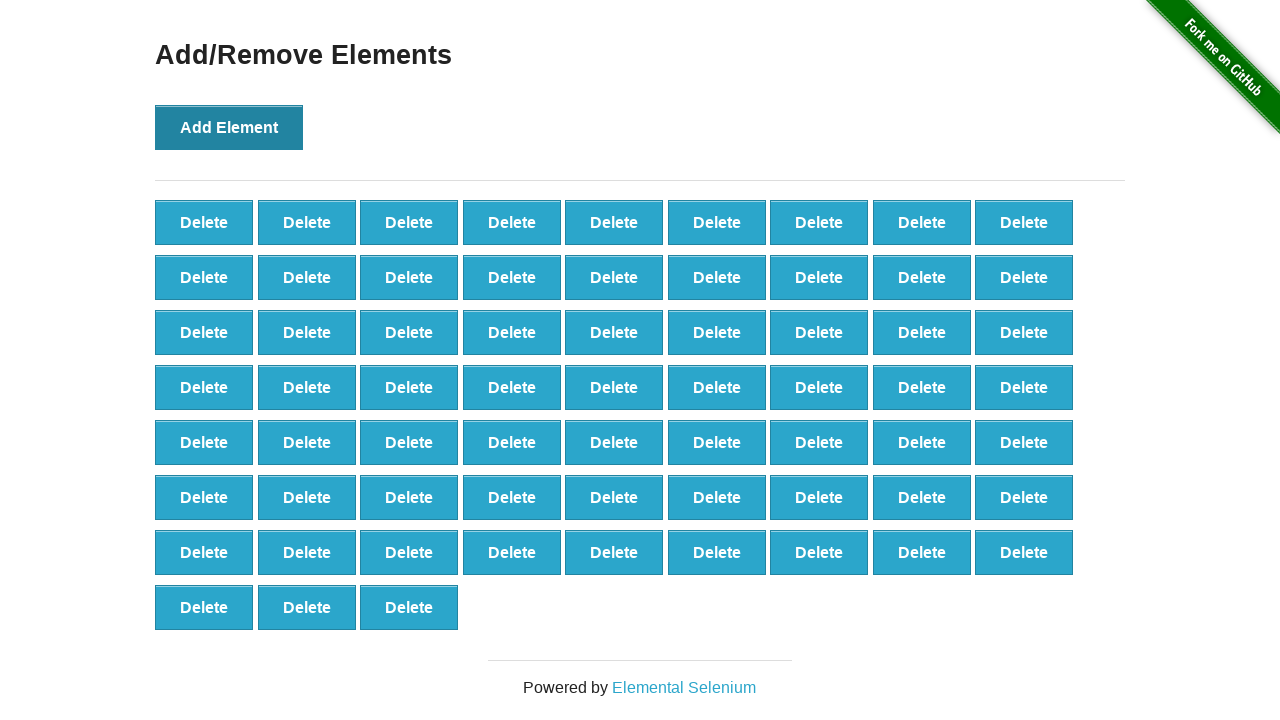

Clicked Add Element button (iteration 67/100) at (229, 127) on button[onclick='addElement()']
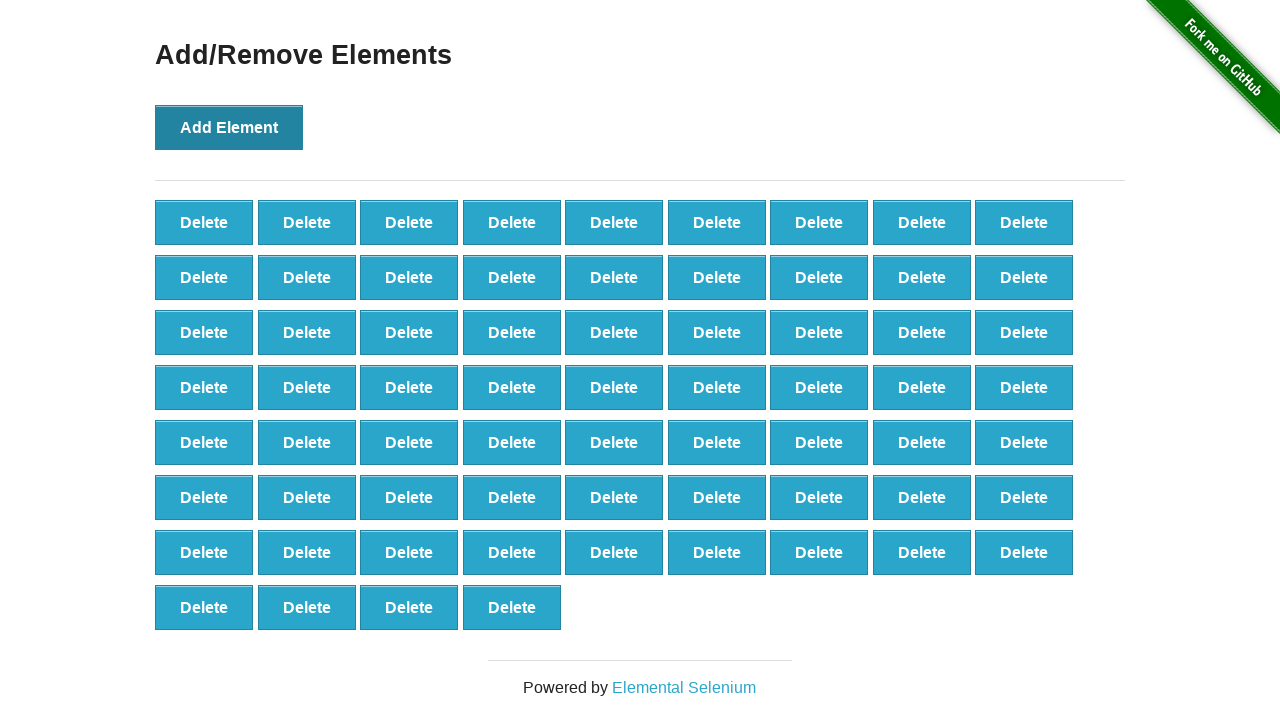

Clicked Add Element button (iteration 68/100) at (229, 127) on button[onclick='addElement()']
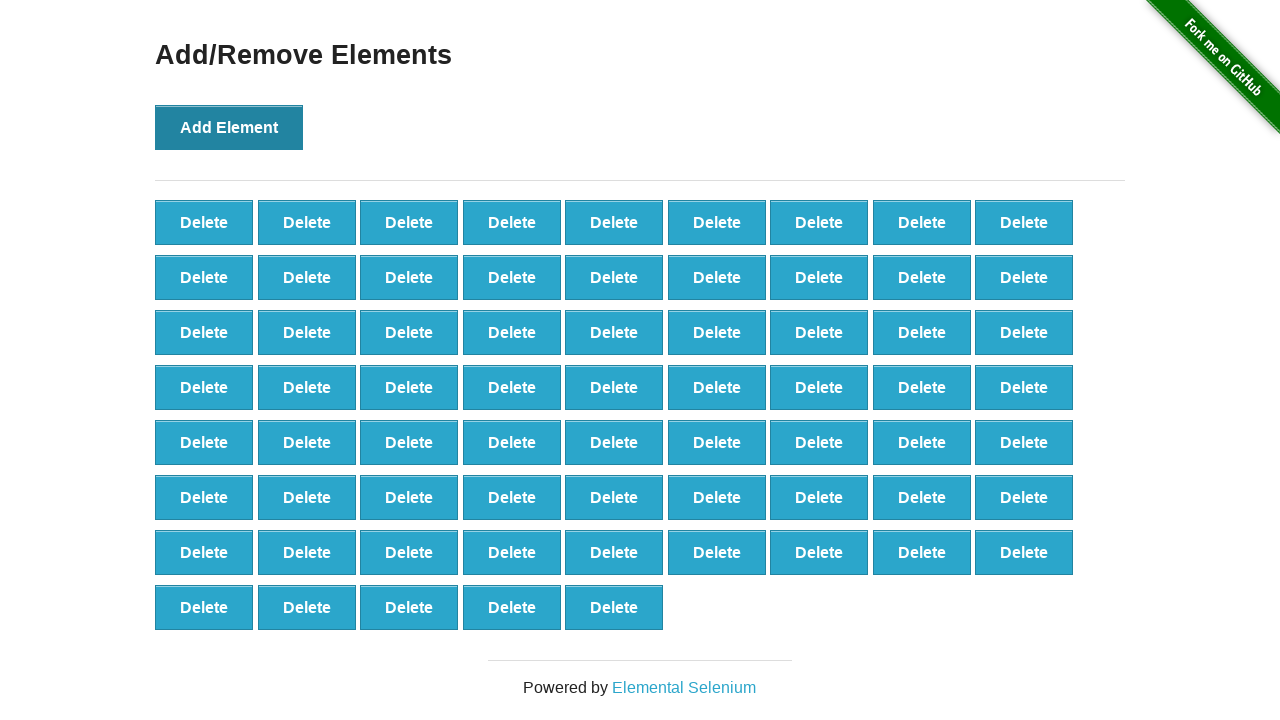

Clicked Add Element button (iteration 69/100) at (229, 127) on button[onclick='addElement()']
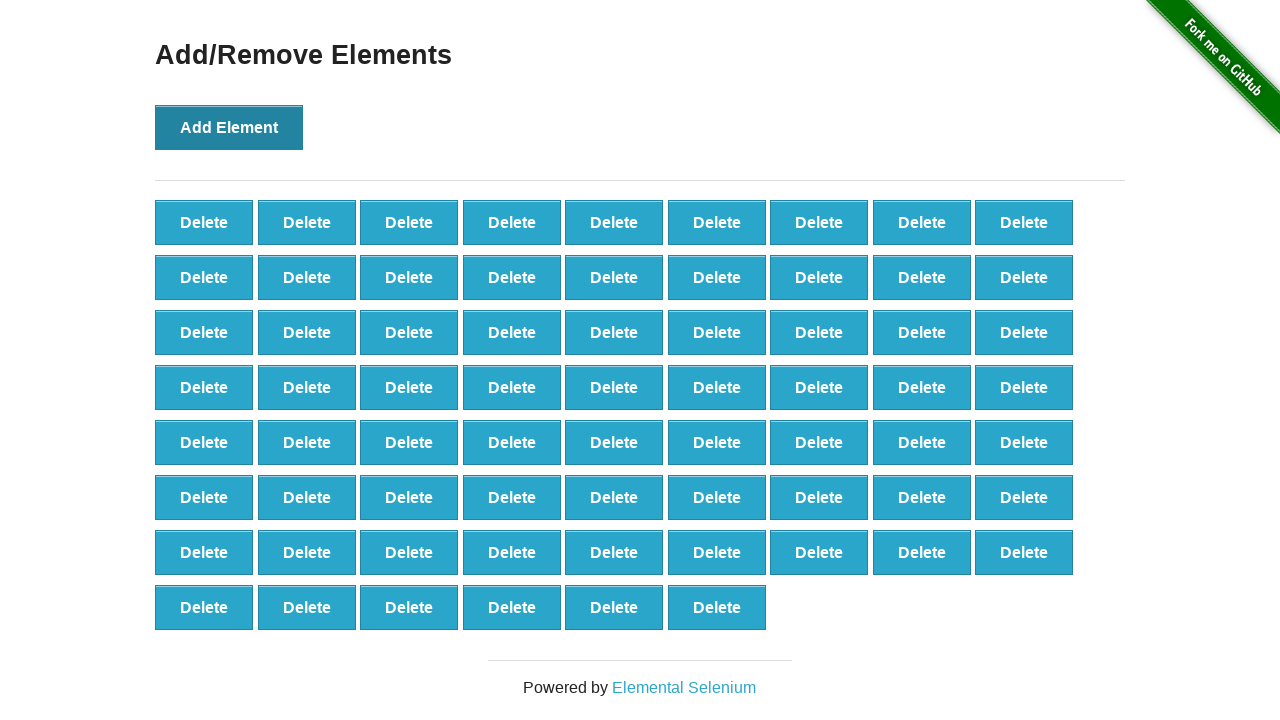

Clicked Add Element button (iteration 70/100) at (229, 127) on button[onclick='addElement()']
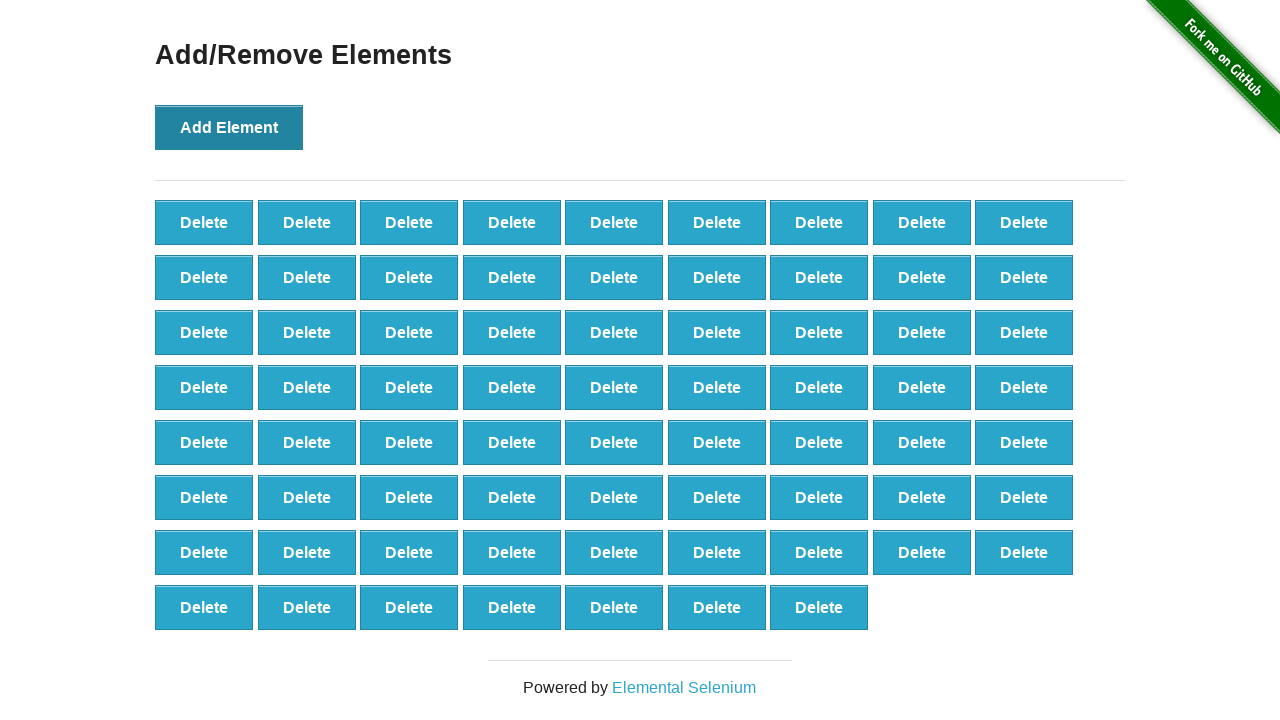

Clicked Add Element button (iteration 71/100) at (229, 127) on button[onclick='addElement()']
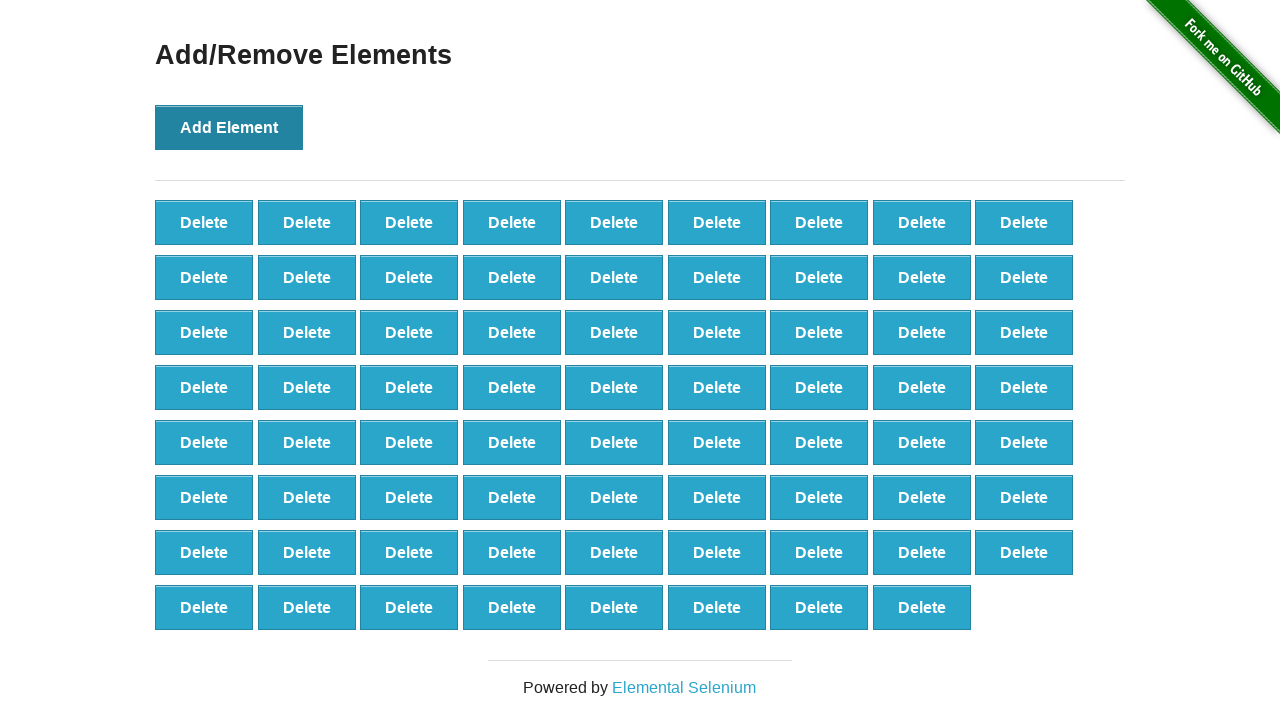

Clicked Add Element button (iteration 72/100) at (229, 127) on button[onclick='addElement()']
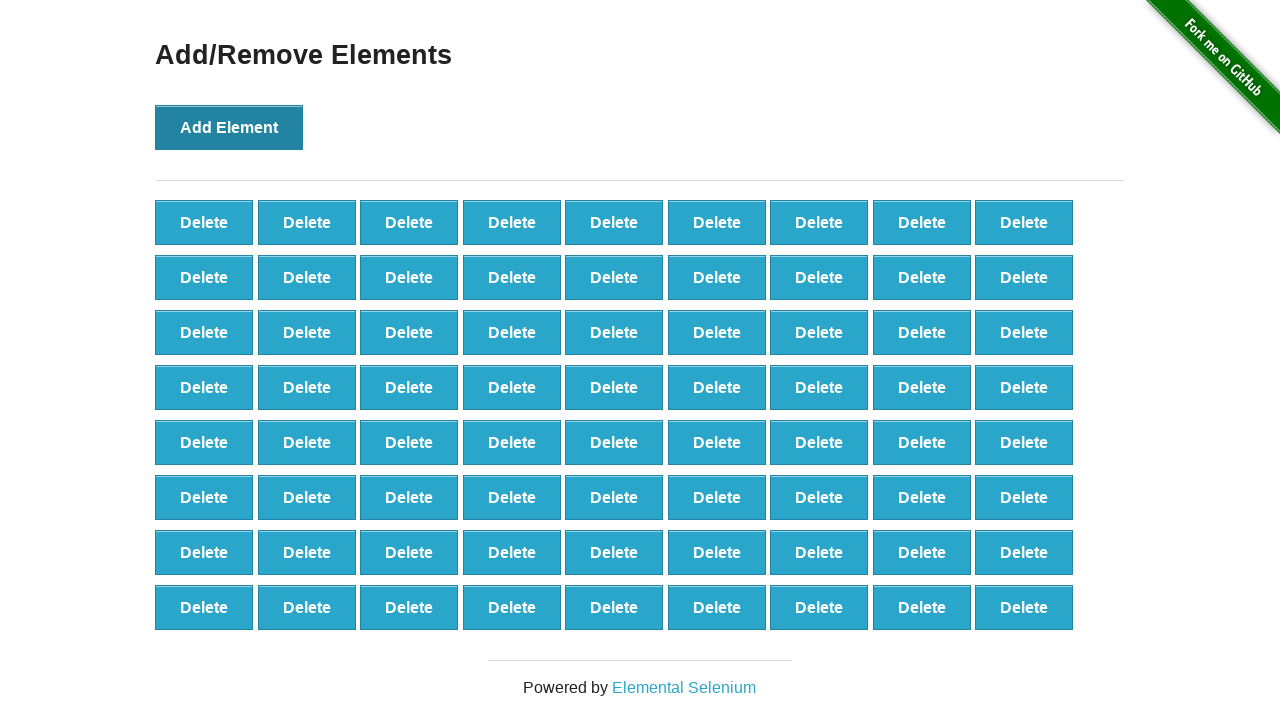

Clicked Add Element button (iteration 73/100) at (229, 127) on button[onclick='addElement()']
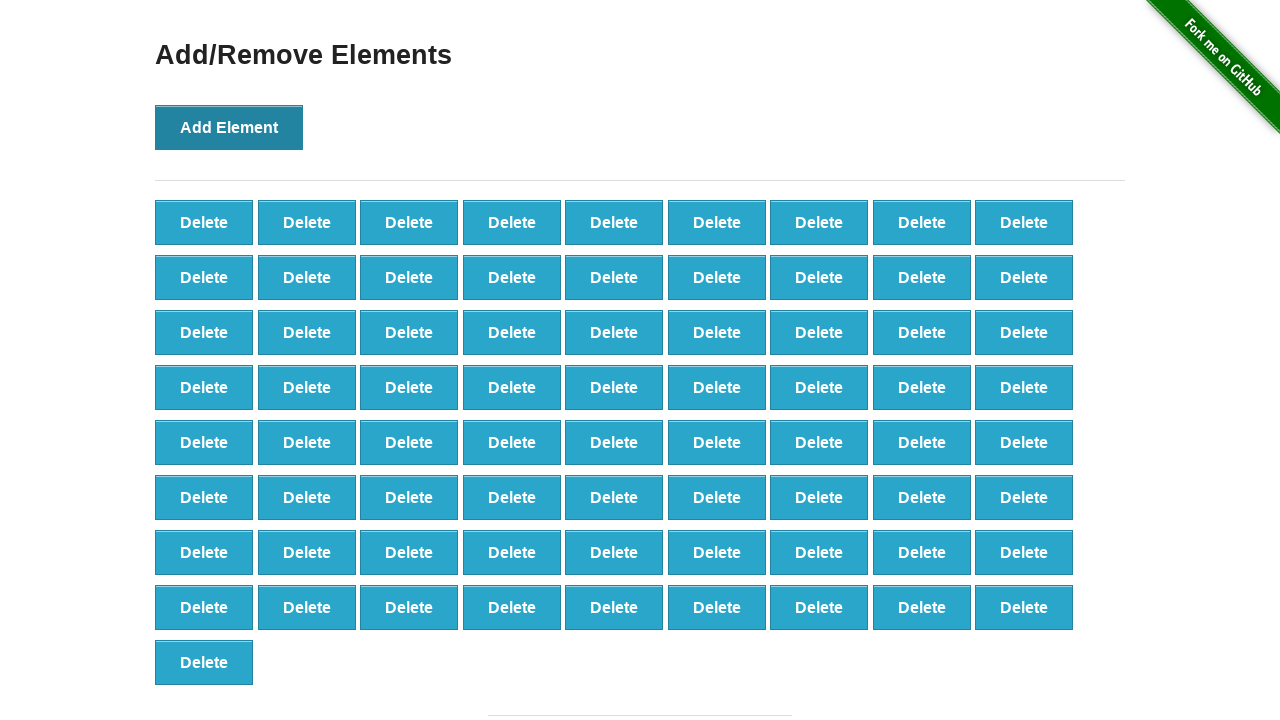

Clicked Add Element button (iteration 74/100) at (229, 127) on button[onclick='addElement()']
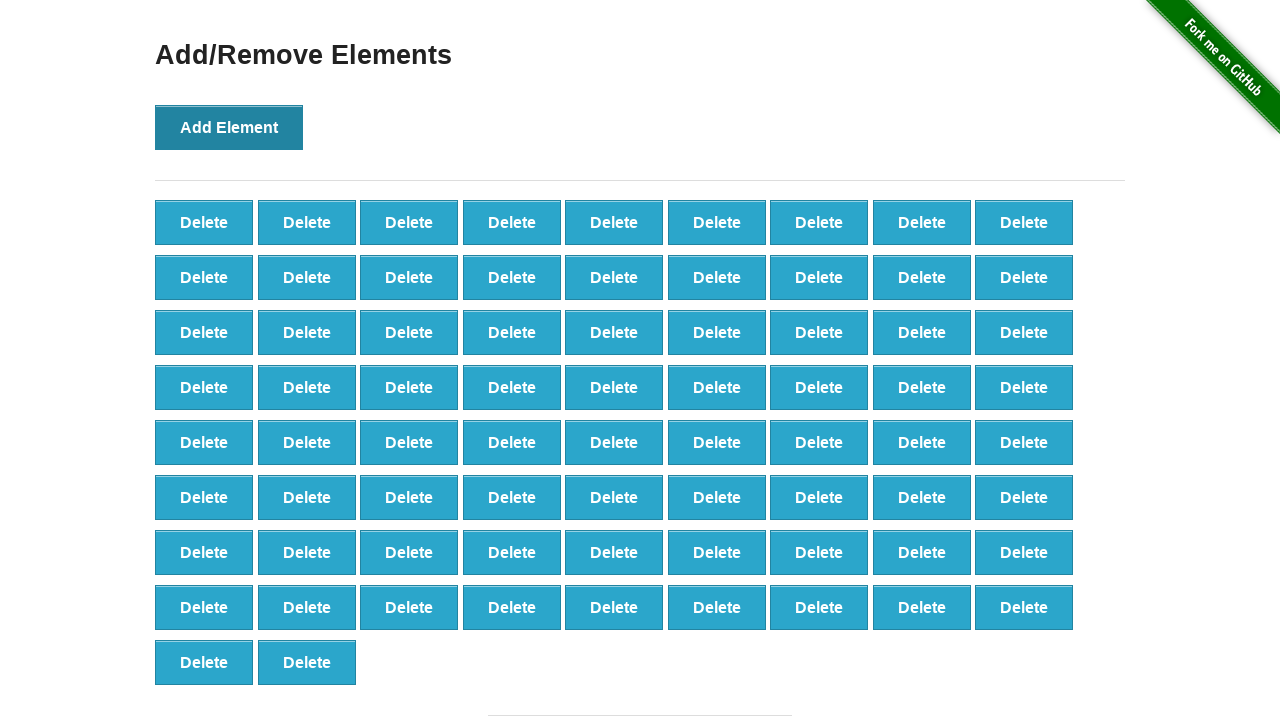

Clicked Add Element button (iteration 75/100) at (229, 127) on button[onclick='addElement()']
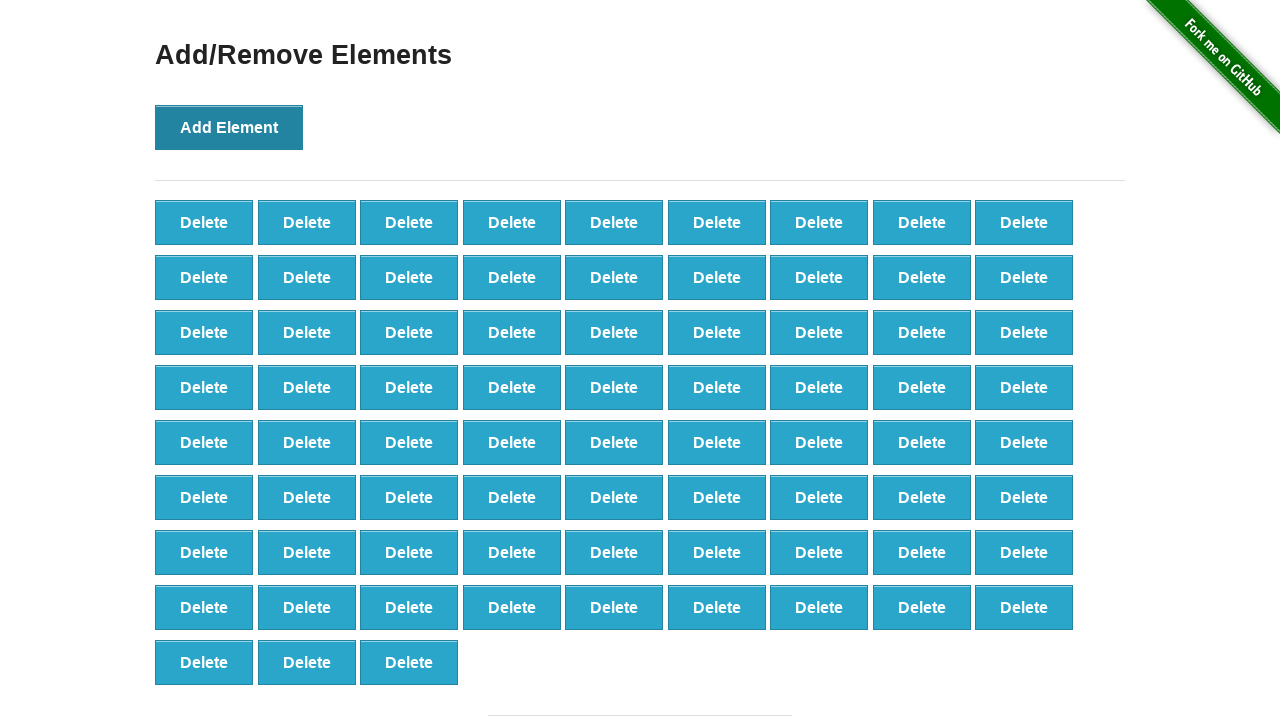

Clicked Add Element button (iteration 76/100) at (229, 127) on button[onclick='addElement()']
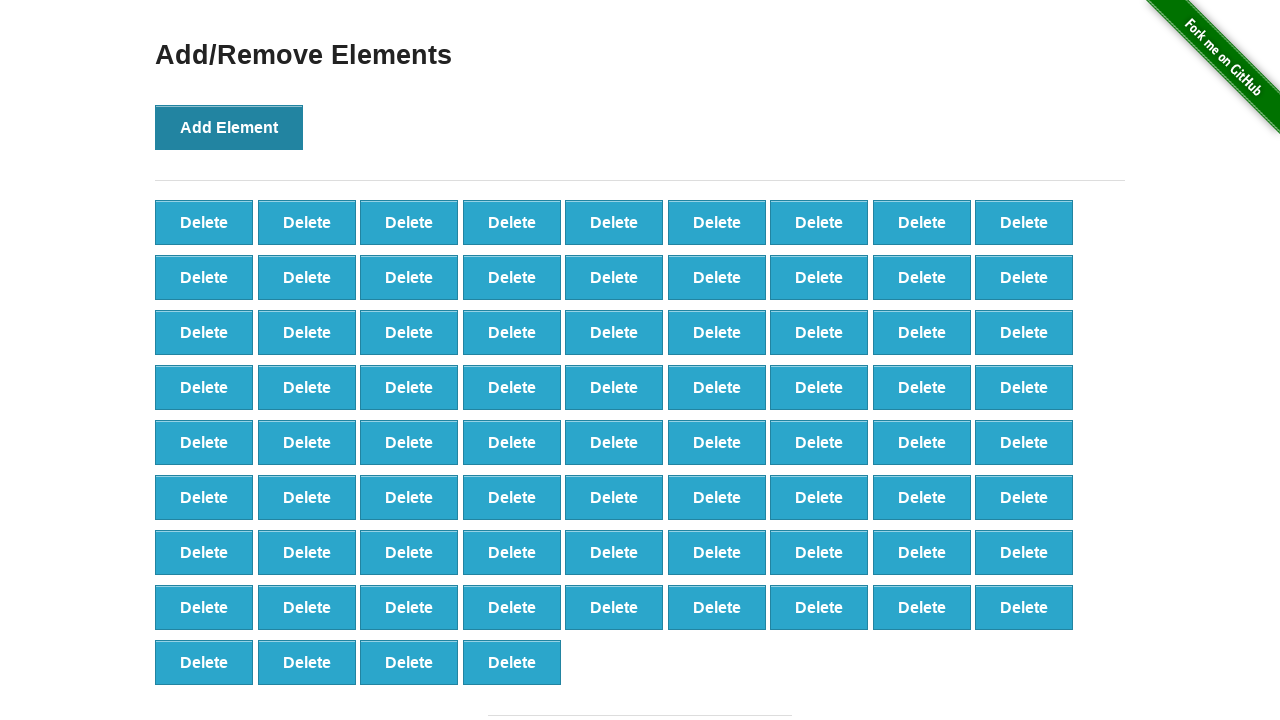

Clicked Add Element button (iteration 77/100) at (229, 127) on button[onclick='addElement()']
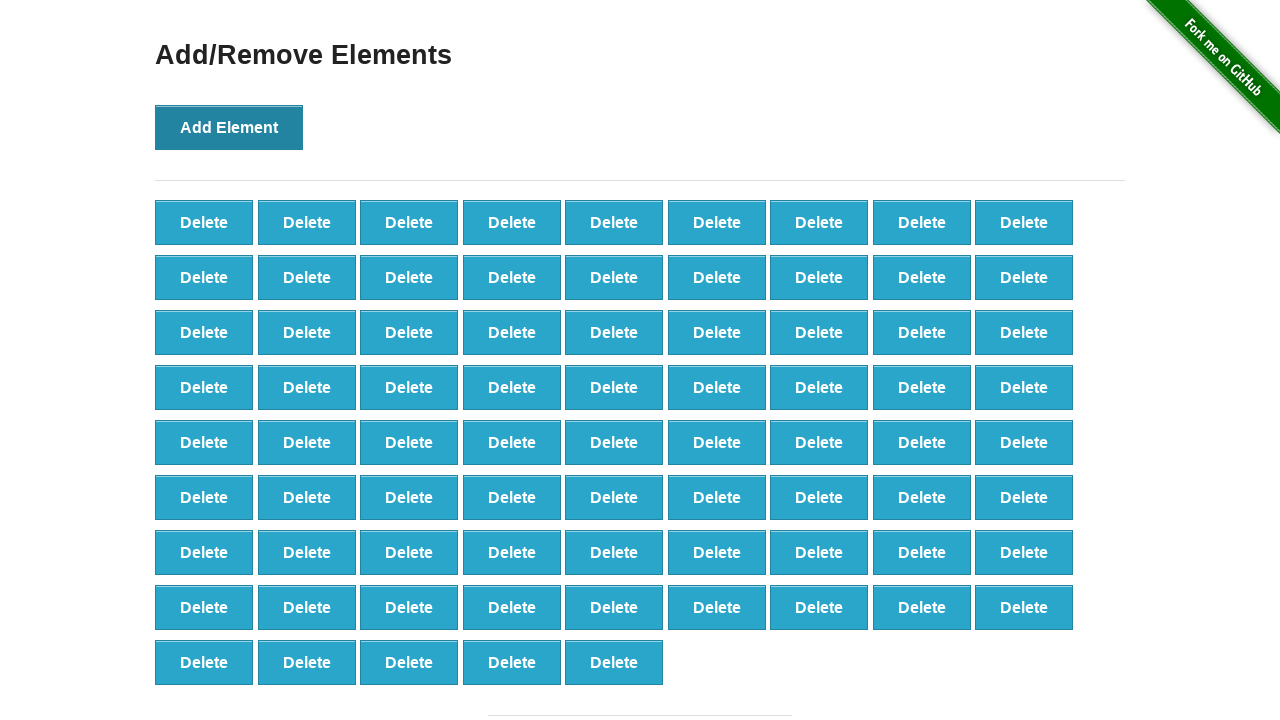

Clicked Add Element button (iteration 78/100) at (229, 127) on button[onclick='addElement()']
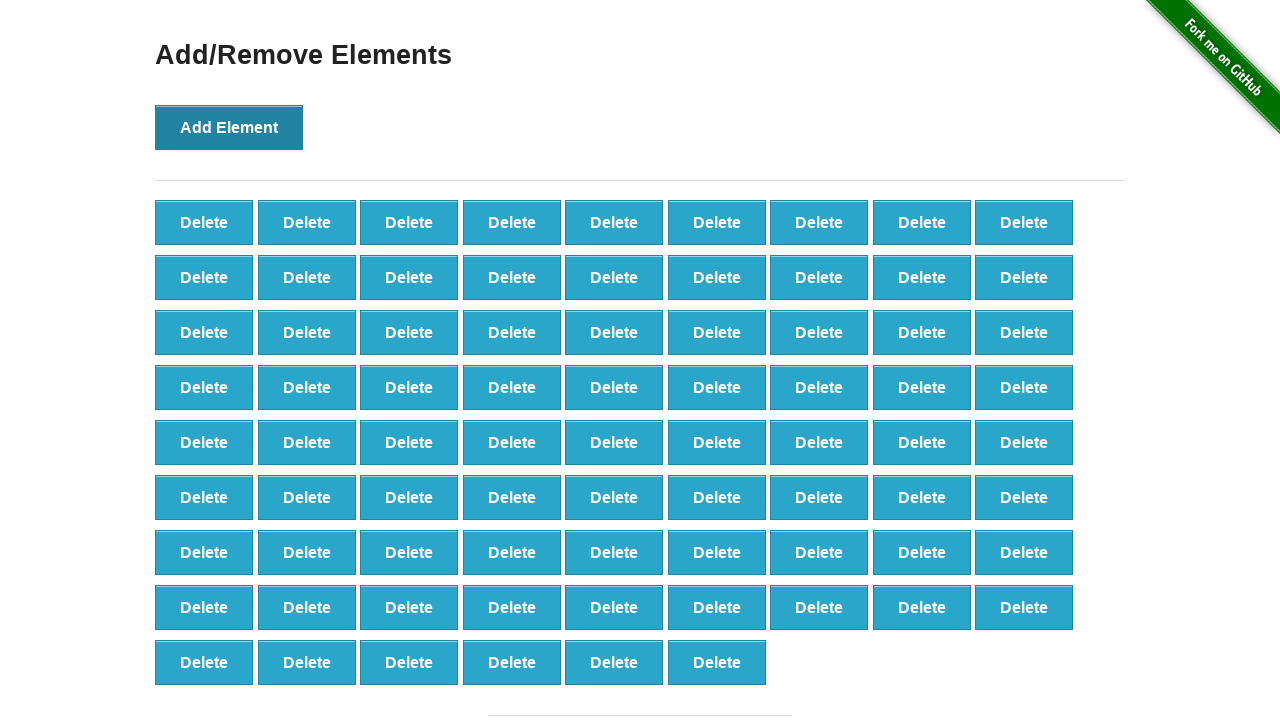

Clicked Add Element button (iteration 79/100) at (229, 127) on button[onclick='addElement()']
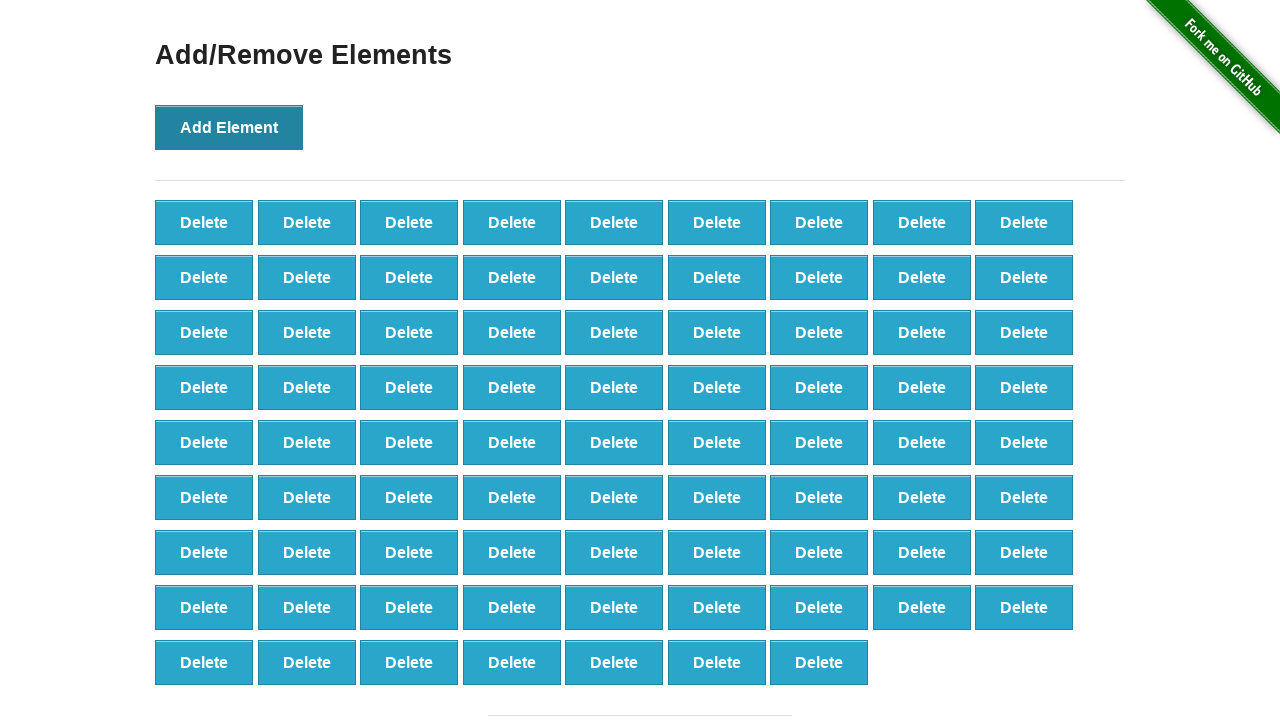

Clicked Add Element button (iteration 80/100) at (229, 127) on button[onclick='addElement()']
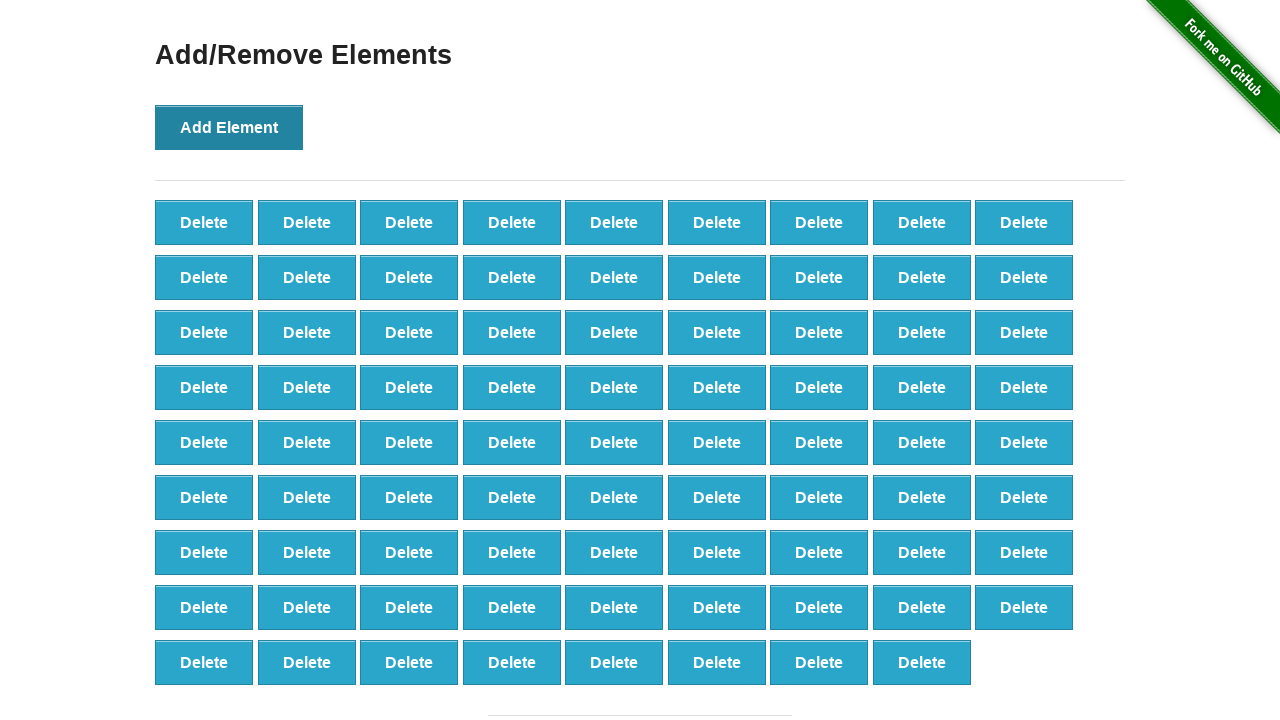

Clicked Add Element button (iteration 81/100) at (229, 127) on button[onclick='addElement()']
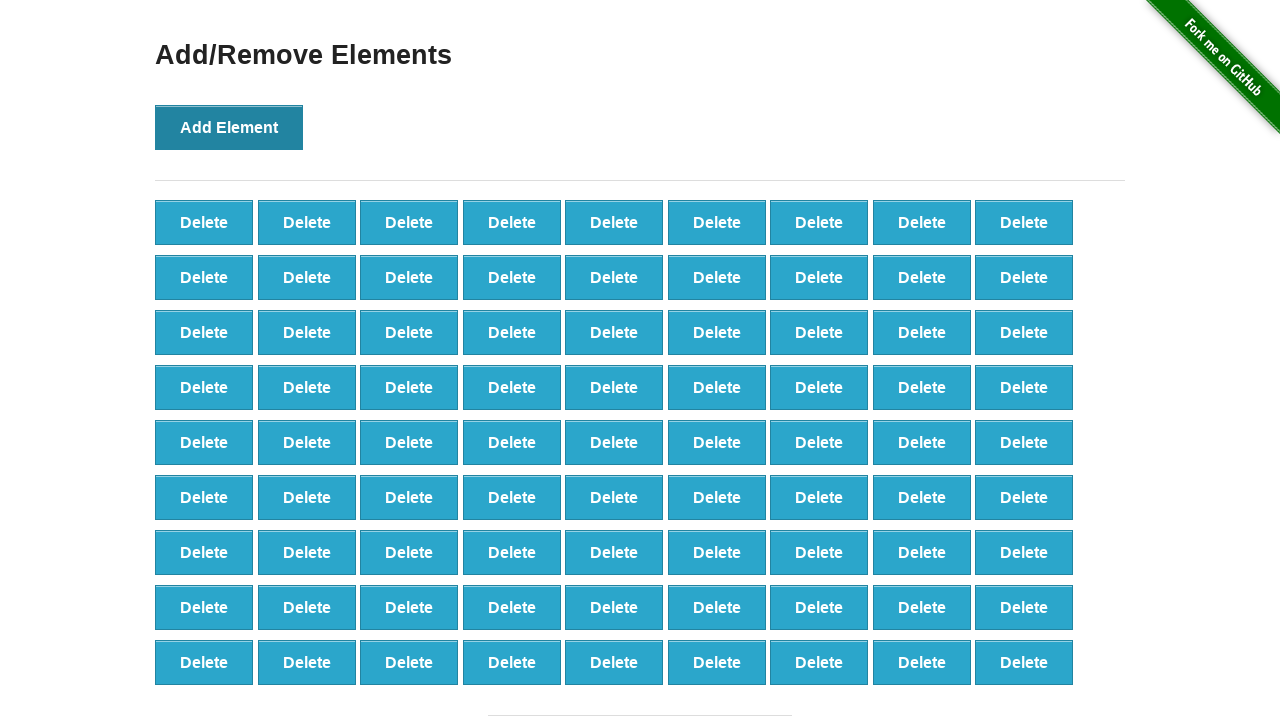

Clicked Add Element button (iteration 82/100) at (229, 127) on button[onclick='addElement()']
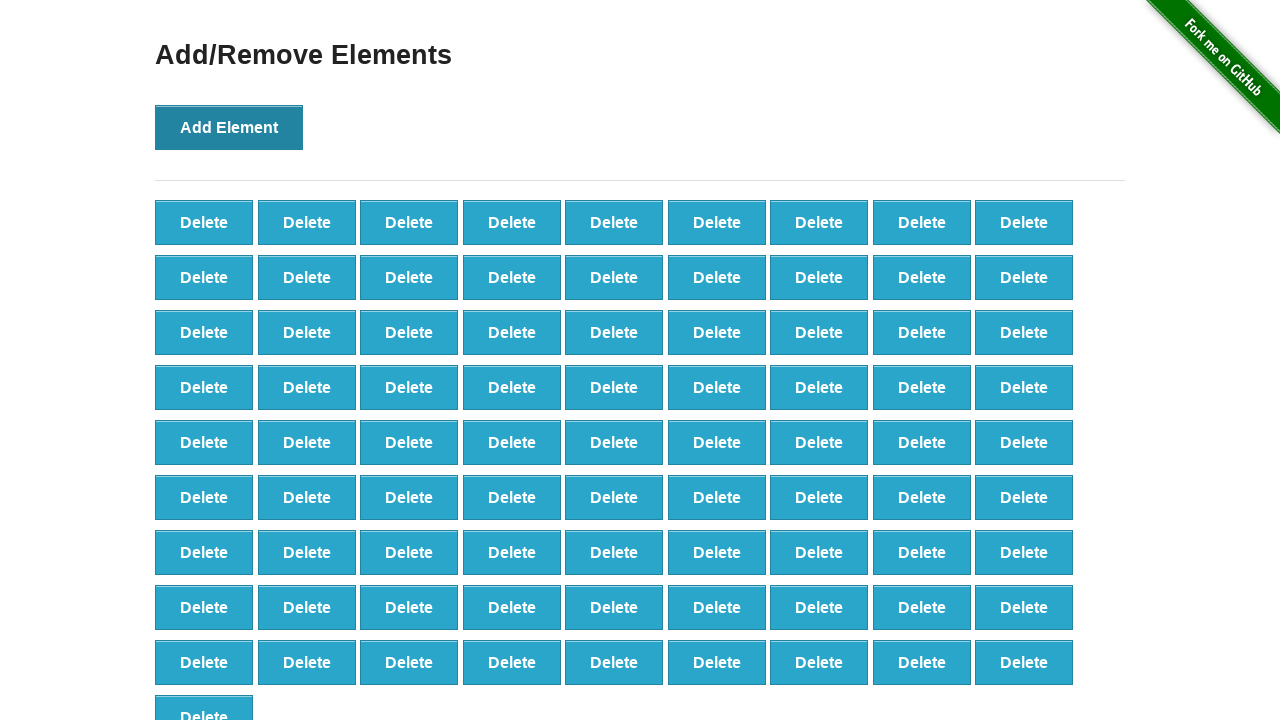

Clicked Add Element button (iteration 83/100) at (229, 127) on button[onclick='addElement()']
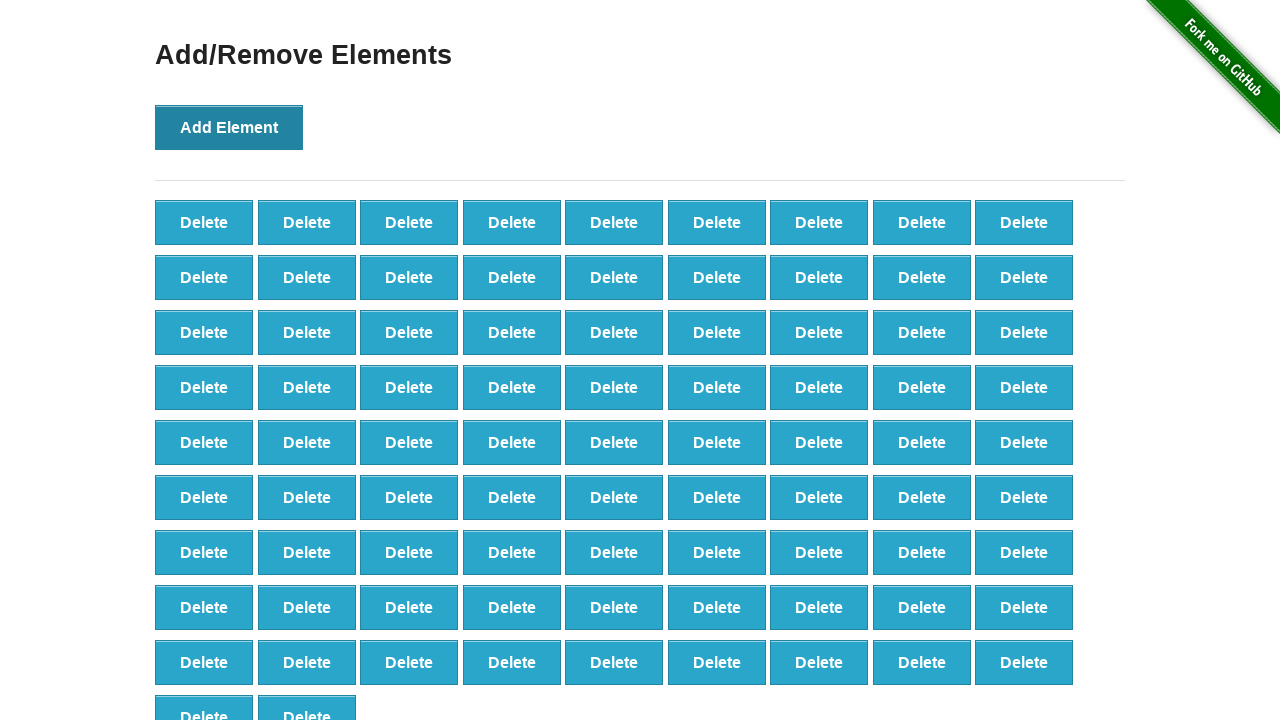

Clicked Add Element button (iteration 84/100) at (229, 127) on button[onclick='addElement()']
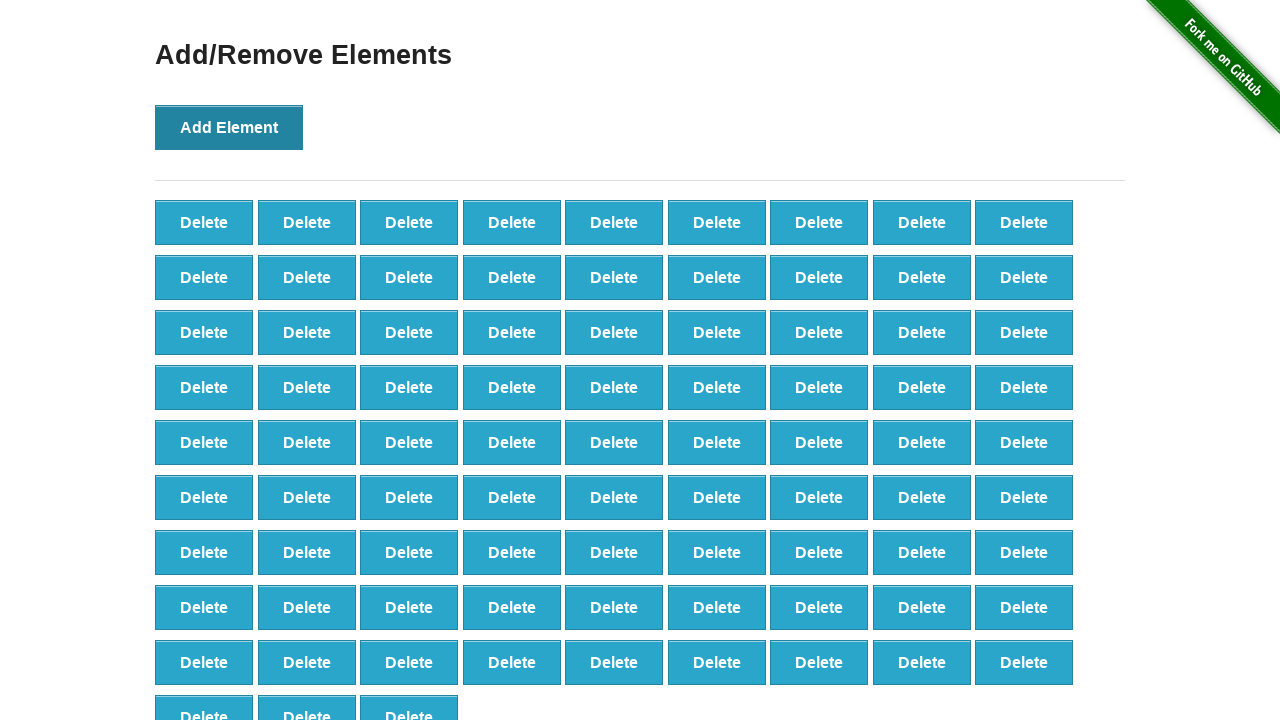

Clicked Add Element button (iteration 85/100) at (229, 127) on button[onclick='addElement()']
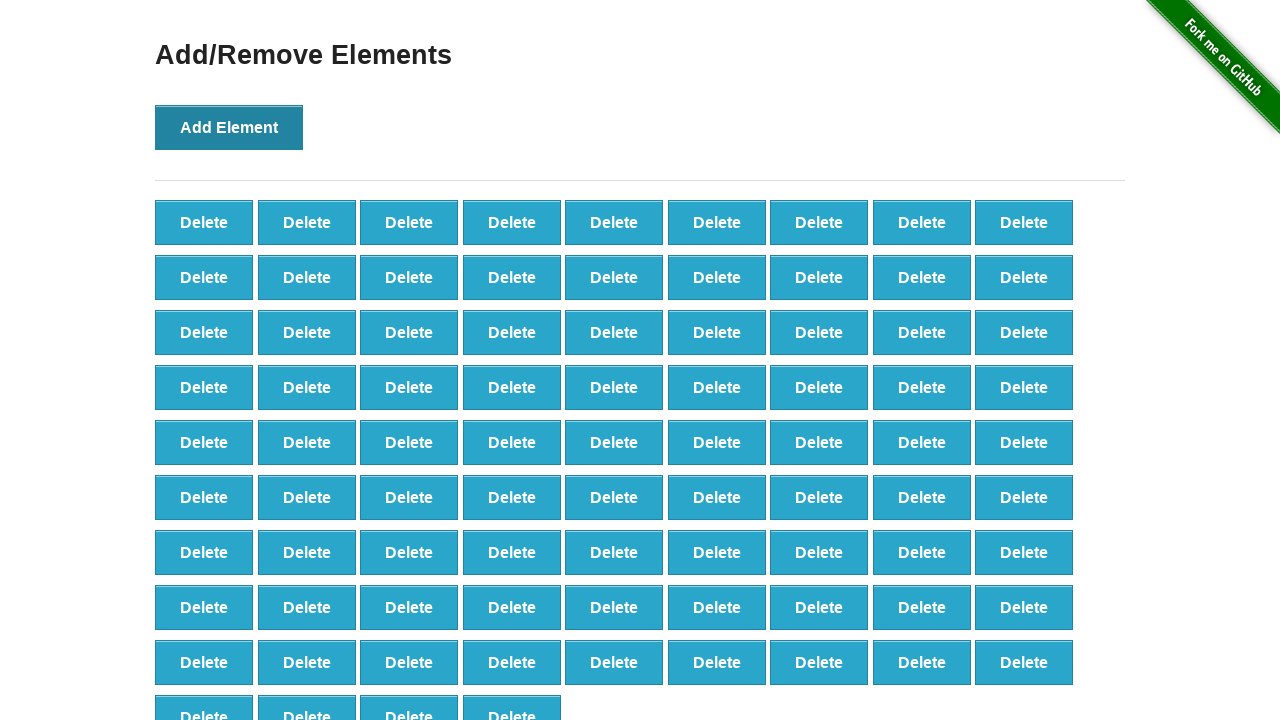

Clicked Add Element button (iteration 86/100) at (229, 127) on button[onclick='addElement()']
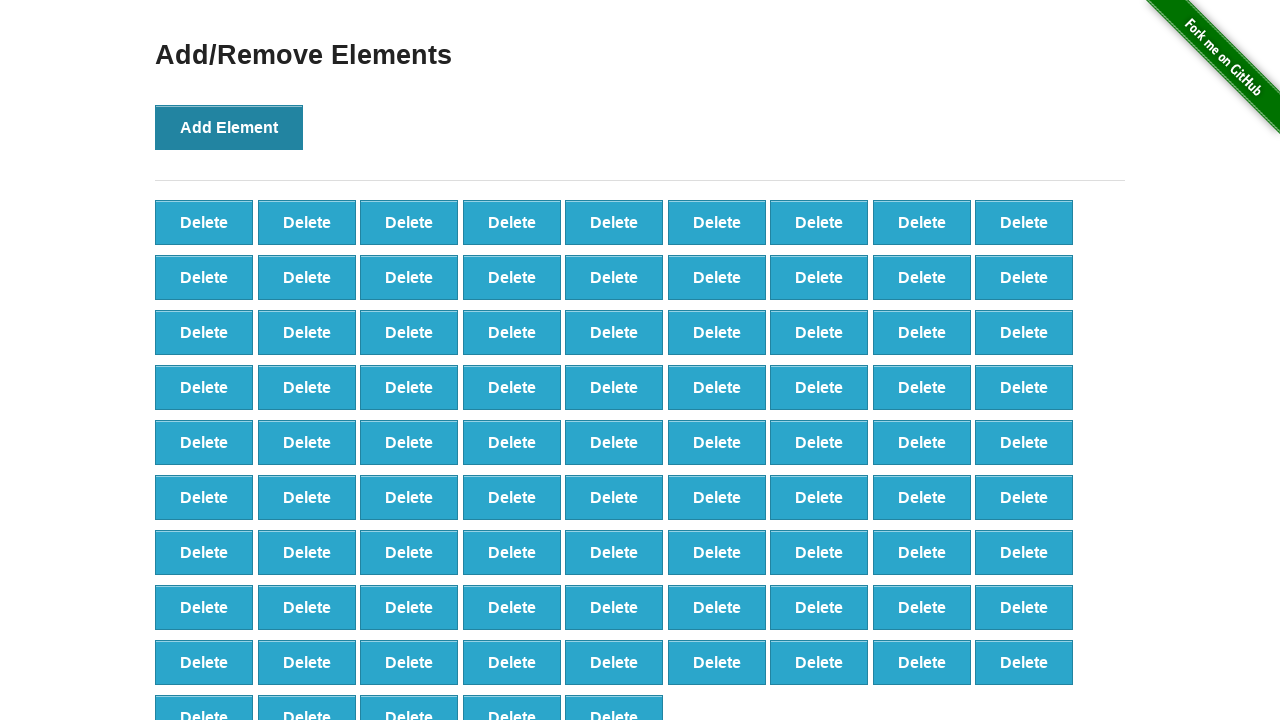

Clicked Add Element button (iteration 87/100) at (229, 127) on button[onclick='addElement()']
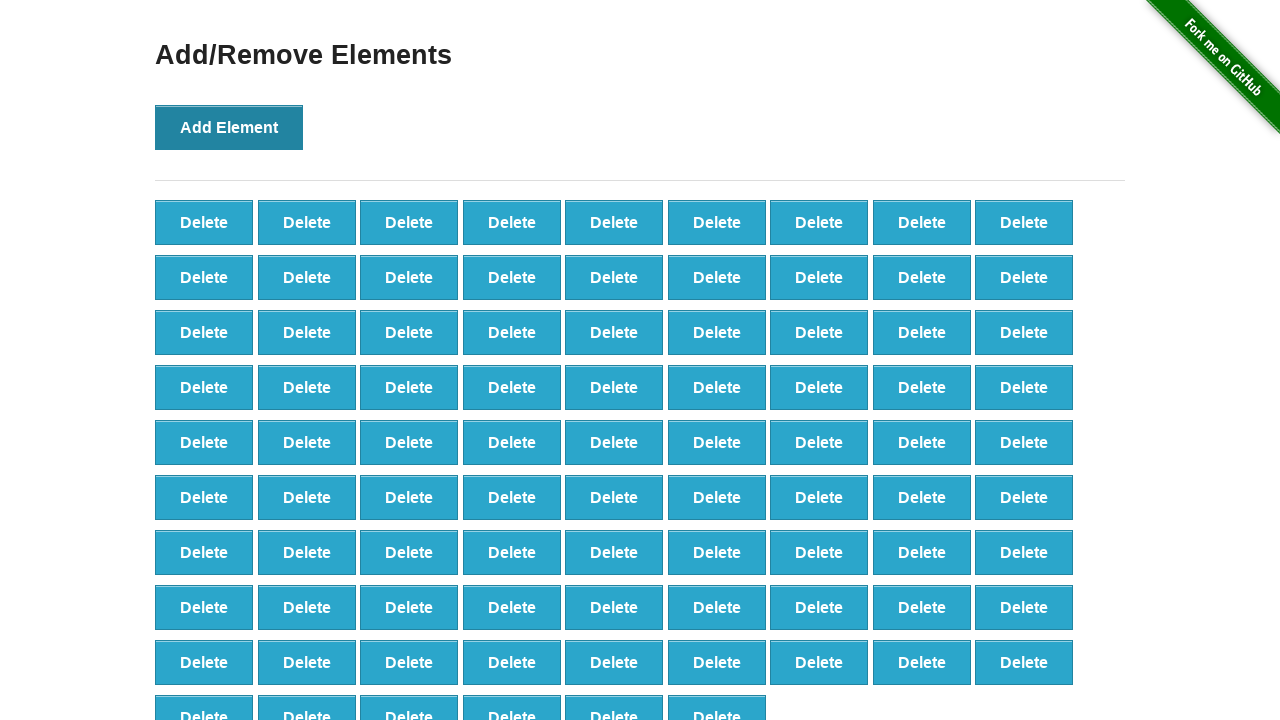

Clicked Add Element button (iteration 88/100) at (229, 127) on button[onclick='addElement()']
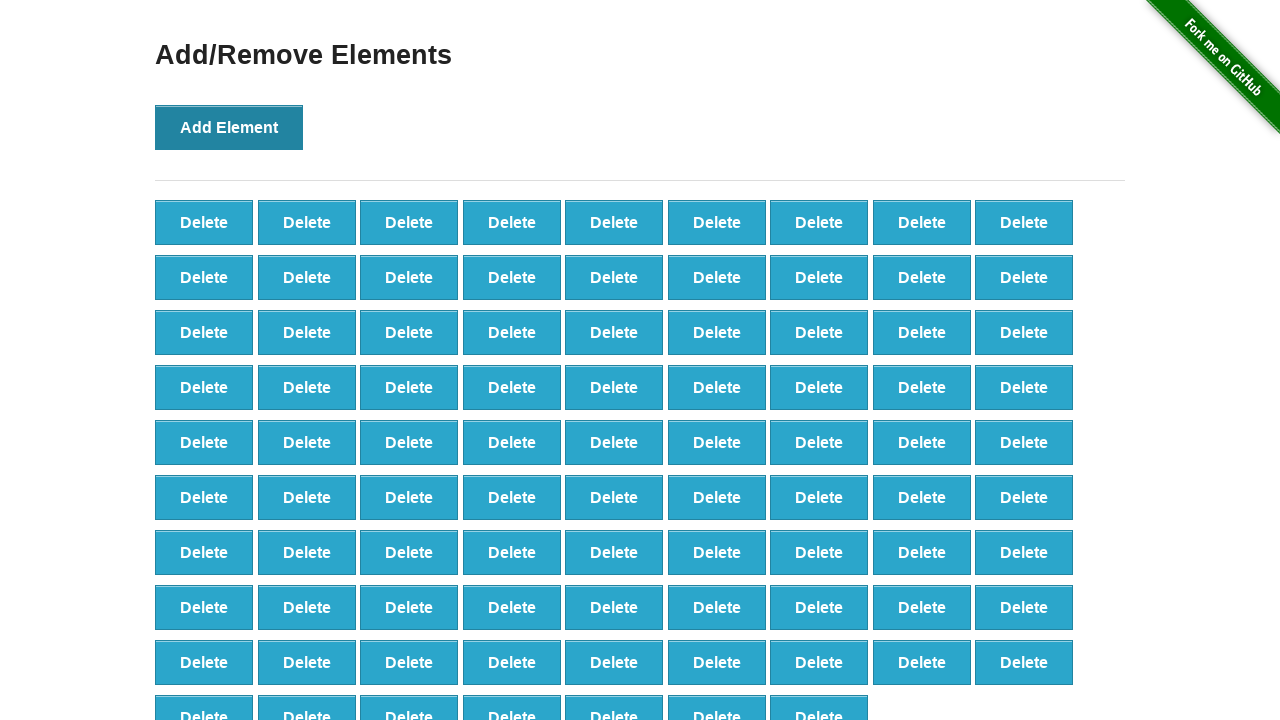

Clicked Add Element button (iteration 89/100) at (229, 127) on button[onclick='addElement()']
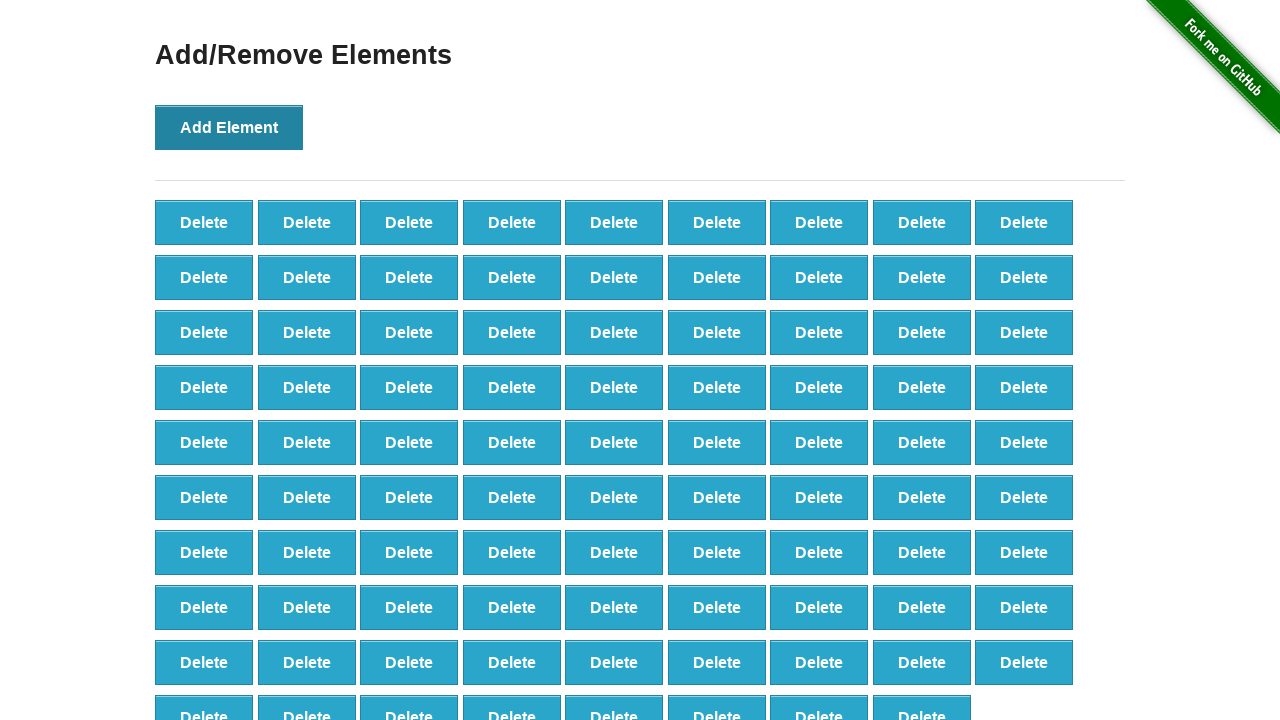

Clicked Add Element button (iteration 90/100) at (229, 127) on button[onclick='addElement()']
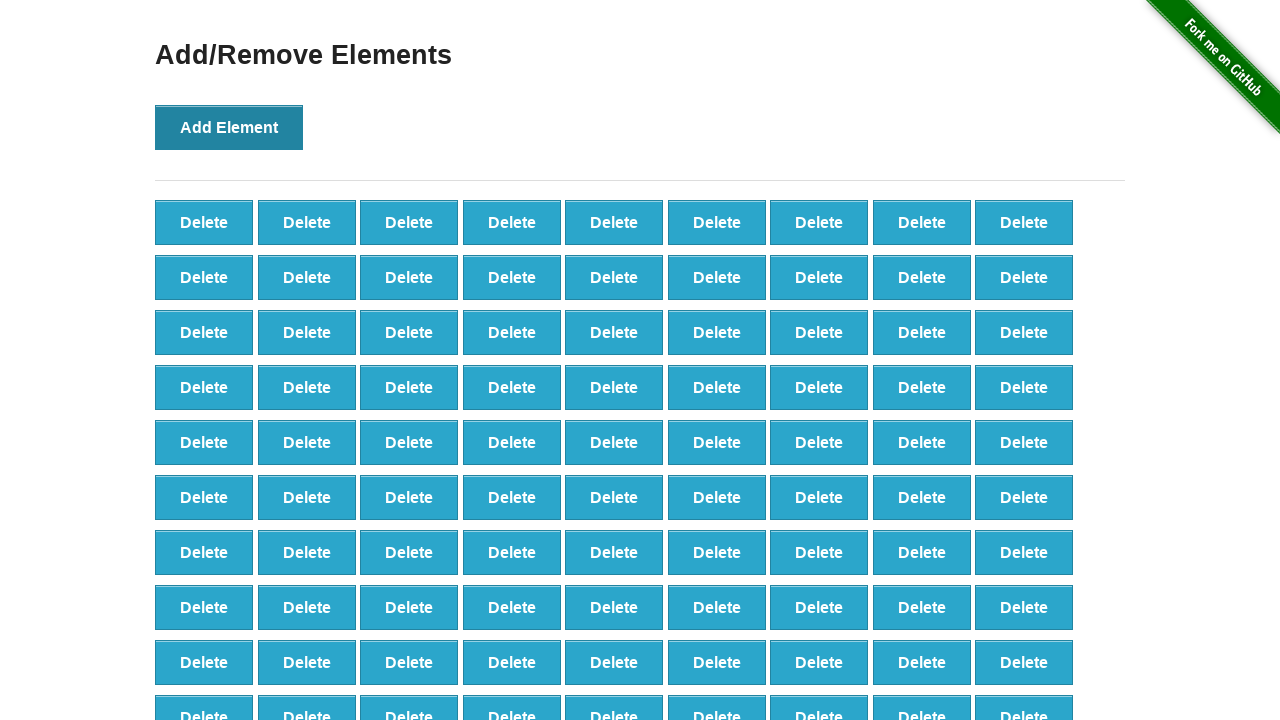

Clicked Add Element button (iteration 91/100) at (229, 127) on button[onclick='addElement()']
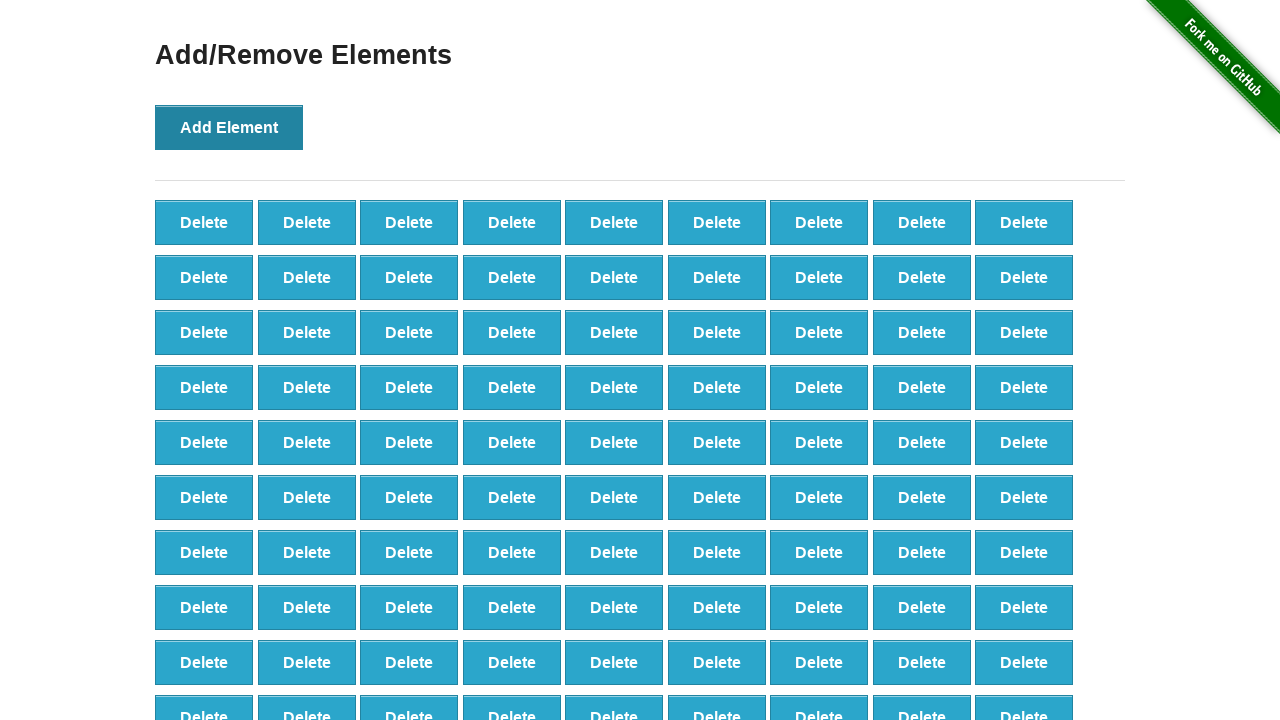

Clicked Add Element button (iteration 92/100) at (229, 127) on button[onclick='addElement()']
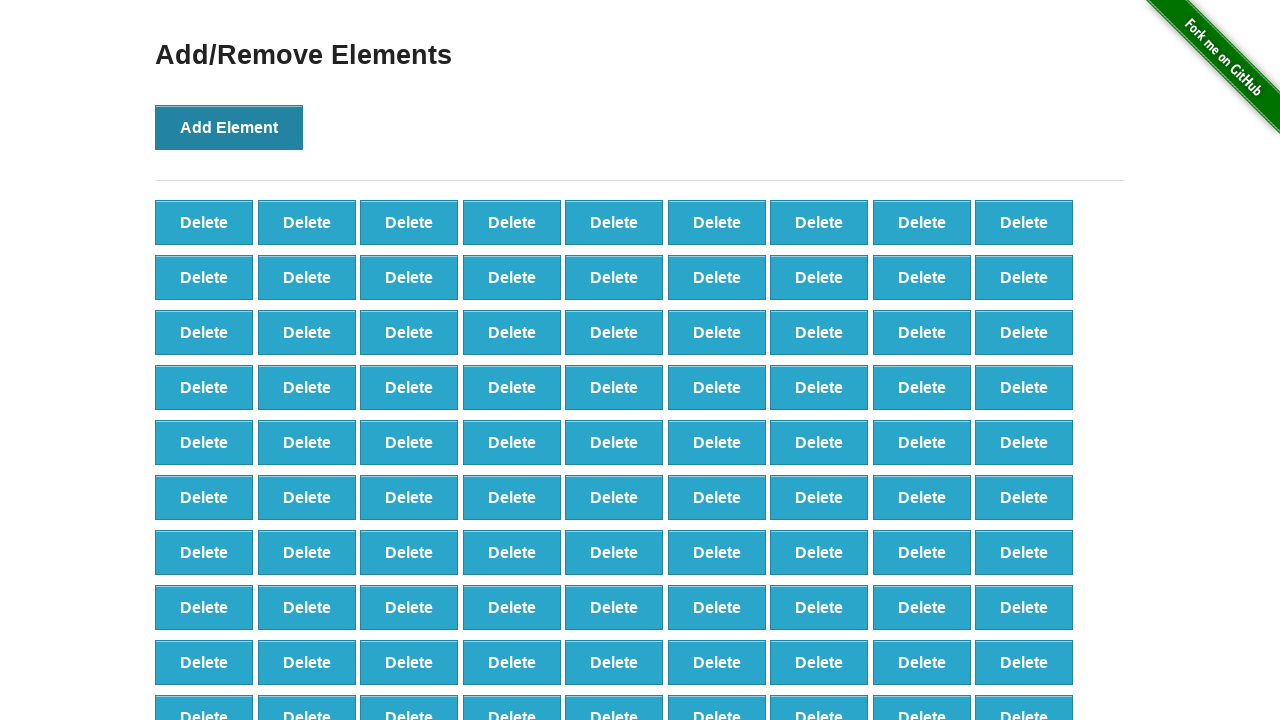

Clicked Add Element button (iteration 93/100) at (229, 127) on button[onclick='addElement()']
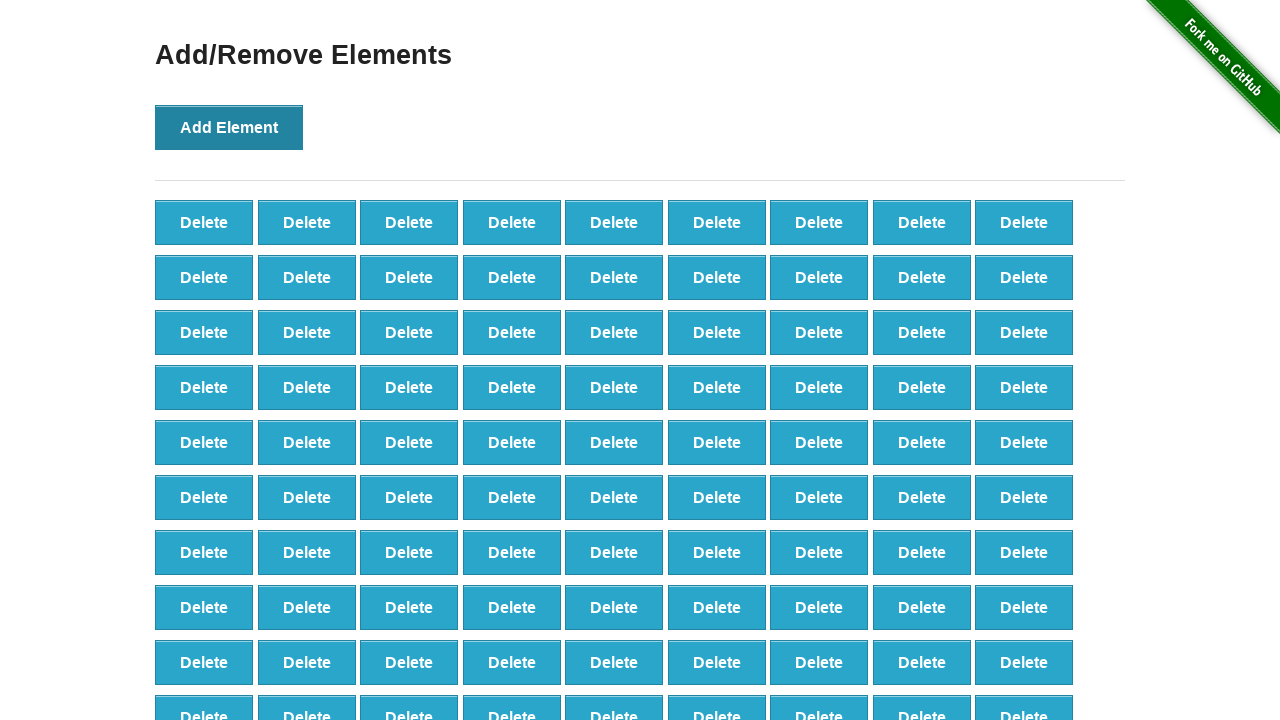

Clicked Add Element button (iteration 94/100) at (229, 127) on button[onclick='addElement()']
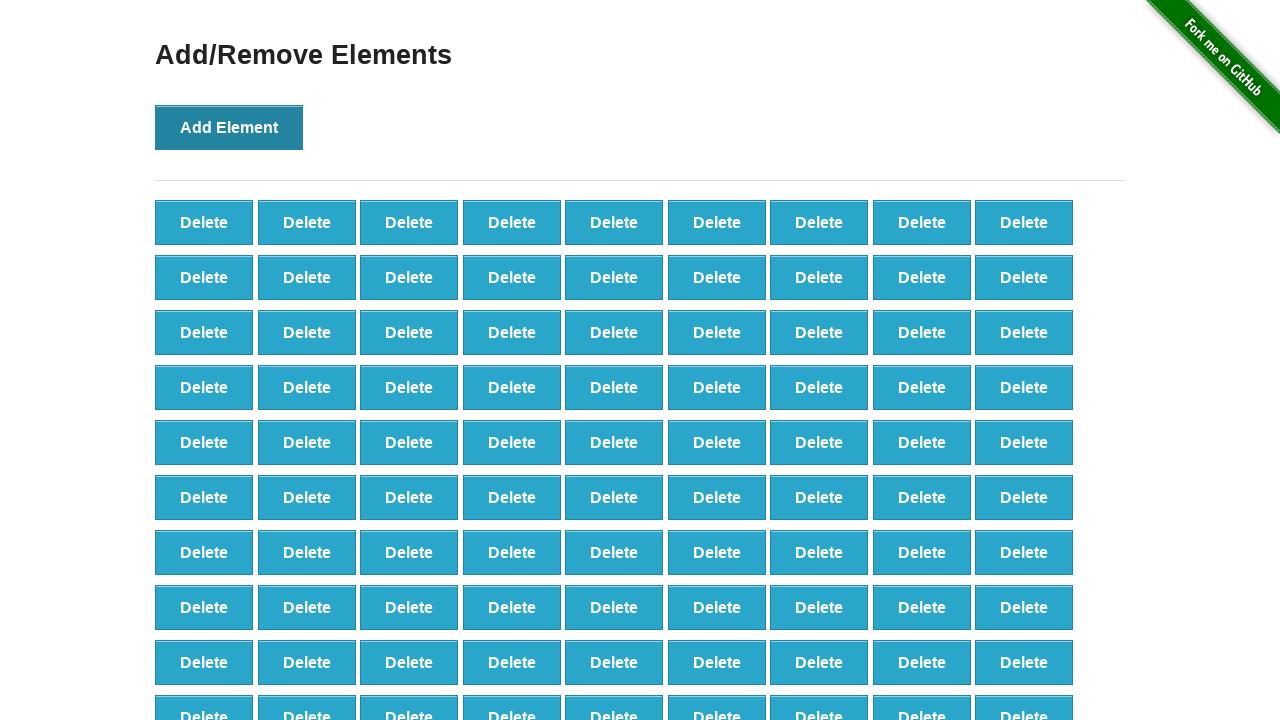

Clicked Add Element button (iteration 95/100) at (229, 127) on button[onclick='addElement()']
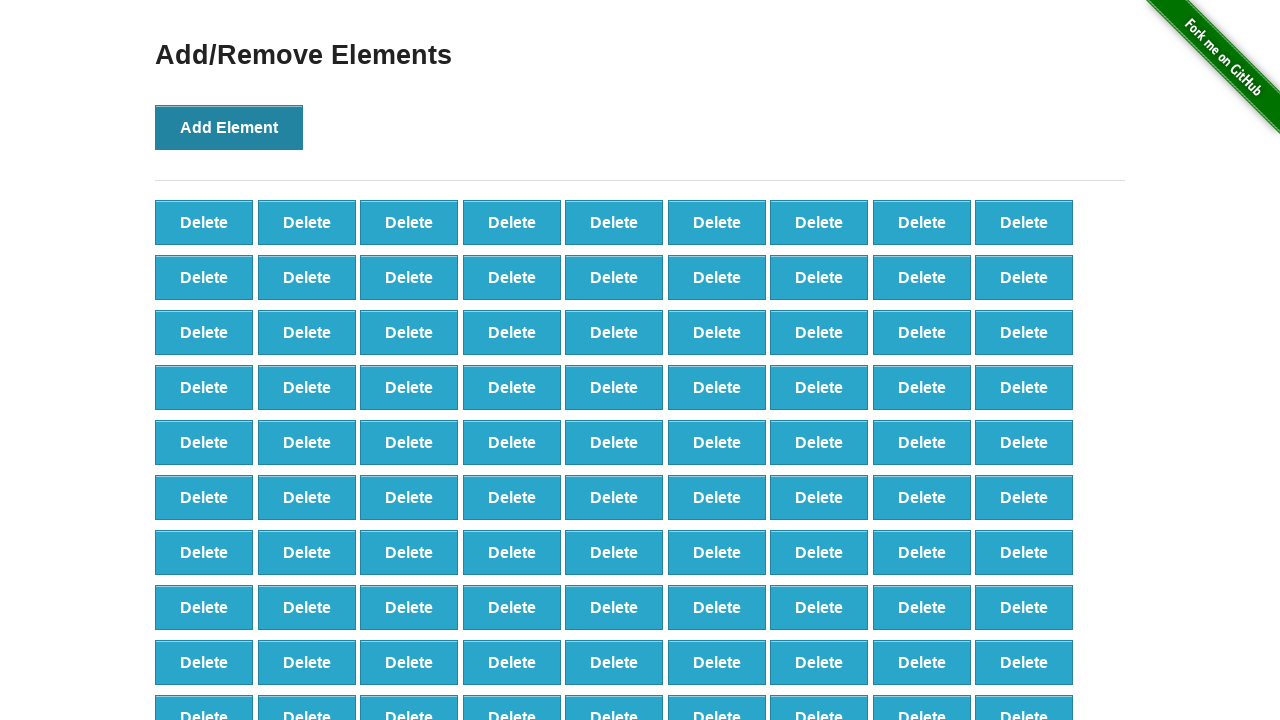

Clicked Add Element button (iteration 96/100) at (229, 127) on button[onclick='addElement()']
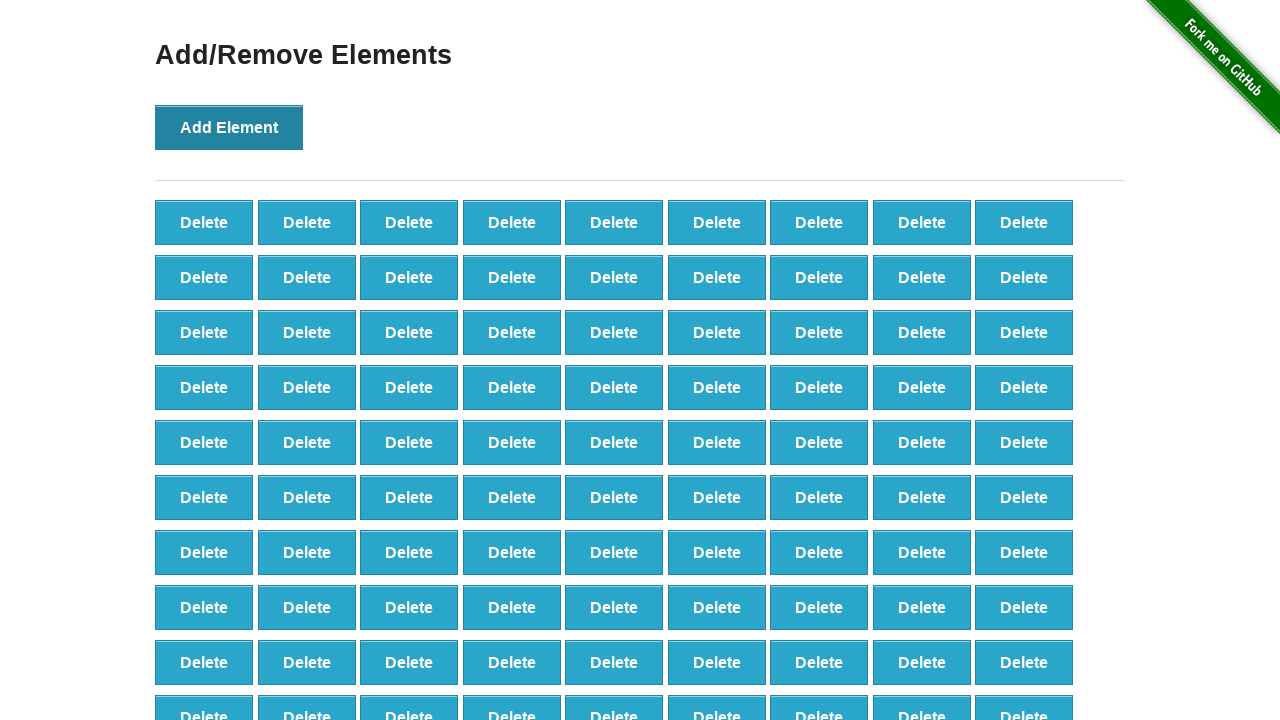

Clicked Add Element button (iteration 97/100) at (229, 127) on button[onclick='addElement()']
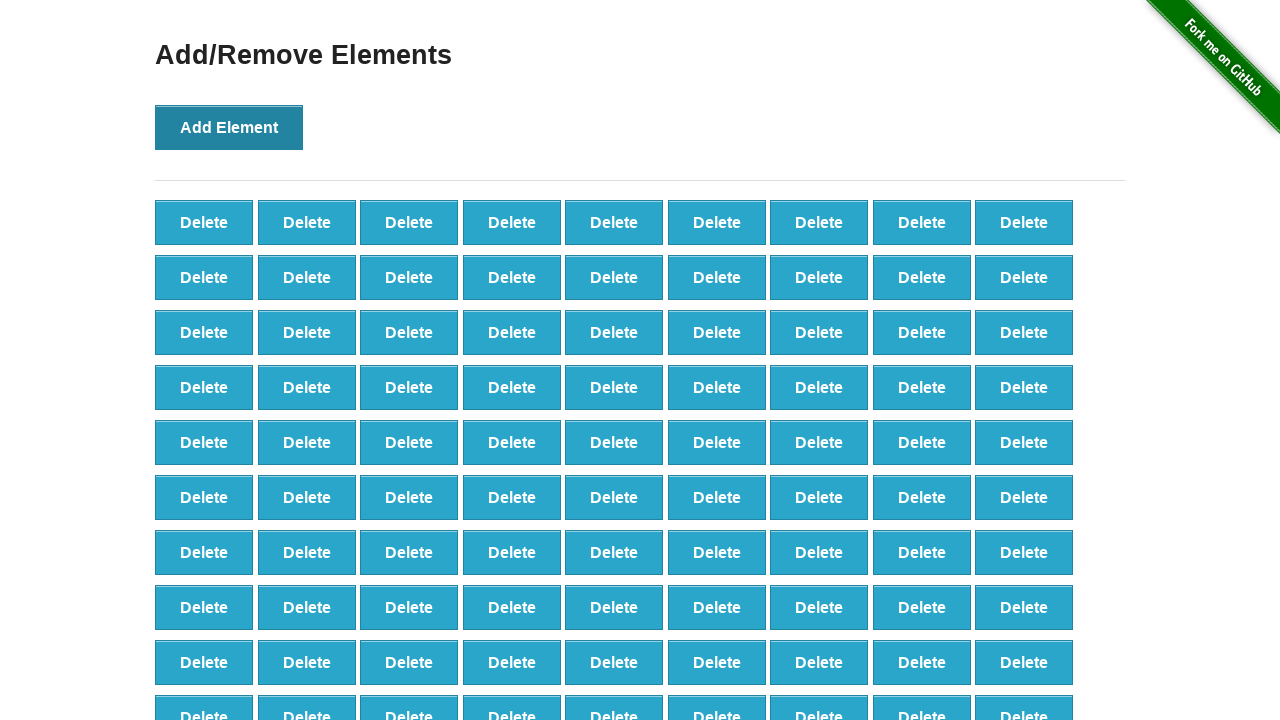

Clicked Add Element button (iteration 98/100) at (229, 127) on button[onclick='addElement()']
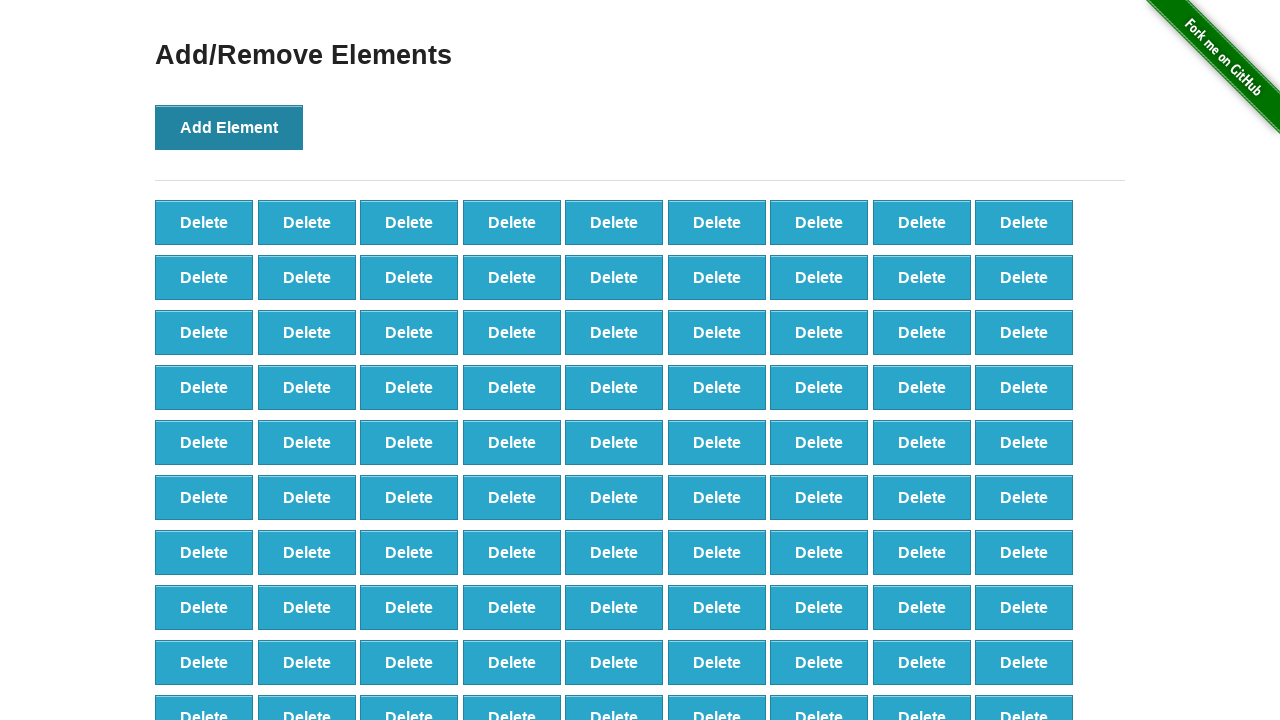

Clicked Add Element button (iteration 99/100) at (229, 127) on button[onclick='addElement()']
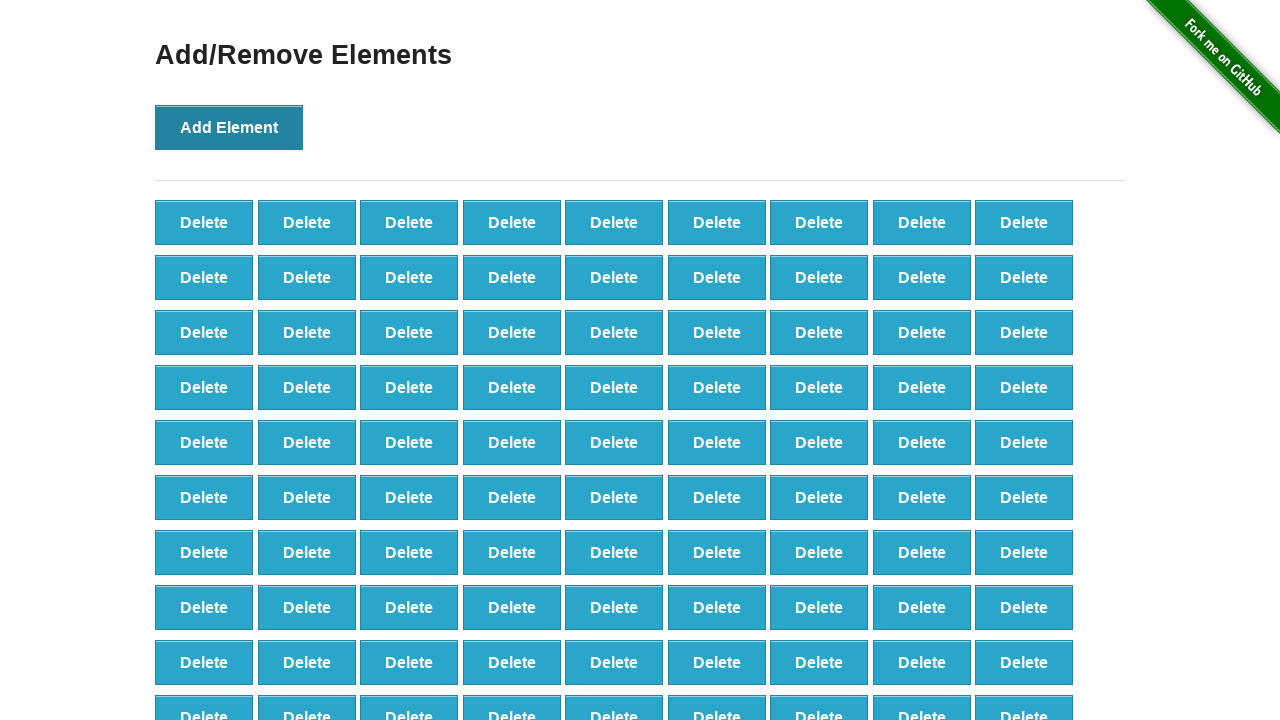

Clicked Add Element button (iteration 100/100) at (229, 127) on button[onclick='addElement()']
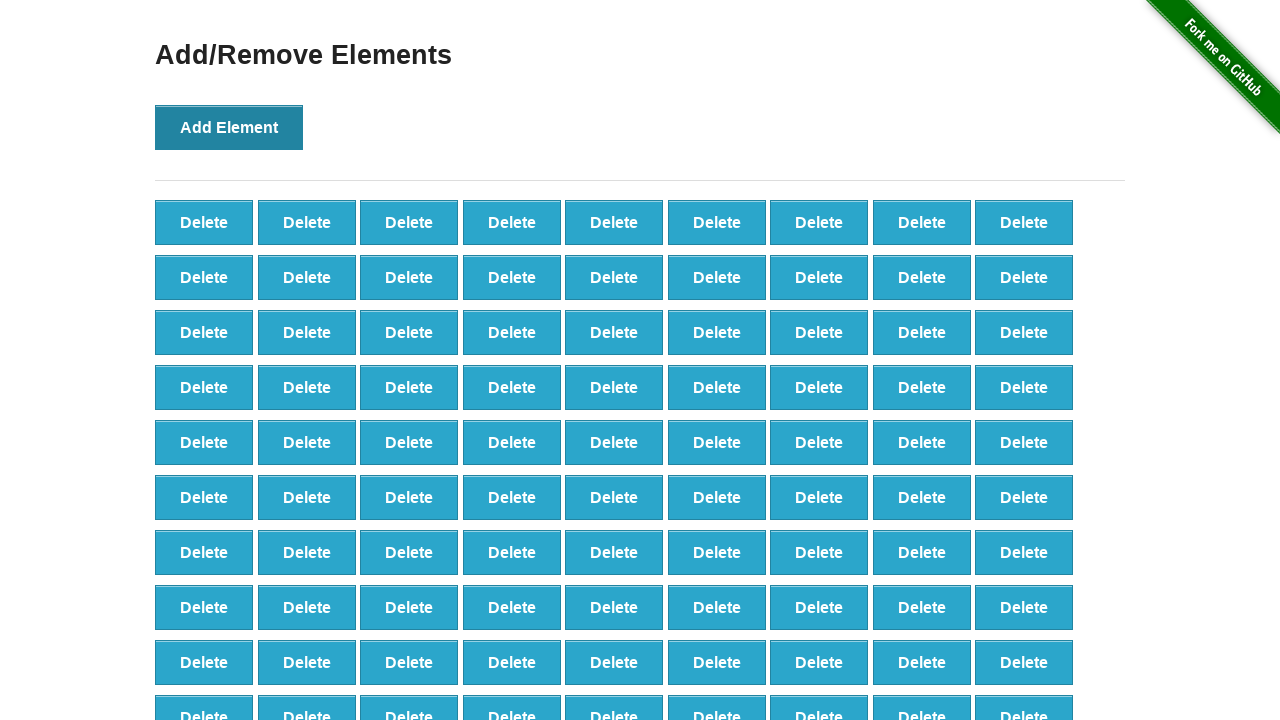

Verified 100 delete buttons exist
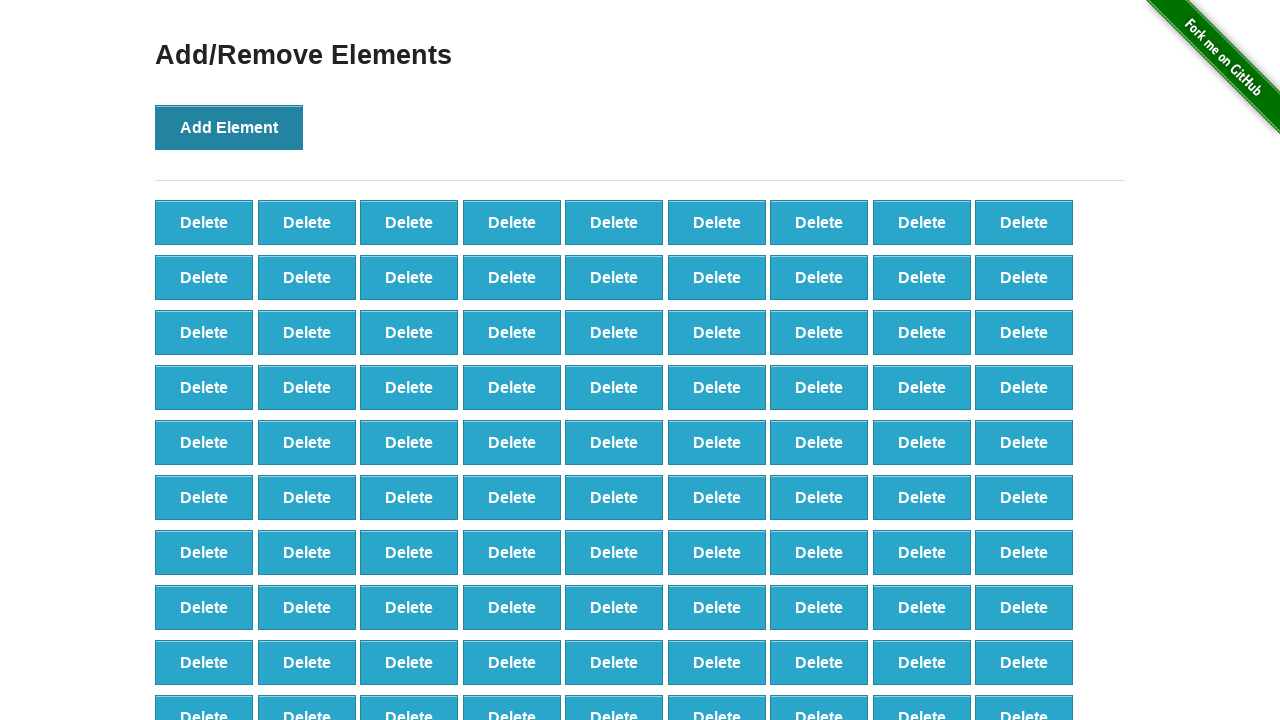

Clicked delete button (iteration 1/90) at (204, 222) on button[onclick='deleteElement()'] >> nth=0
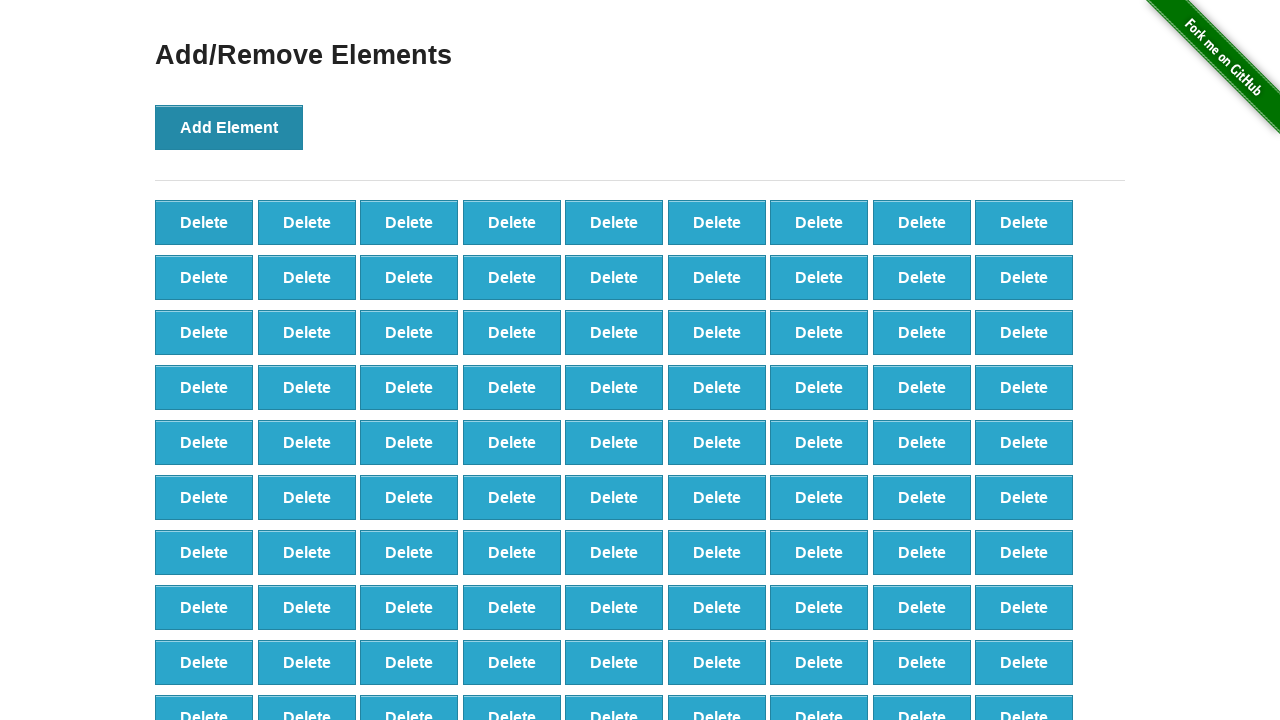

Clicked delete button (iteration 2/90) at (204, 222) on button[onclick='deleteElement()'] >> nth=0
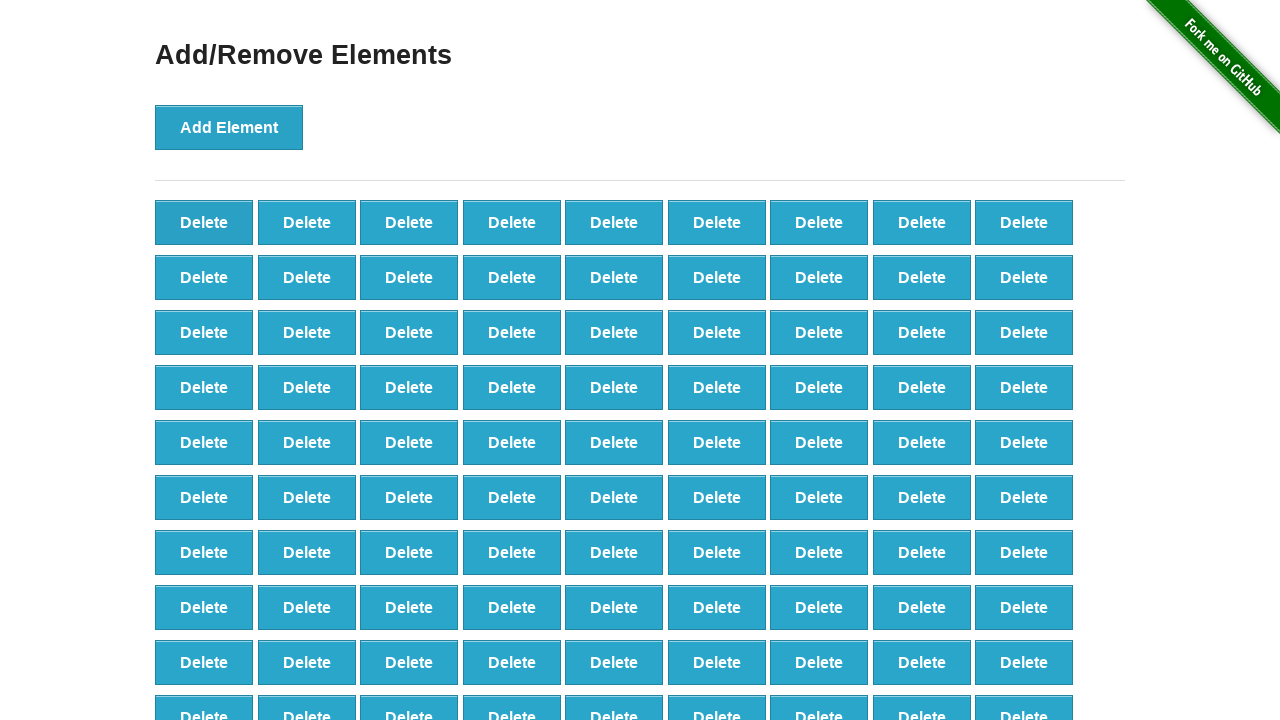

Clicked delete button (iteration 3/90) at (204, 222) on button[onclick='deleteElement()'] >> nth=0
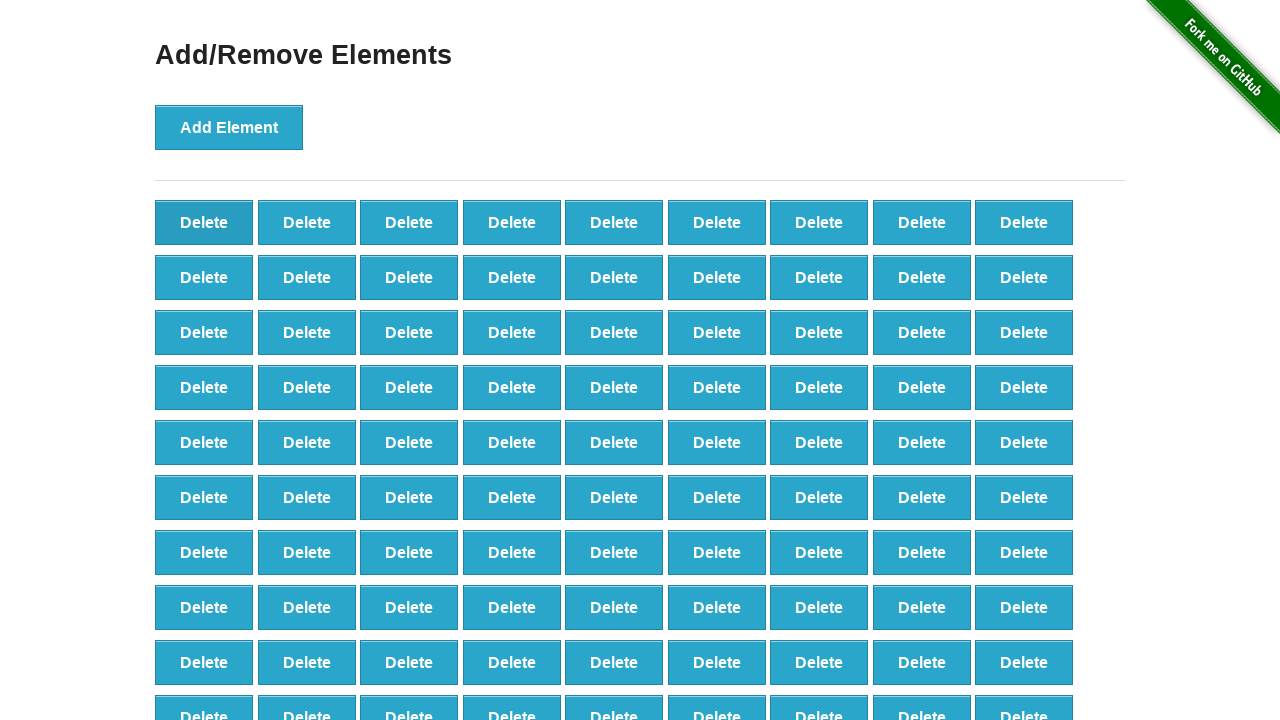

Clicked delete button (iteration 4/90) at (204, 222) on button[onclick='deleteElement()'] >> nth=0
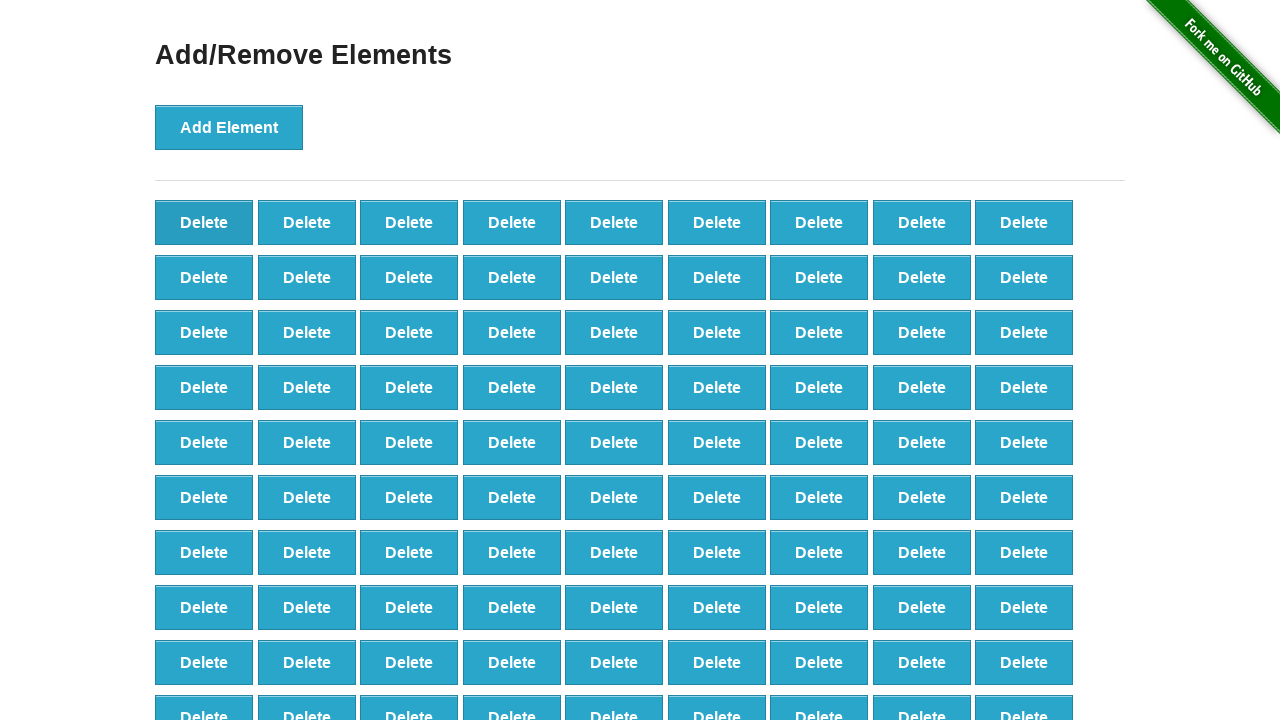

Clicked delete button (iteration 5/90) at (204, 222) on button[onclick='deleteElement()'] >> nth=0
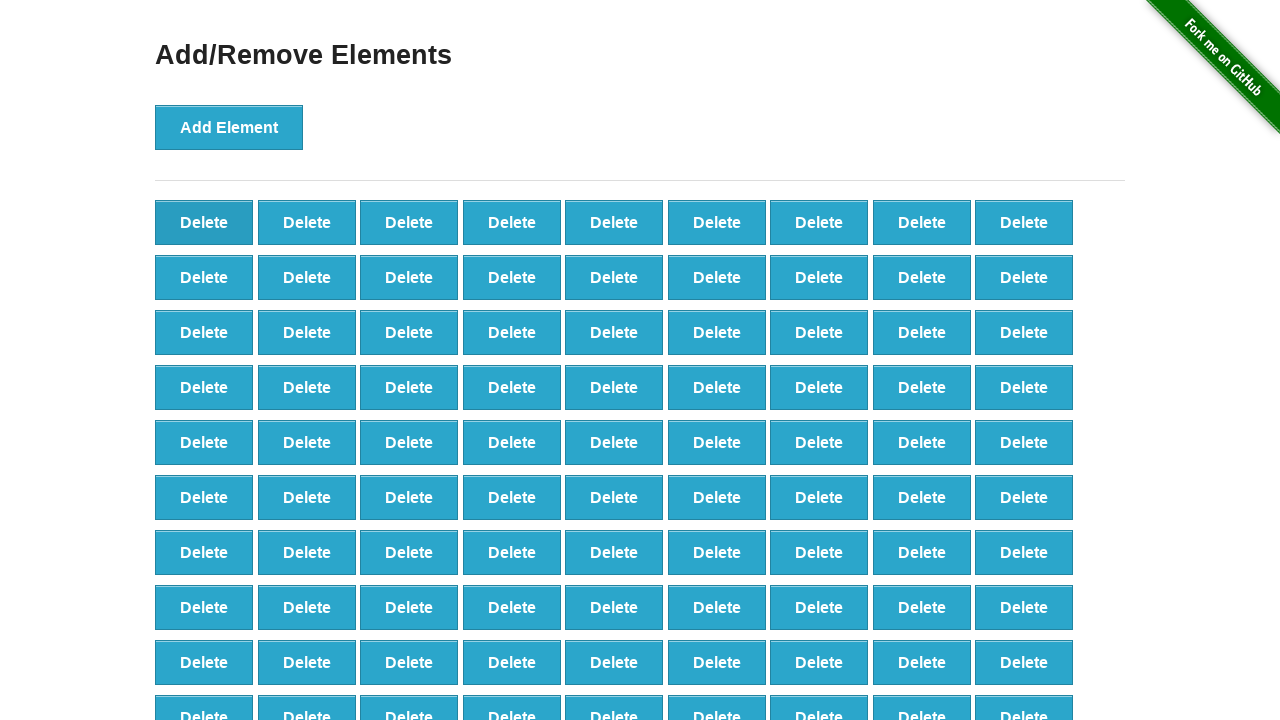

Clicked delete button (iteration 6/90) at (204, 222) on button[onclick='deleteElement()'] >> nth=0
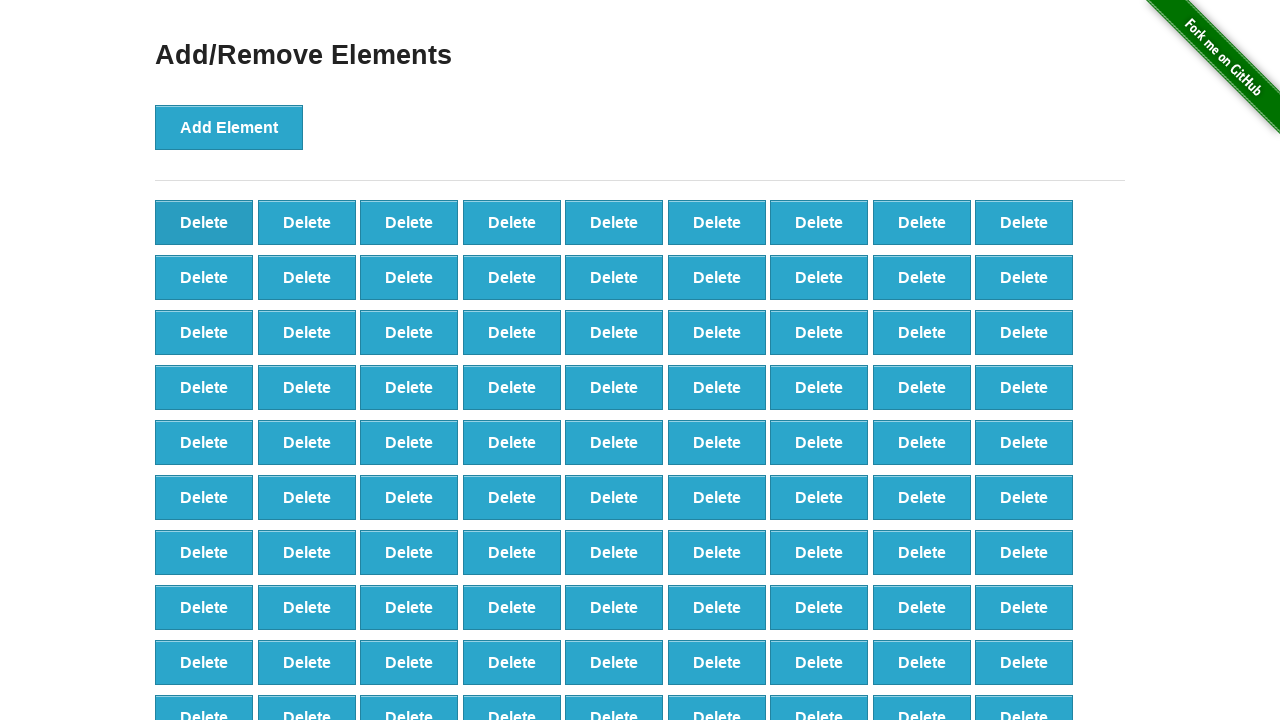

Clicked delete button (iteration 7/90) at (204, 222) on button[onclick='deleteElement()'] >> nth=0
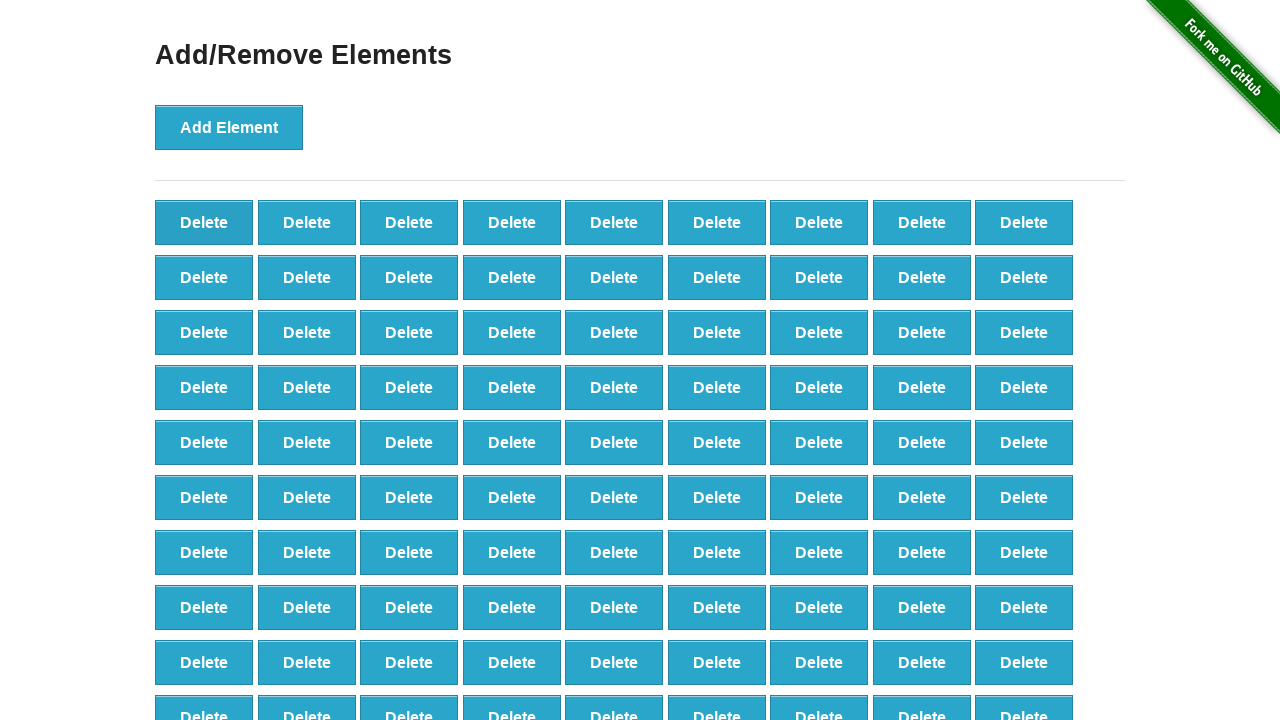

Clicked delete button (iteration 8/90) at (204, 222) on button[onclick='deleteElement()'] >> nth=0
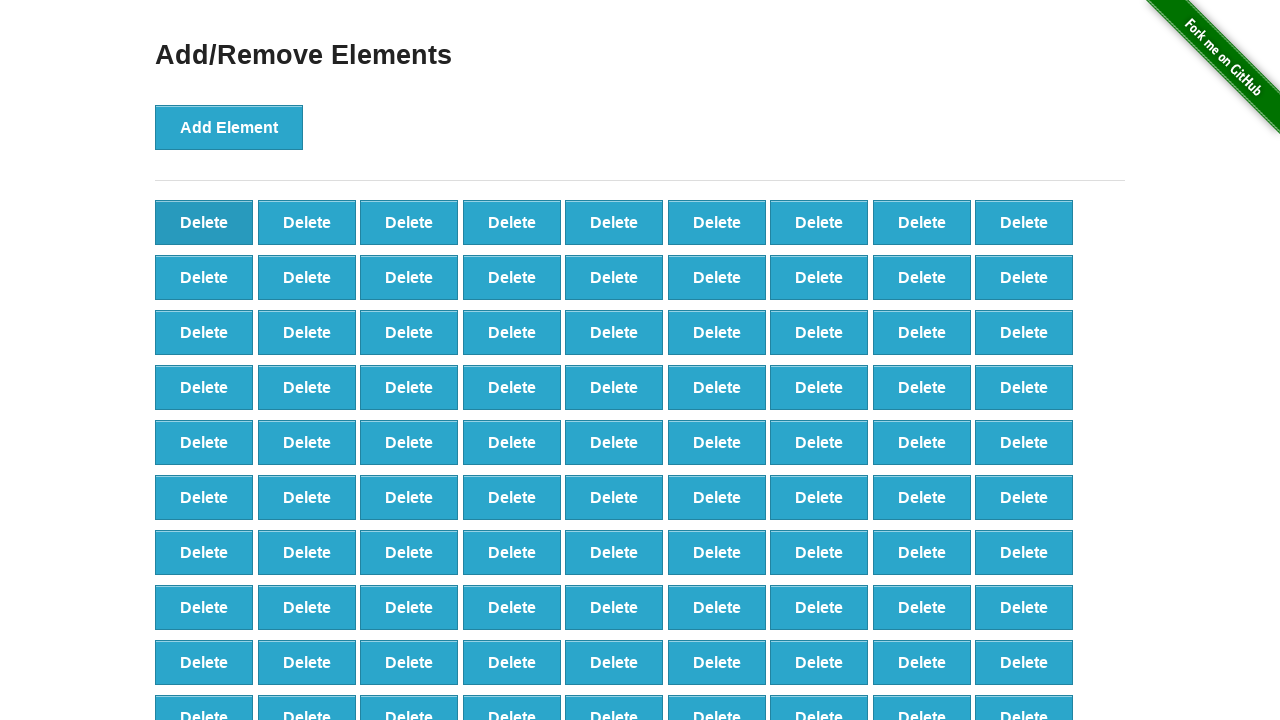

Clicked delete button (iteration 9/90) at (204, 222) on button[onclick='deleteElement()'] >> nth=0
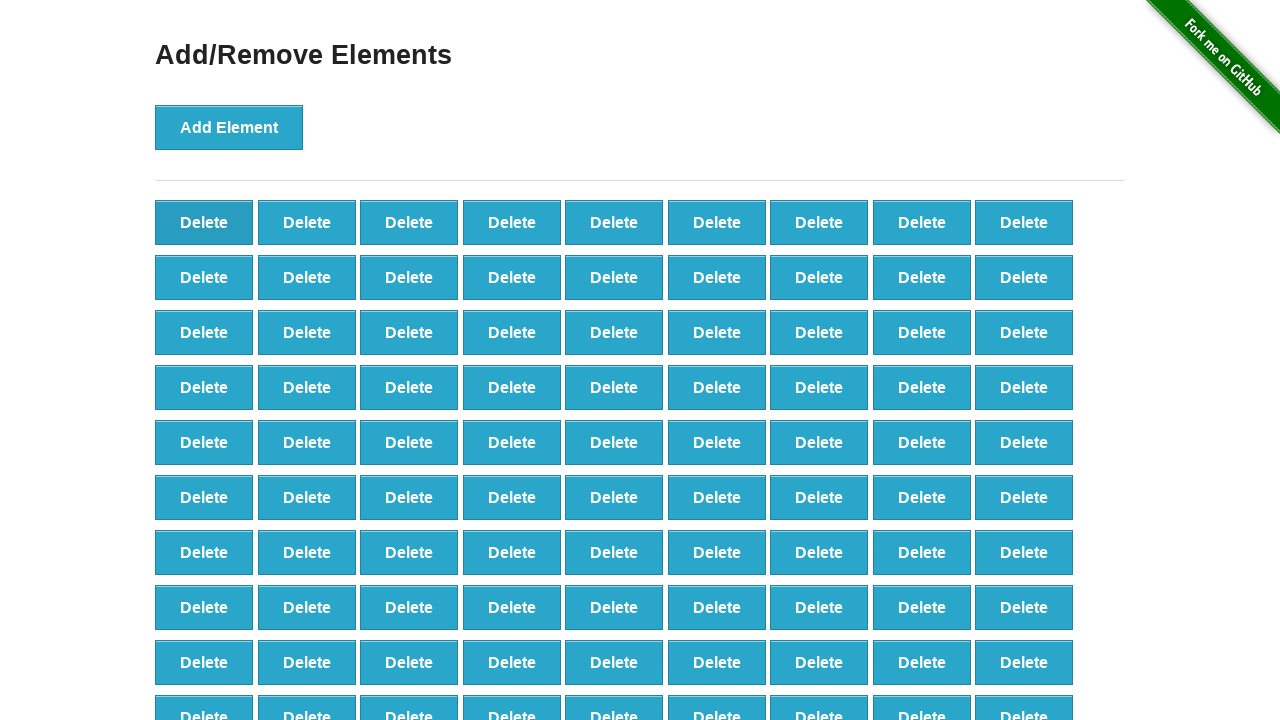

Clicked delete button (iteration 10/90) at (204, 222) on button[onclick='deleteElement()'] >> nth=0
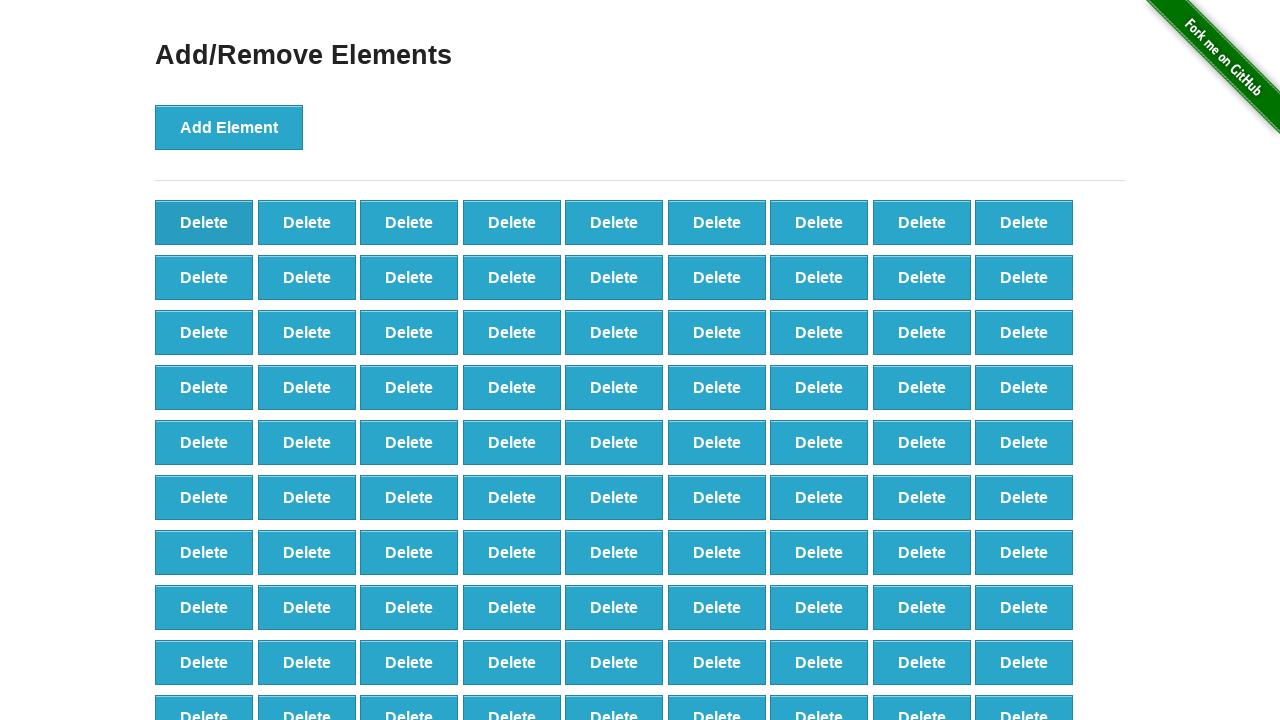

Clicked delete button (iteration 11/90) at (204, 222) on button[onclick='deleteElement()'] >> nth=0
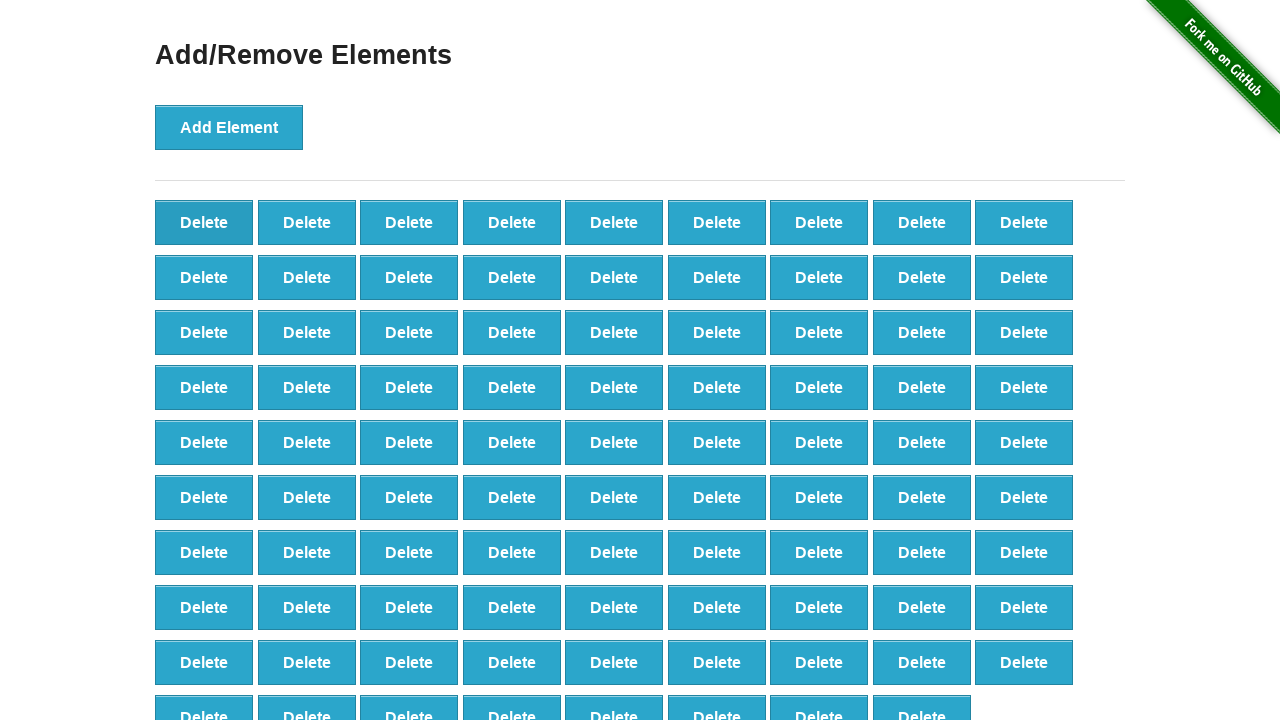

Clicked delete button (iteration 12/90) at (204, 222) on button[onclick='deleteElement()'] >> nth=0
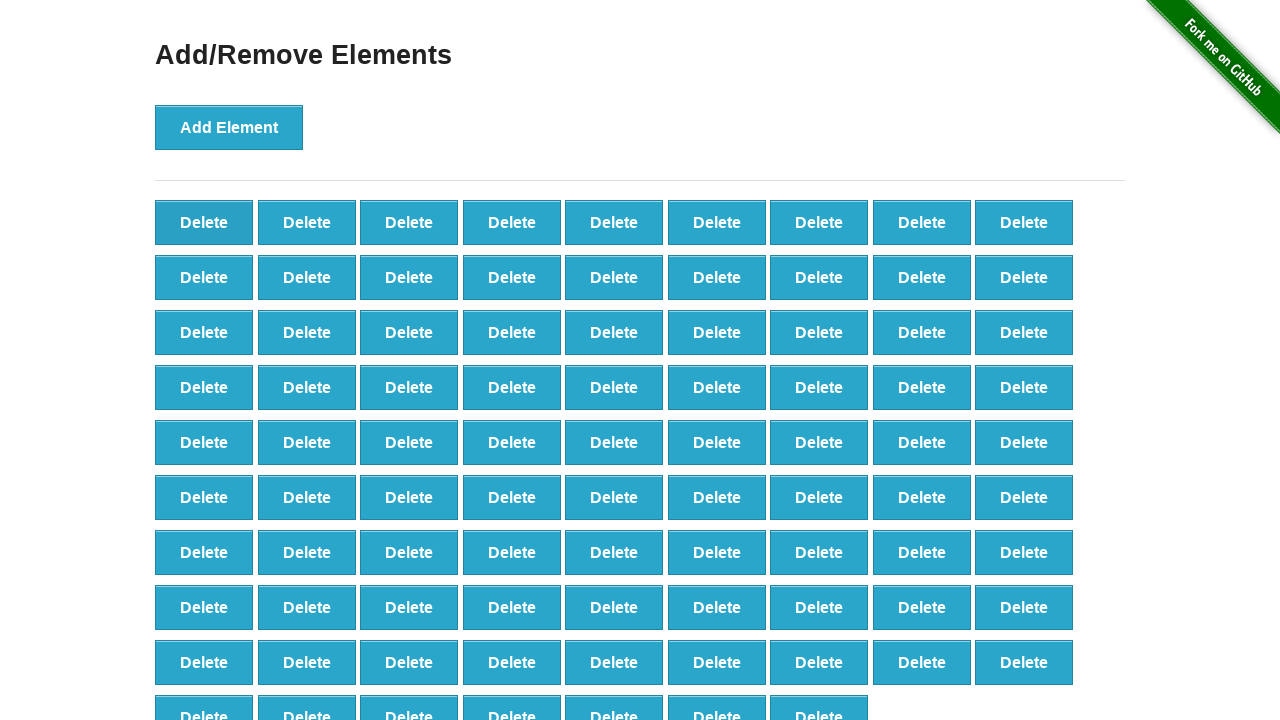

Clicked delete button (iteration 13/90) at (204, 222) on button[onclick='deleteElement()'] >> nth=0
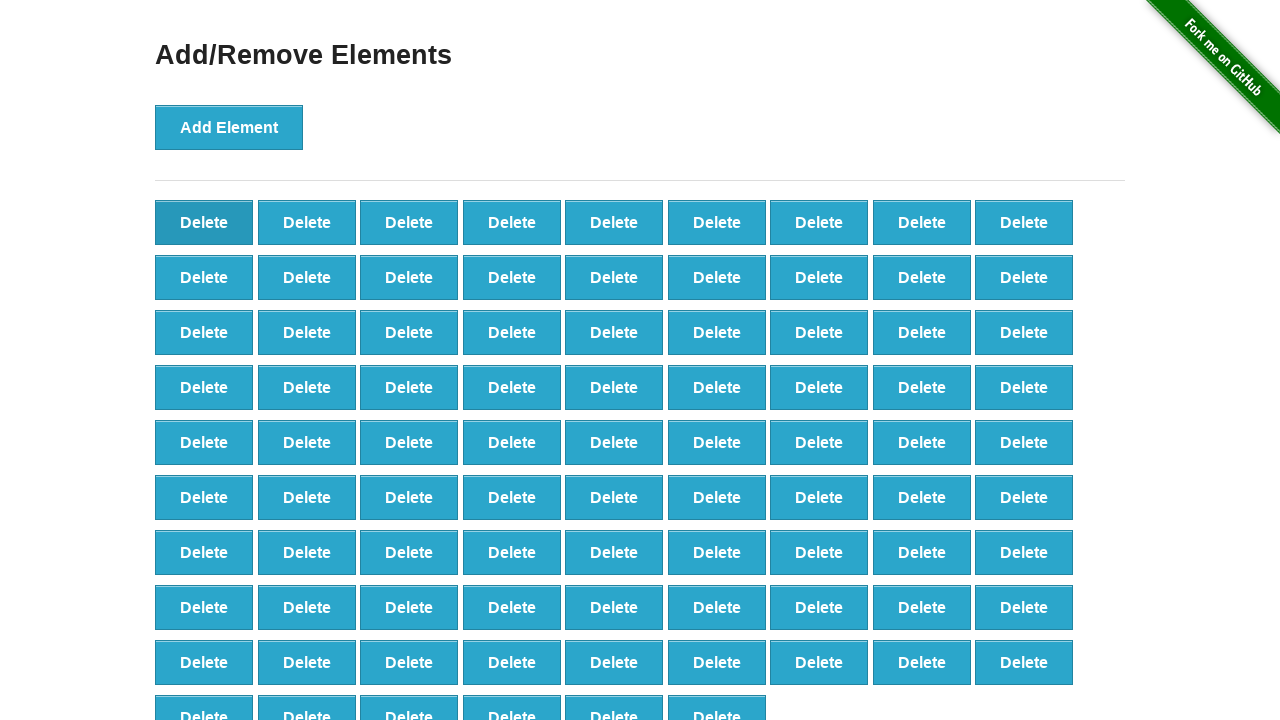

Clicked delete button (iteration 14/90) at (204, 222) on button[onclick='deleteElement()'] >> nth=0
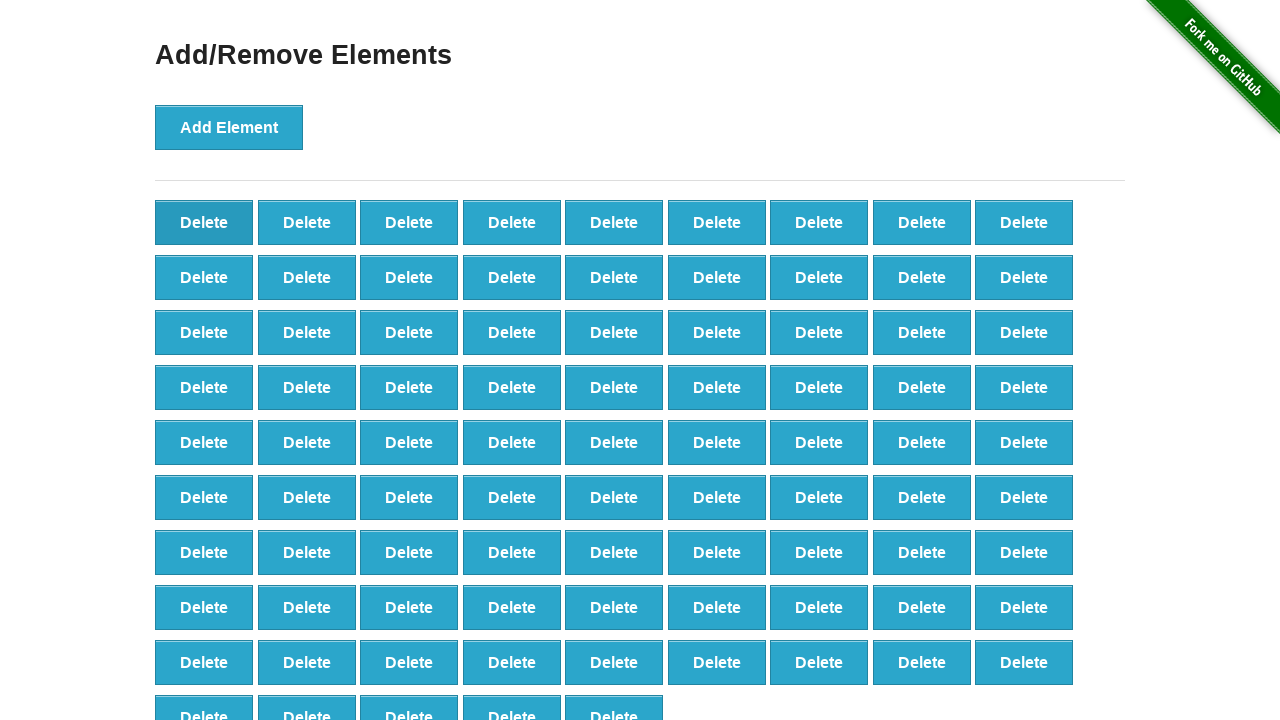

Clicked delete button (iteration 15/90) at (204, 222) on button[onclick='deleteElement()'] >> nth=0
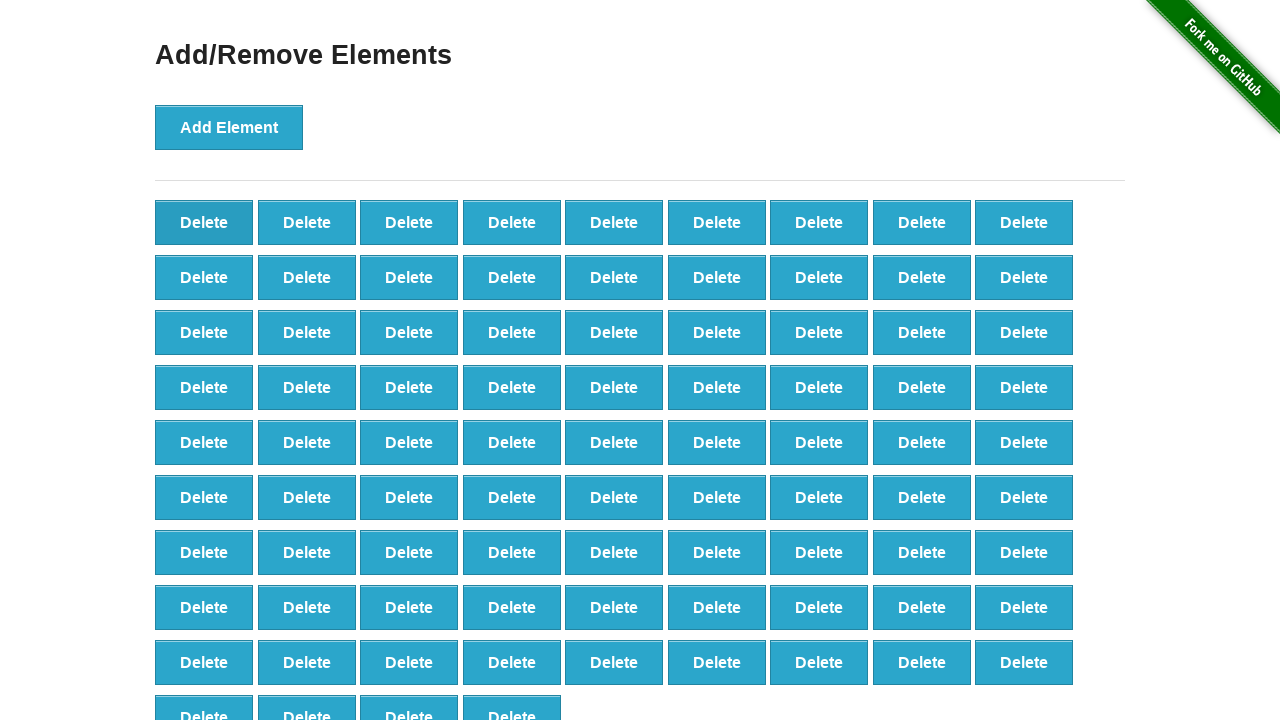

Clicked delete button (iteration 16/90) at (204, 222) on button[onclick='deleteElement()'] >> nth=0
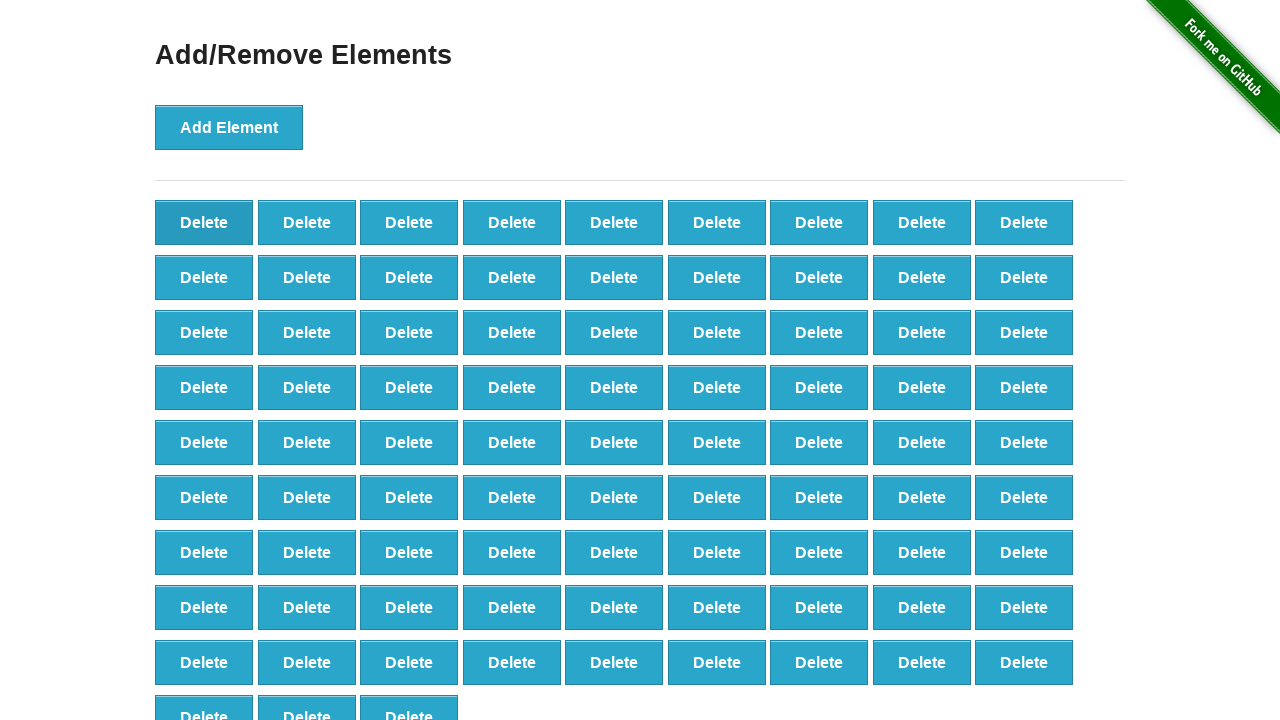

Clicked delete button (iteration 17/90) at (204, 222) on button[onclick='deleteElement()'] >> nth=0
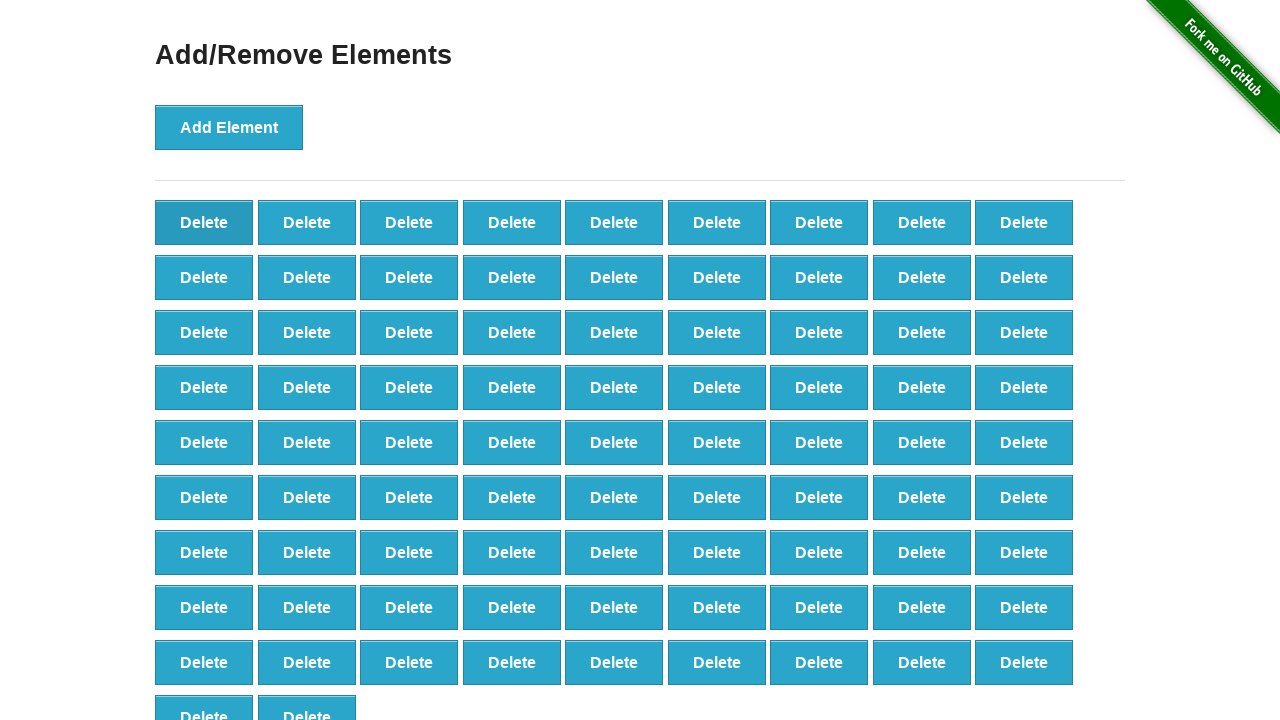

Clicked delete button (iteration 18/90) at (204, 222) on button[onclick='deleteElement()'] >> nth=0
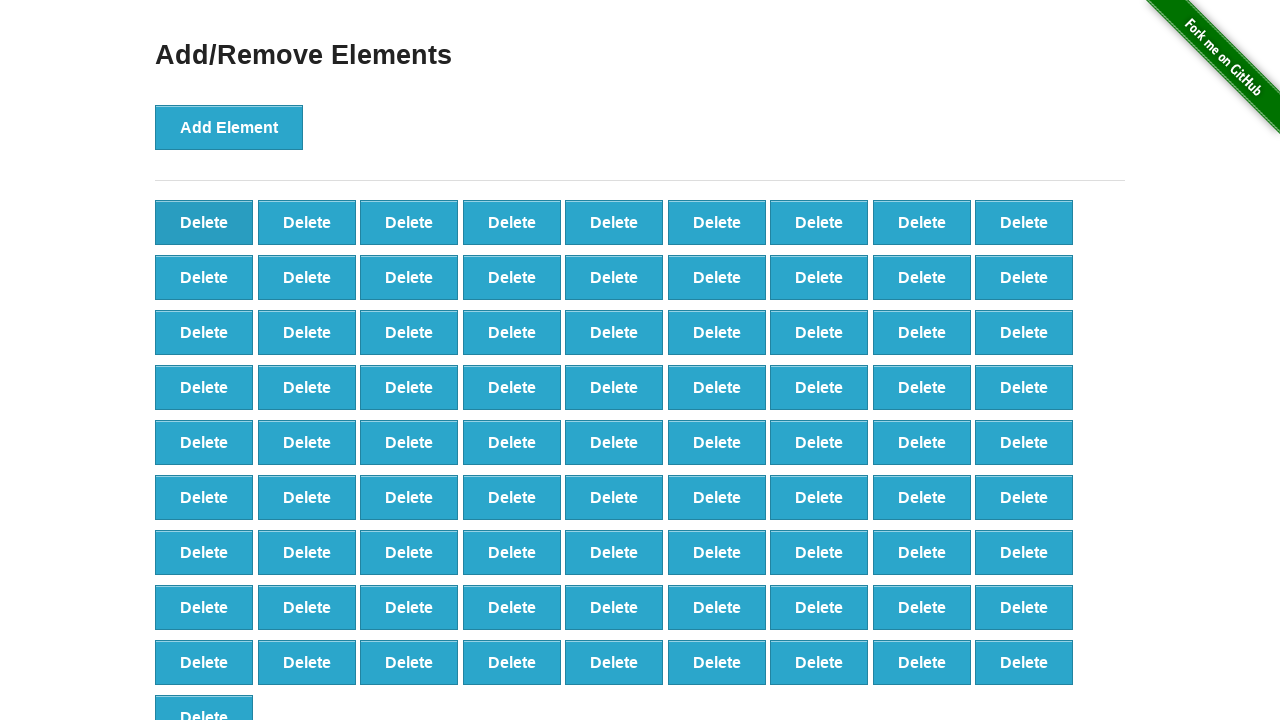

Clicked delete button (iteration 19/90) at (204, 222) on button[onclick='deleteElement()'] >> nth=0
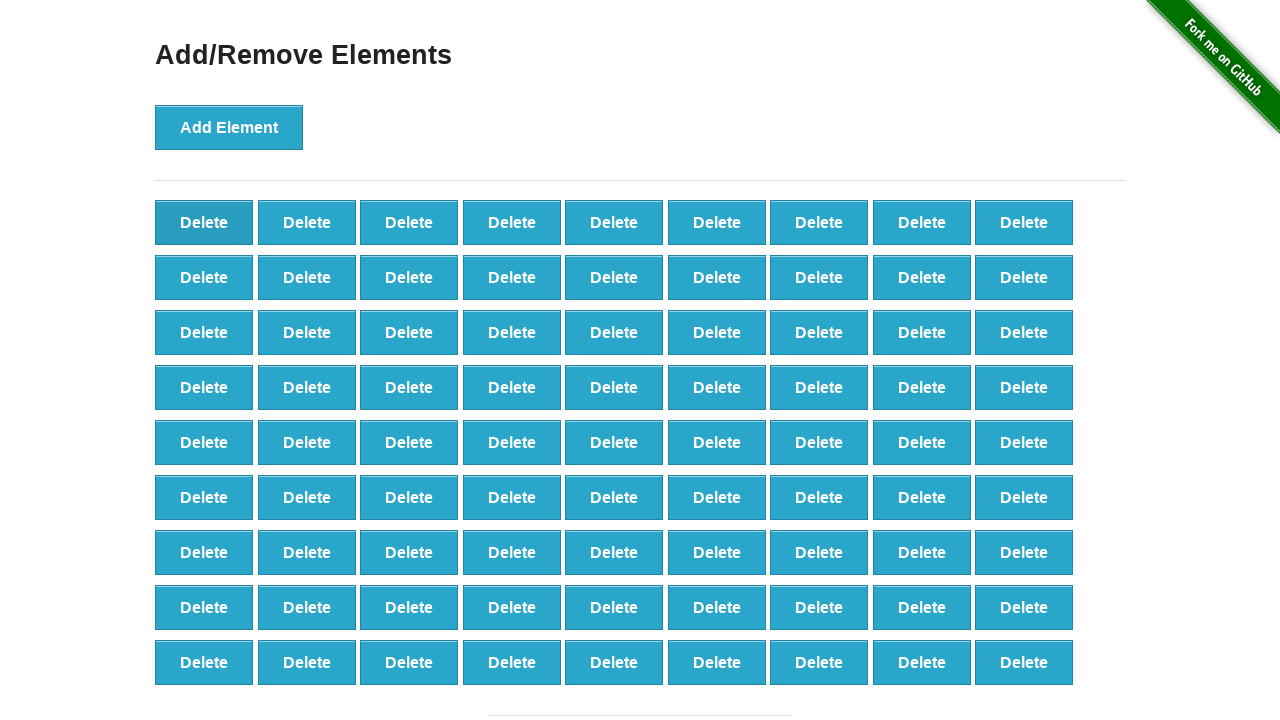

Clicked delete button (iteration 20/90) at (204, 222) on button[onclick='deleteElement()'] >> nth=0
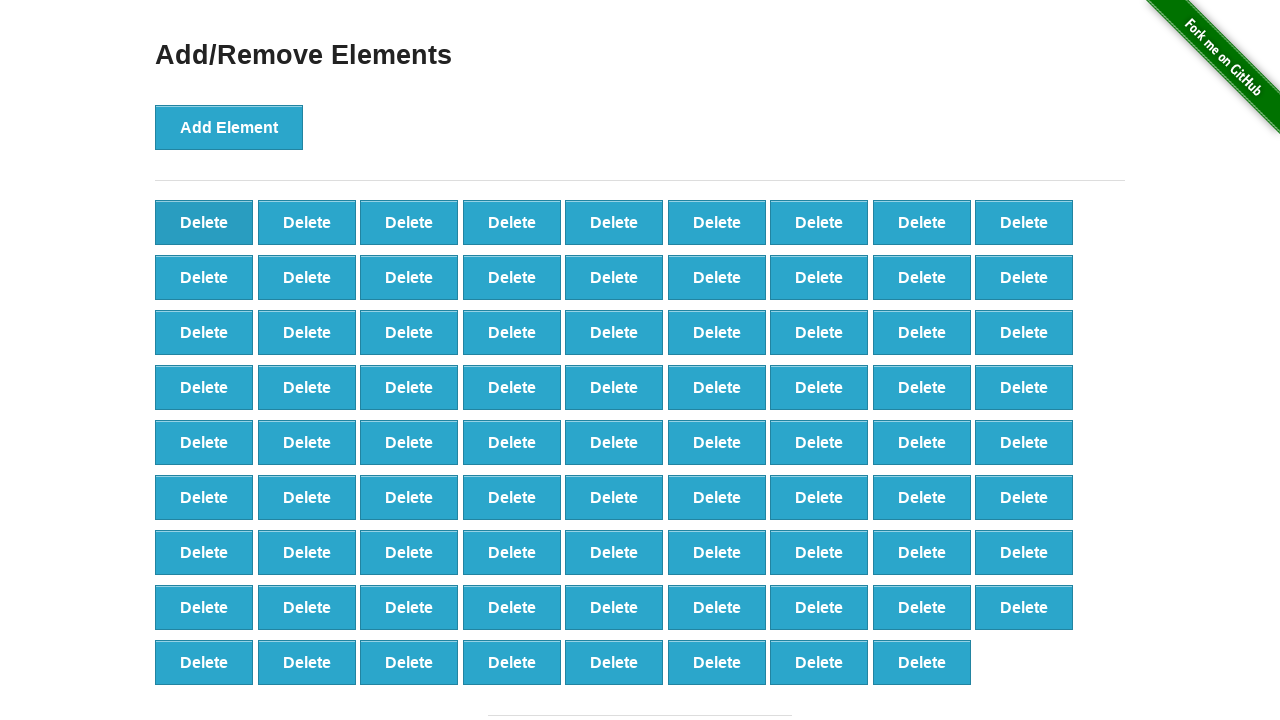

Clicked delete button (iteration 21/90) at (204, 222) on button[onclick='deleteElement()'] >> nth=0
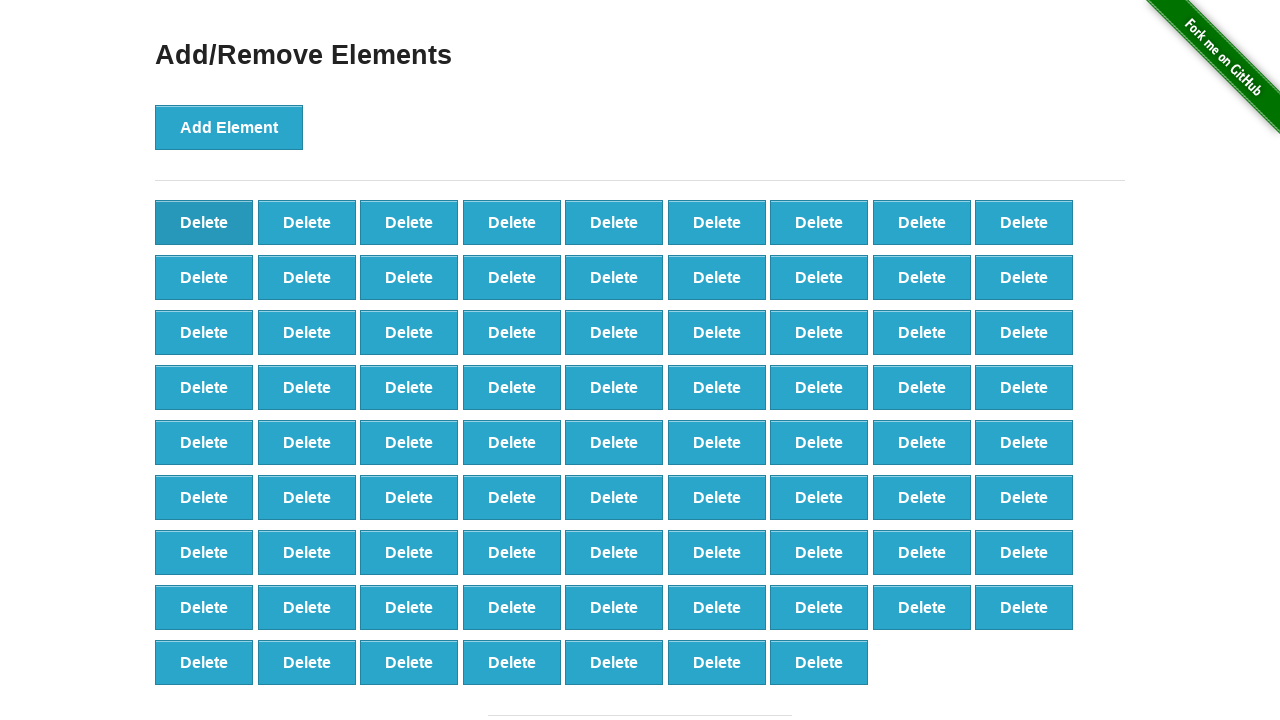

Clicked delete button (iteration 22/90) at (204, 222) on button[onclick='deleteElement()'] >> nth=0
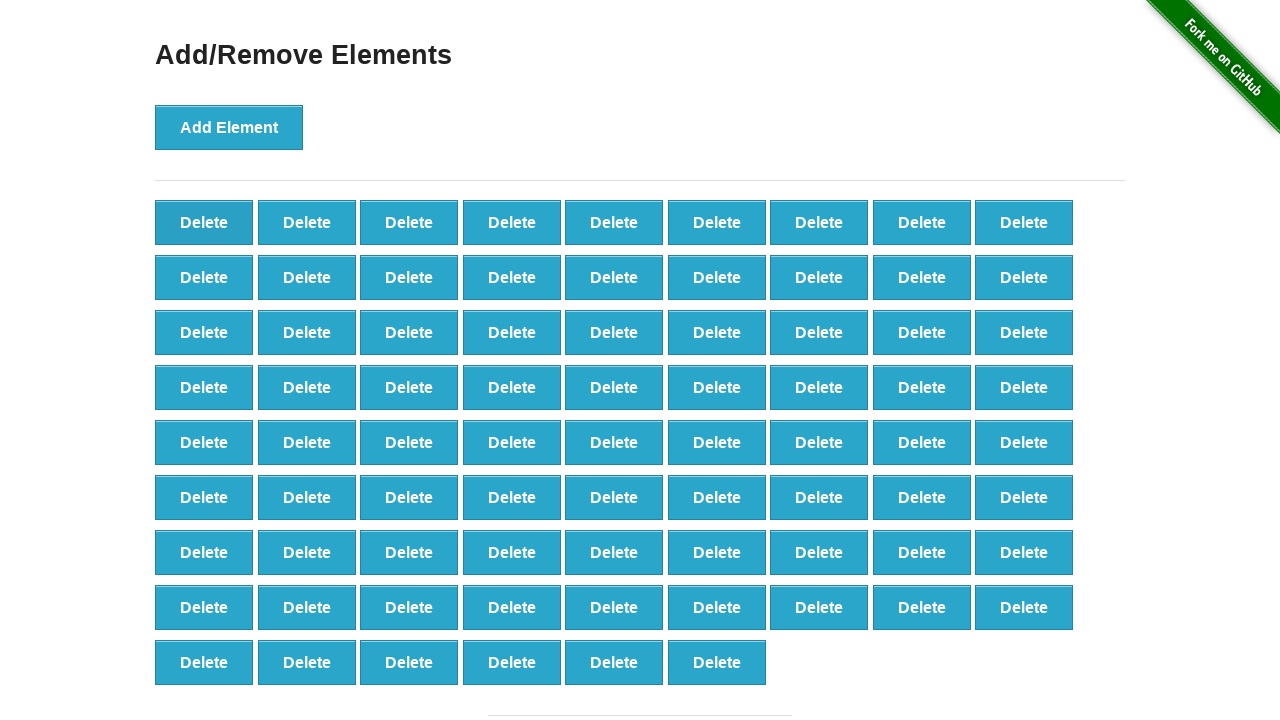

Clicked delete button (iteration 23/90) at (204, 222) on button[onclick='deleteElement()'] >> nth=0
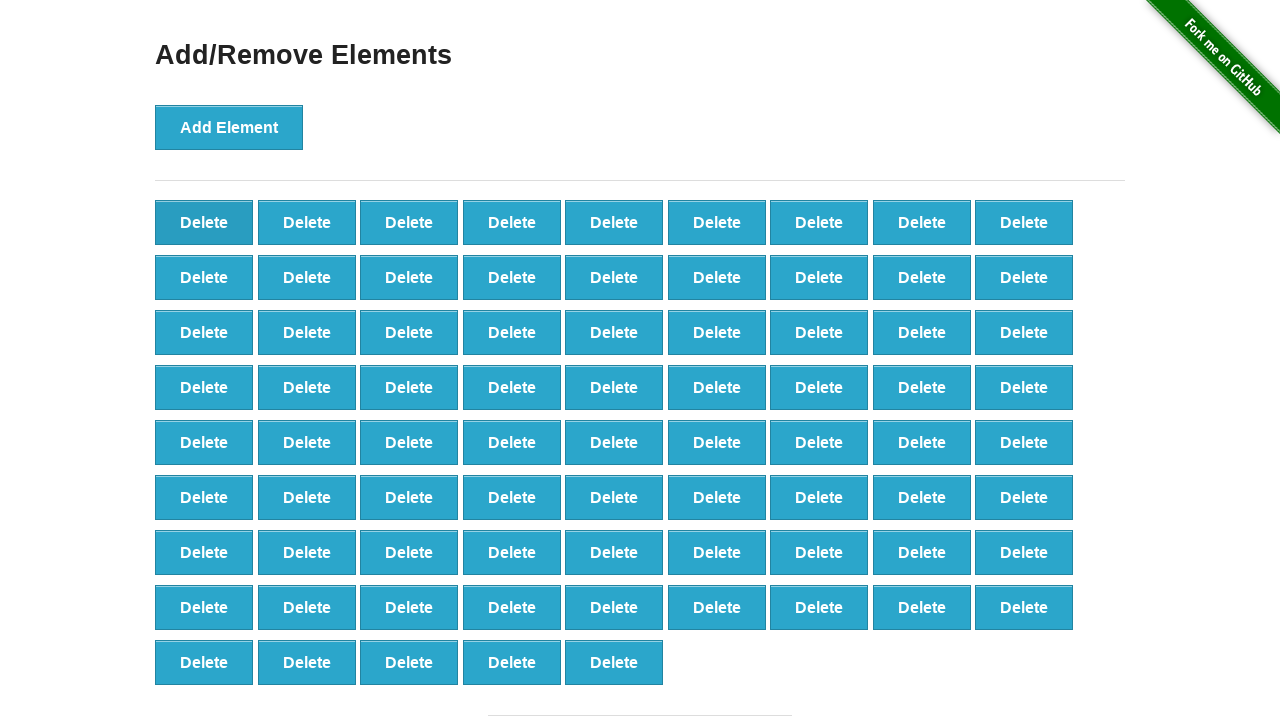

Clicked delete button (iteration 24/90) at (204, 222) on button[onclick='deleteElement()'] >> nth=0
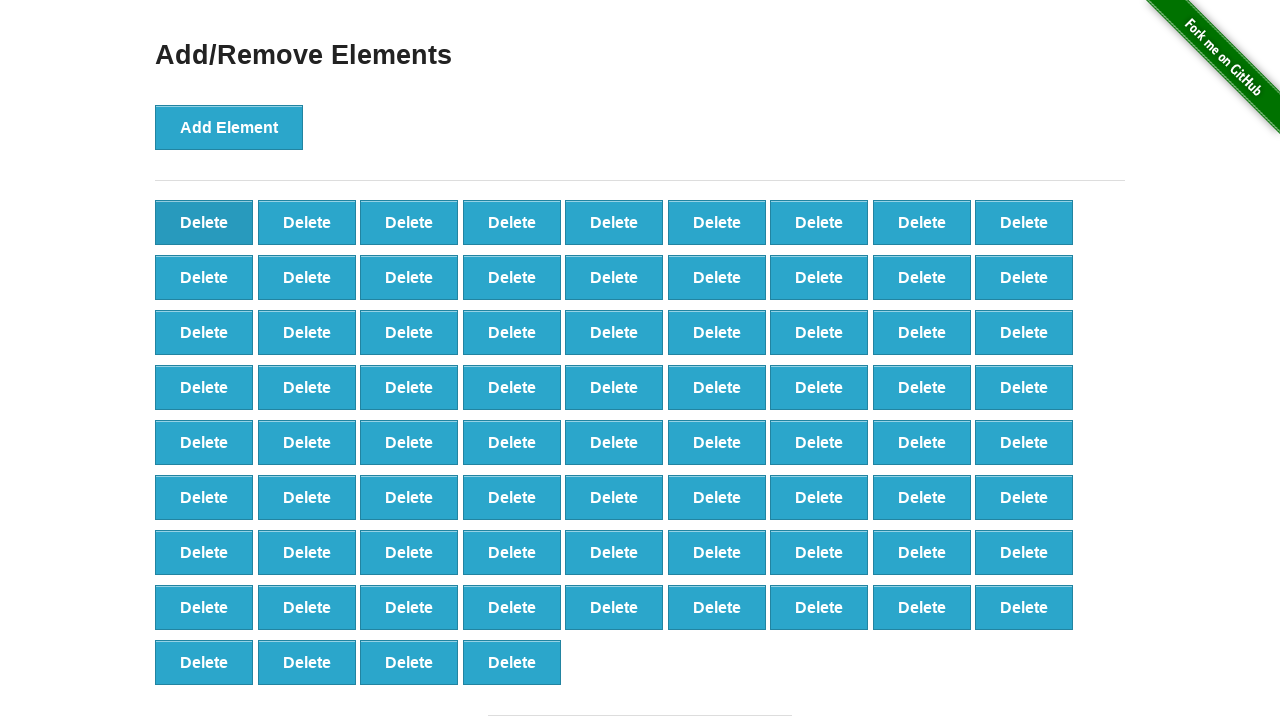

Clicked delete button (iteration 25/90) at (204, 222) on button[onclick='deleteElement()'] >> nth=0
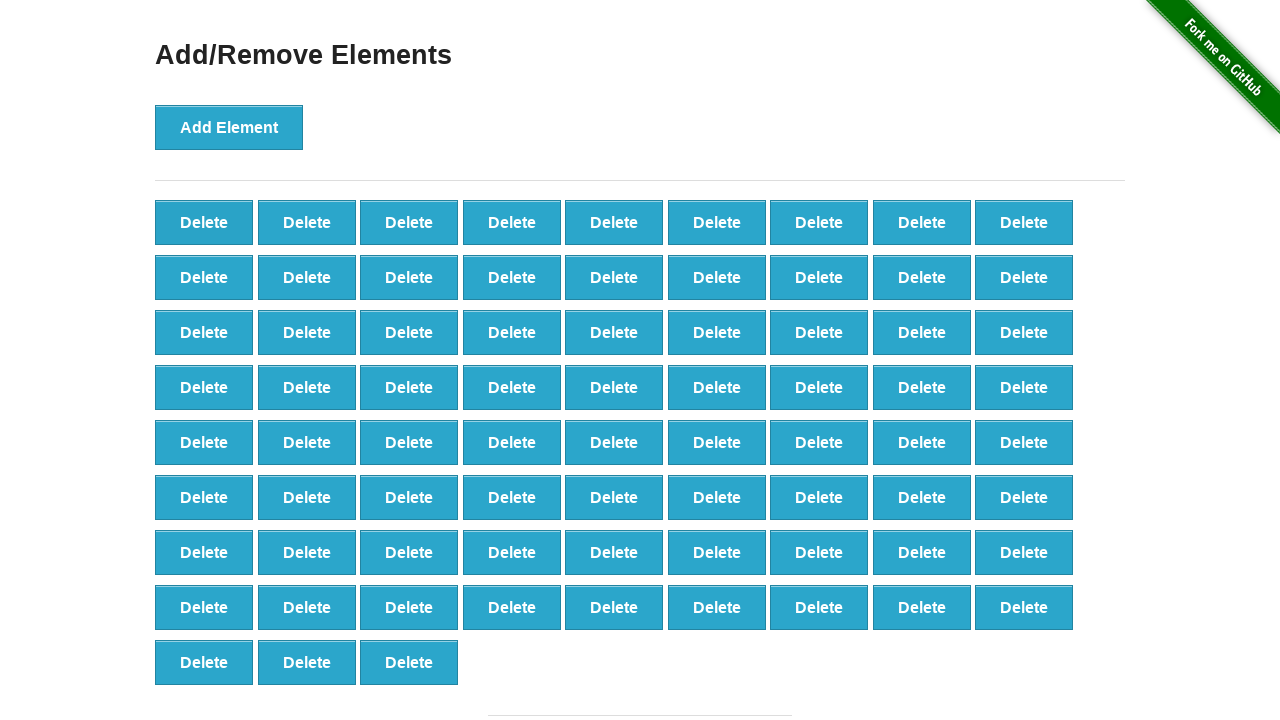

Clicked delete button (iteration 26/90) at (204, 222) on button[onclick='deleteElement()'] >> nth=0
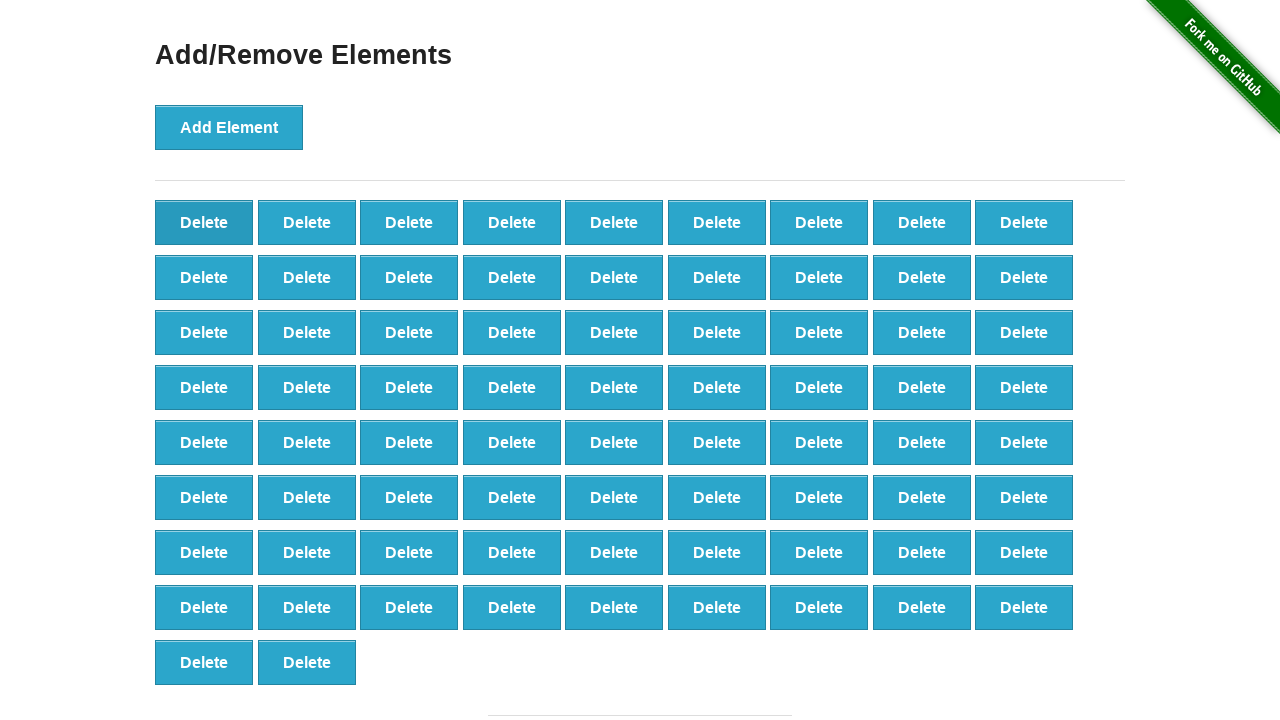

Clicked delete button (iteration 27/90) at (204, 222) on button[onclick='deleteElement()'] >> nth=0
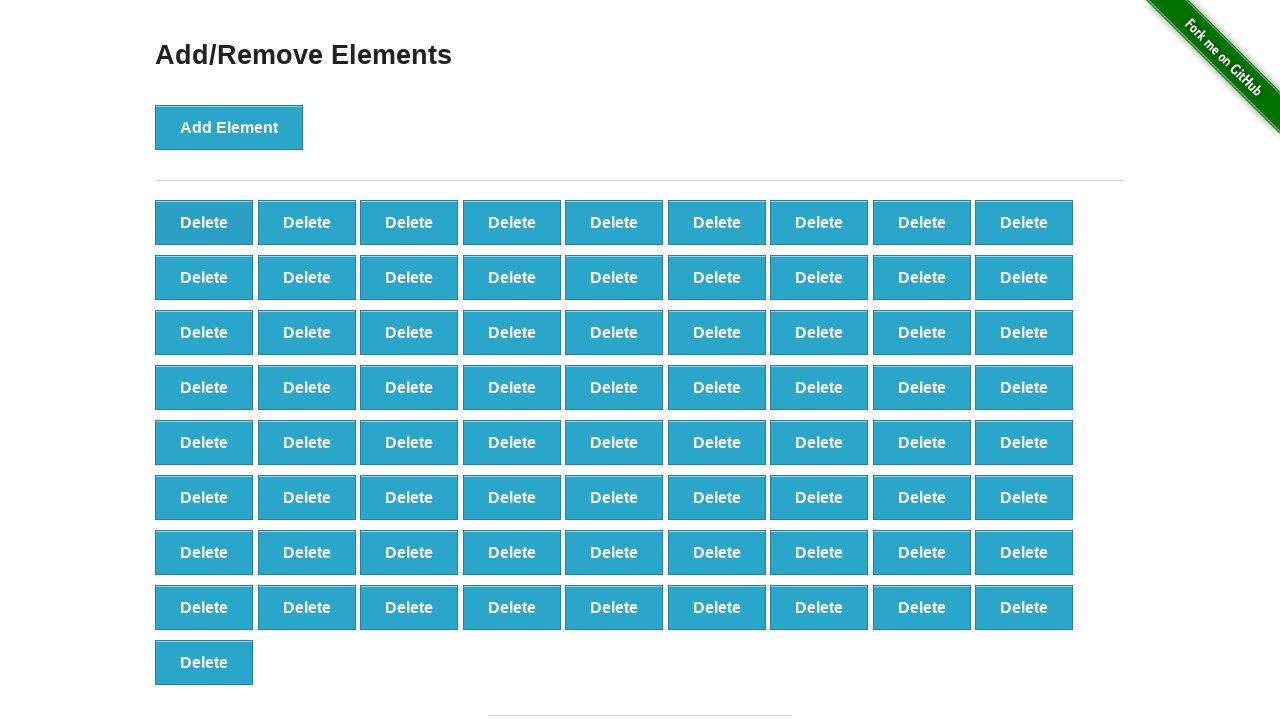

Clicked delete button (iteration 28/90) at (204, 222) on button[onclick='deleteElement()'] >> nth=0
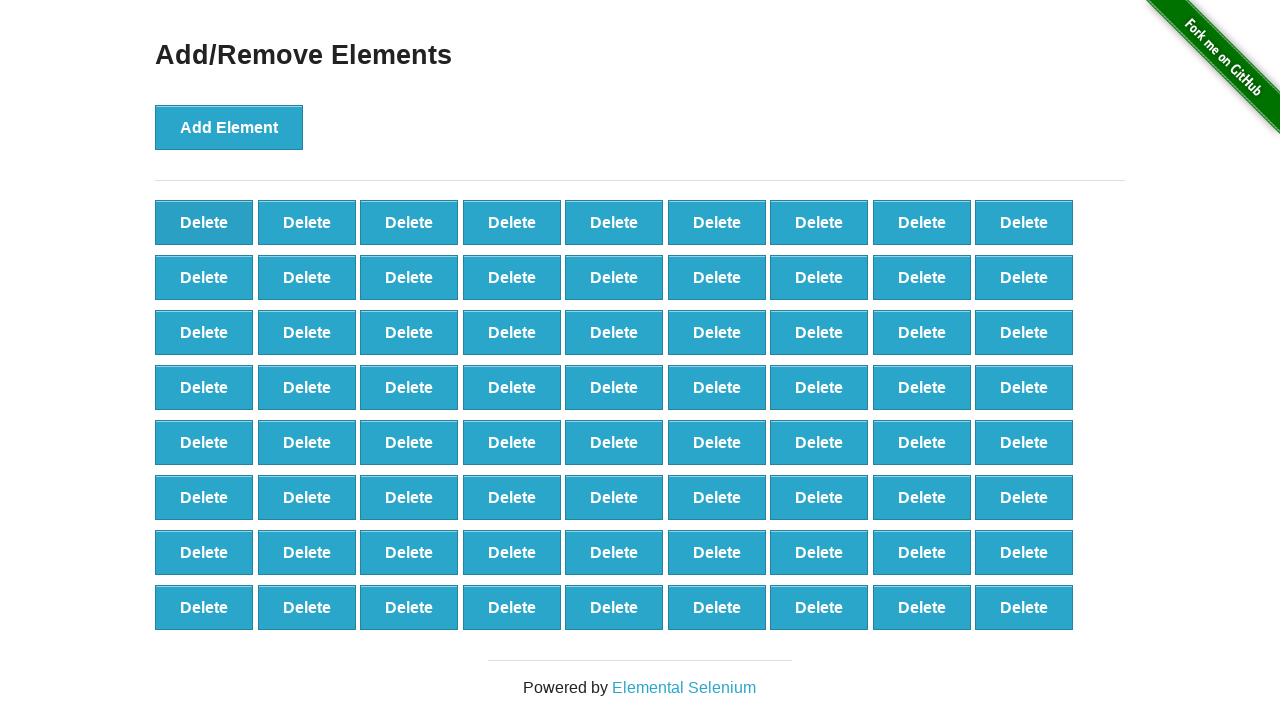

Clicked delete button (iteration 29/90) at (204, 222) on button[onclick='deleteElement()'] >> nth=0
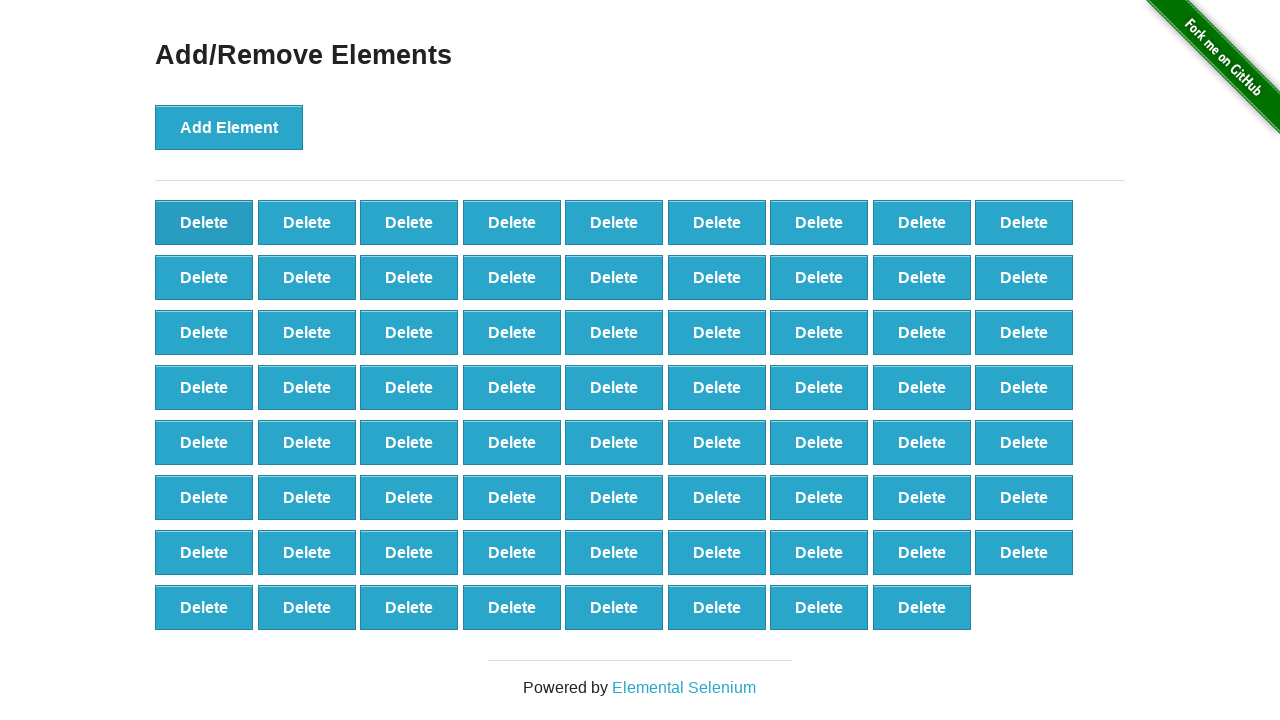

Clicked delete button (iteration 30/90) at (204, 222) on button[onclick='deleteElement()'] >> nth=0
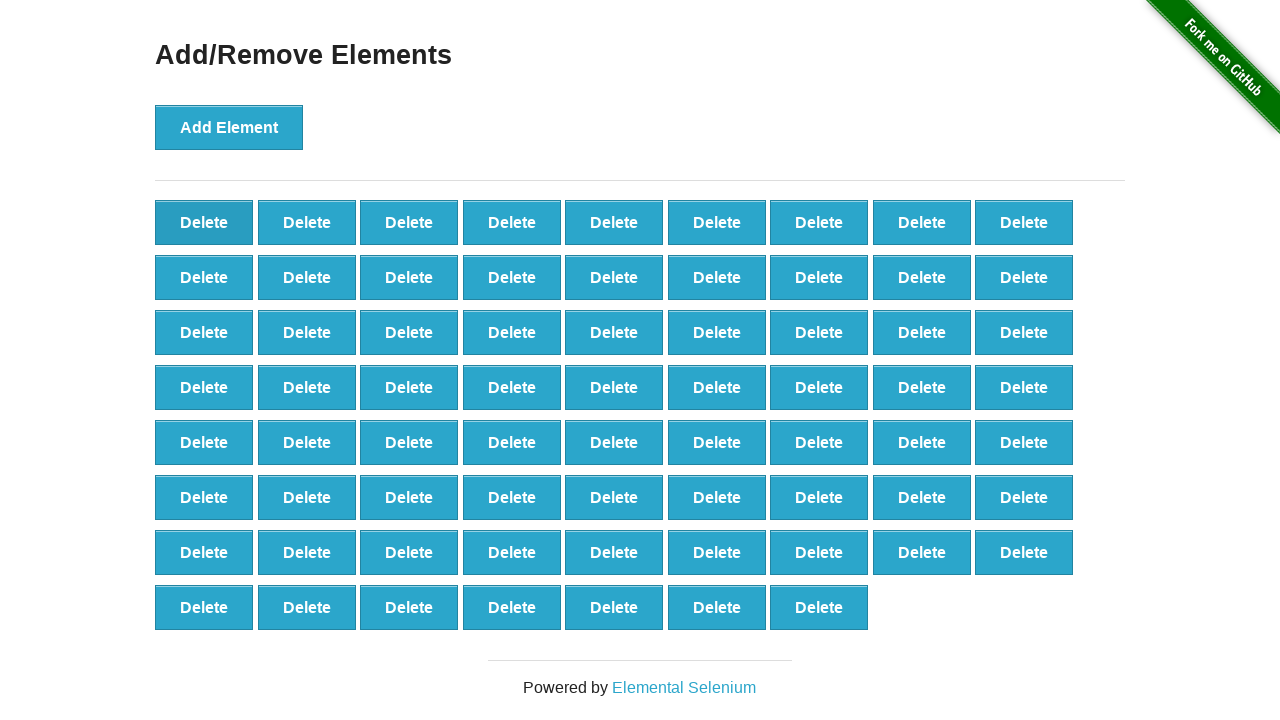

Clicked delete button (iteration 31/90) at (204, 222) on button[onclick='deleteElement()'] >> nth=0
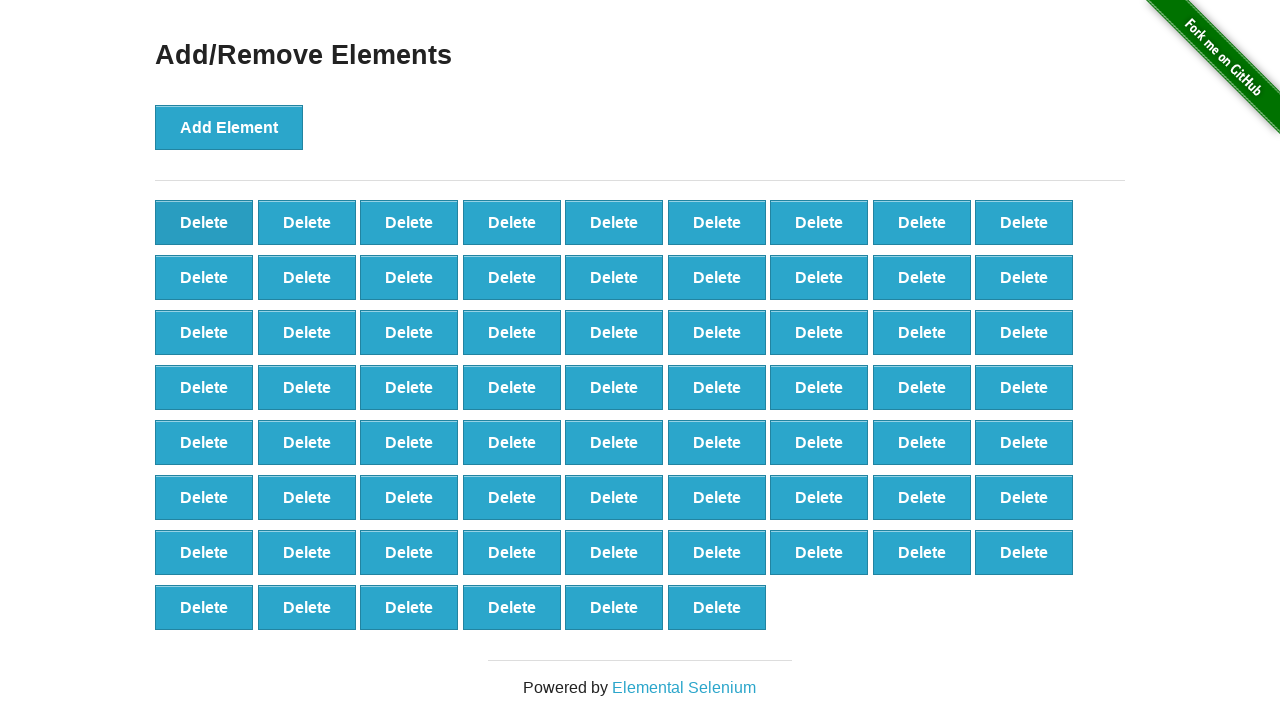

Clicked delete button (iteration 32/90) at (204, 222) on button[onclick='deleteElement()'] >> nth=0
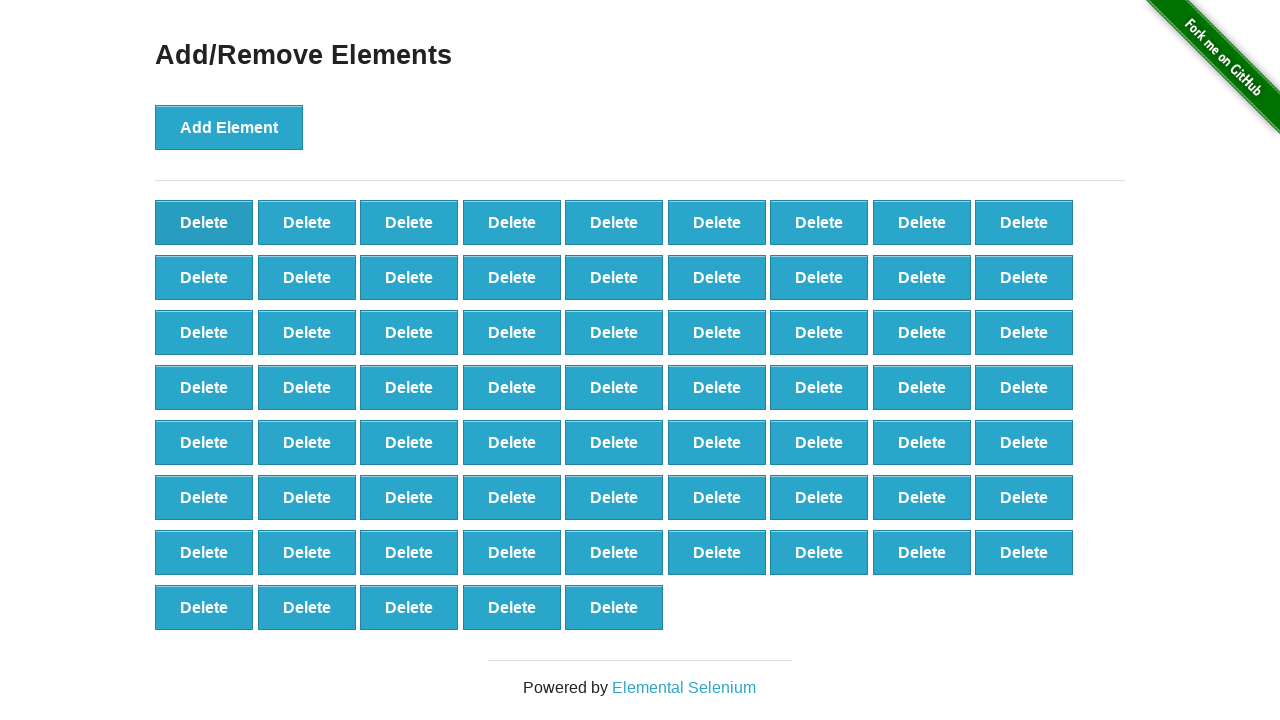

Clicked delete button (iteration 33/90) at (204, 222) on button[onclick='deleteElement()'] >> nth=0
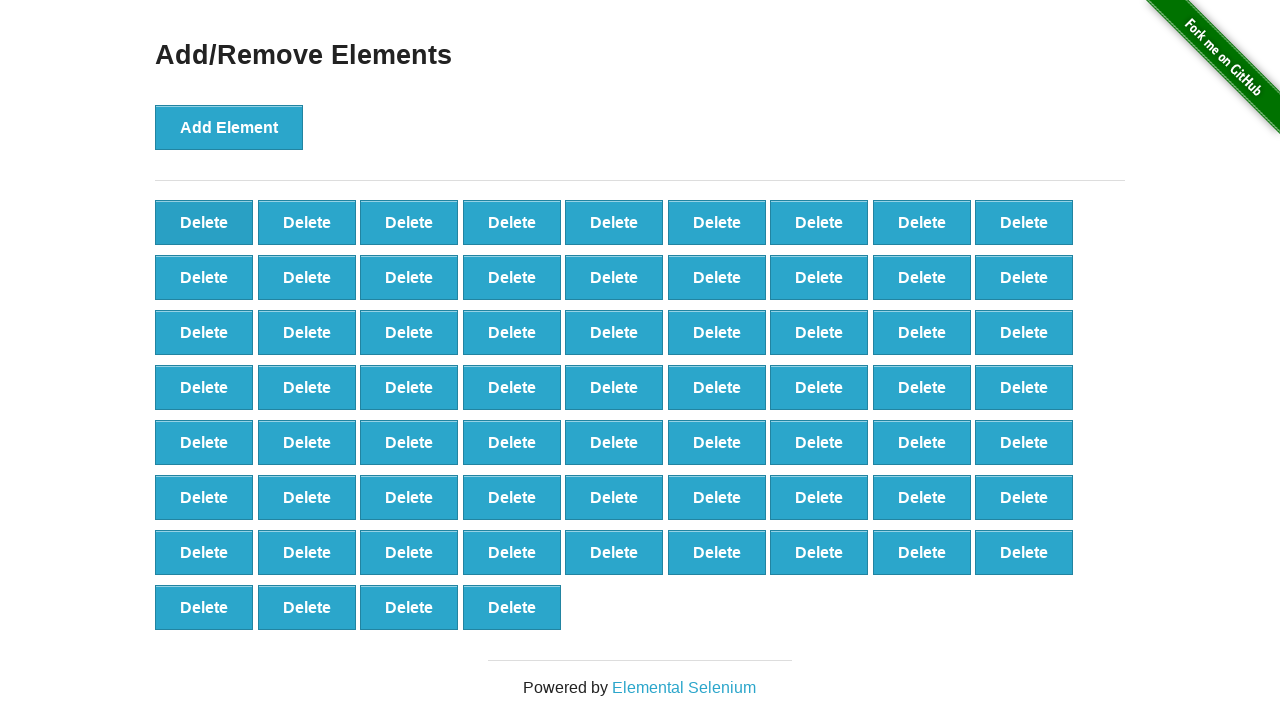

Clicked delete button (iteration 34/90) at (204, 222) on button[onclick='deleteElement()'] >> nth=0
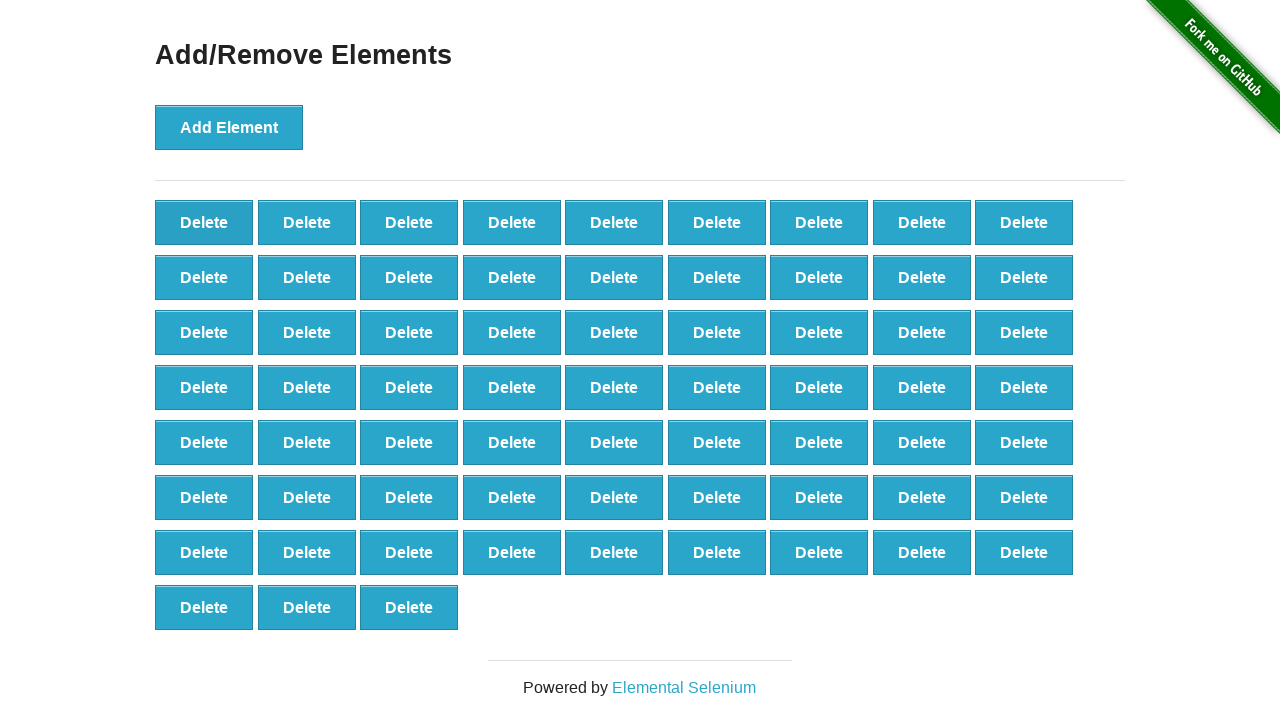

Clicked delete button (iteration 35/90) at (204, 222) on button[onclick='deleteElement()'] >> nth=0
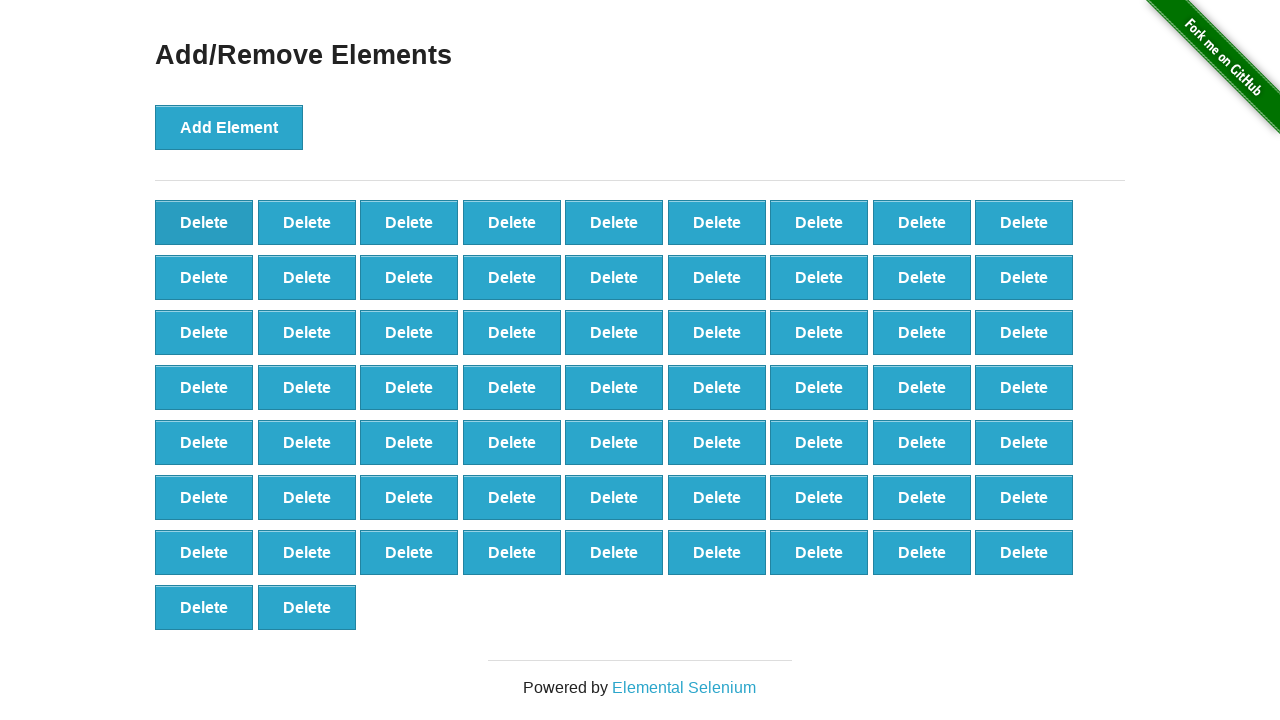

Clicked delete button (iteration 36/90) at (204, 222) on button[onclick='deleteElement()'] >> nth=0
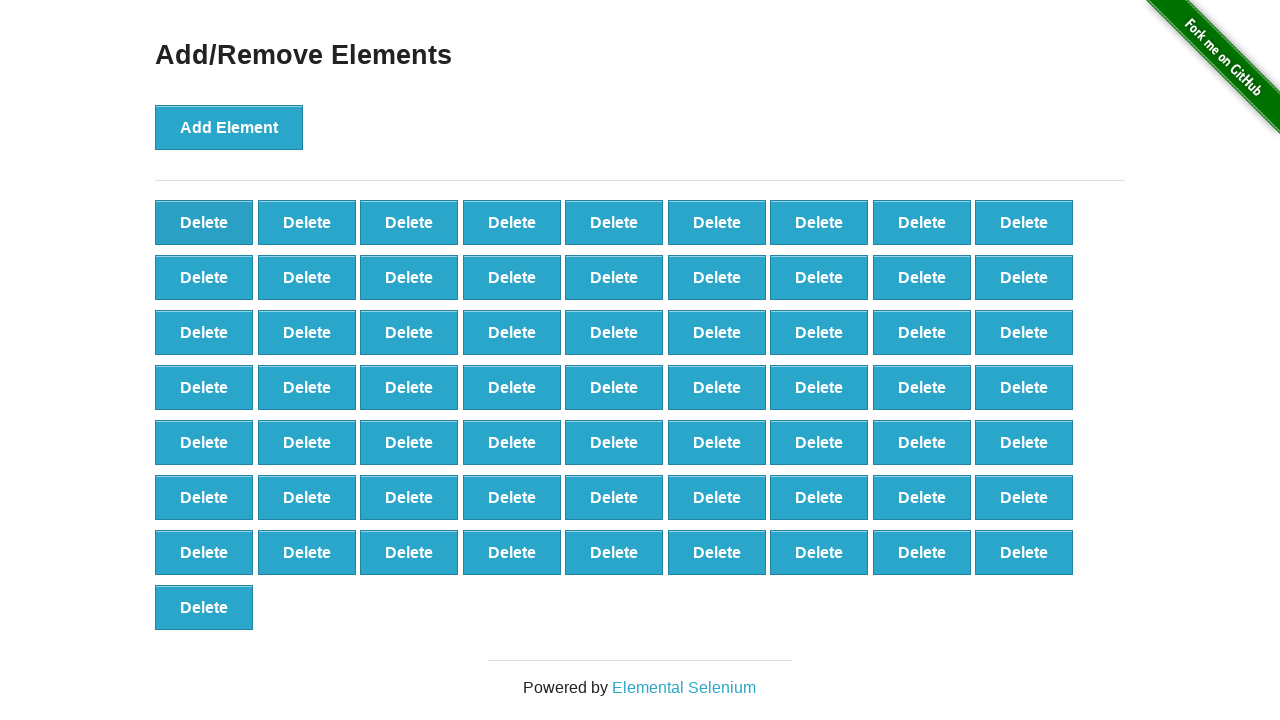

Clicked delete button (iteration 37/90) at (204, 222) on button[onclick='deleteElement()'] >> nth=0
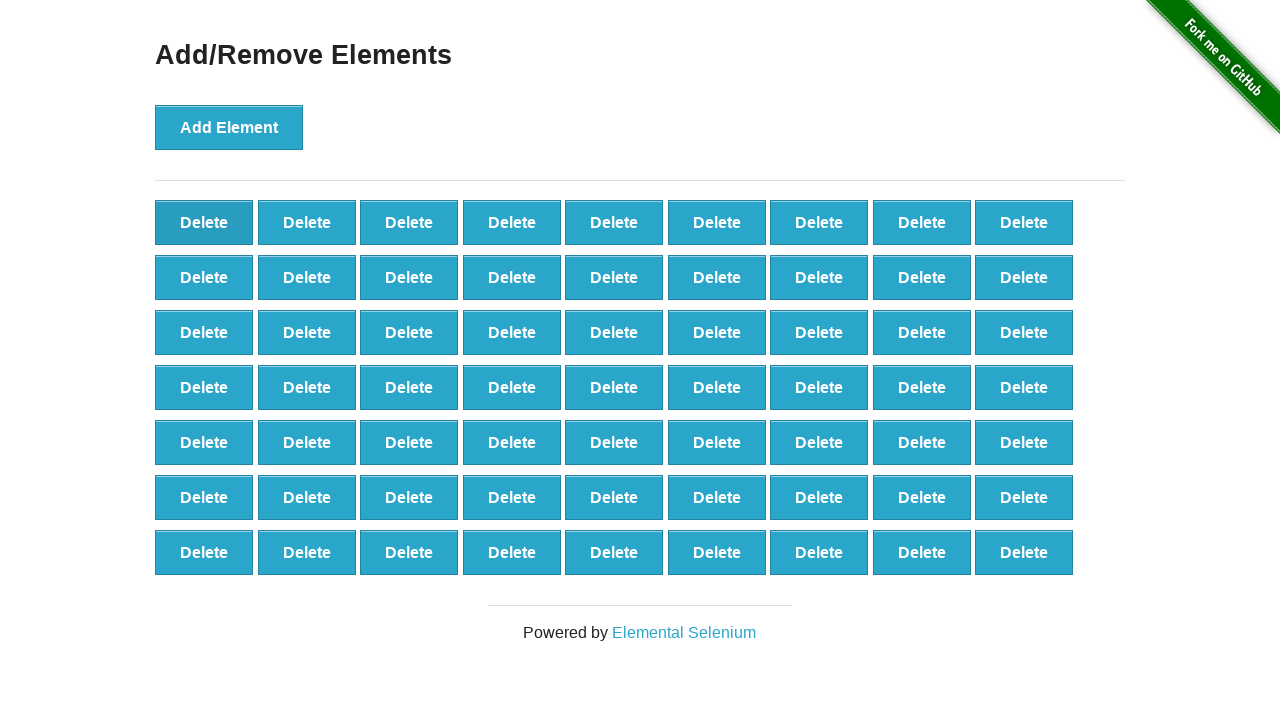

Clicked delete button (iteration 38/90) at (204, 222) on button[onclick='deleteElement()'] >> nth=0
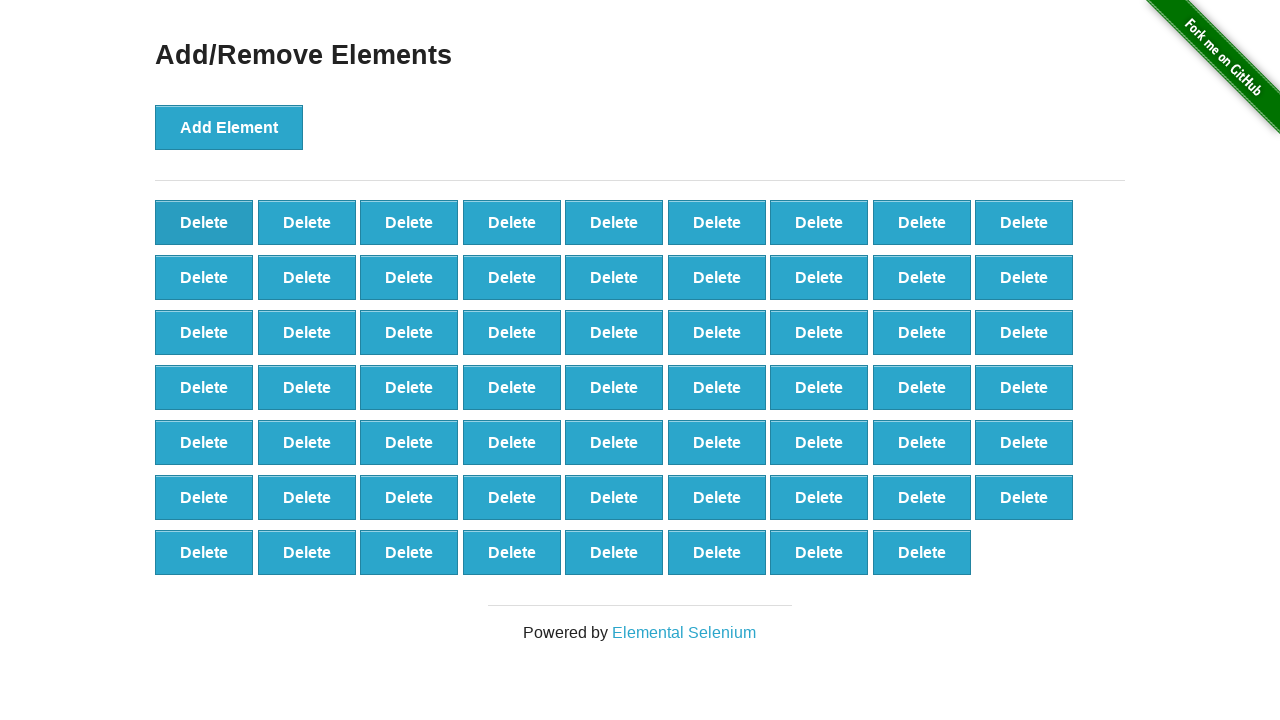

Clicked delete button (iteration 39/90) at (204, 222) on button[onclick='deleteElement()'] >> nth=0
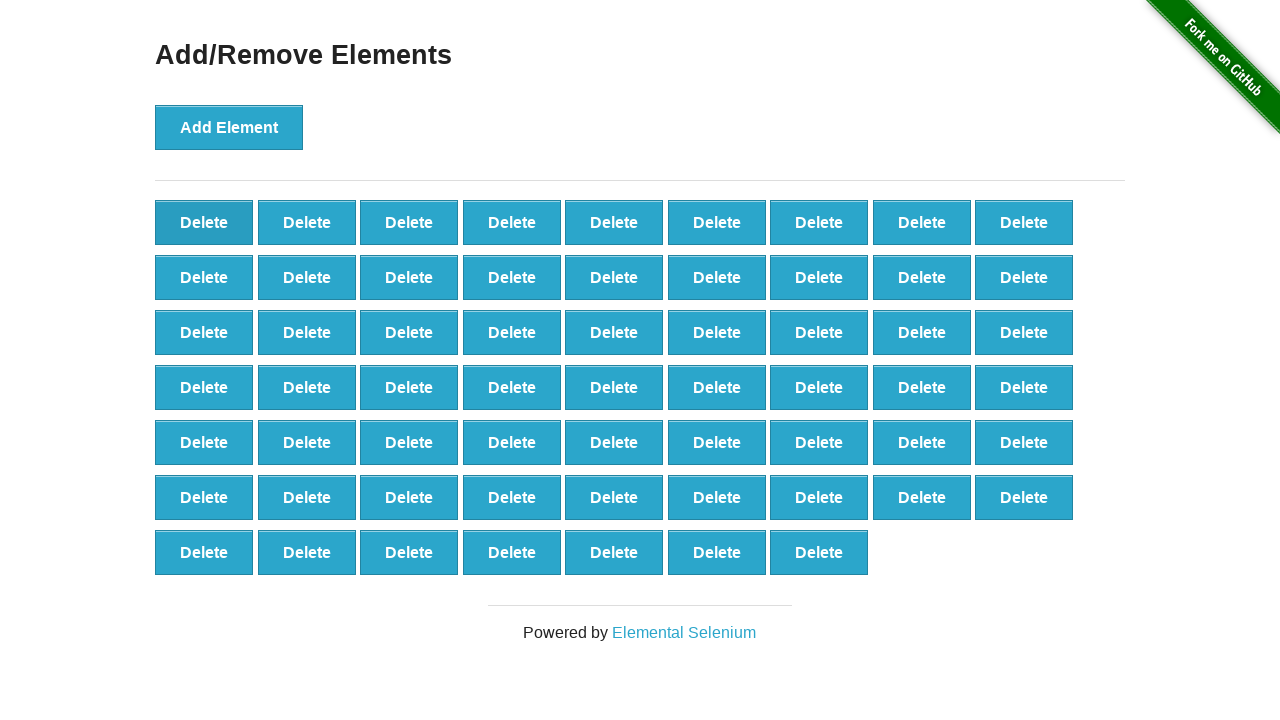

Clicked delete button (iteration 40/90) at (204, 222) on button[onclick='deleteElement()'] >> nth=0
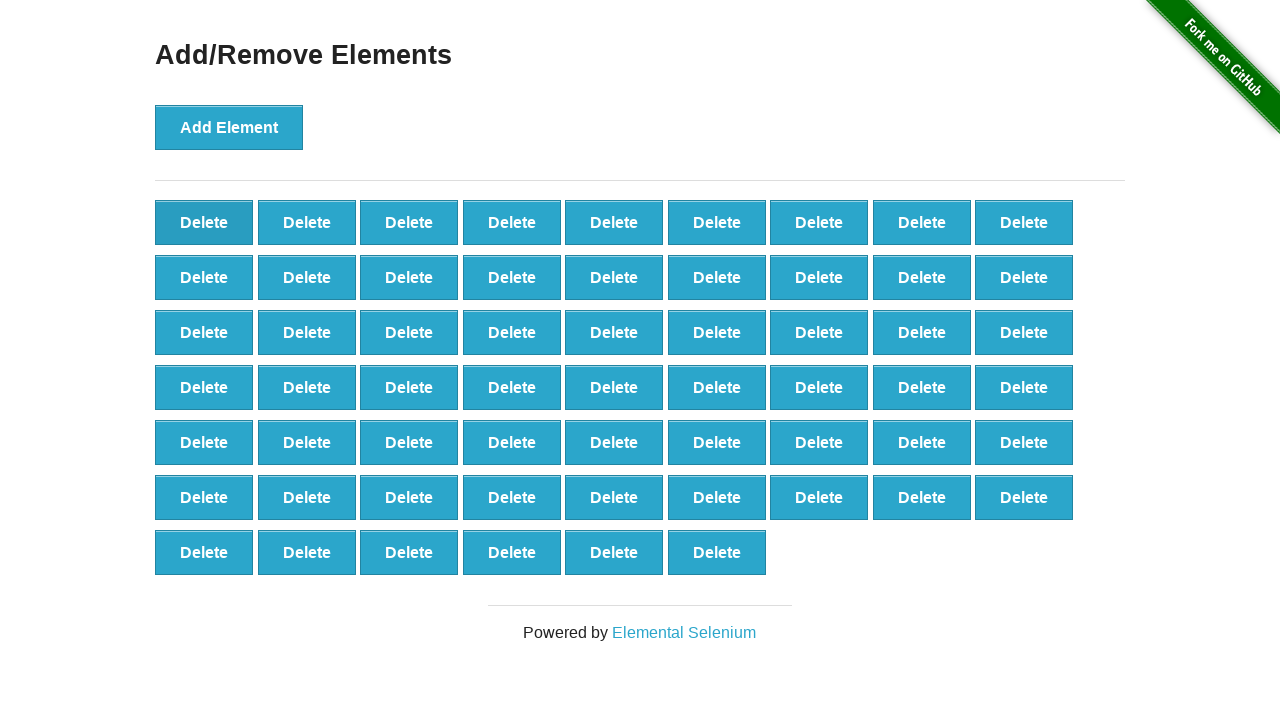

Clicked delete button (iteration 41/90) at (204, 222) on button[onclick='deleteElement()'] >> nth=0
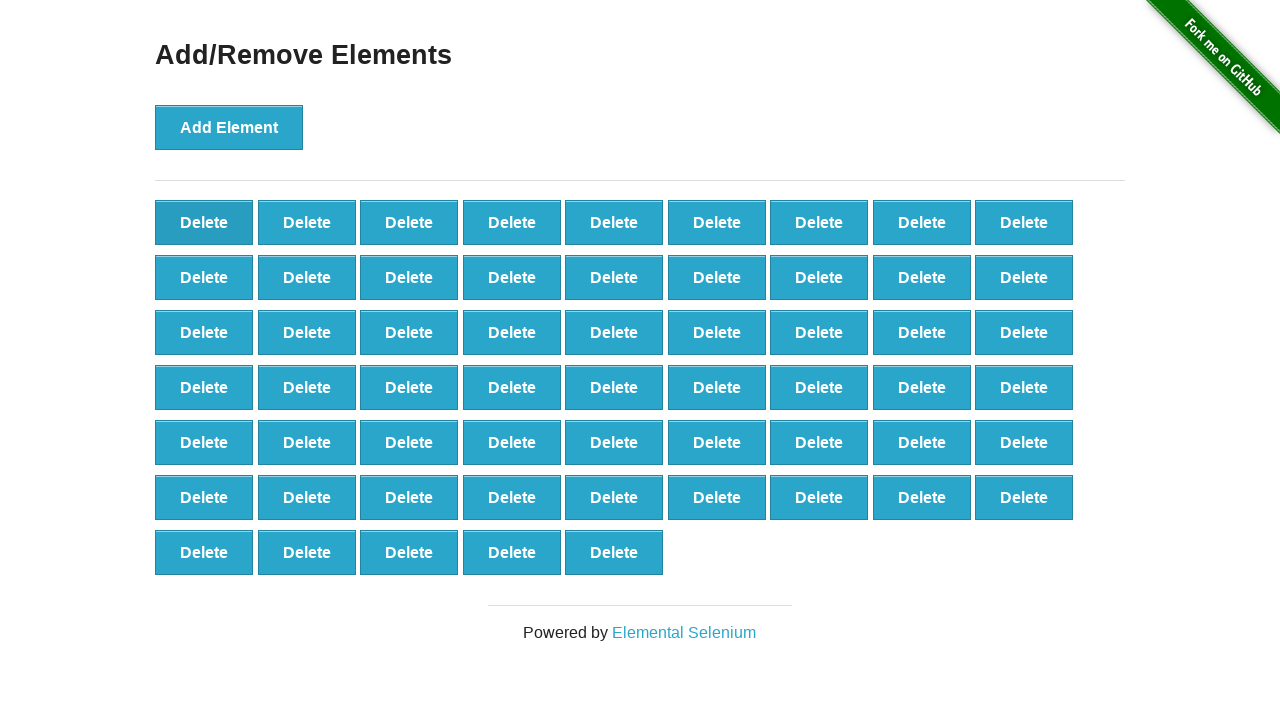

Clicked delete button (iteration 42/90) at (204, 222) on button[onclick='deleteElement()'] >> nth=0
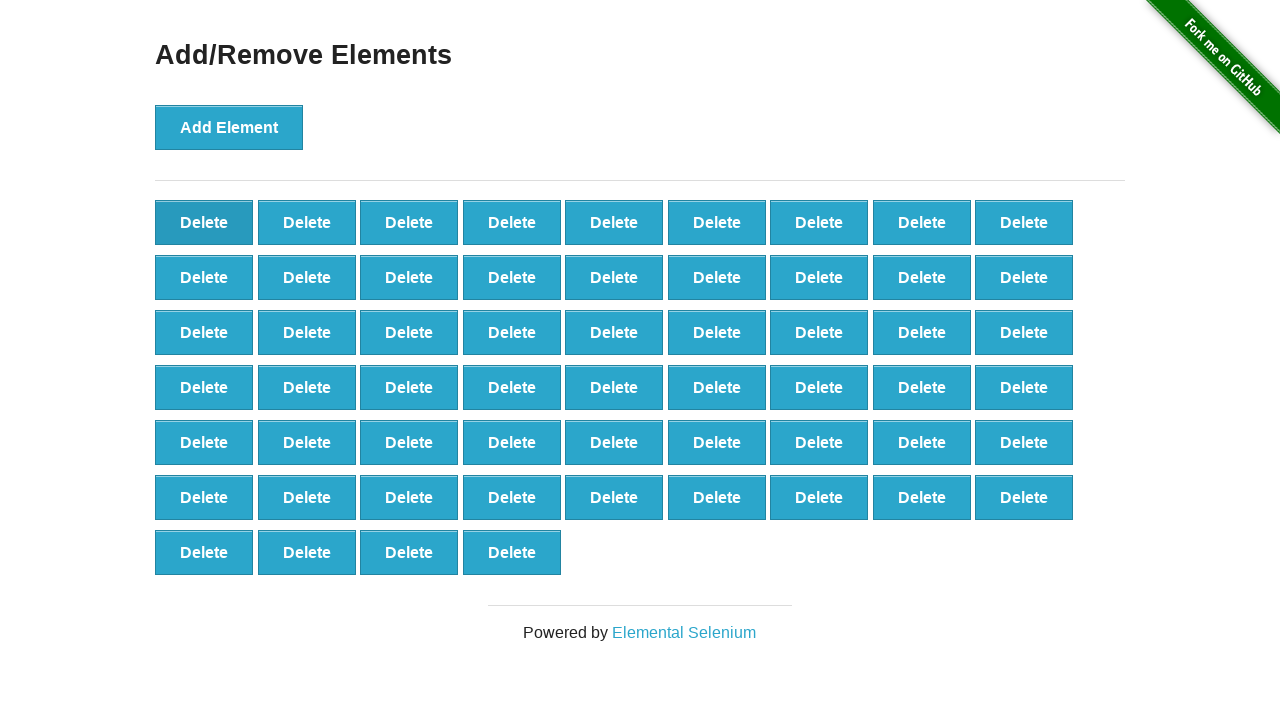

Clicked delete button (iteration 43/90) at (204, 222) on button[onclick='deleteElement()'] >> nth=0
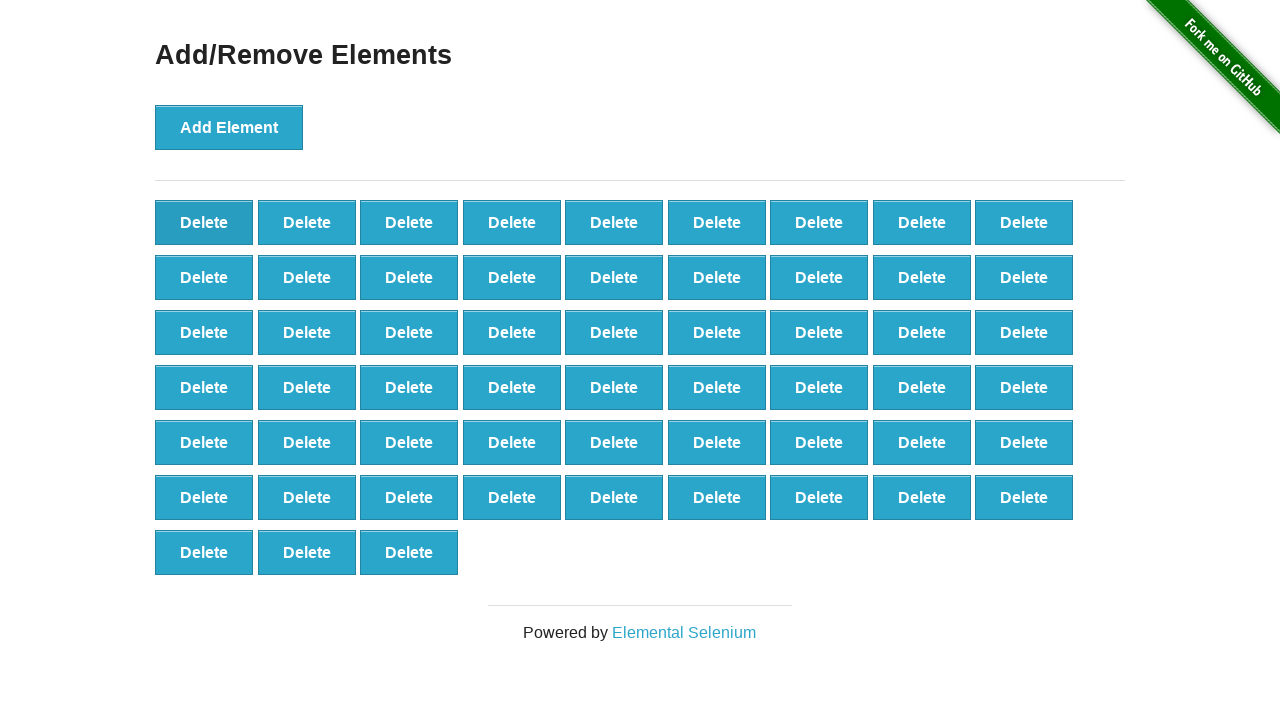

Clicked delete button (iteration 44/90) at (204, 222) on button[onclick='deleteElement()'] >> nth=0
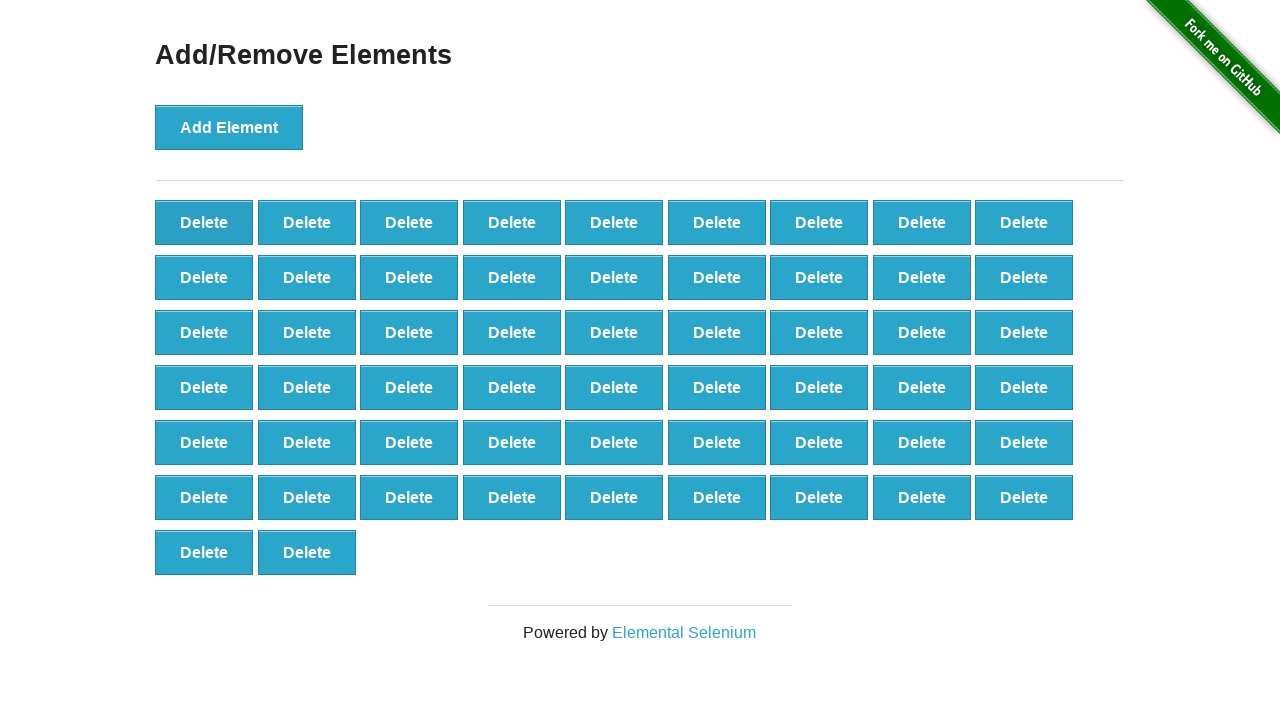

Clicked delete button (iteration 45/90) at (204, 222) on button[onclick='deleteElement()'] >> nth=0
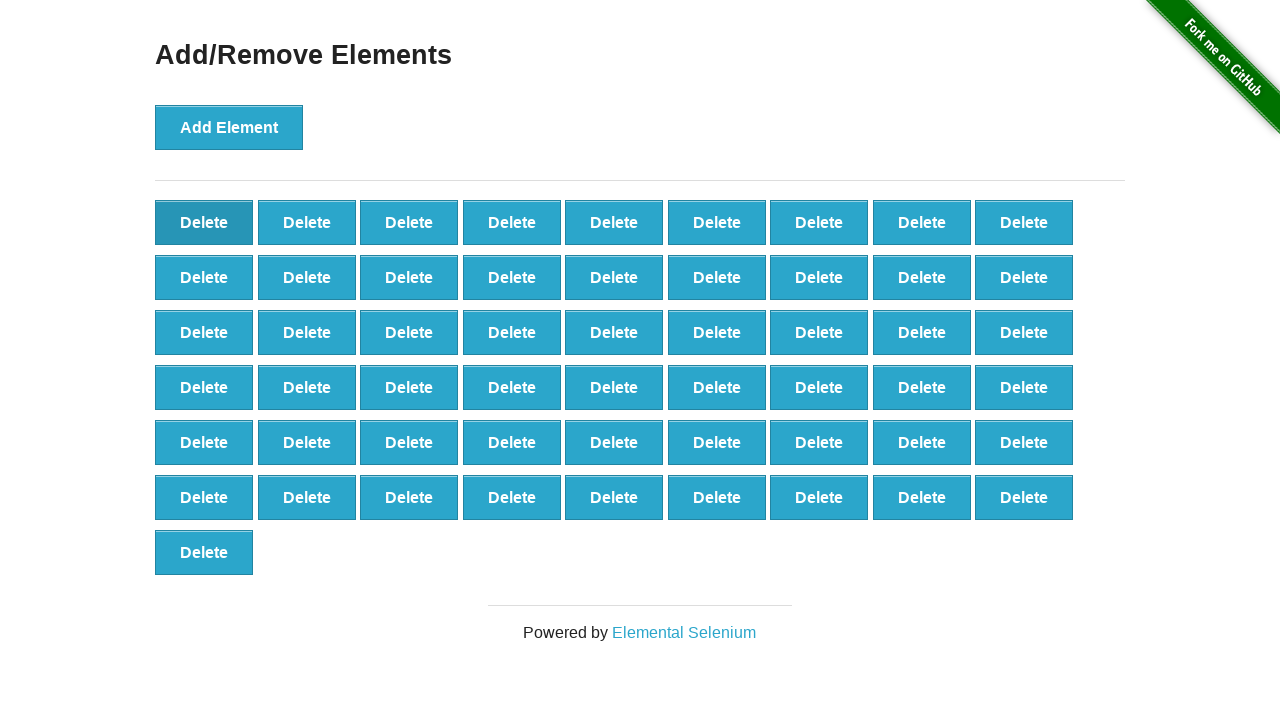

Clicked delete button (iteration 46/90) at (204, 222) on button[onclick='deleteElement()'] >> nth=0
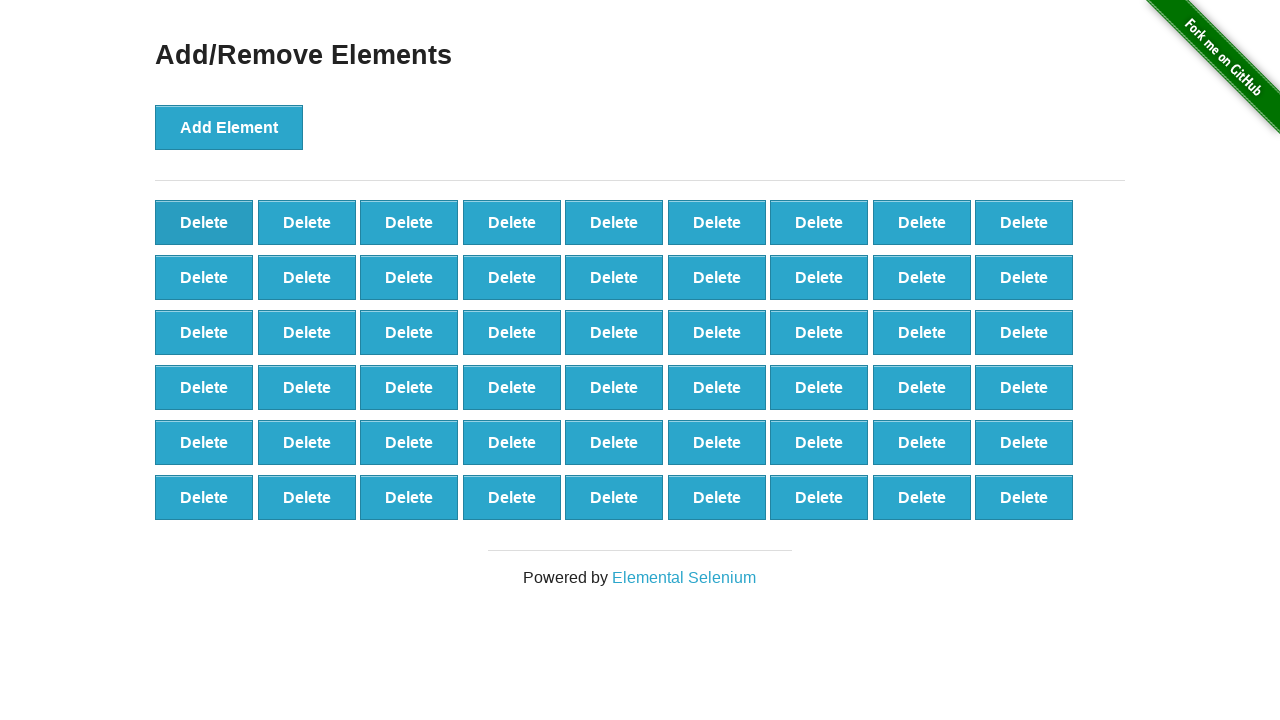

Clicked delete button (iteration 47/90) at (204, 222) on button[onclick='deleteElement()'] >> nth=0
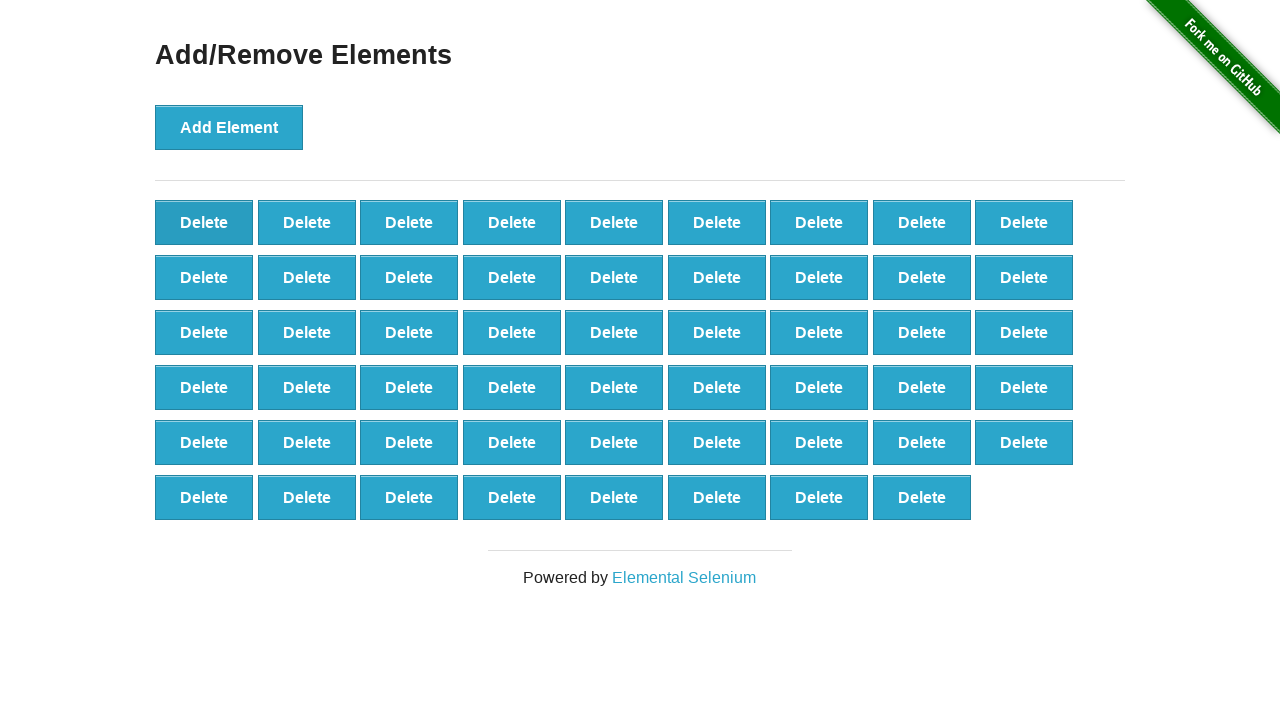

Clicked delete button (iteration 48/90) at (204, 222) on button[onclick='deleteElement()'] >> nth=0
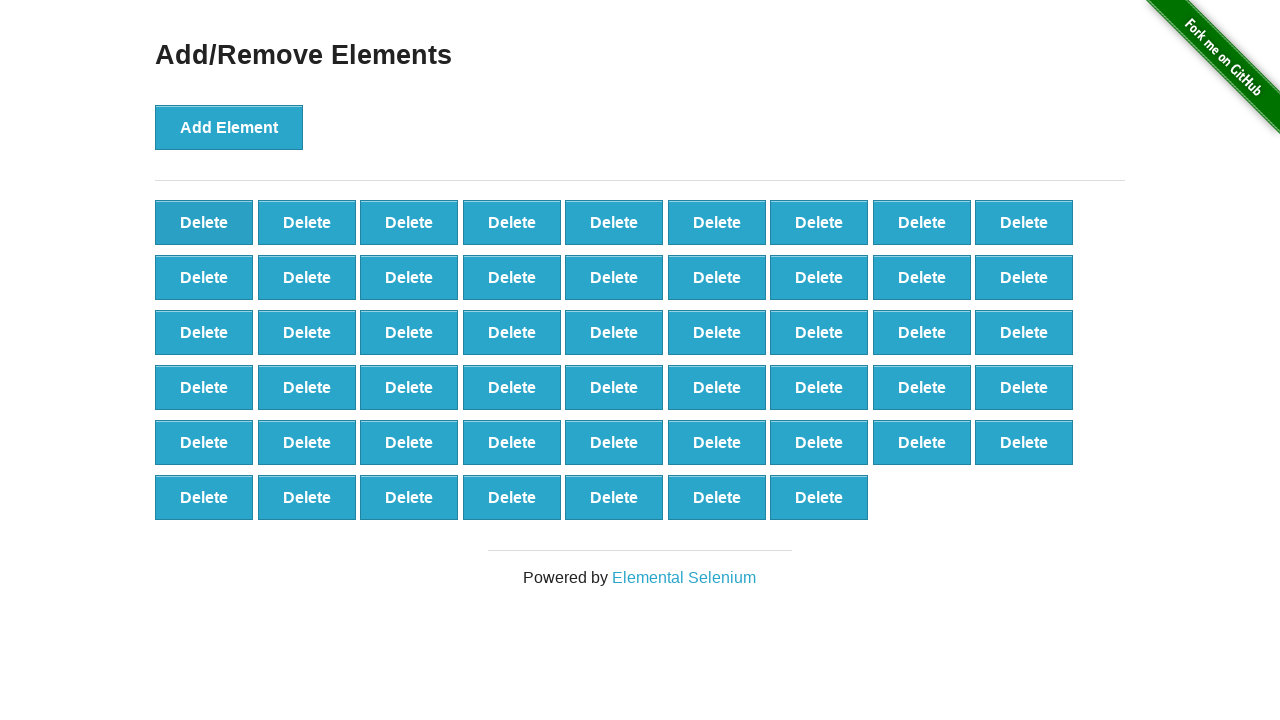

Clicked delete button (iteration 49/90) at (204, 222) on button[onclick='deleteElement()'] >> nth=0
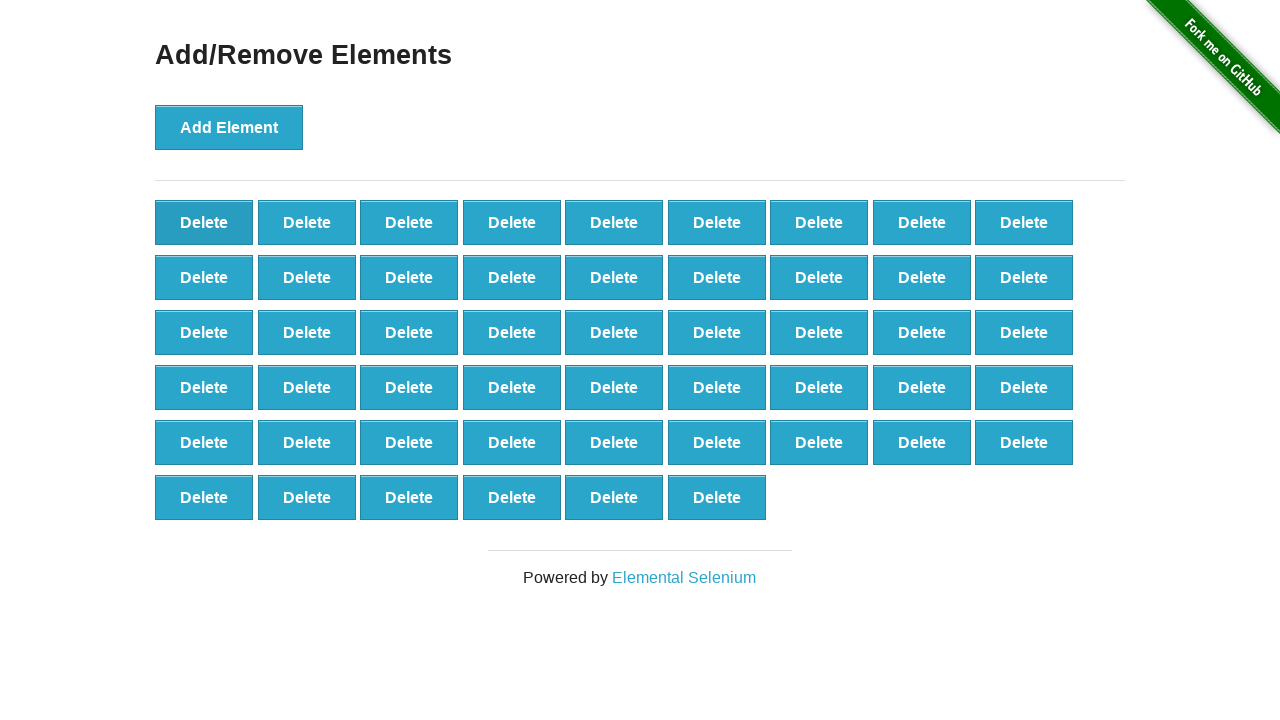

Clicked delete button (iteration 50/90) at (204, 222) on button[onclick='deleteElement()'] >> nth=0
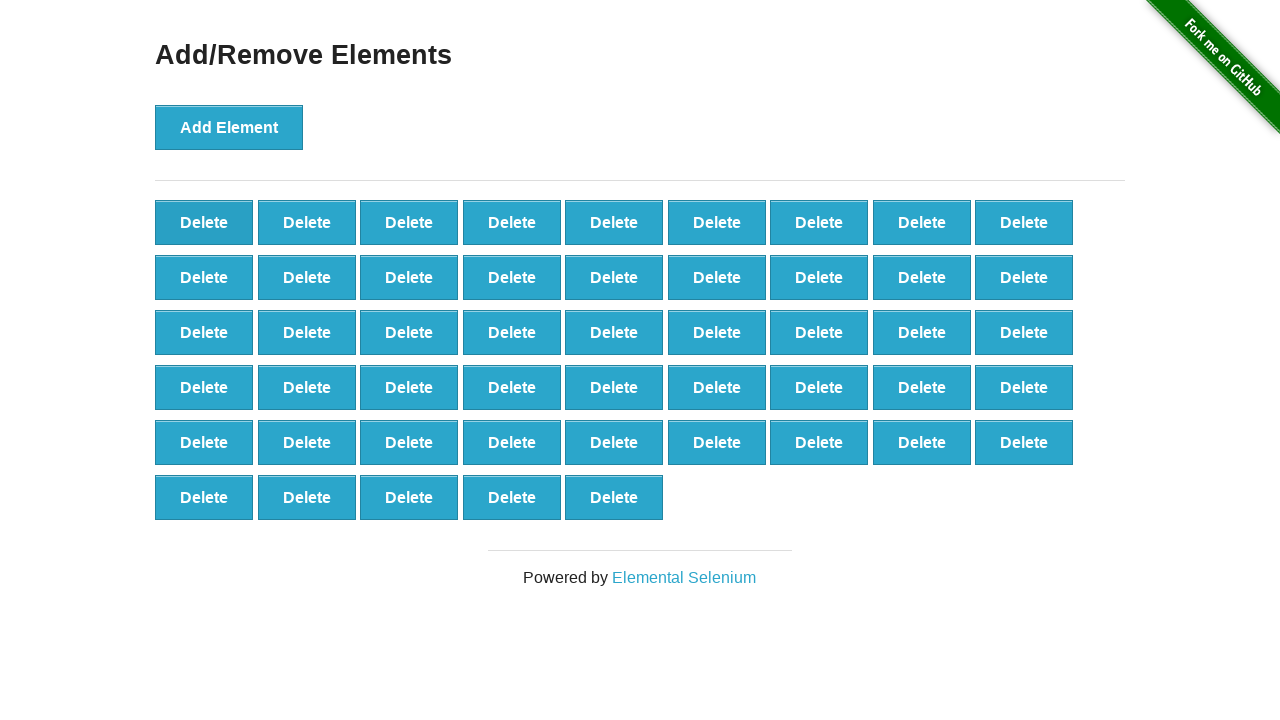

Clicked delete button (iteration 51/90) at (204, 222) on button[onclick='deleteElement()'] >> nth=0
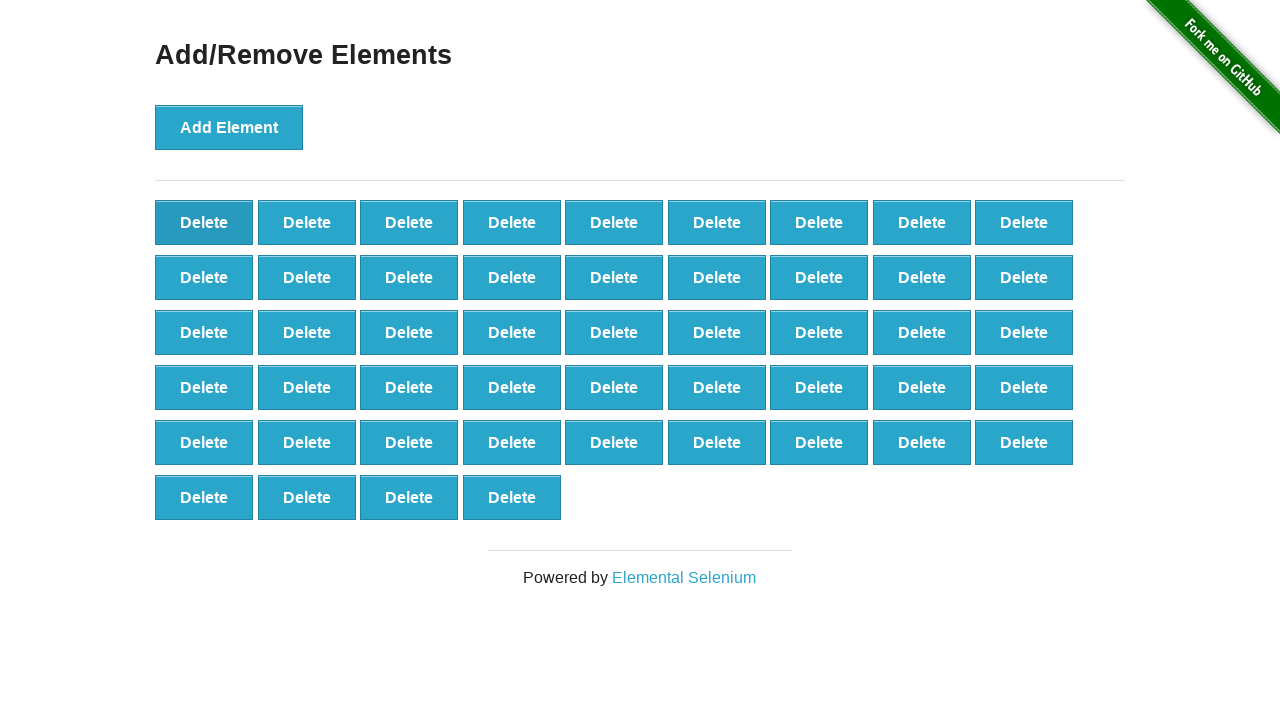

Clicked delete button (iteration 52/90) at (204, 222) on button[onclick='deleteElement()'] >> nth=0
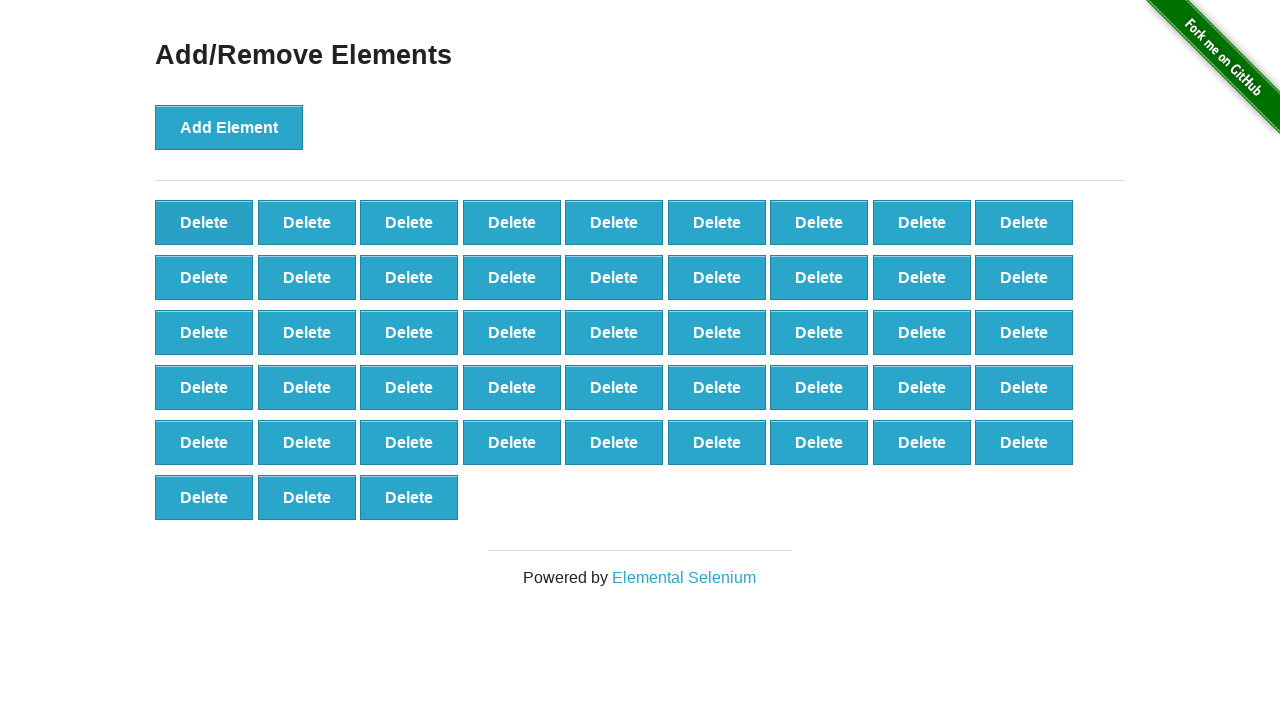

Clicked delete button (iteration 53/90) at (204, 222) on button[onclick='deleteElement()'] >> nth=0
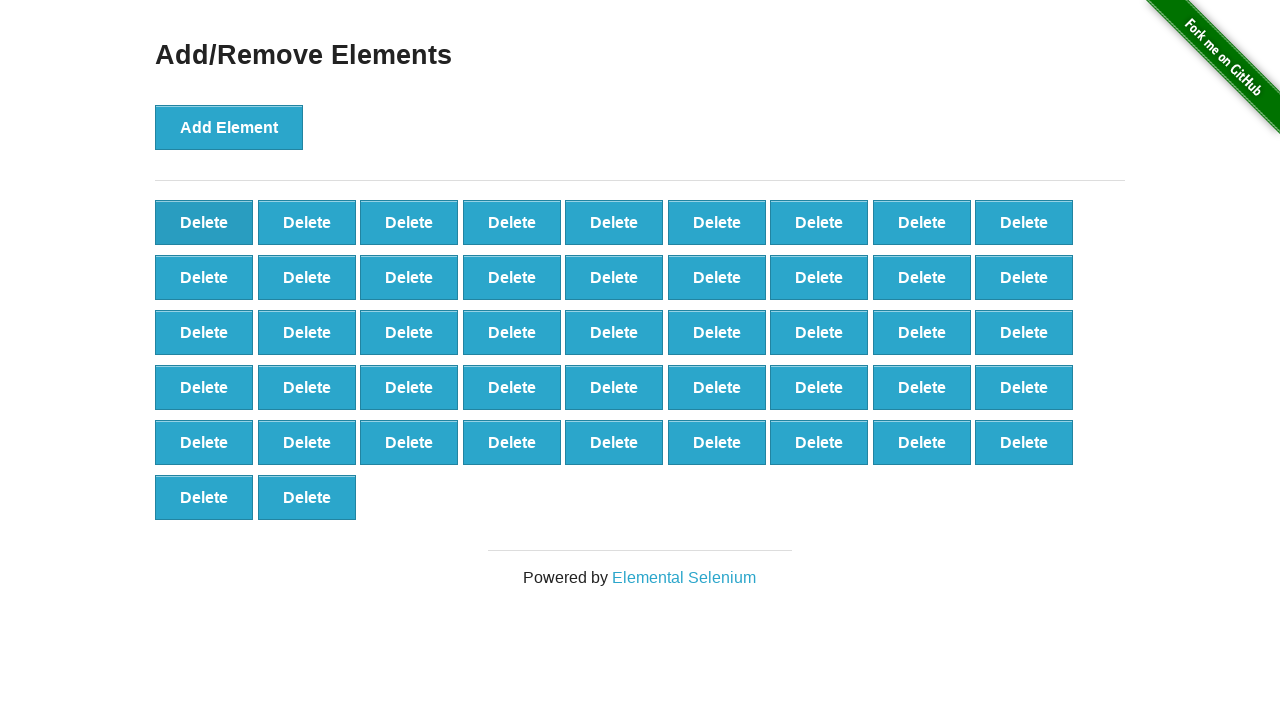

Clicked delete button (iteration 54/90) at (204, 222) on button[onclick='deleteElement()'] >> nth=0
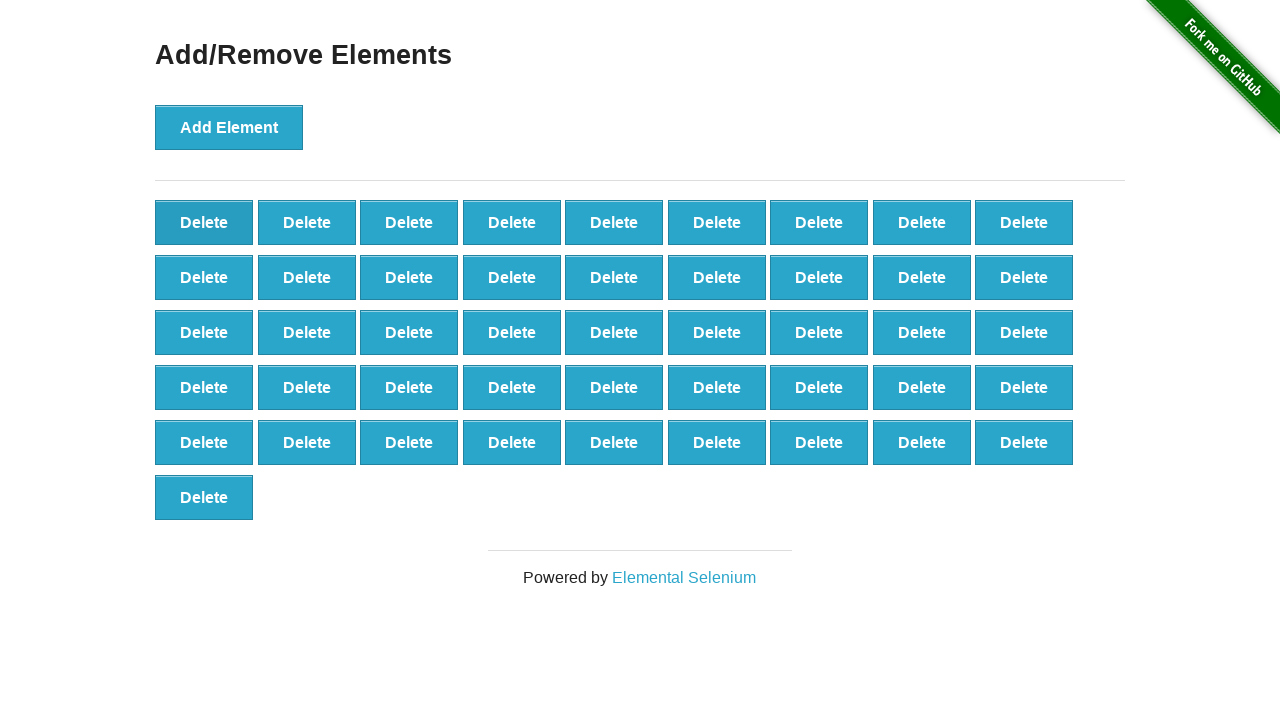

Clicked delete button (iteration 55/90) at (204, 222) on button[onclick='deleteElement()'] >> nth=0
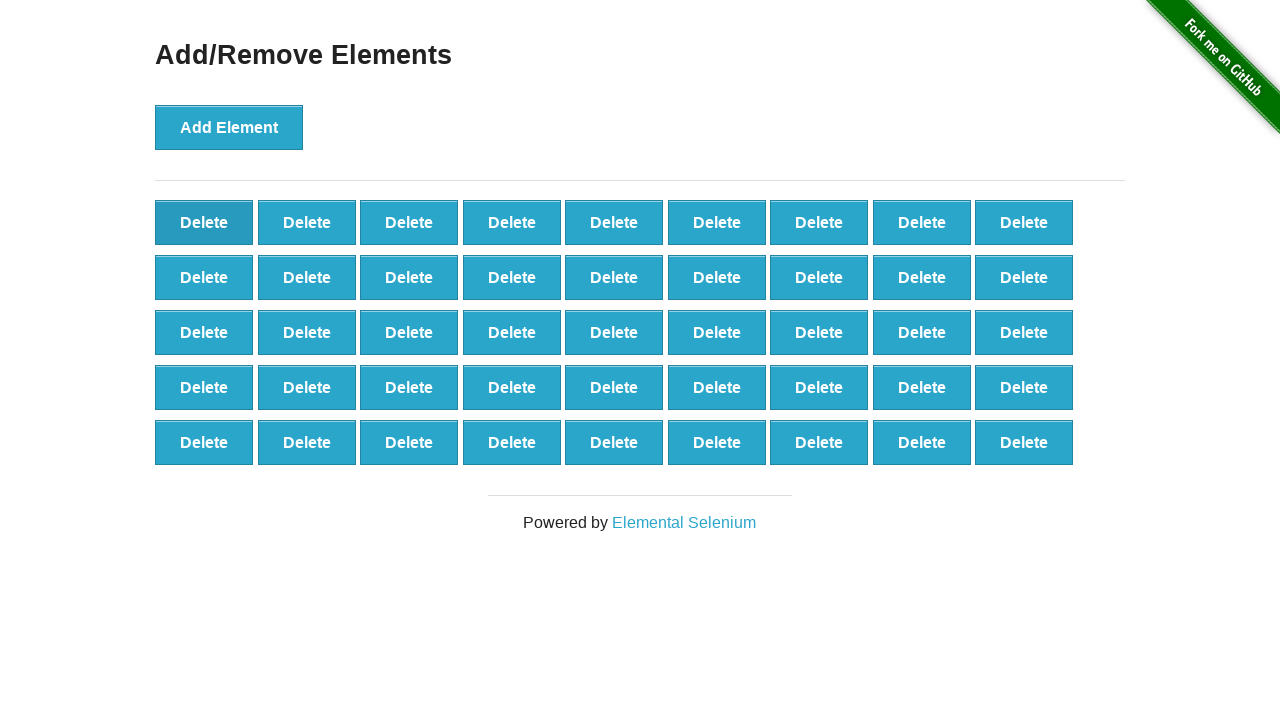

Clicked delete button (iteration 56/90) at (204, 222) on button[onclick='deleteElement()'] >> nth=0
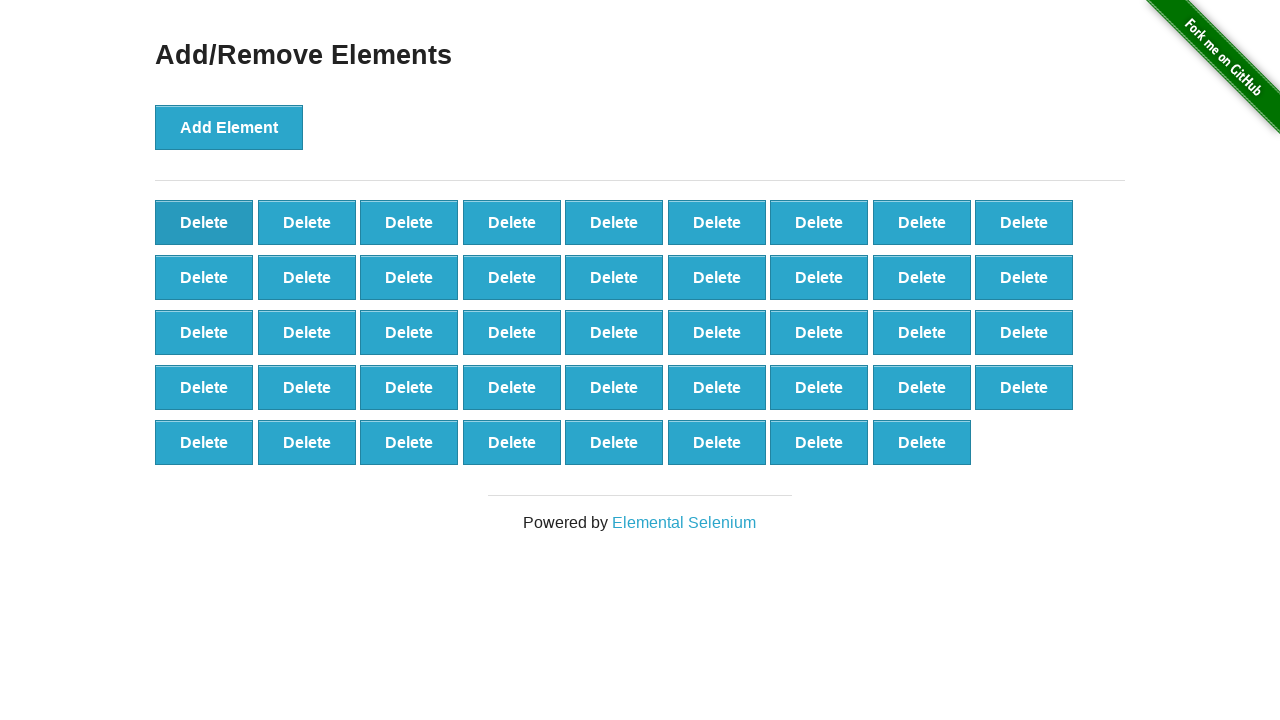

Clicked delete button (iteration 57/90) at (204, 222) on button[onclick='deleteElement()'] >> nth=0
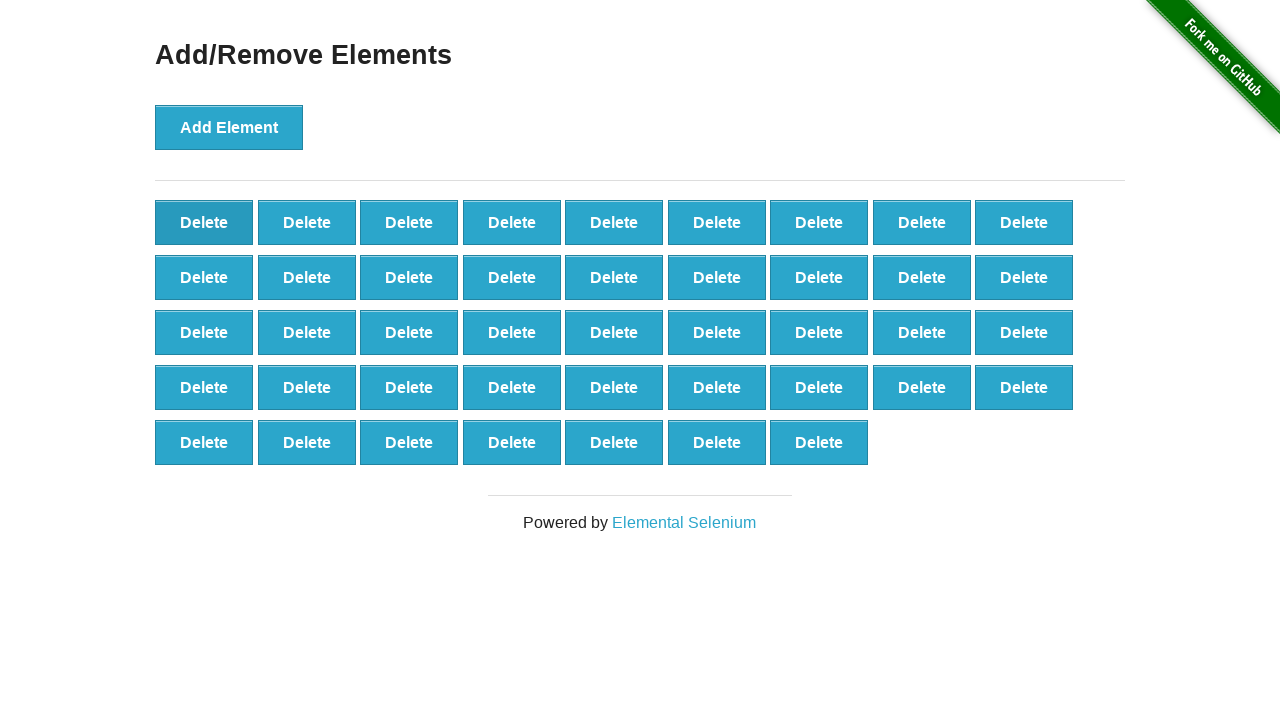

Clicked delete button (iteration 58/90) at (204, 222) on button[onclick='deleteElement()'] >> nth=0
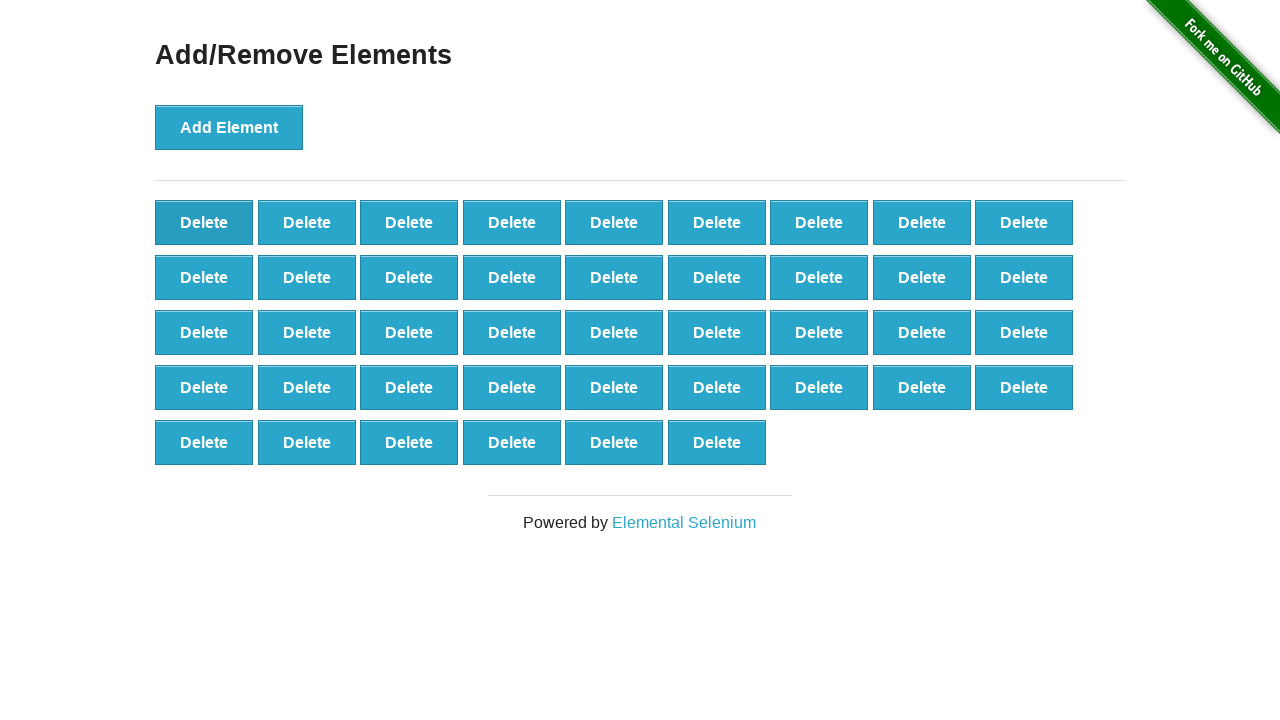

Clicked delete button (iteration 59/90) at (204, 222) on button[onclick='deleteElement()'] >> nth=0
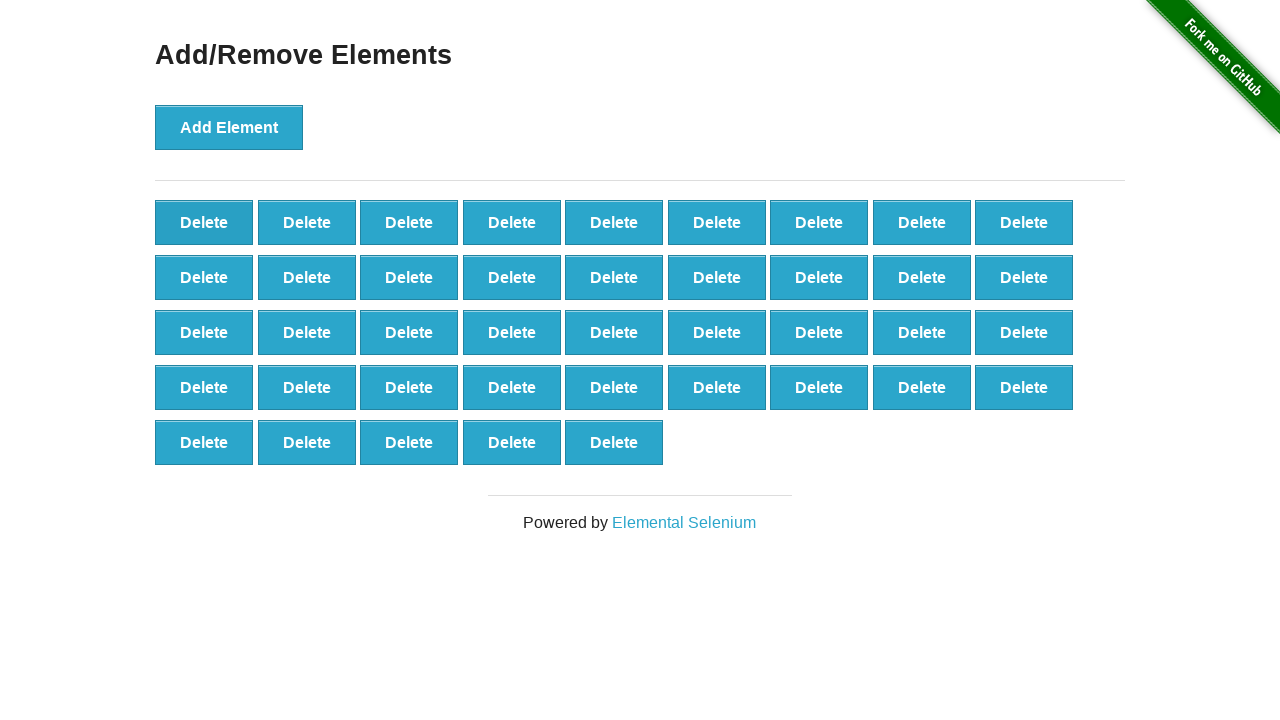

Clicked delete button (iteration 60/90) at (204, 222) on button[onclick='deleteElement()'] >> nth=0
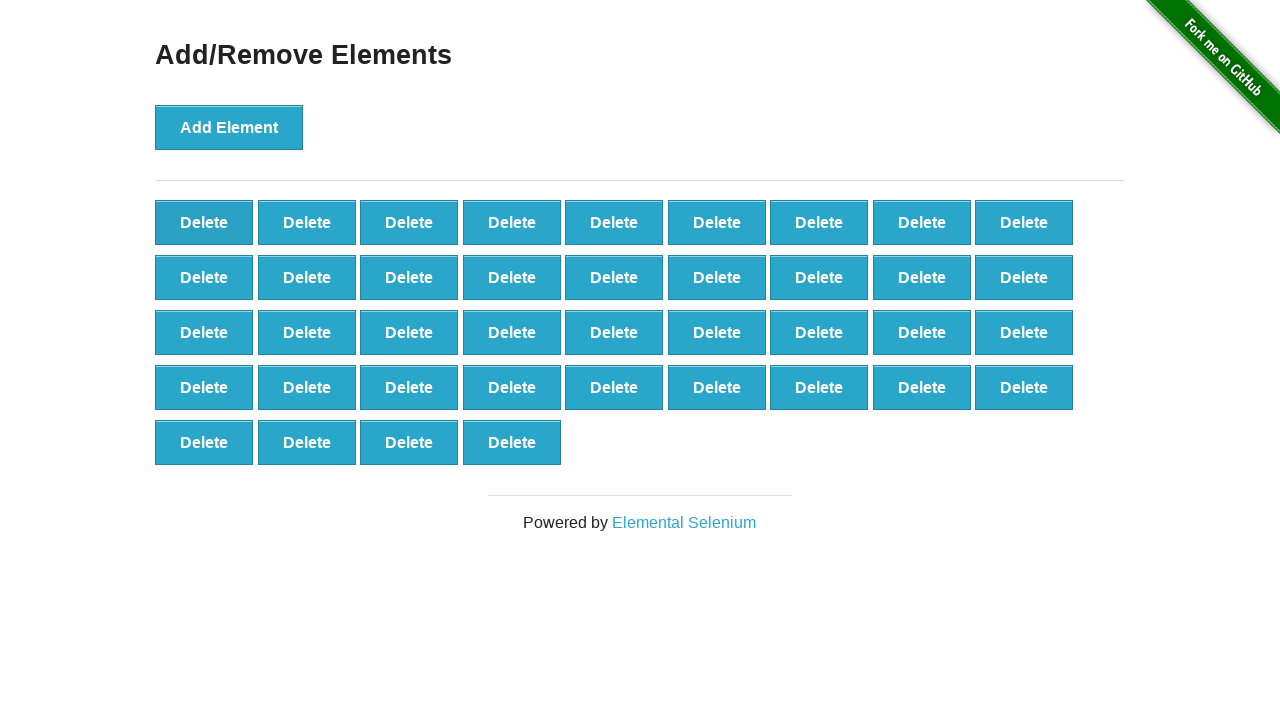

Clicked delete button (iteration 61/90) at (204, 222) on button[onclick='deleteElement()'] >> nth=0
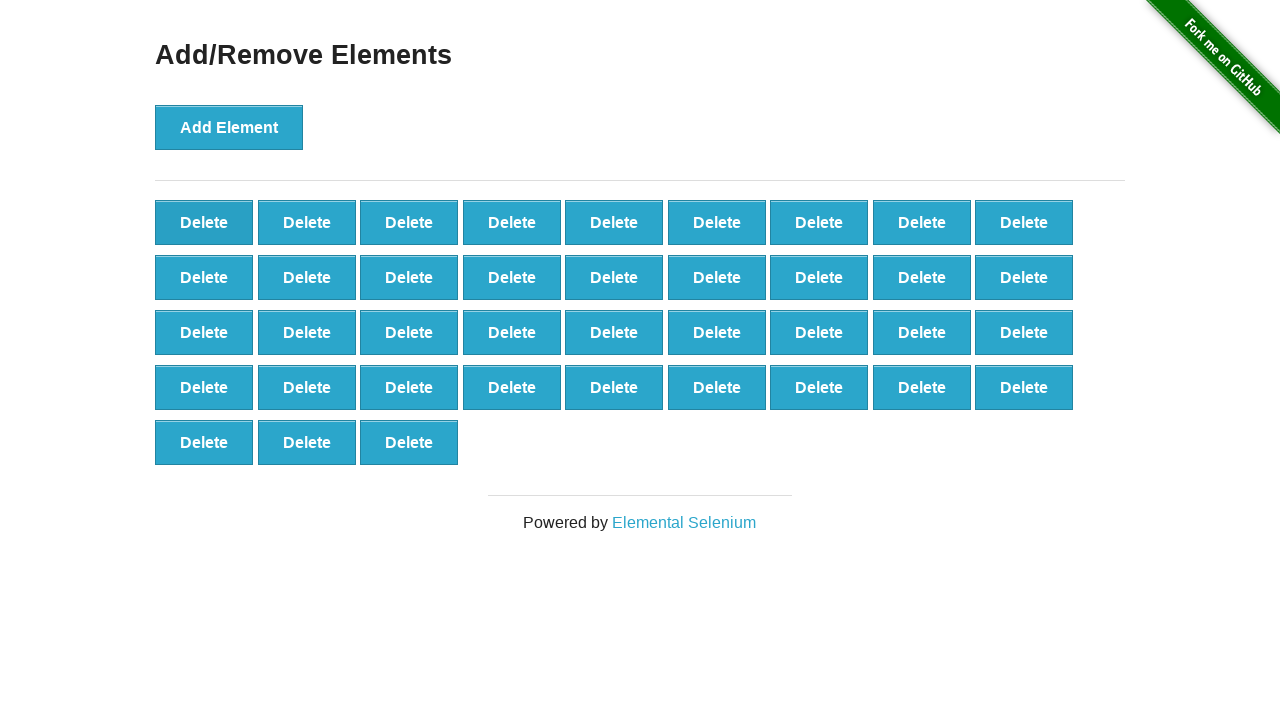

Clicked delete button (iteration 62/90) at (204, 222) on button[onclick='deleteElement()'] >> nth=0
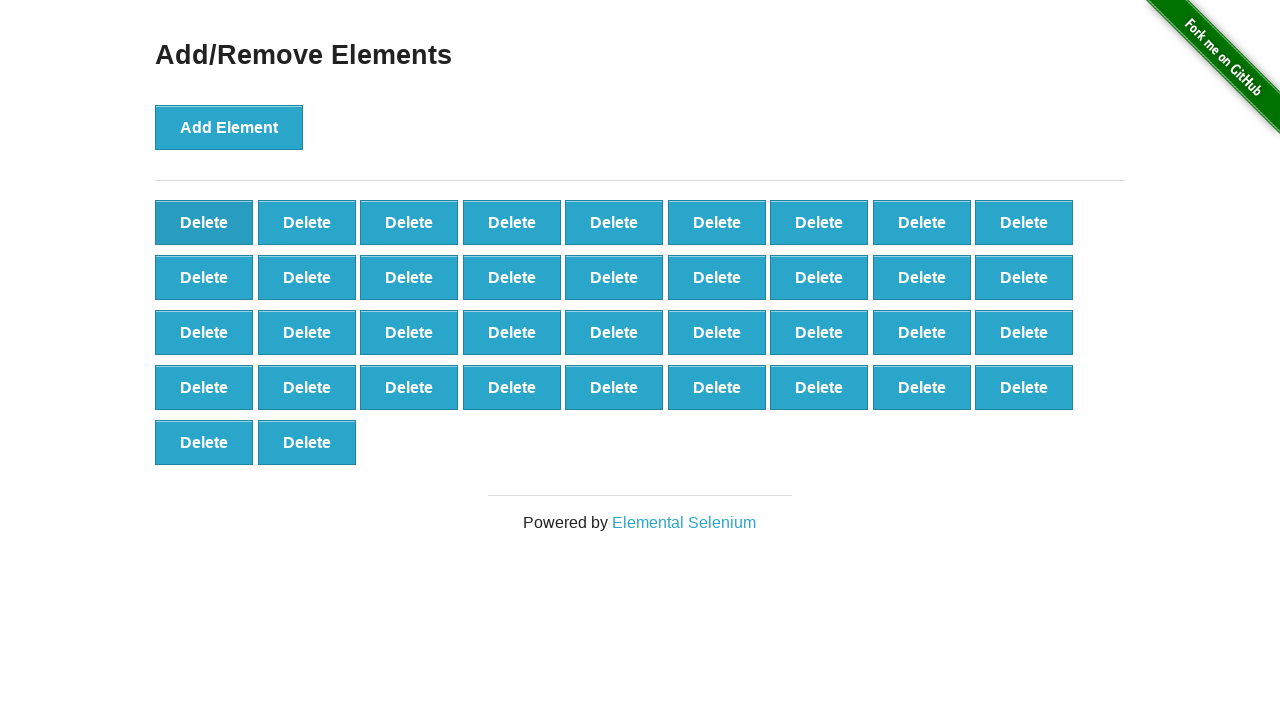

Clicked delete button (iteration 63/90) at (204, 222) on button[onclick='deleteElement()'] >> nth=0
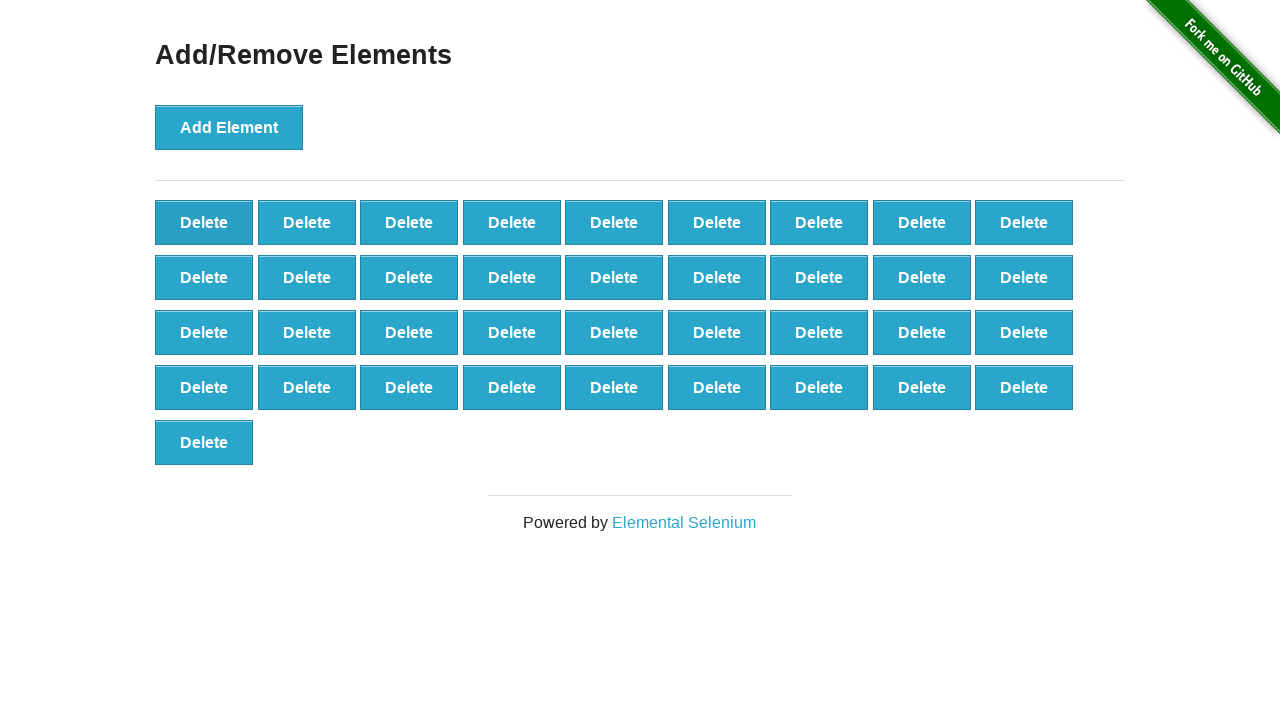

Clicked delete button (iteration 64/90) at (204, 222) on button[onclick='deleteElement()'] >> nth=0
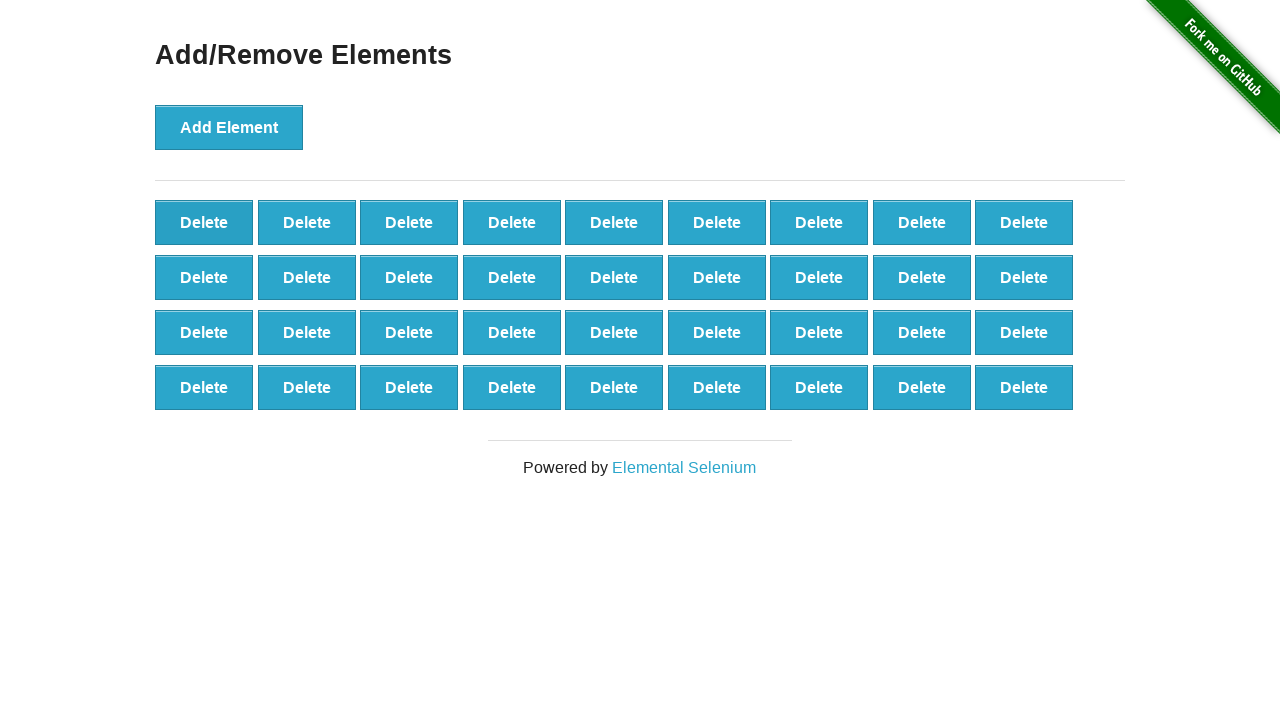

Clicked delete button (iteration 65/90) at (204, 222) on button[onclick='deleteElement()'] >> nth=0
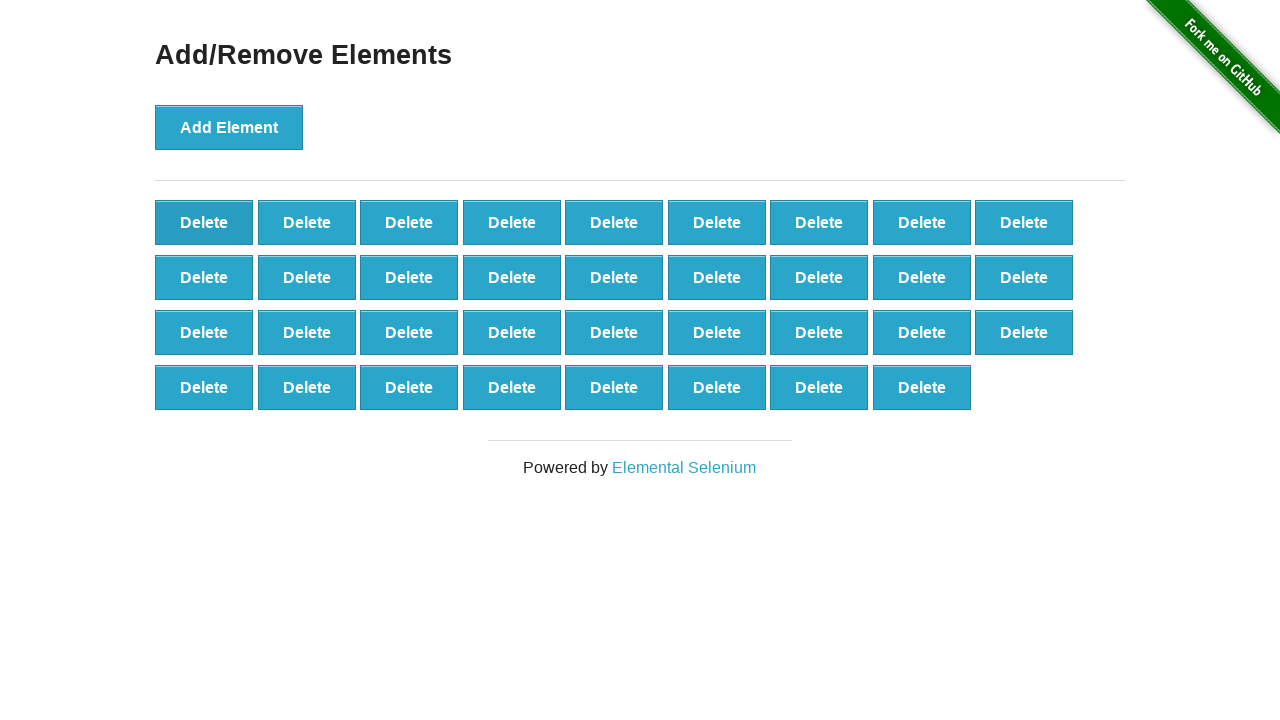

Clicked delete button (iteration 66/90) at (204, 222) on button[onclick='deleteElement()'] >> nth=0
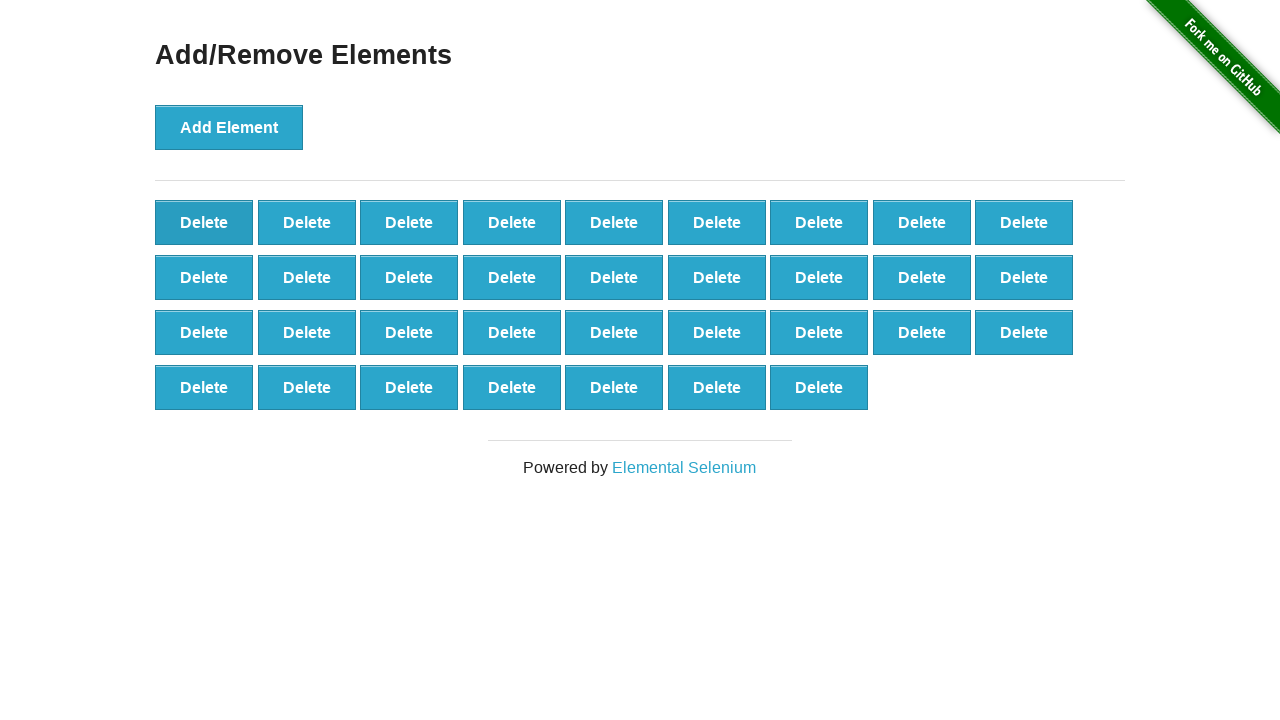

Clicked delete button (iteration 67/90) at (204, 222) on button[onclick='deleteElement()'] >> nth=0
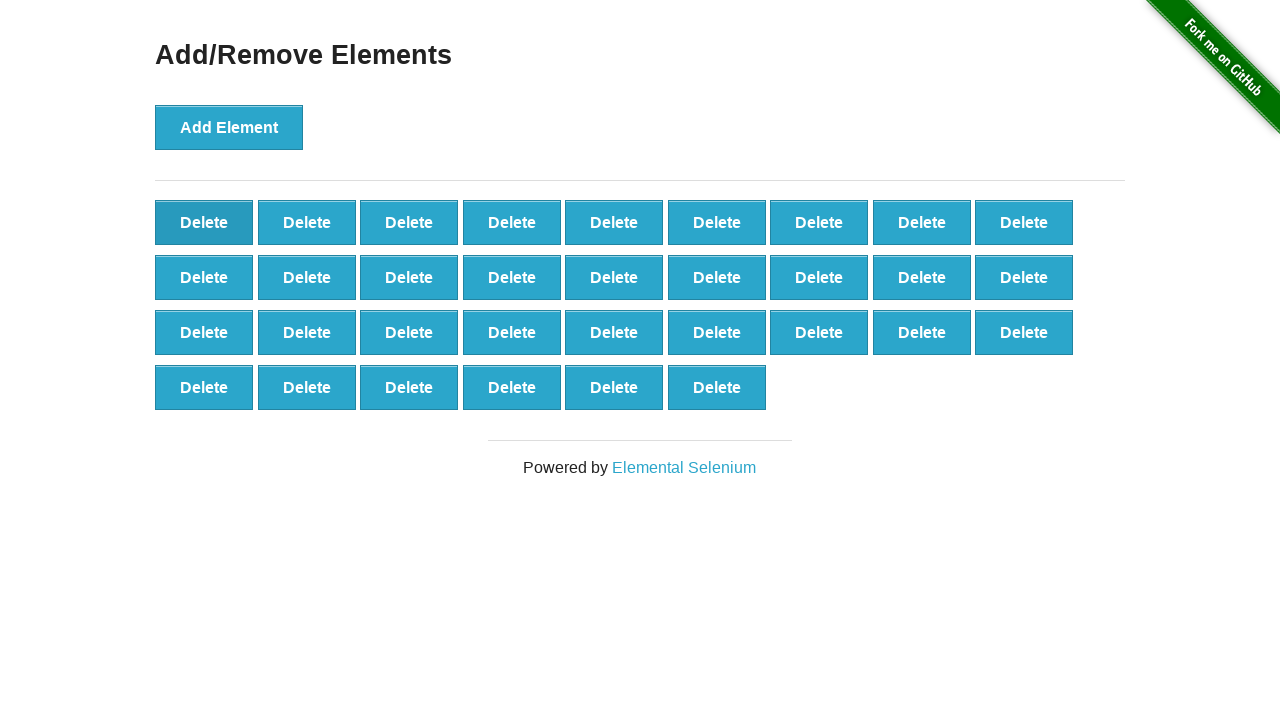

Clicked delete button (iteration 68/90) at (204, 222) on button[onclick='deleteElement()'] >> nth=0
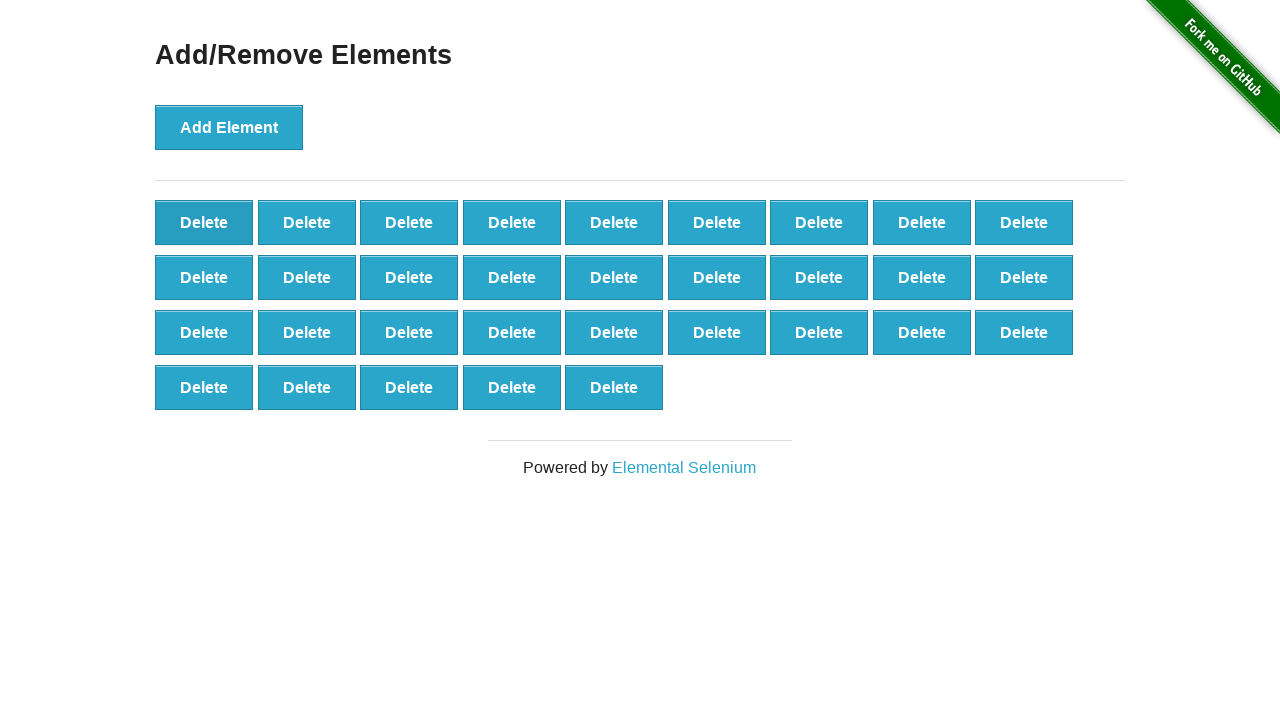

Clicked delete button (iteration 69/90) at (204, 222) on button[onclick='deleteElement()'] >> nth=0
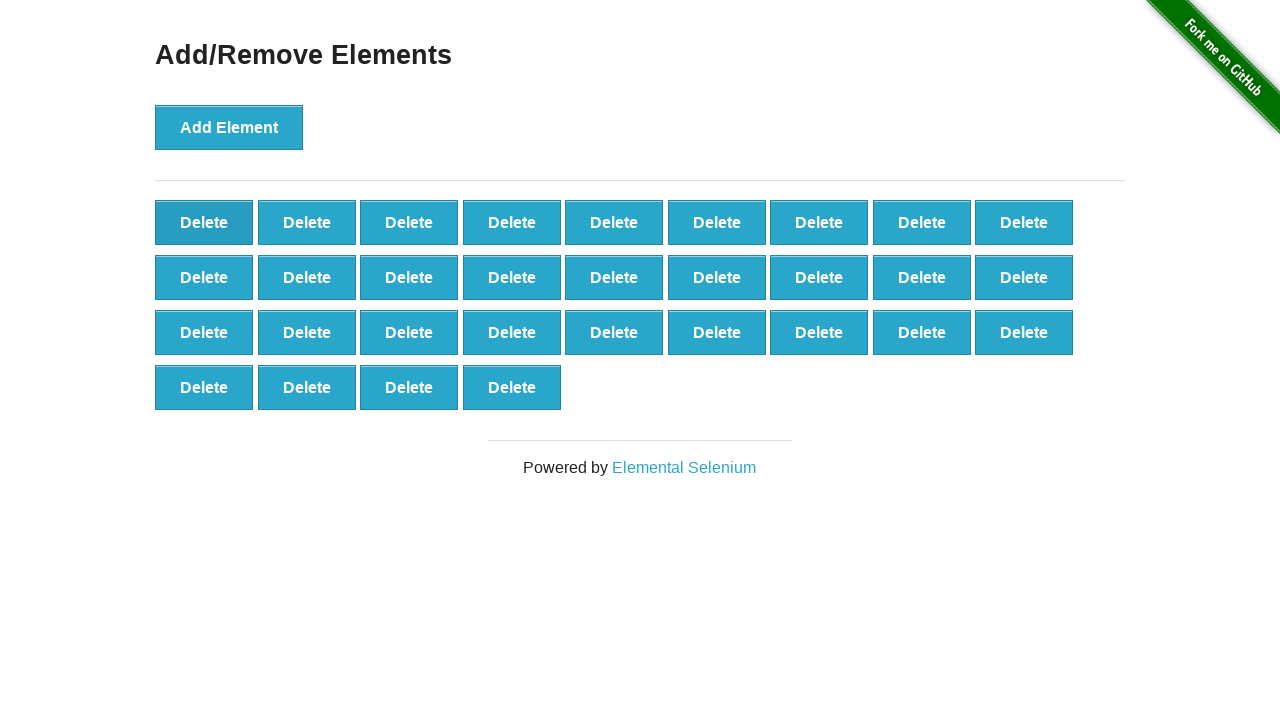

Clicked delete button (iteration 70/90) at (204, 222) on button[onclick='deleteElement()'] >> nth=0
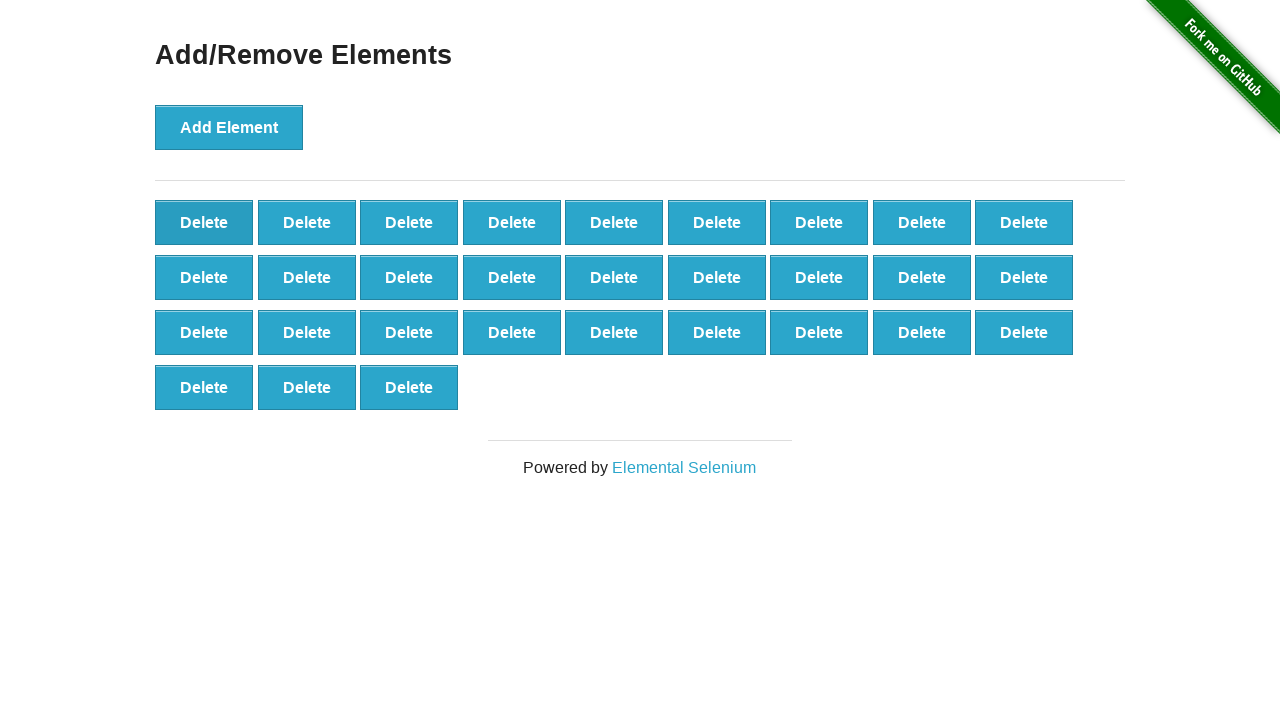

Clicked delete button (iteration 71/90) at (204, 222) on button[onclick='deleteElement()'] >> nth=0
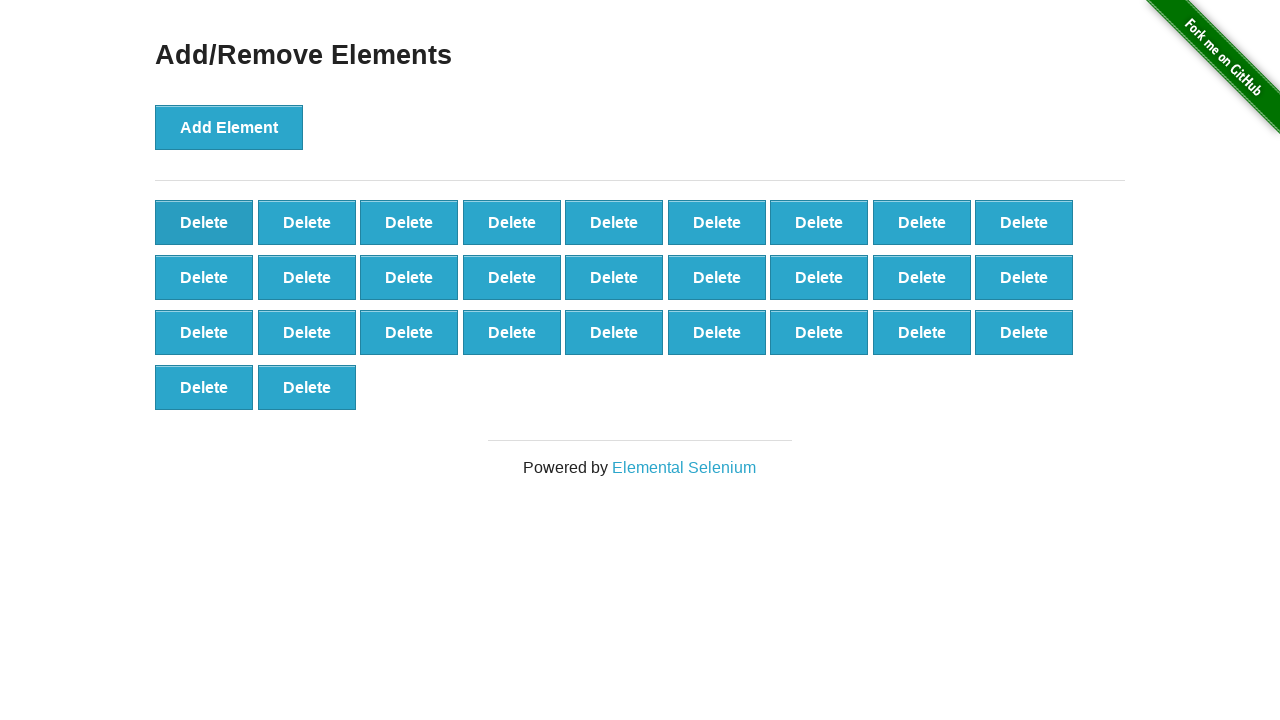

Clicked delete button (iteration 72/90) at (204, 222) on button[onclick='deleteElement()'] >> nth=0
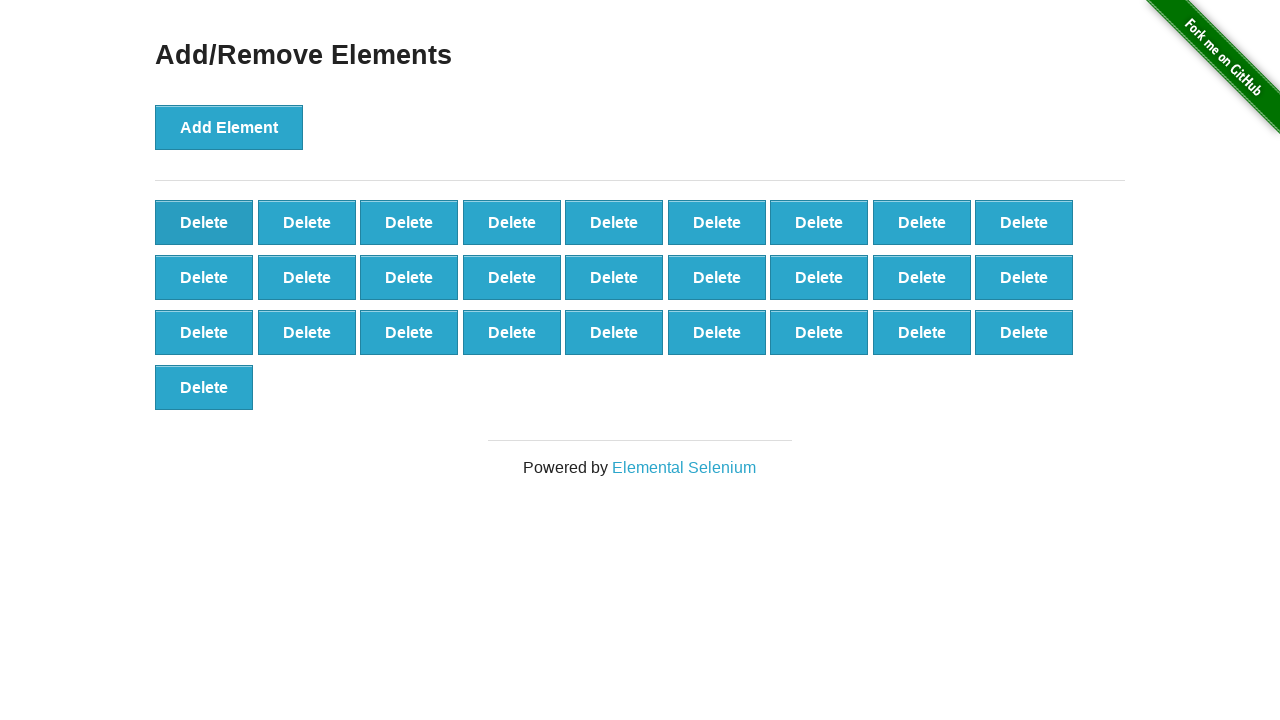

Clicked delete button (iteration 73/90) at (204, 222) on button[onclick='deleteElement()'] >> nth=0
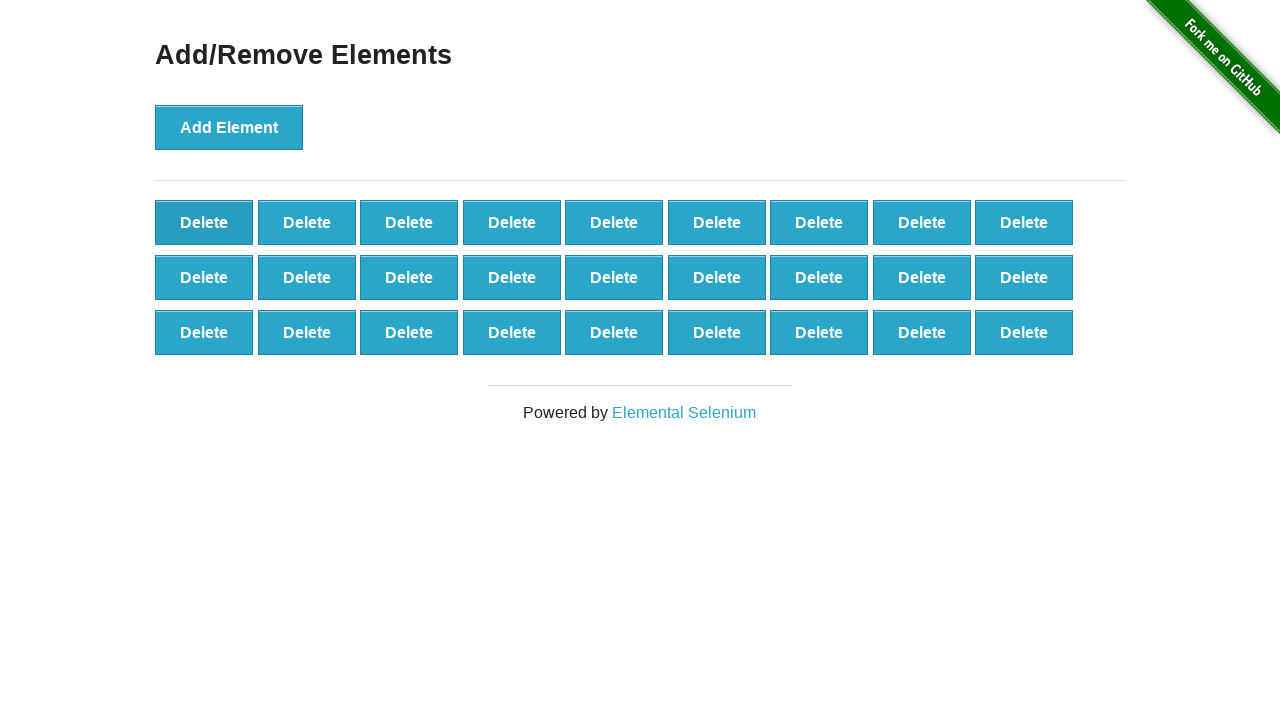

Clicked delete button (iteration 74/90) at (204, 222) on button[onclick='deleteElement()'] >> nth=0
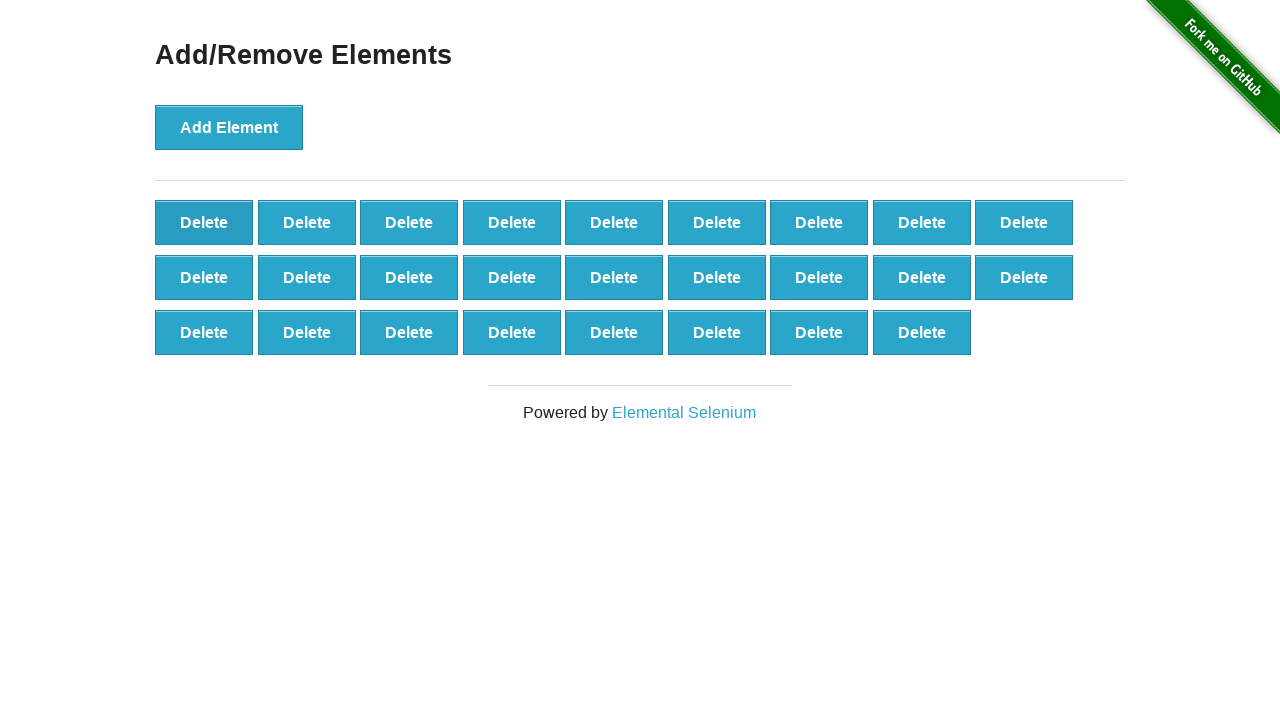

Clicked delete button (iteration 75/90) at (204, 222) on button[onclick='deleteElement()'] >> nth=0
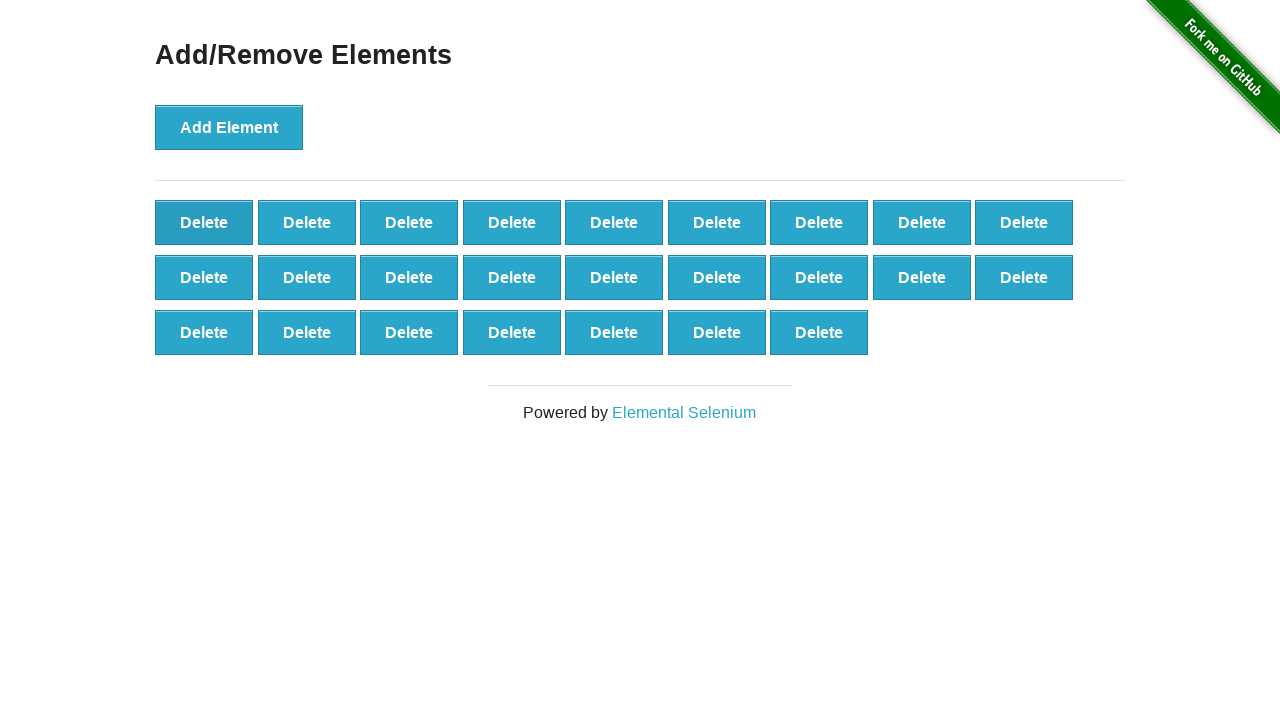

Clicked delete button (iteration 76/90) at (204, 222) on button[onclick='deleteElement()'] >> nth=0
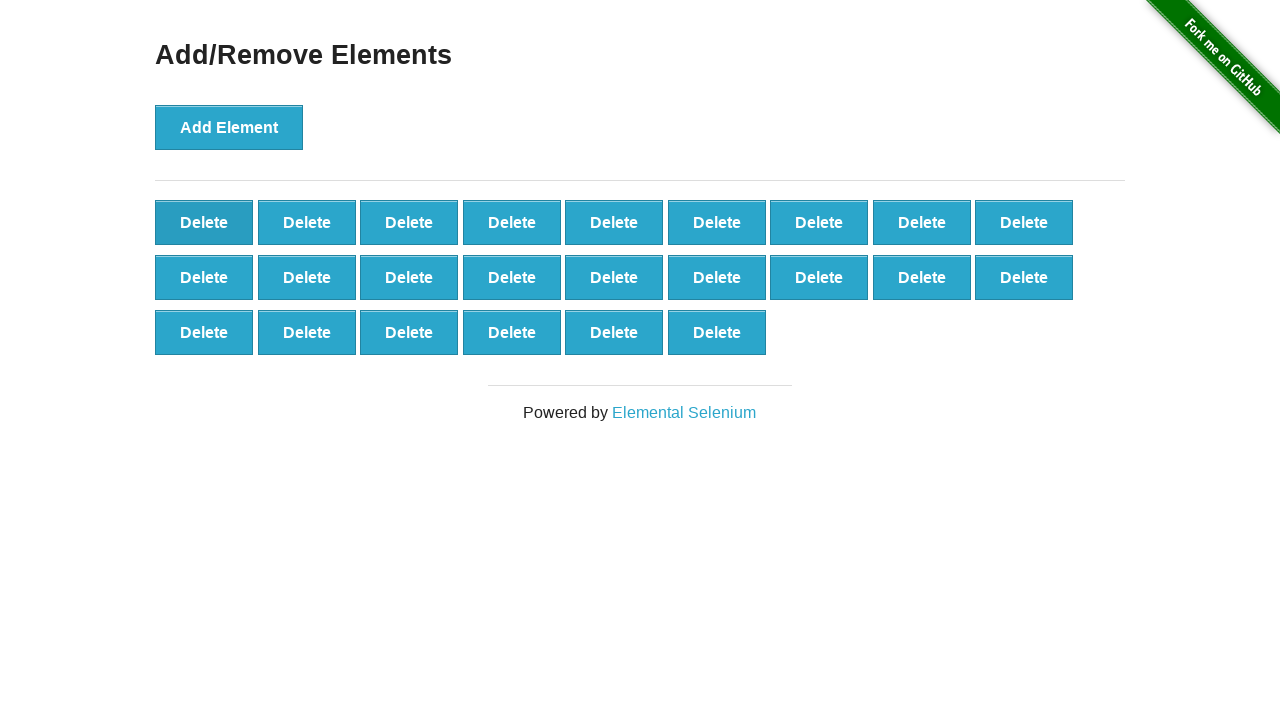

Clicked delete button (iteration 77/90) at (204, 222) on button[onclick='deleteElement()'] >> nth=0
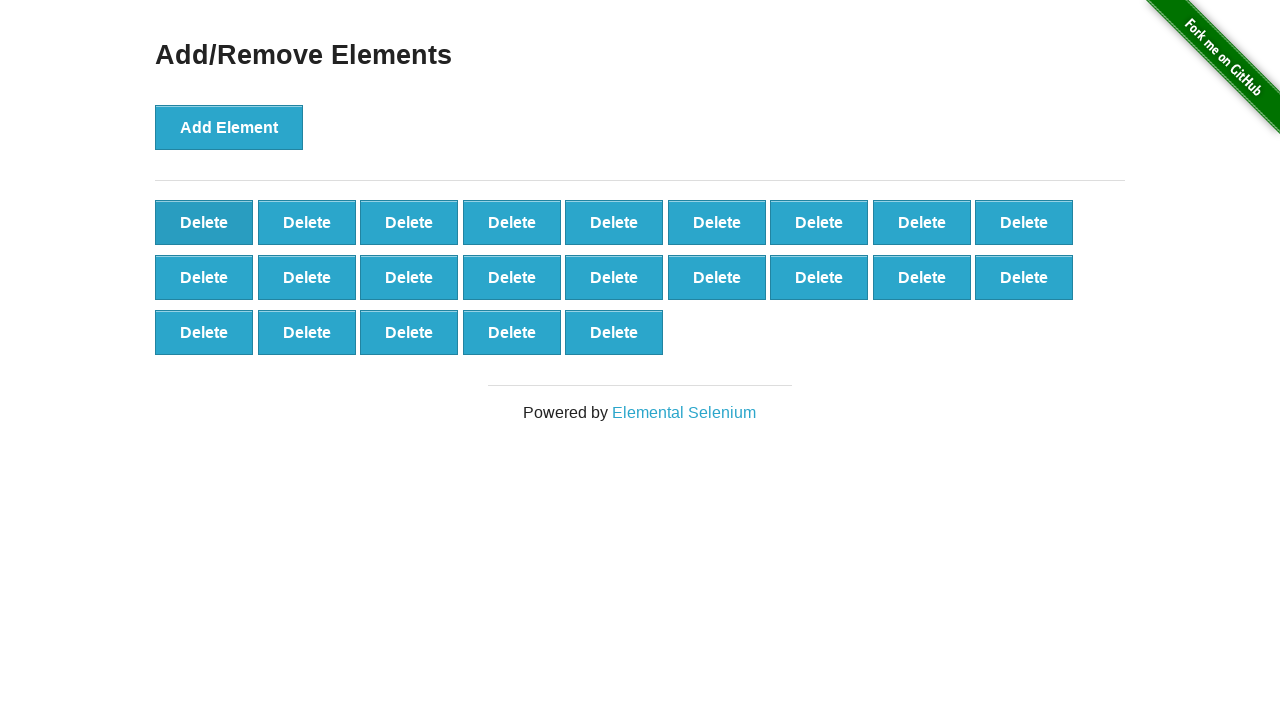

Clicked delete button (iteration 78/90) at (204, 222) on button[onclick='deleteElement()'] >> nth=0
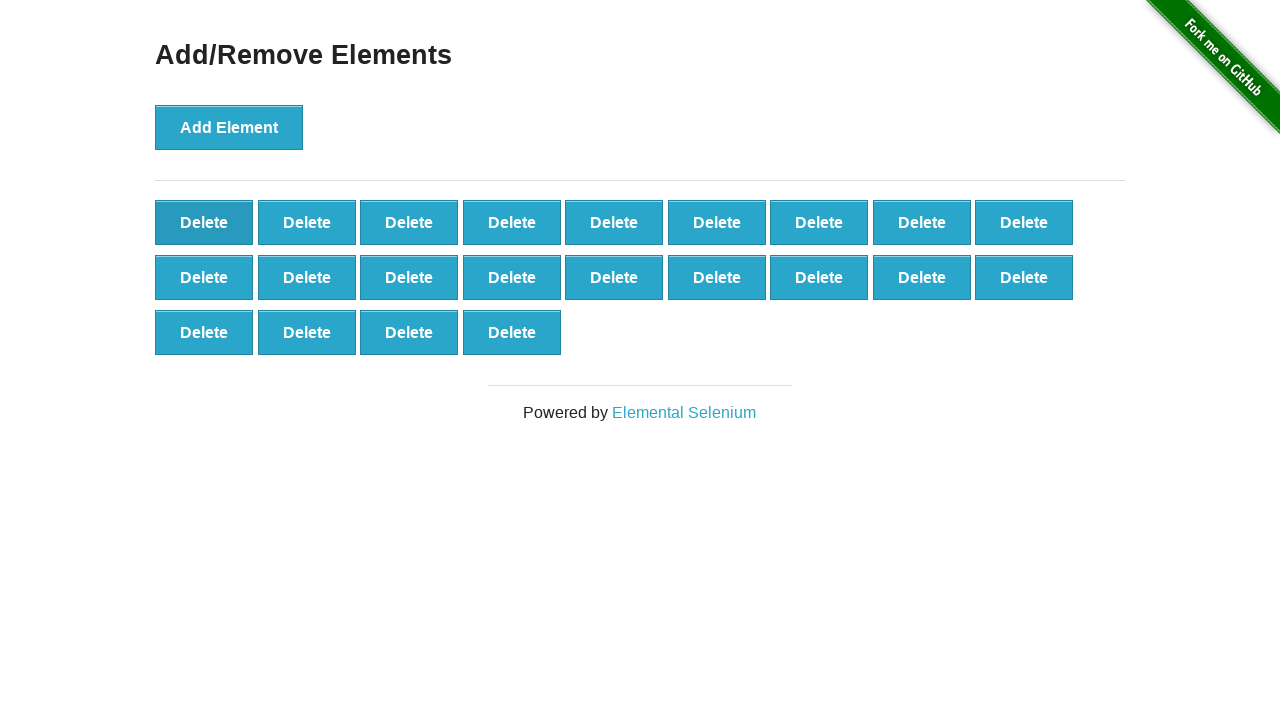

Clicked delete button (iteration 79/90) at (204, 222) on button[onclick='deleteElement()'] >> nth=0
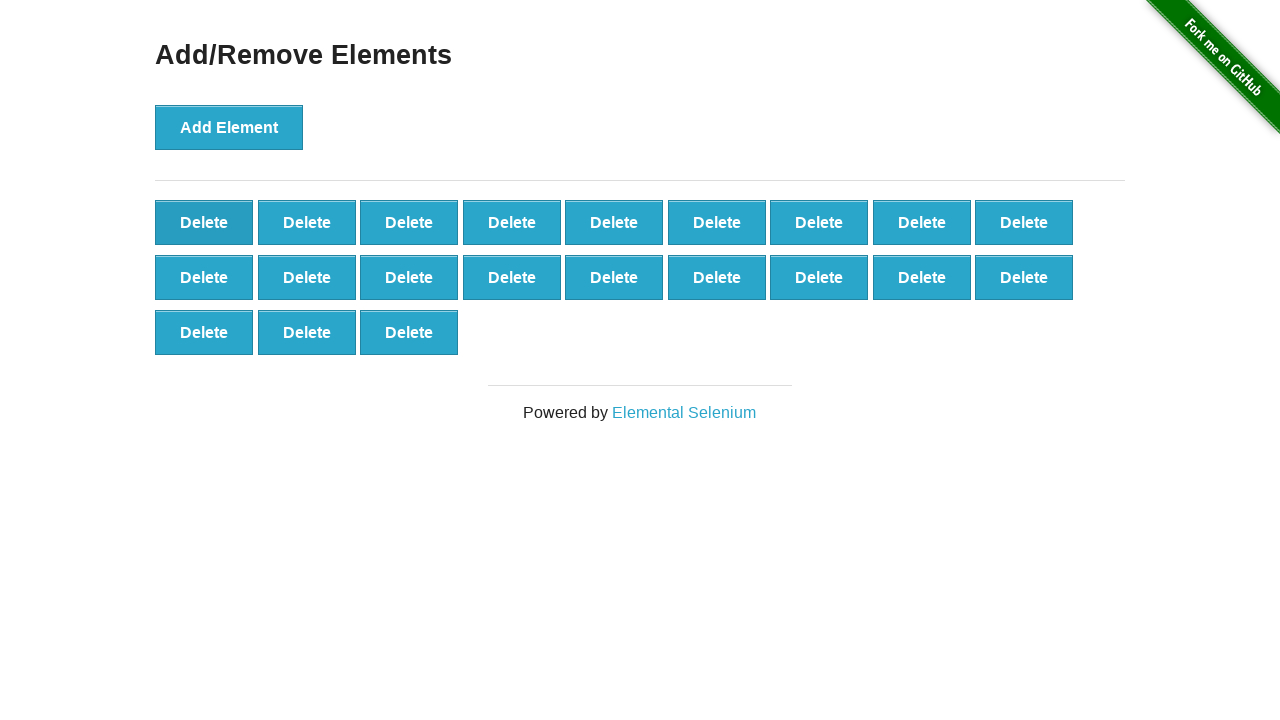

Clicked delete button (iteration 80/90) at (204, 222) on button[onclick='deleteElement()'] >> nth=0
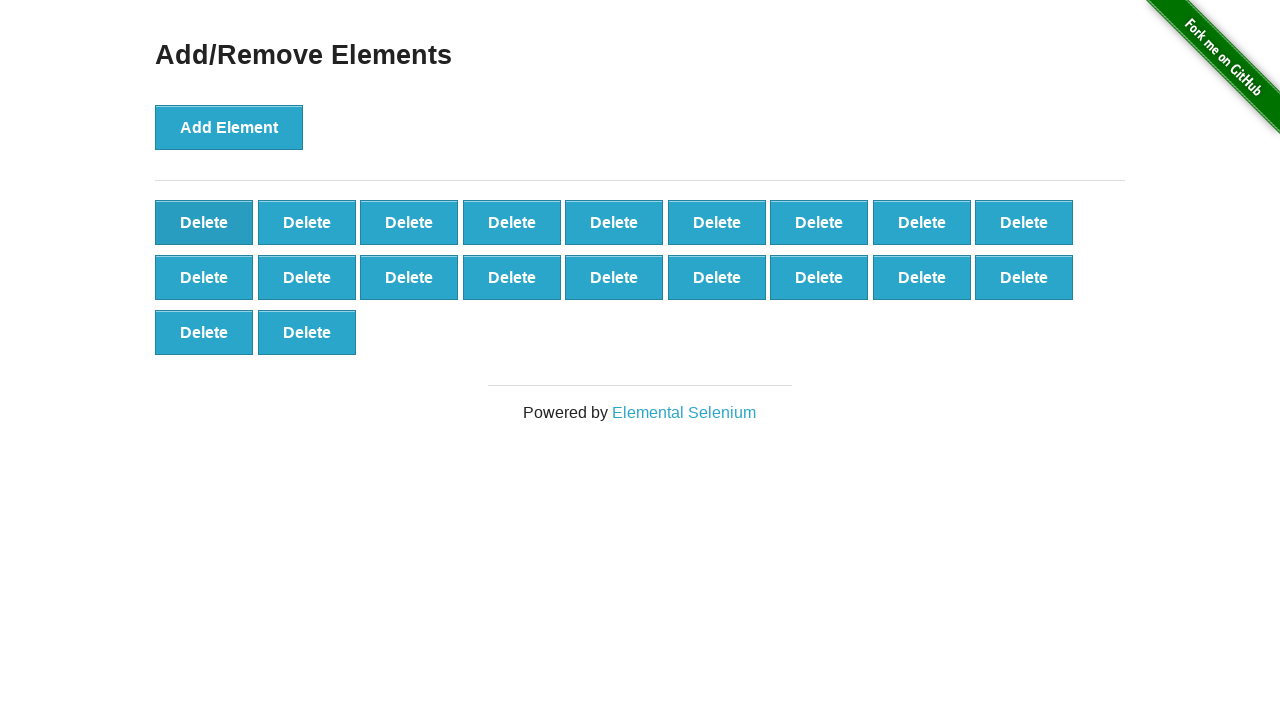

Clicked delete button (iteration 81/90) at (204, 222) on button[onclick='deleteElement()'] >> nth=0
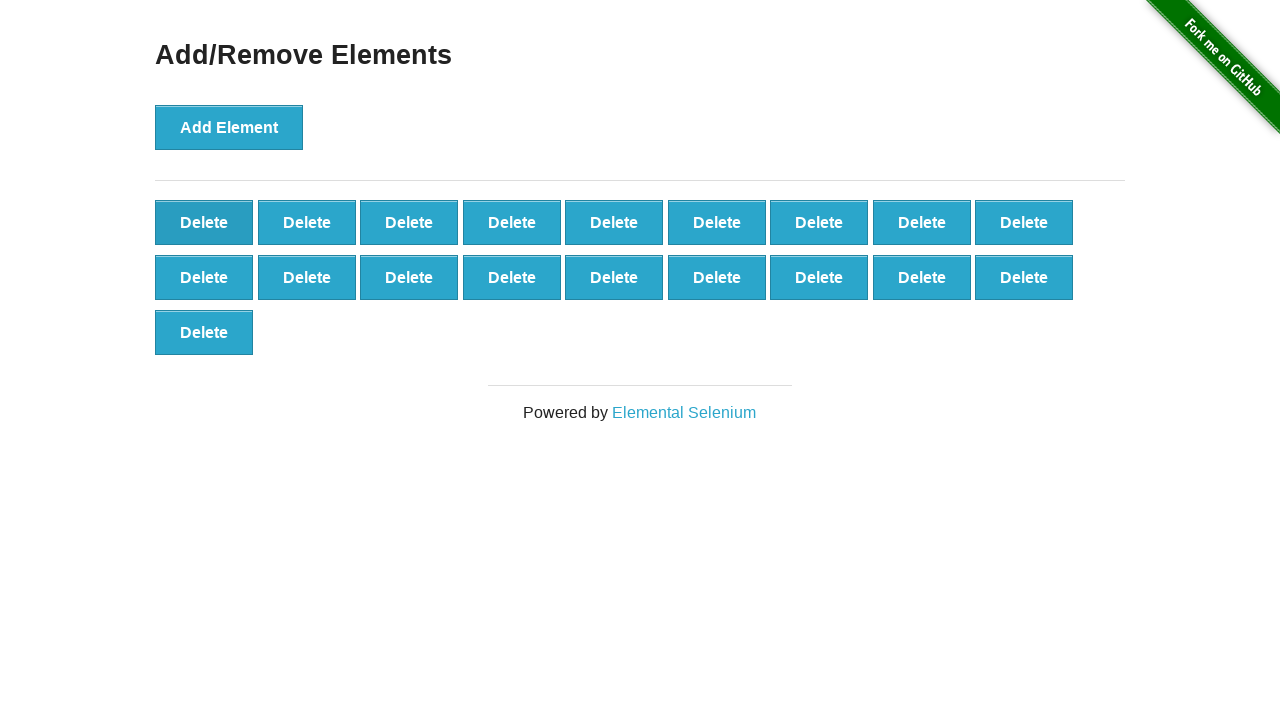

Clicked delete button (iteration 82/90) at (204, 222) on button[onclick='deleteElement()'] >> nth=0
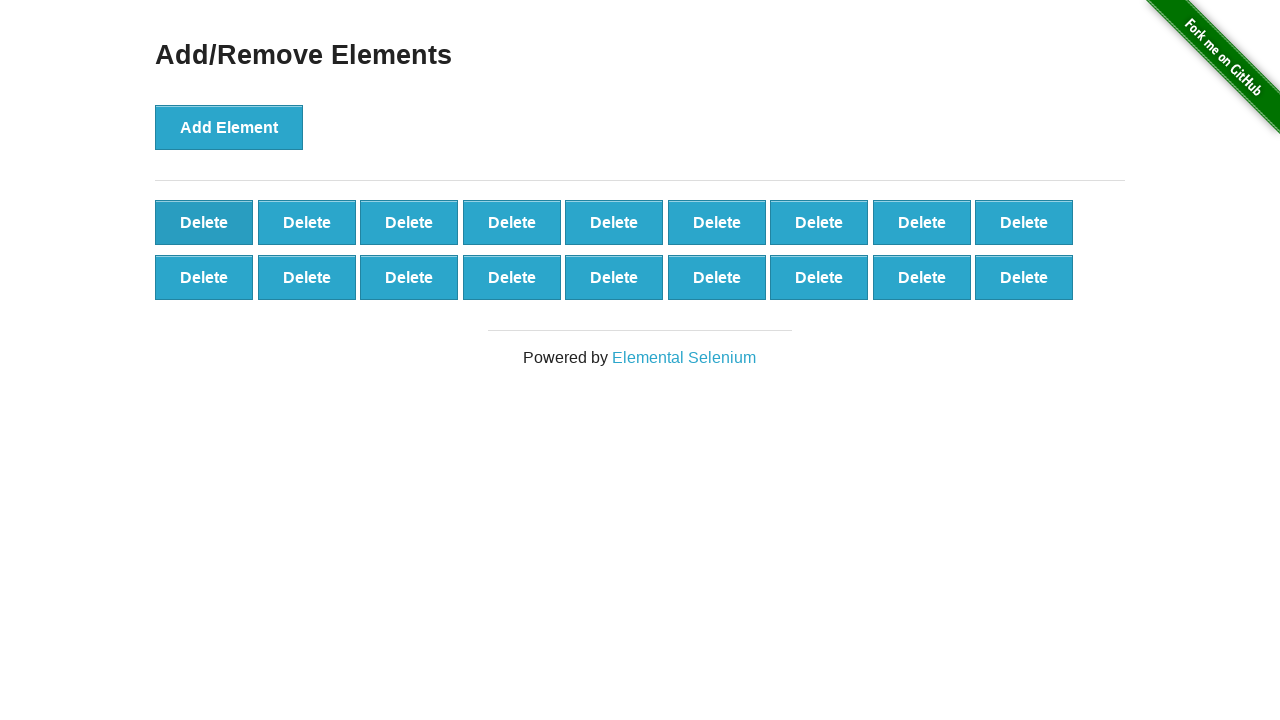

Clicked delete button (iteration 83/90) at (204, 222) on button[onclick='deleteElement()'] >> nth=0
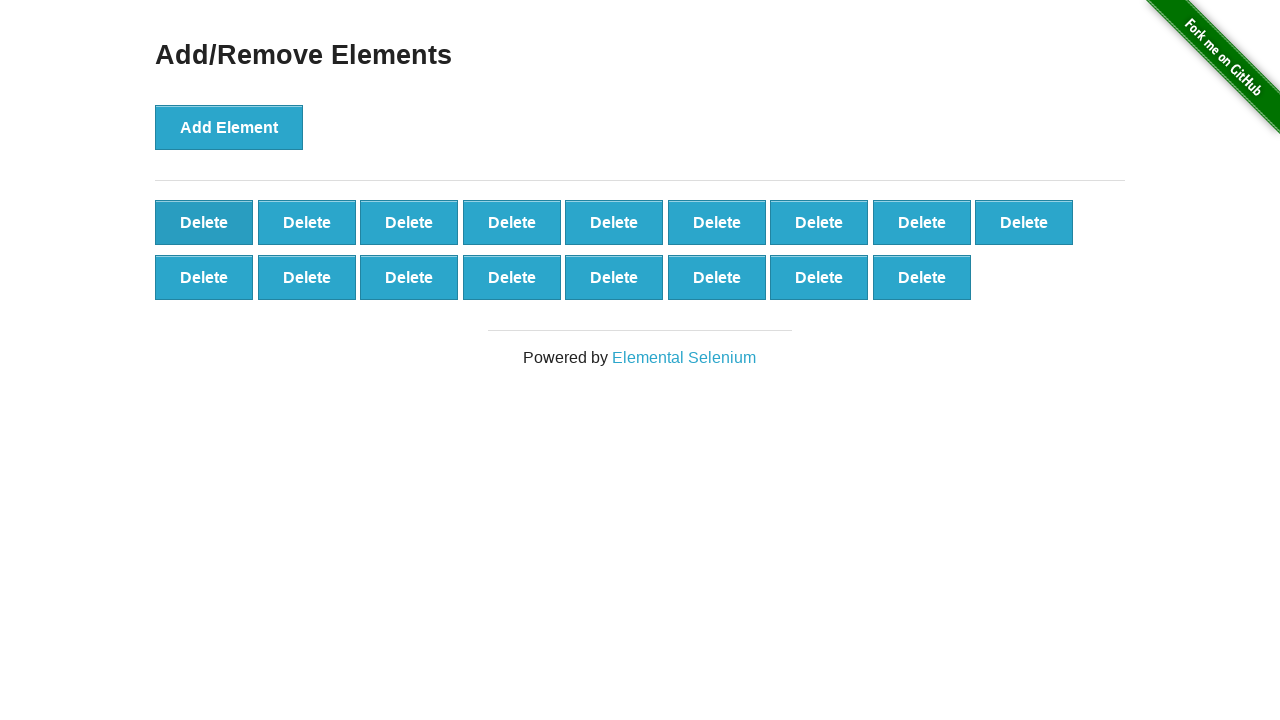

Clicked delete button (iteration 84/90) at (204, 222) on button[onclick='deleteElement()'] >> nth=0
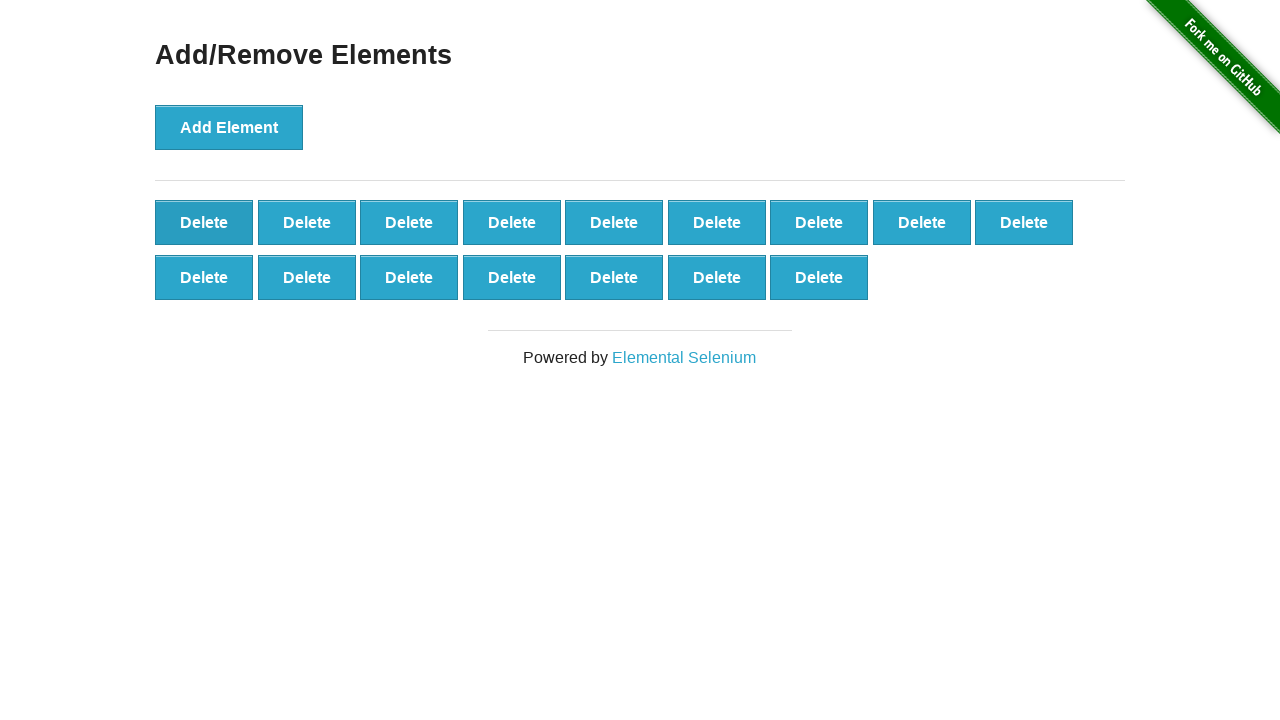

Clicked delete button (iteration 85/90) at (204, 222) on button[onclick='deleteElement()'] >> nth=0
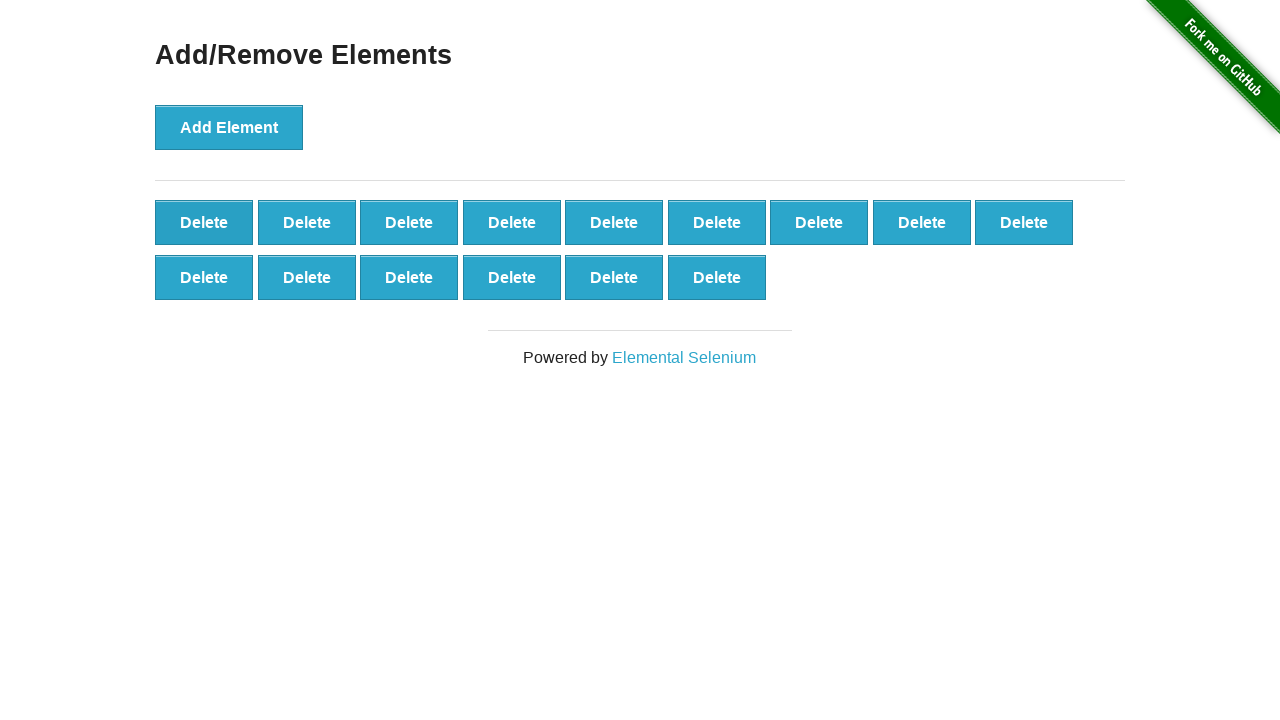

Clicked delete button (iteration 86/90) at (204, 222) on button[onclick='deleteElement()'] >> nth=0
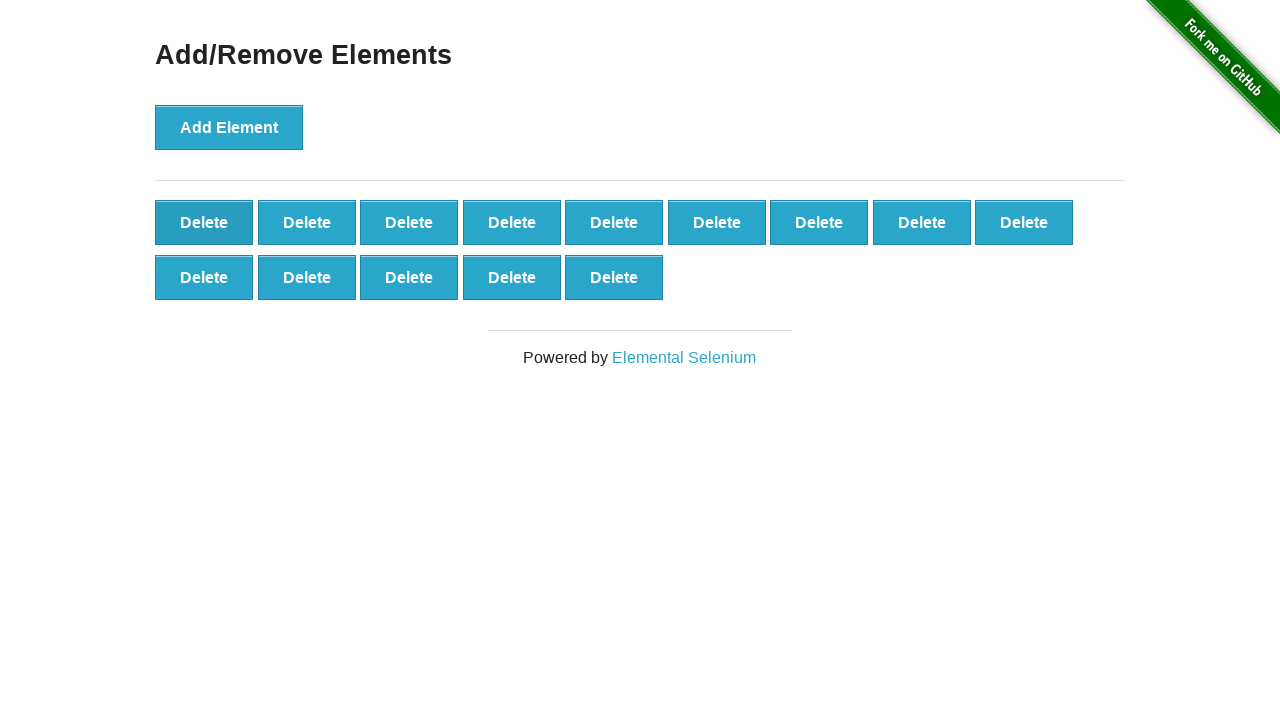

Clicked delete button (iteration 87/90) at (204, 222) on button[onclick='deleteElement()'] >> nth=0
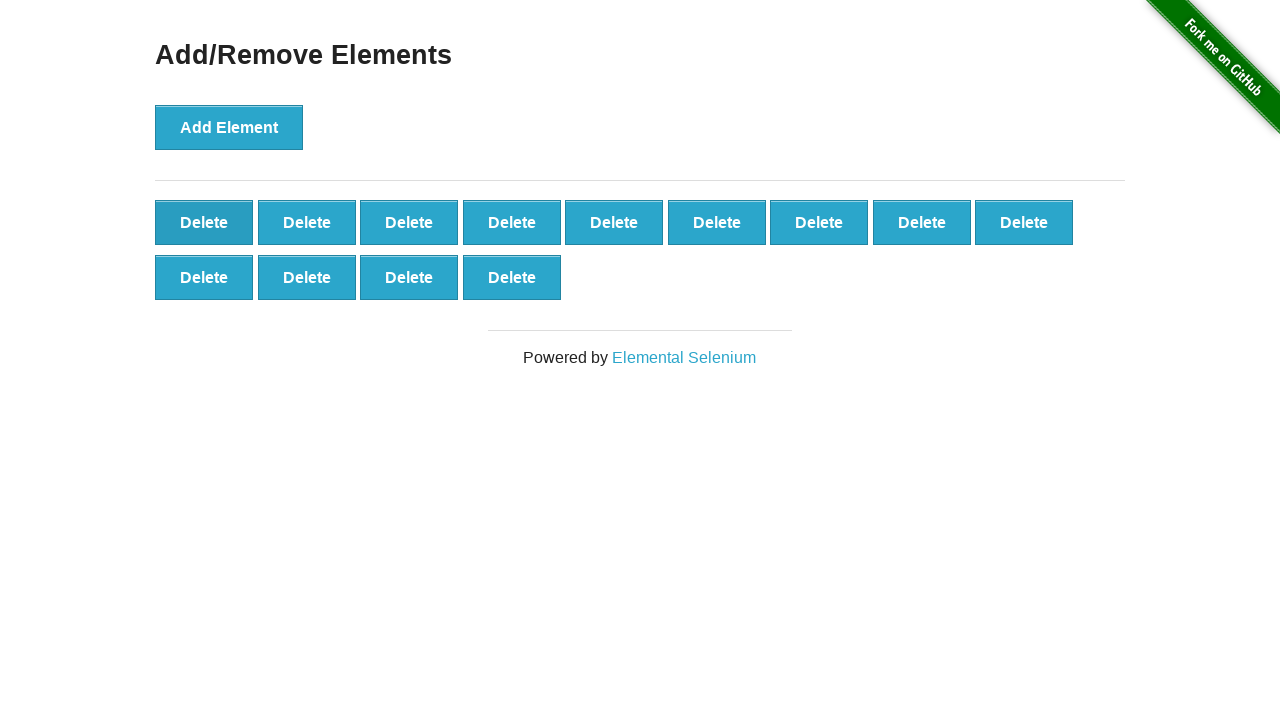

Clicked delete button (iteration 88/90) at (204, 222) on button[onclick='deleteElement()'] >> nth=0
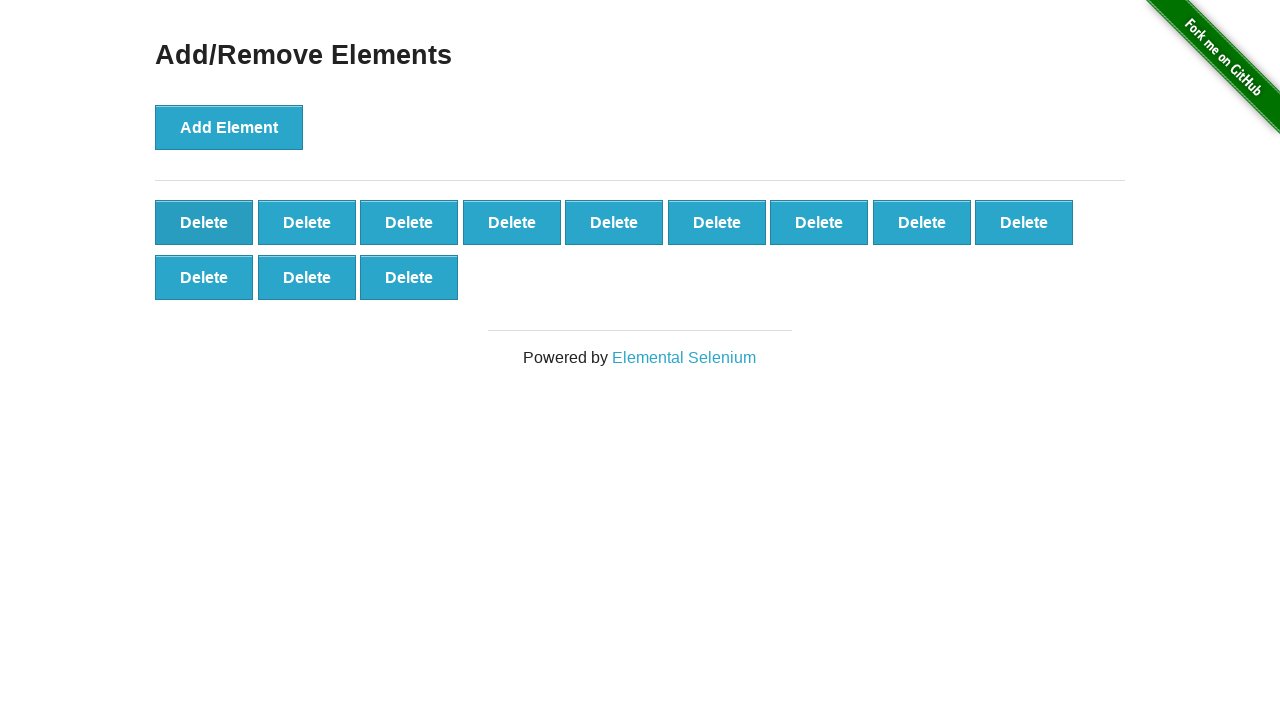

Clicked delete button (iteration 89/90) at (204, 222) on button[onclick='deleteElement()'] >> nth=0
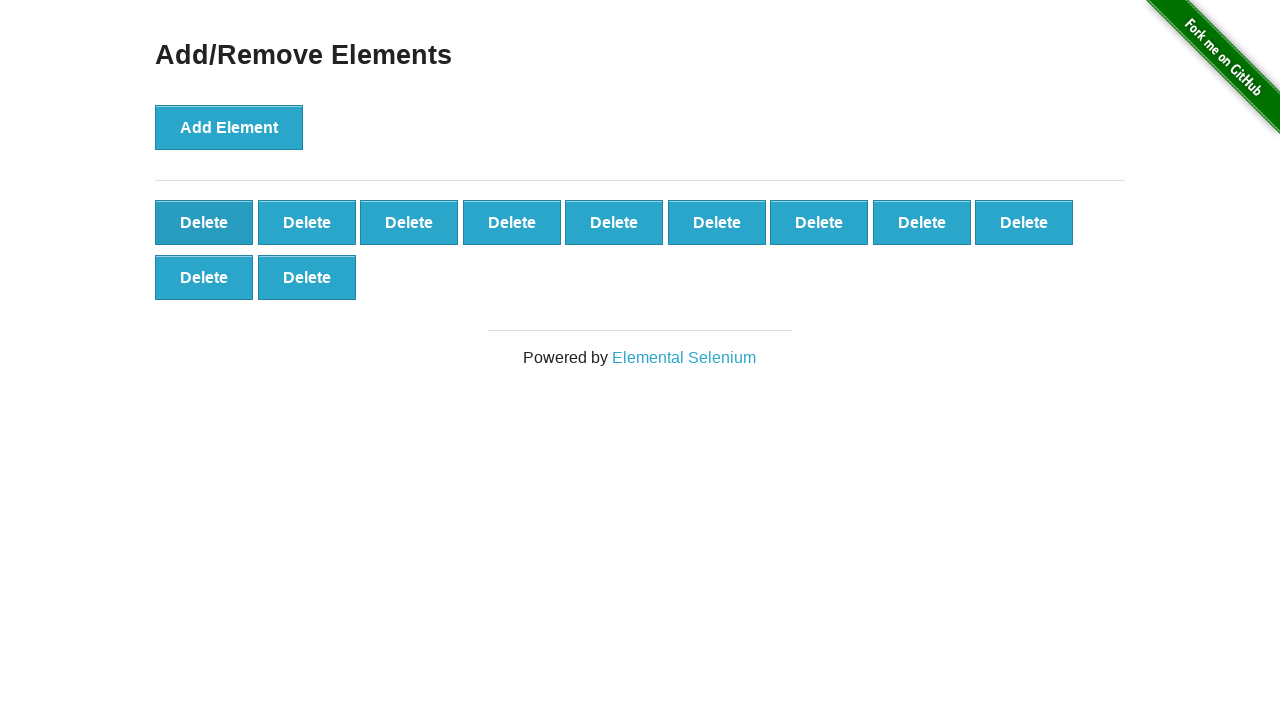

Clicked delete button (iteration 90/90) at (204, 222) on button[onclick='deleteElement()'] >> nth=0
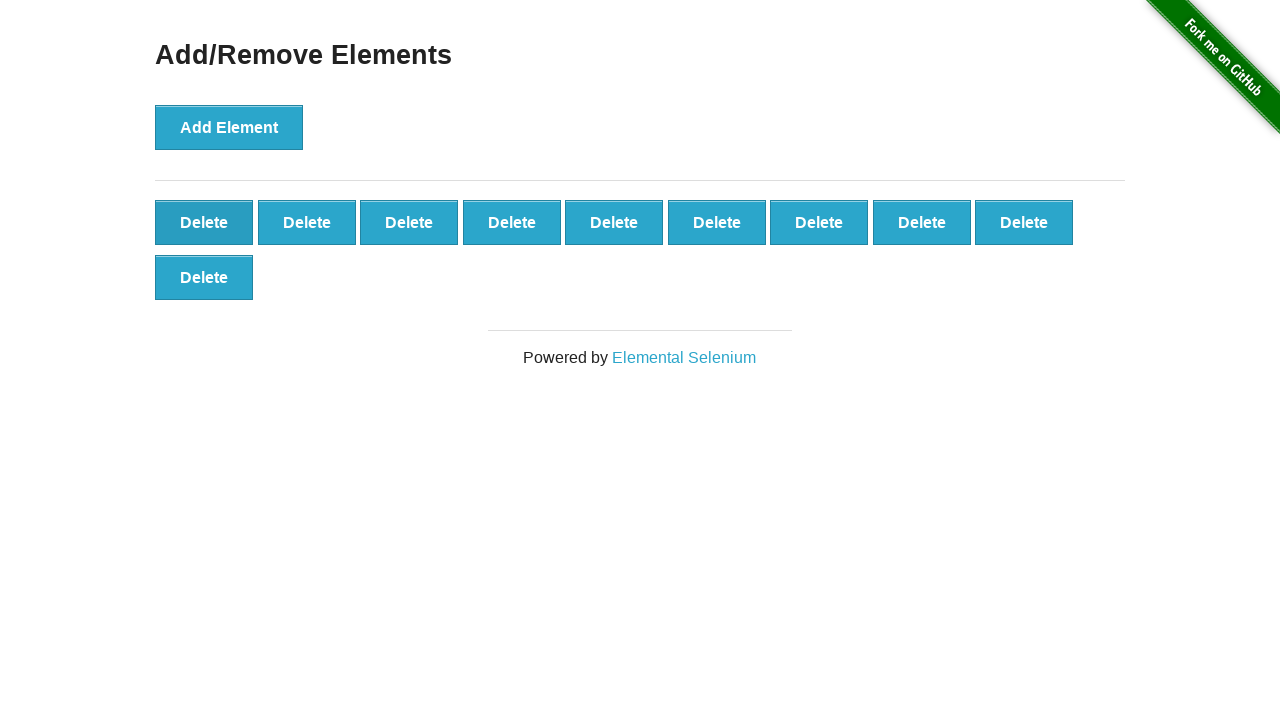

Verified 10 delete buttons remain after deleting 90 elements
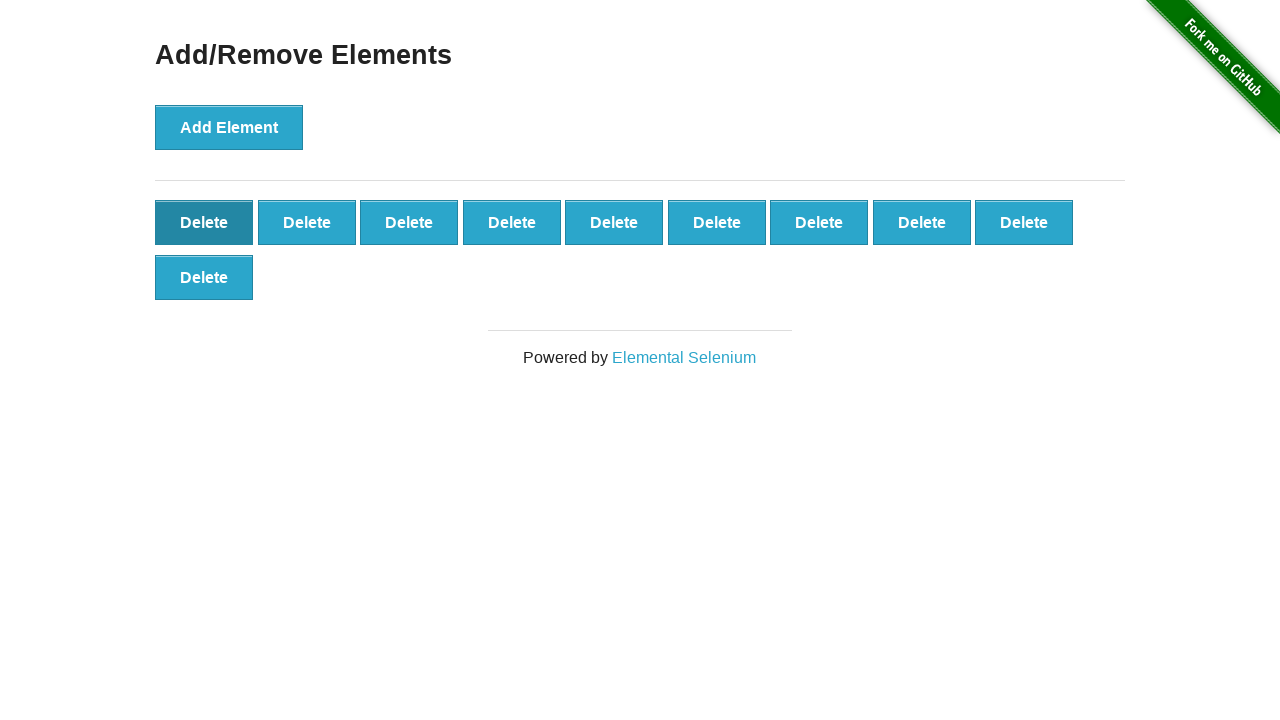

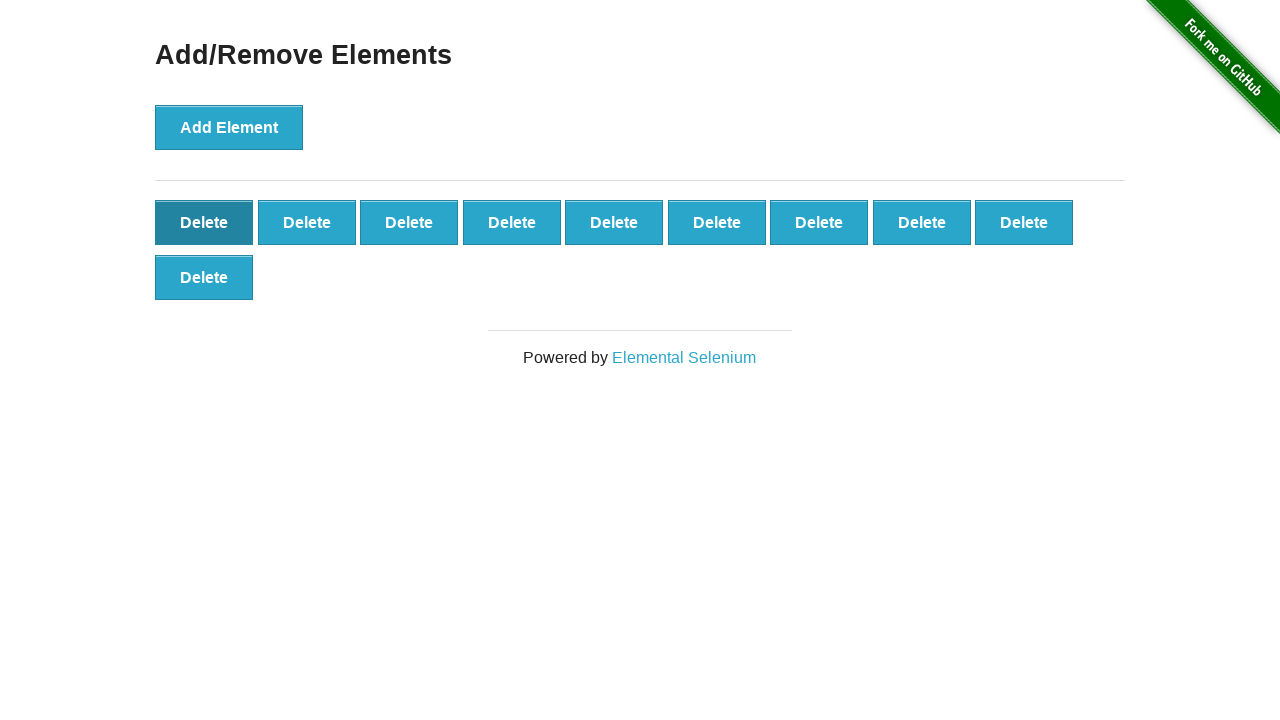